Tests slider widget functionality by moving the slider handle to various positions using keyboard arrow keys

Starting URL: http://automation-practice.emilos.pl/slider.php

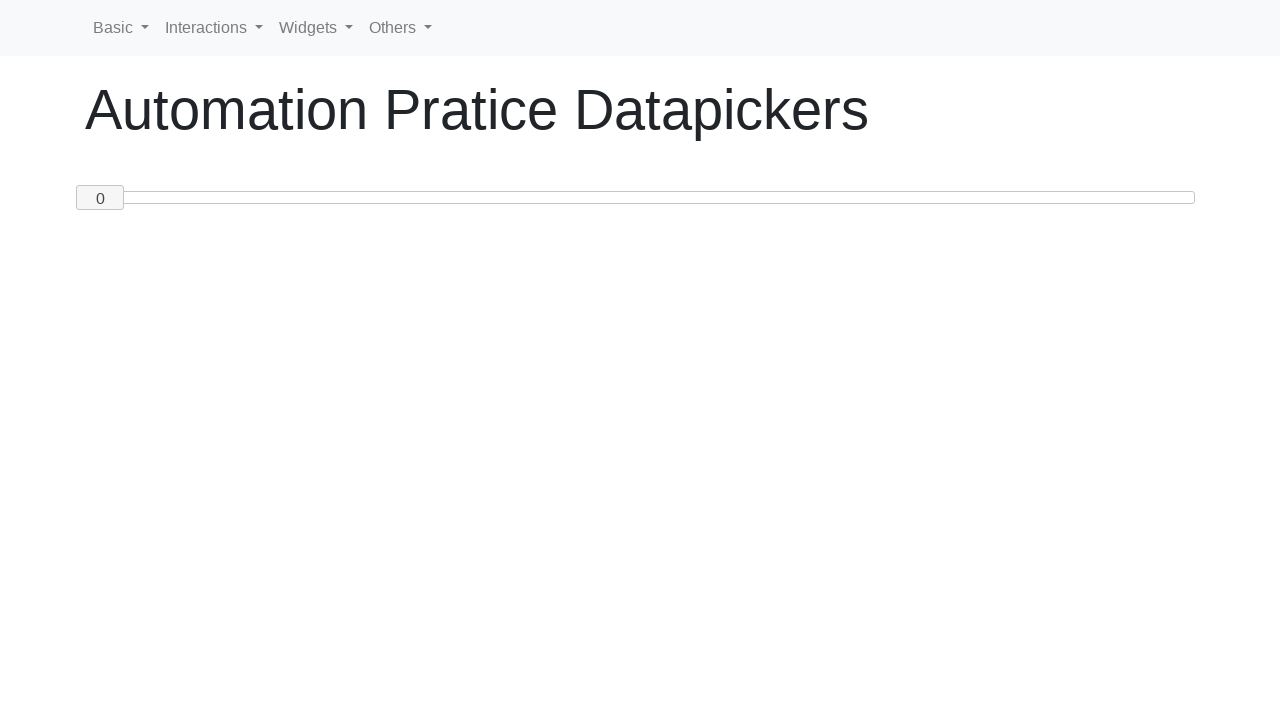

Located slider element with id 'custom-handle'
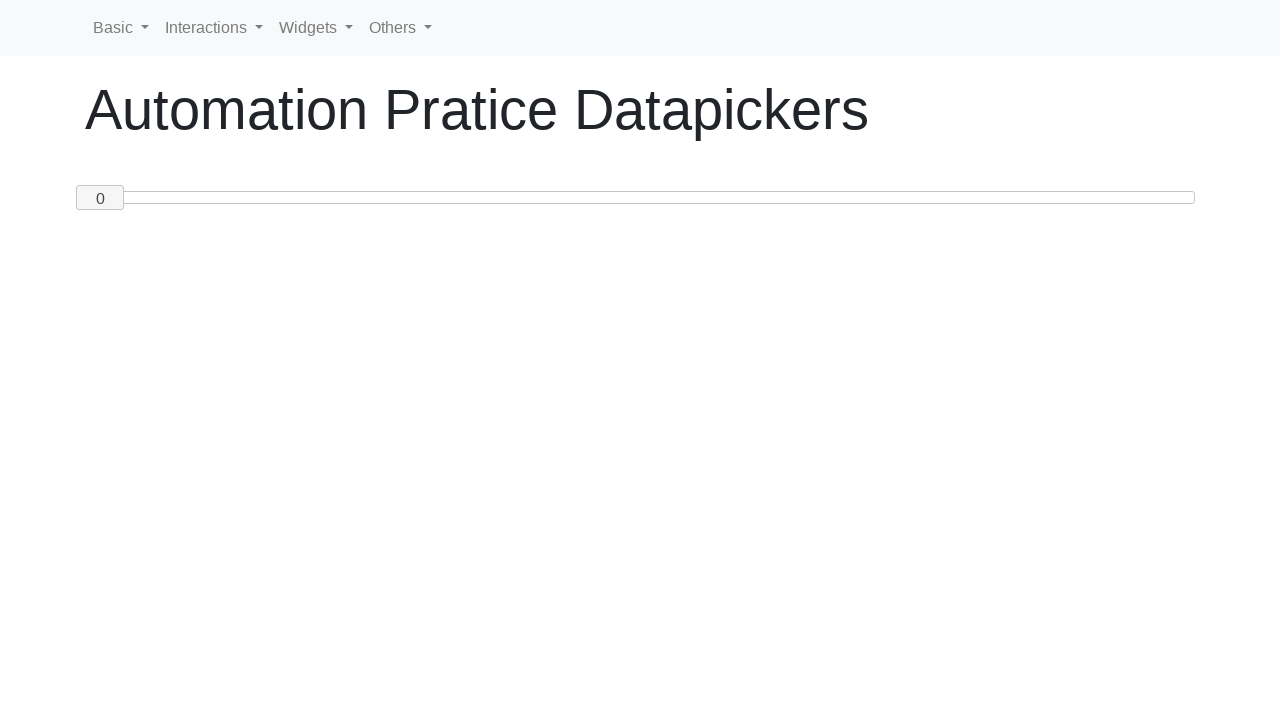

Read initial slider value: 0
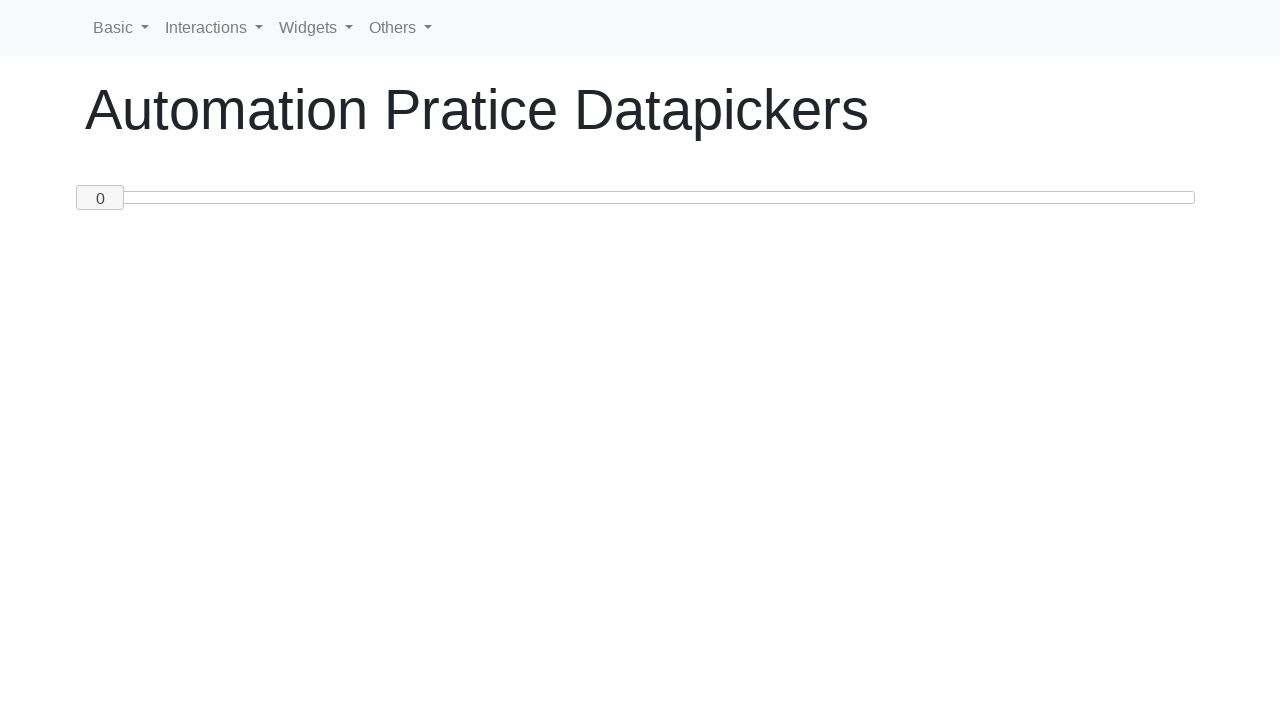

Pressed ArrowRight to move slider towards 50 (iteration 1) on #custom-handle
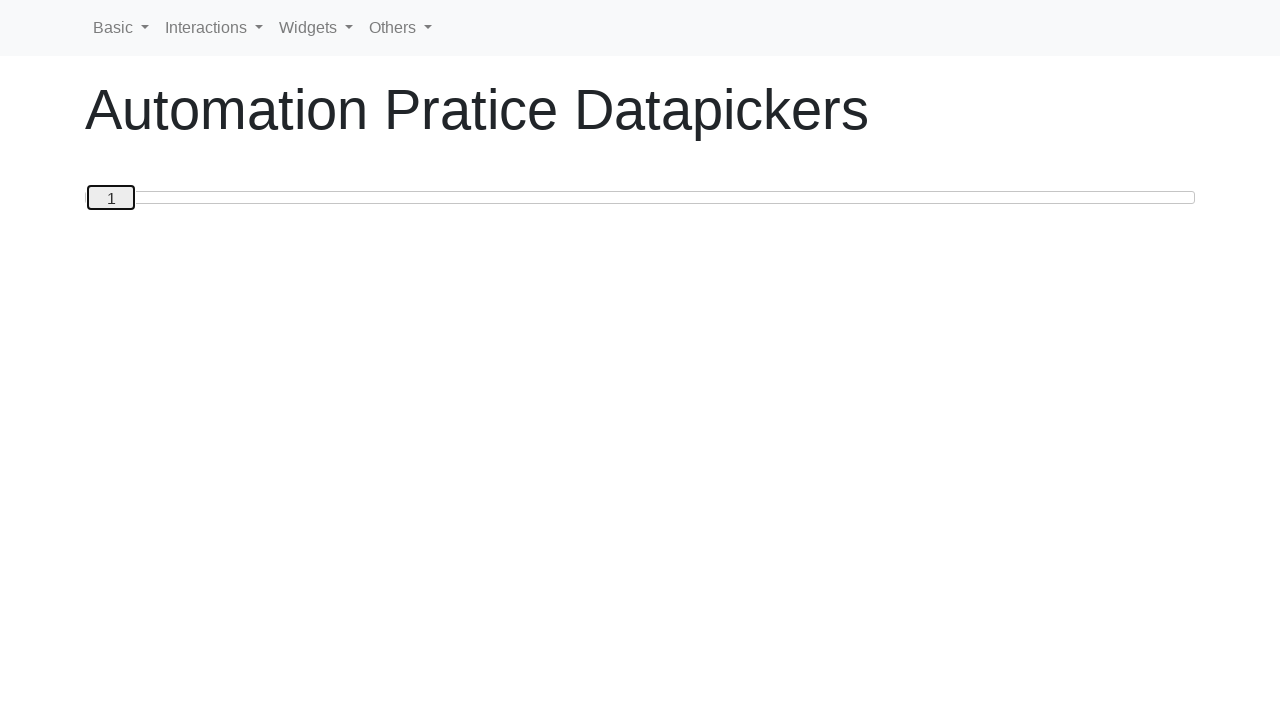

Pressed ArrowRight to move slider towards 50 (iteration 2) on #custom-handle
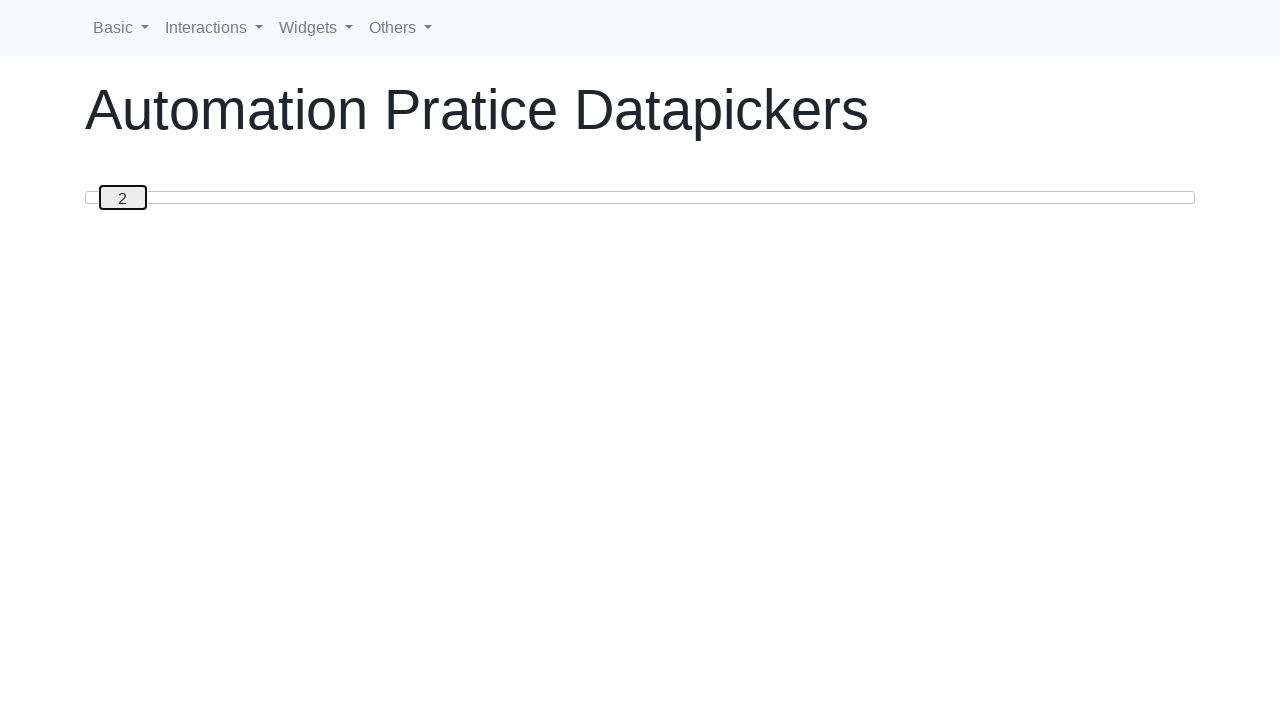

Pressed ArrowRight to move slider towards 50 (iteration 3) on #custom-handle
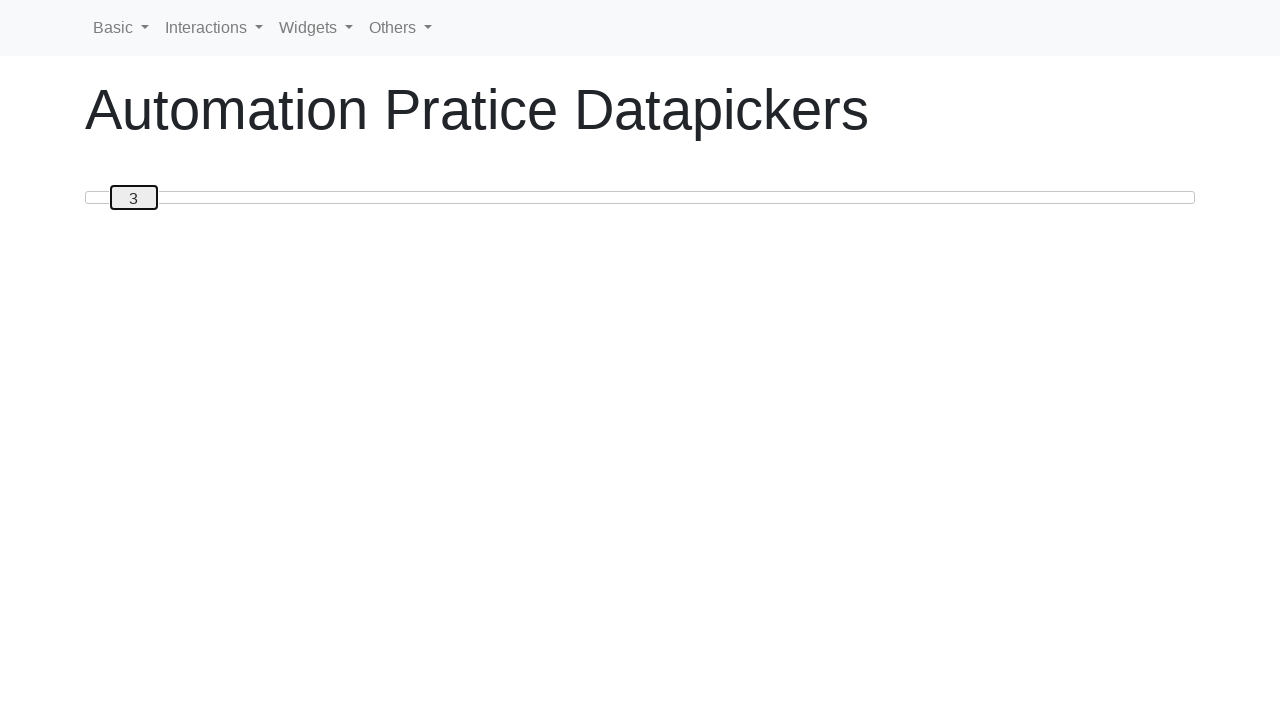

Pressed ArrowRight to move slider towards 50 (iteration 4) on #custom-handle
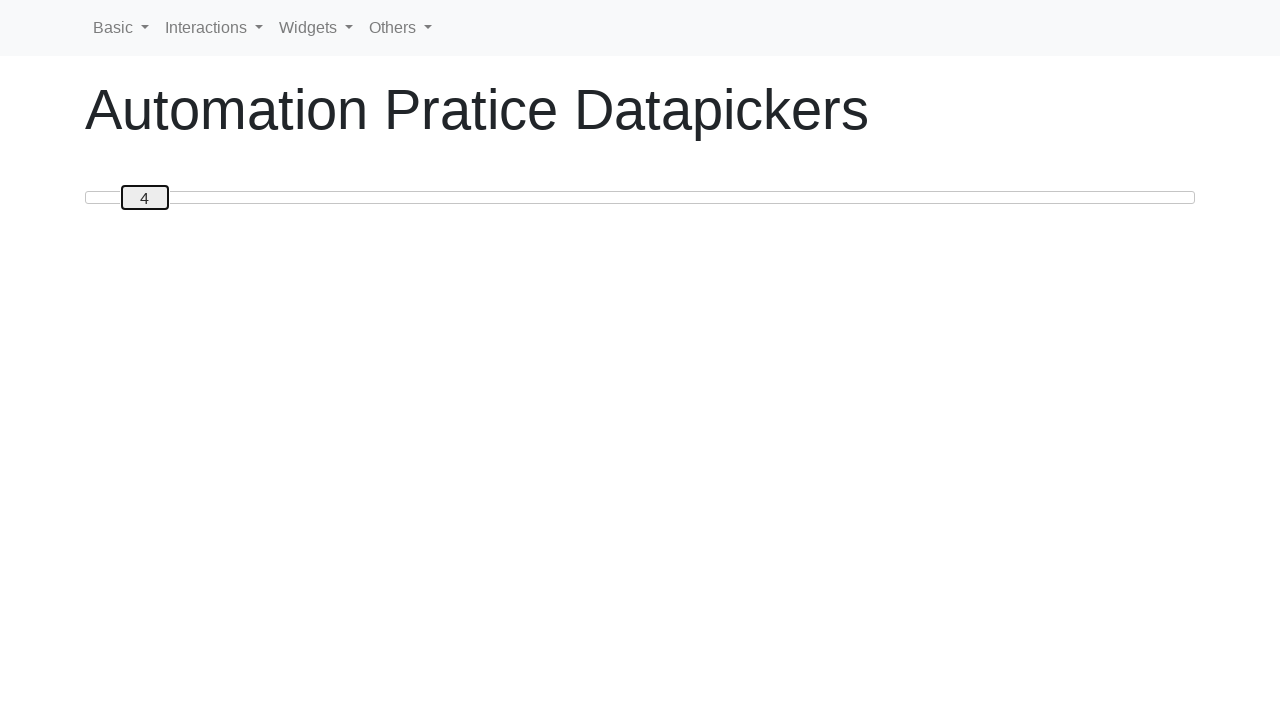

Pressed ArrowRight to move slider towards 50 (iteration 5) on #custom-handle
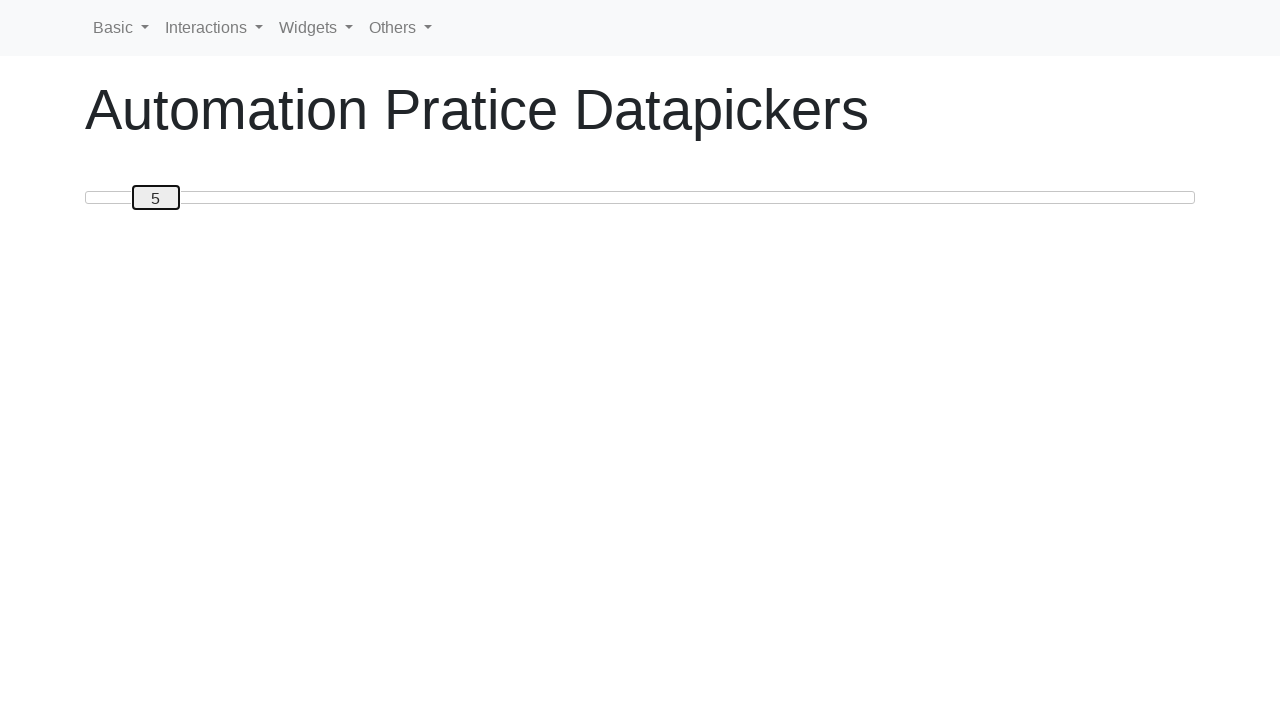

Pressed ArrowRight to move slider towards 50 (iteration 6) on #custom-handle
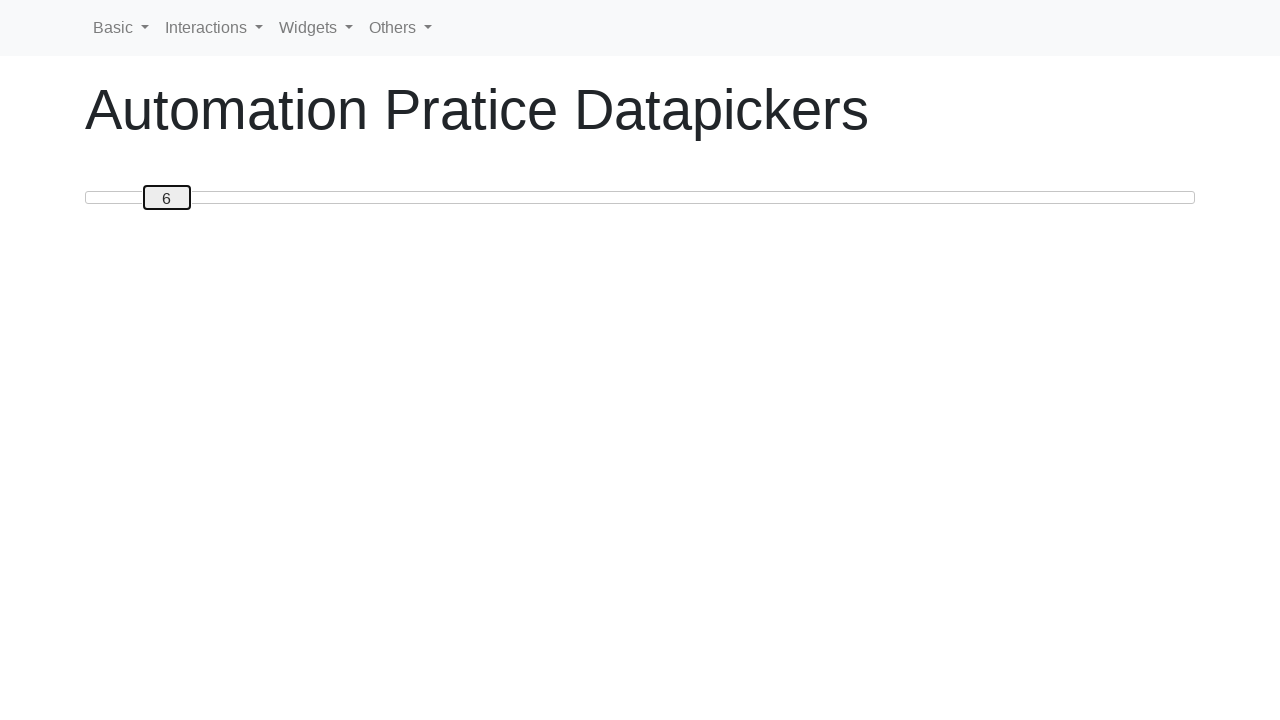

Pressed ArrowRight to move slider towards 50 (iteration 7) on #custom-handle
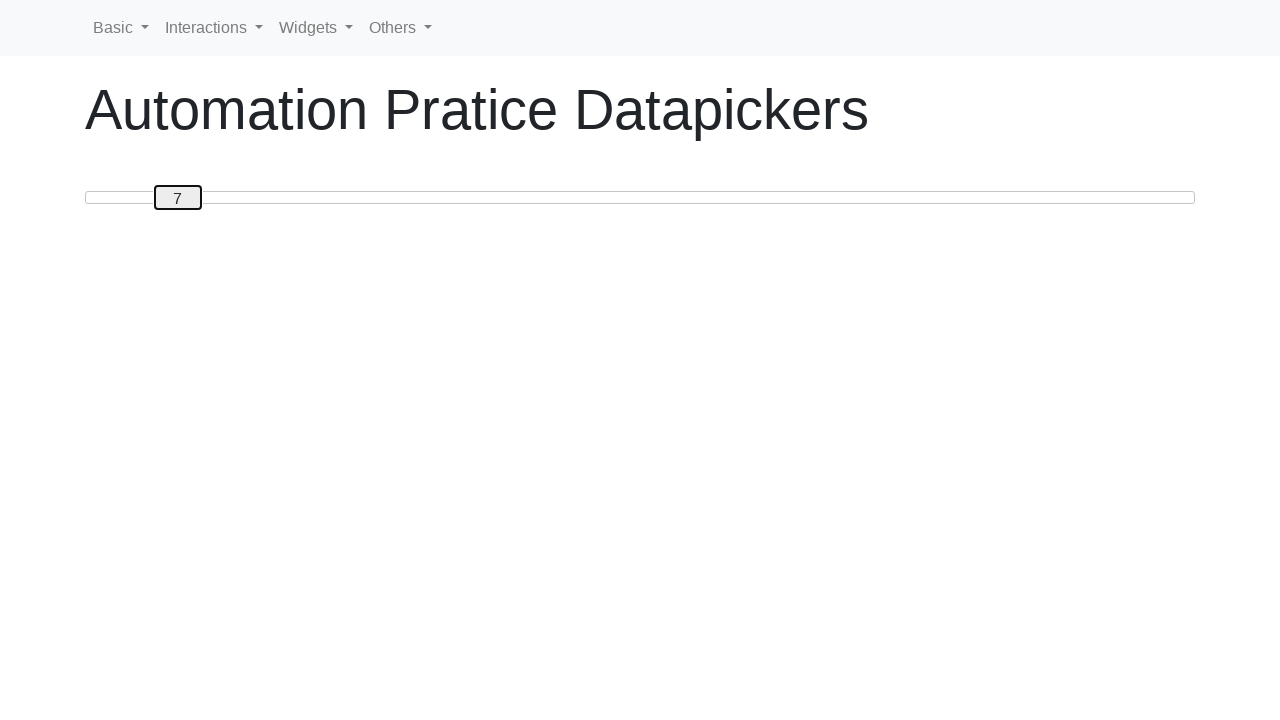

Pressed ArrowRight to move slider towards 50 (iteration 8) on #custom-handle
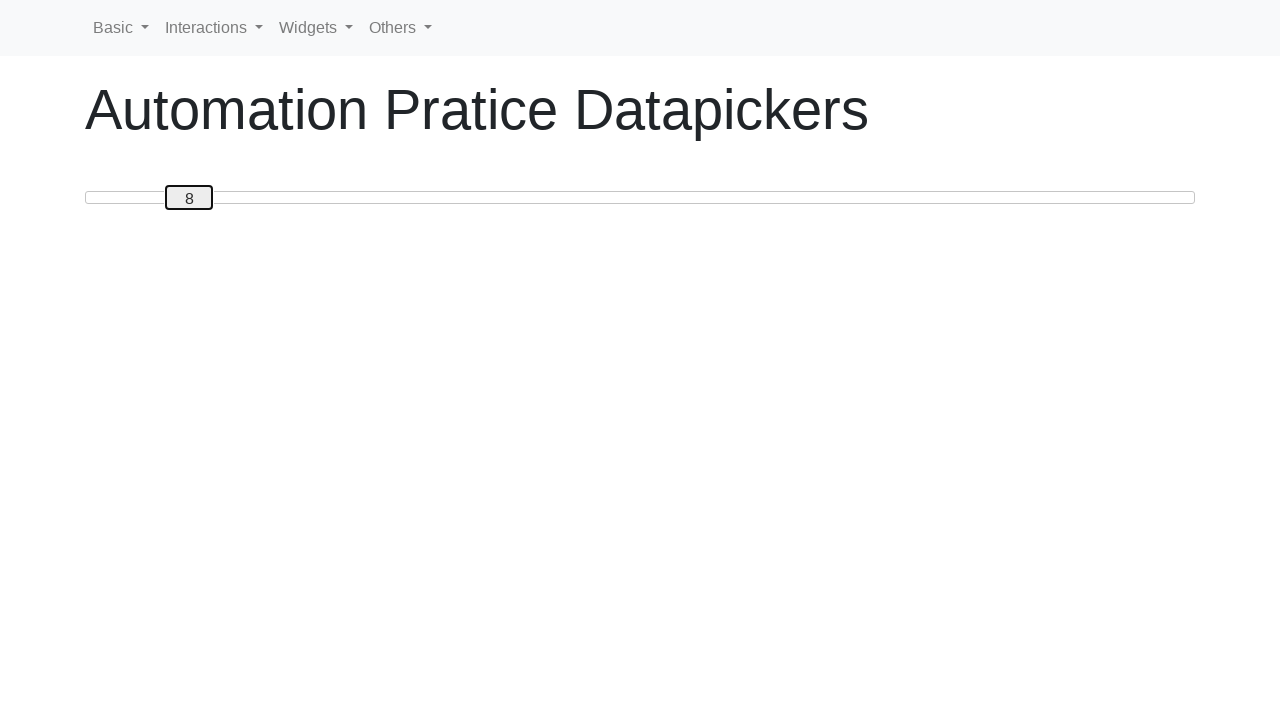

Pressed ArrowRight to move slider towards 50 (iteration 9) on #custom-handle
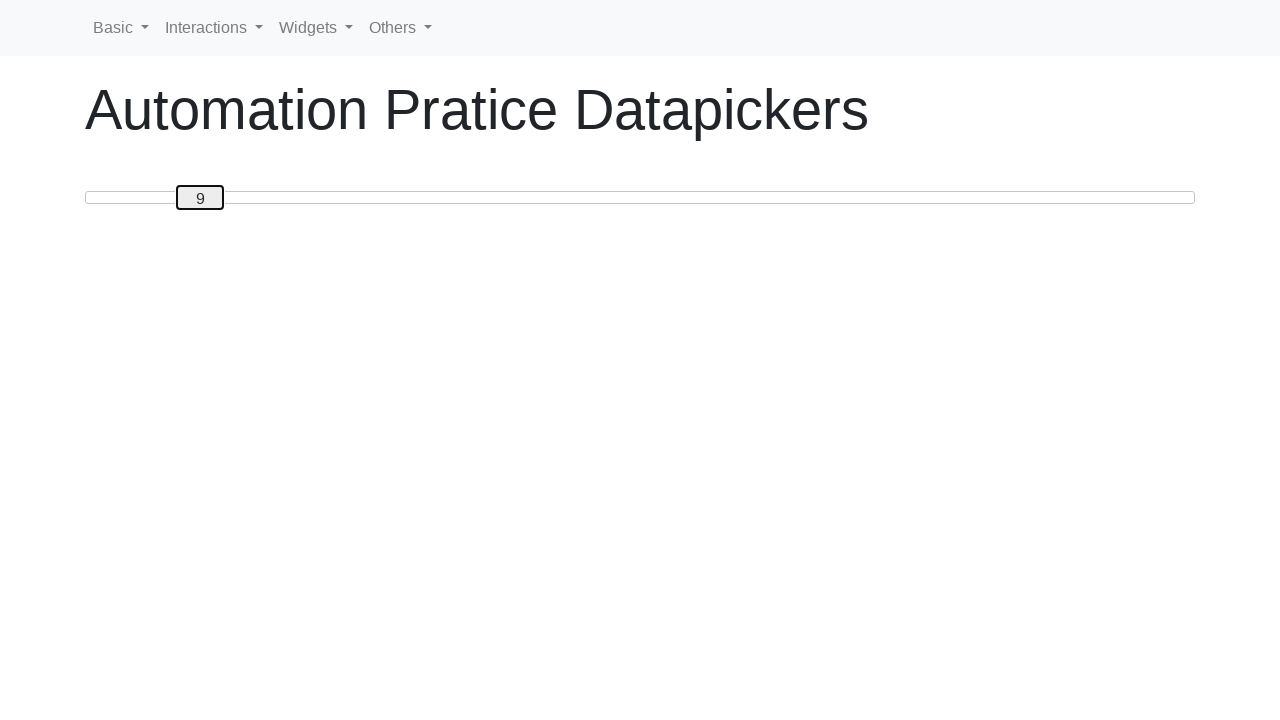

Pressed ArrowRight to move slider towards 50 (iteration 10) on #custom-handle
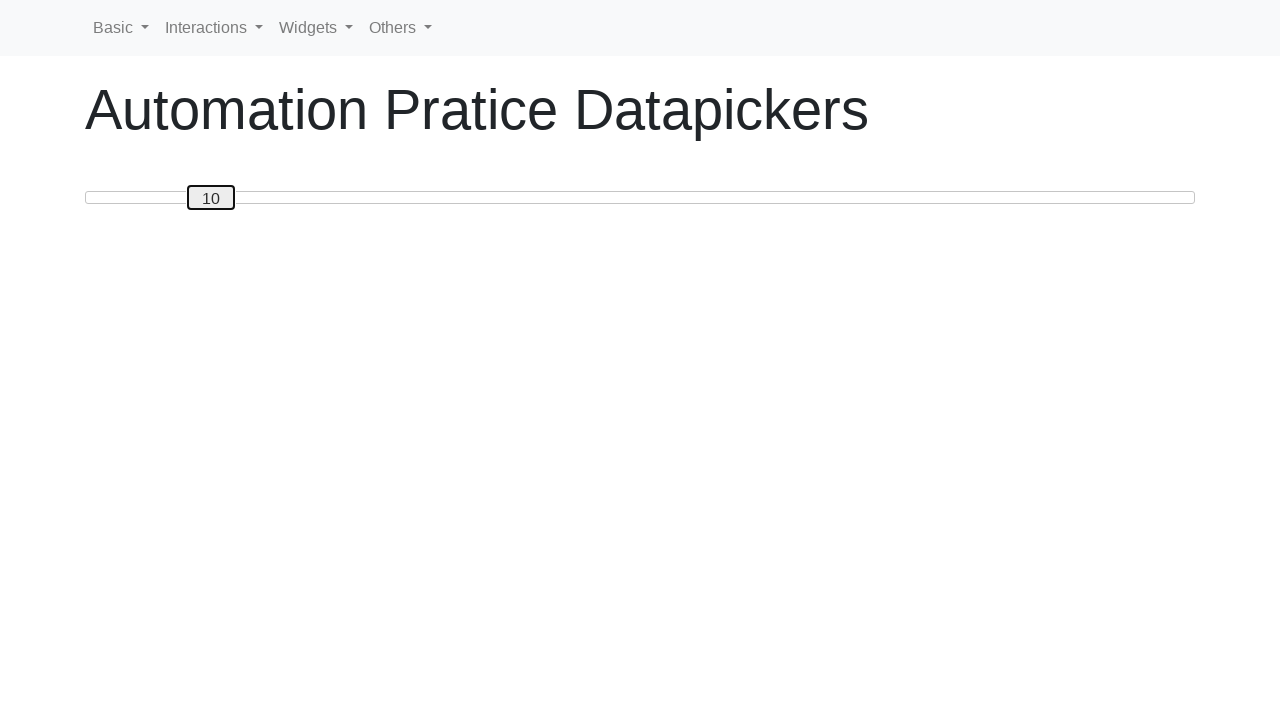

Pressed ArrowRight to move slider towards 50 (iteration 11) on #custom-handle
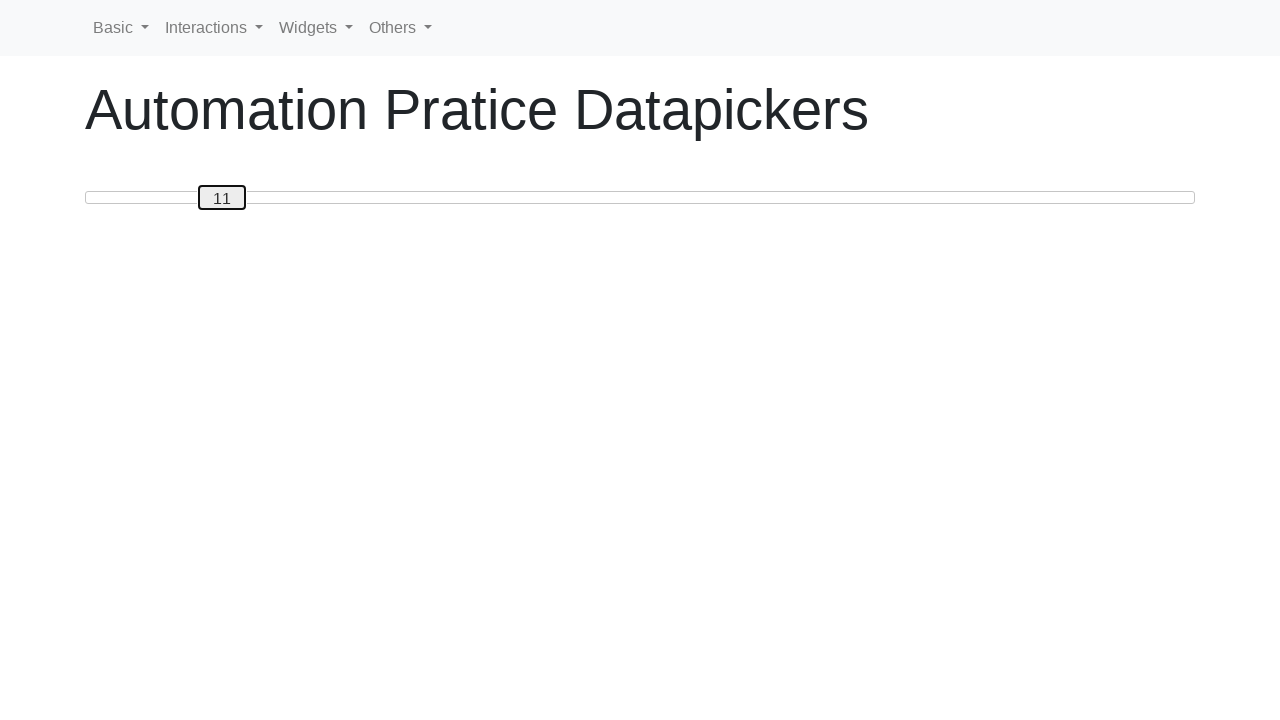

Pressed ArrowRight to move slider towards 50 (iteration 12) on #custom-handle
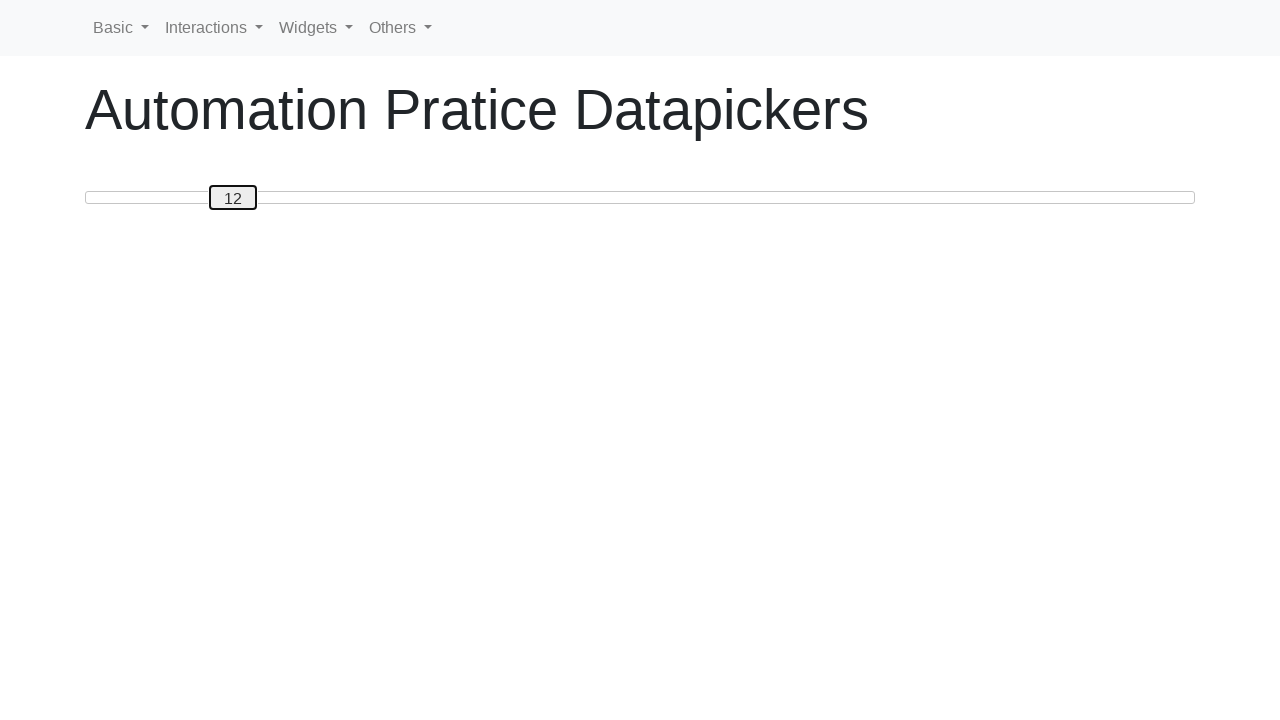

Pressed ArrowRight to move slider towards 50 (iteration 13) on #custom-handle
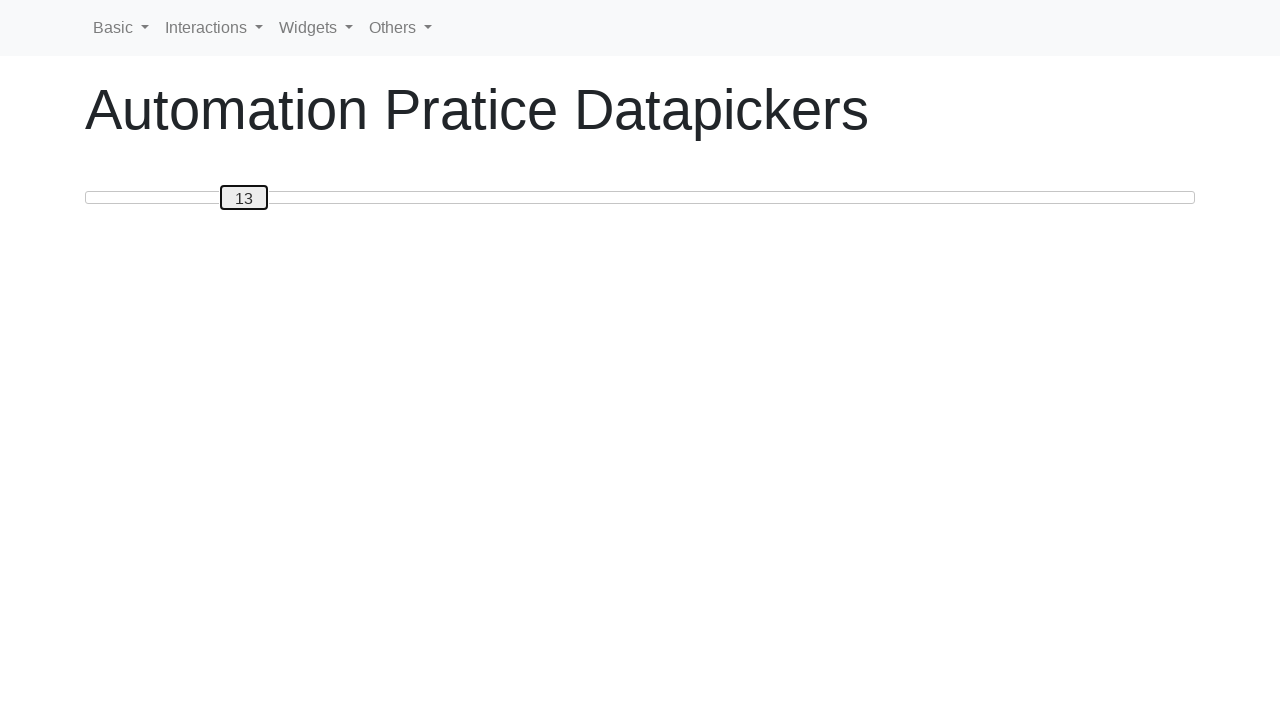

Pressed ArrowRight to move slider towards 50 (iteration 14) on #custom-handle
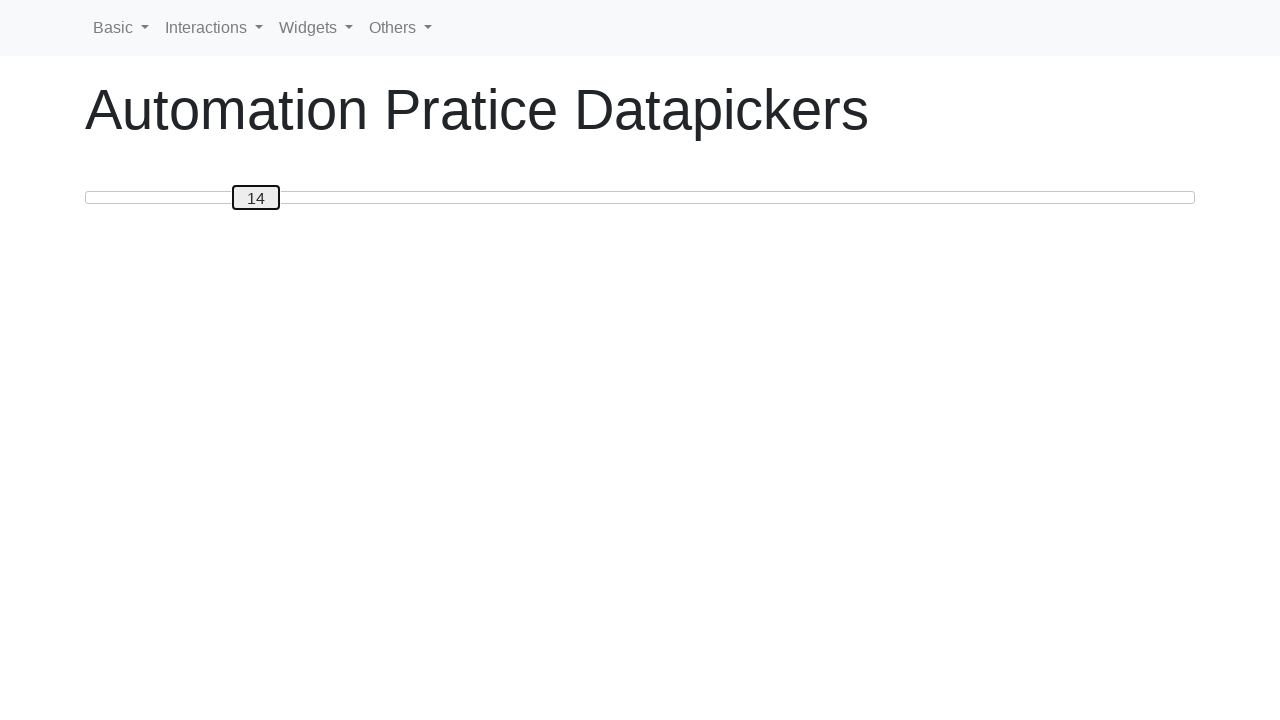

Pressed ArrowRight to move slider towards 50 (iteration 15) on #custom-handle
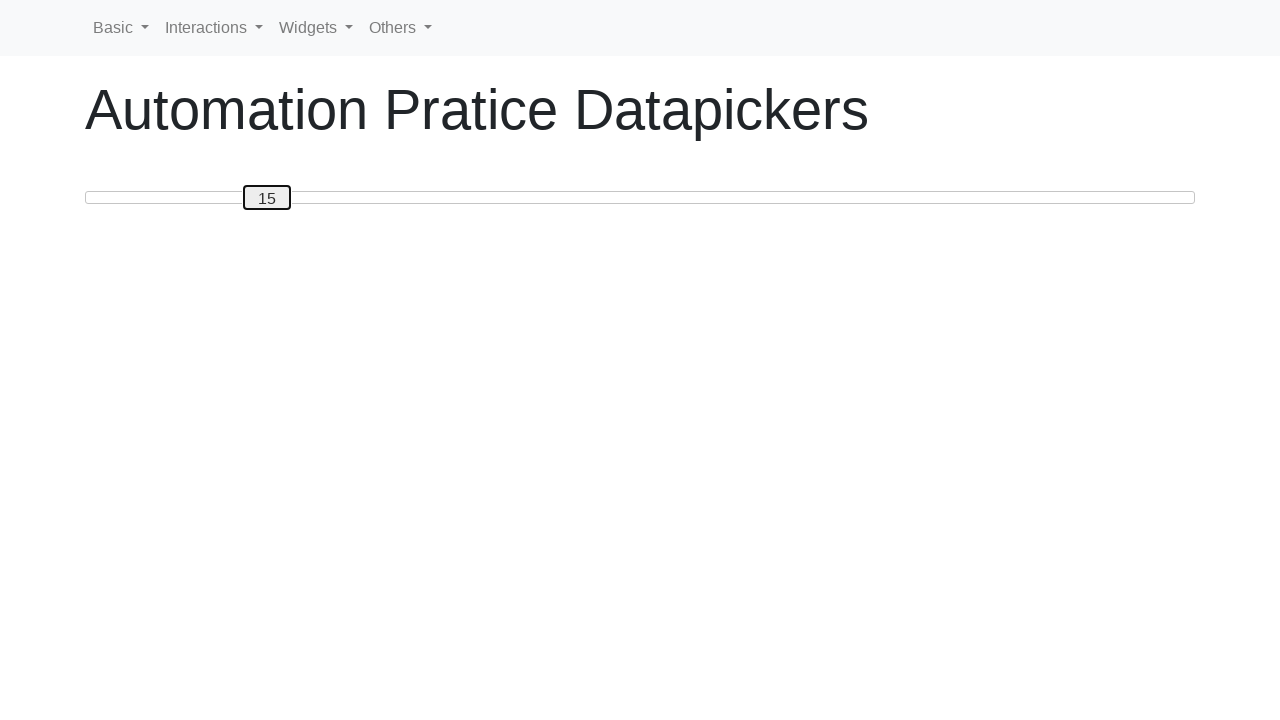

Pressed ArrowRight to move slider towards 50 (iteration 16) on #custom-handle
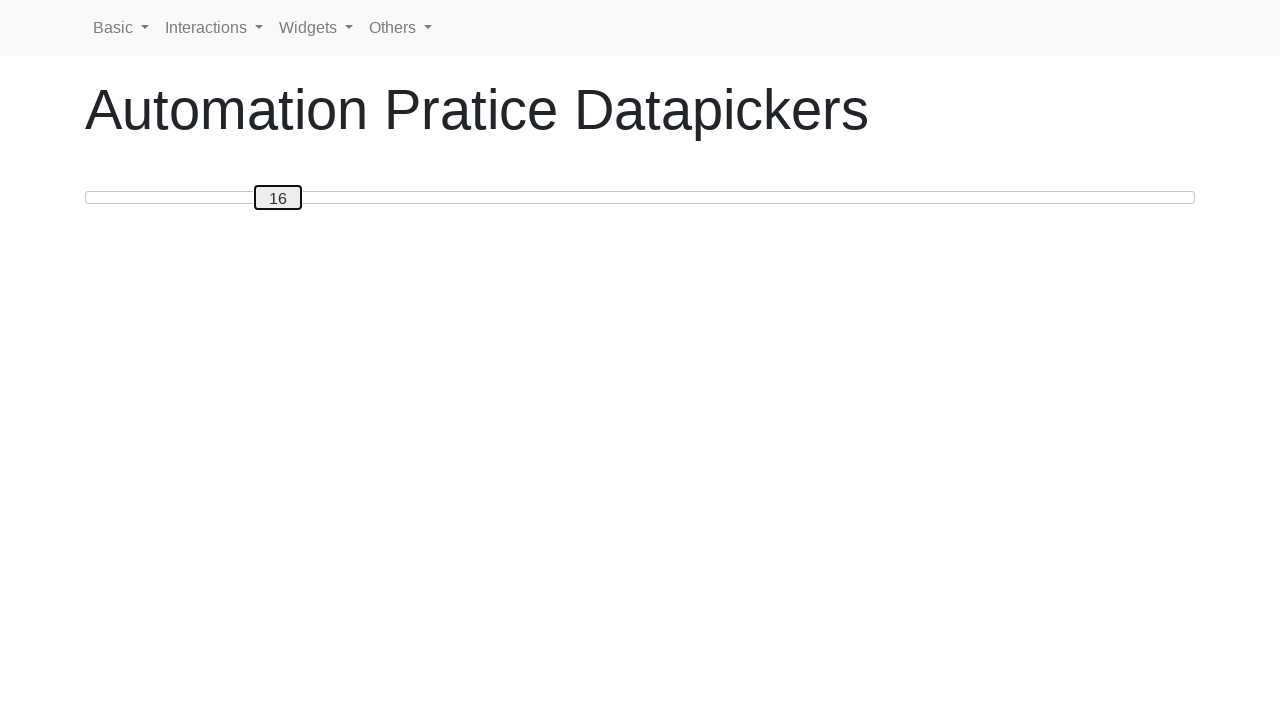

Pressed ArrowRight to move slider towards 50 (iteration 17) on #custom-handle
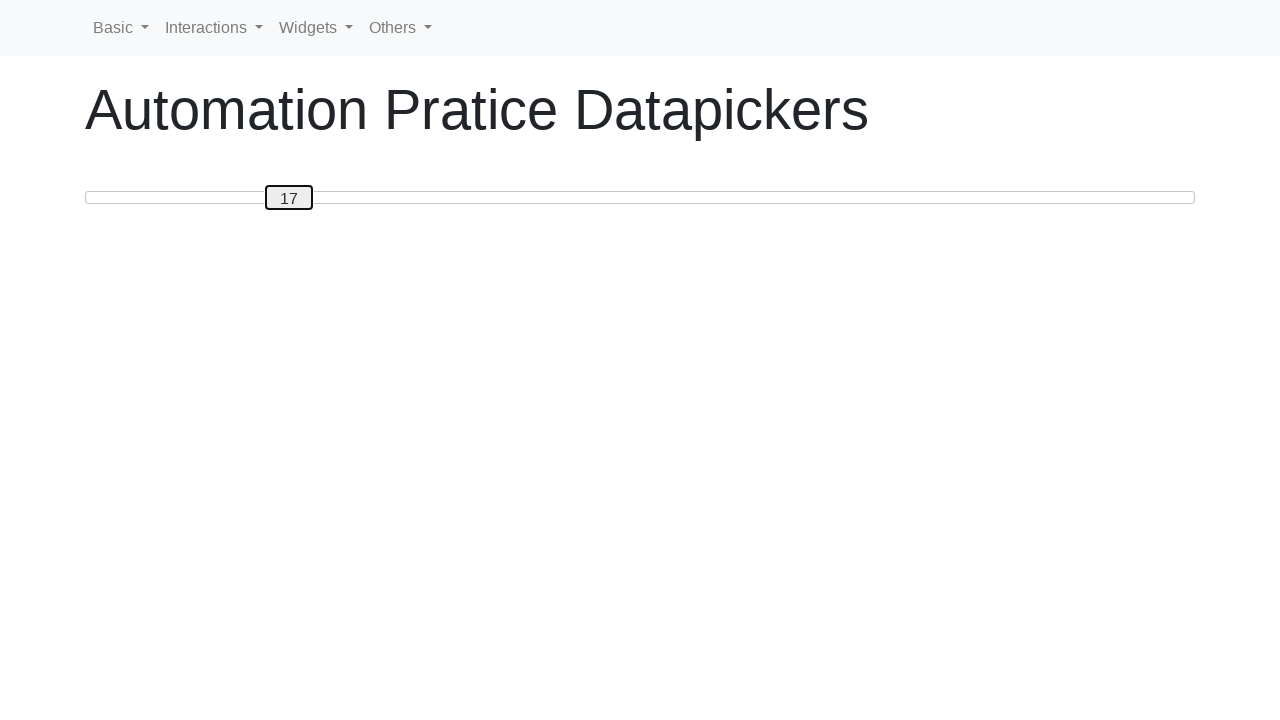

Pressed ArrowRight to move slider towards 50 (iteration 18) on #custom-handle
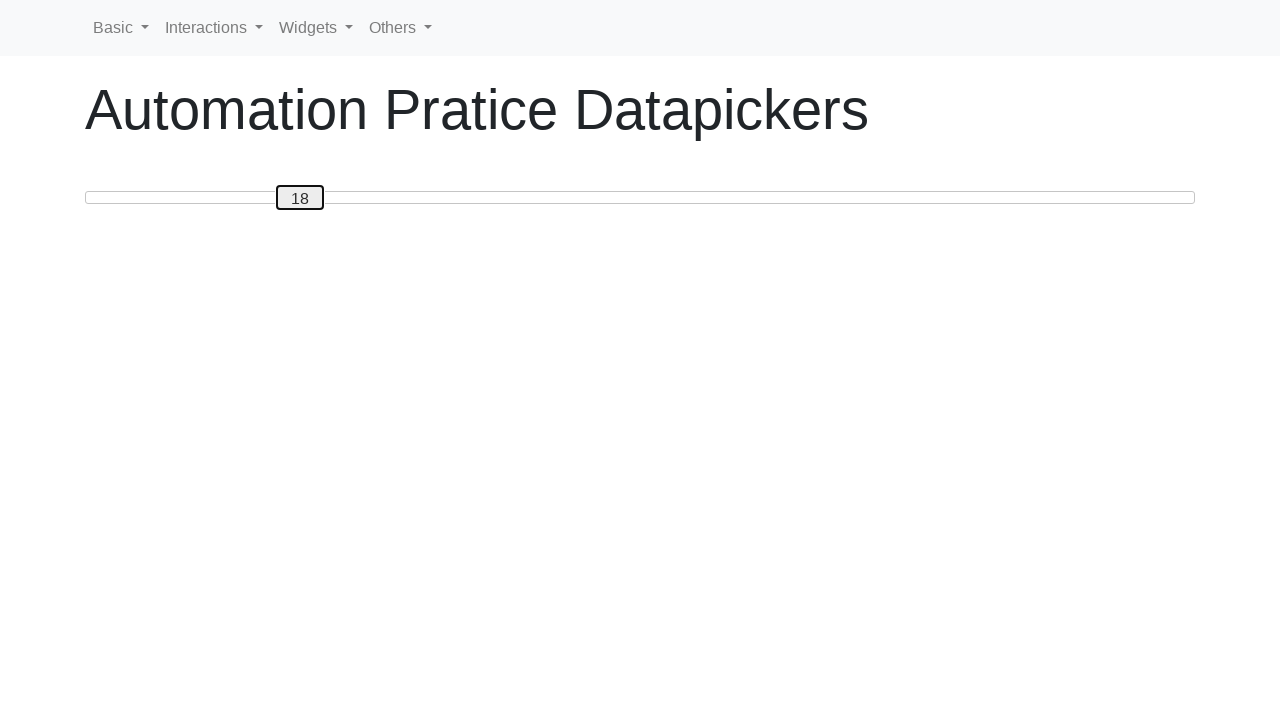

Pressed ArrowRight to move slider towards 50 (iteration 19) on #custom-handle
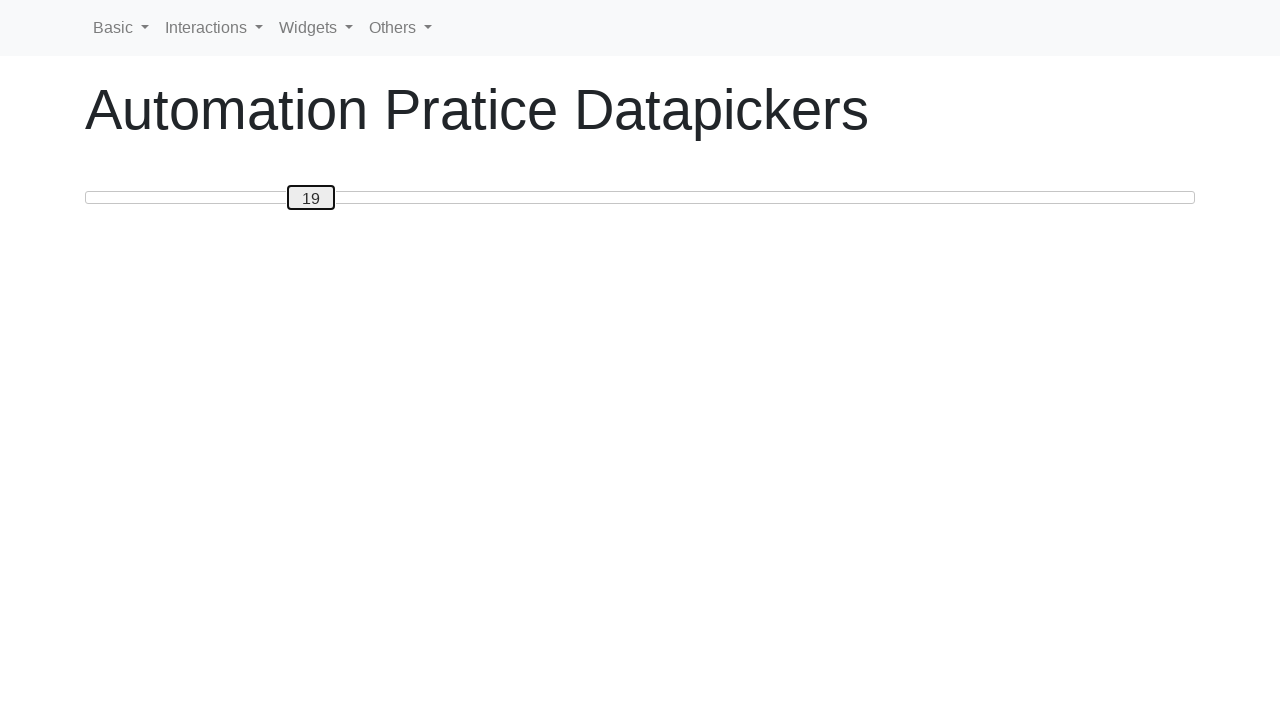

Pressed ArrowRight to move slider towards 50 (iteration 20) on #custom-handle
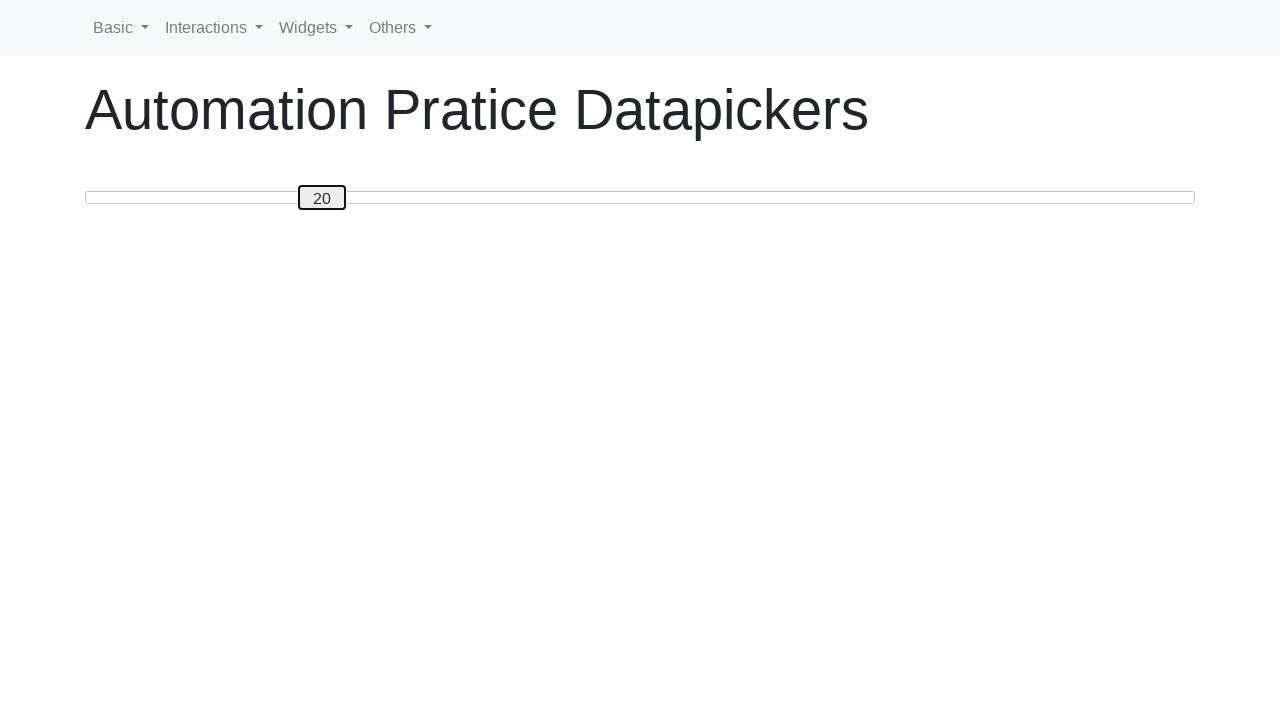

Pressed ArrowRight to move slider towards 50 (iteration 21) on #custom-handle
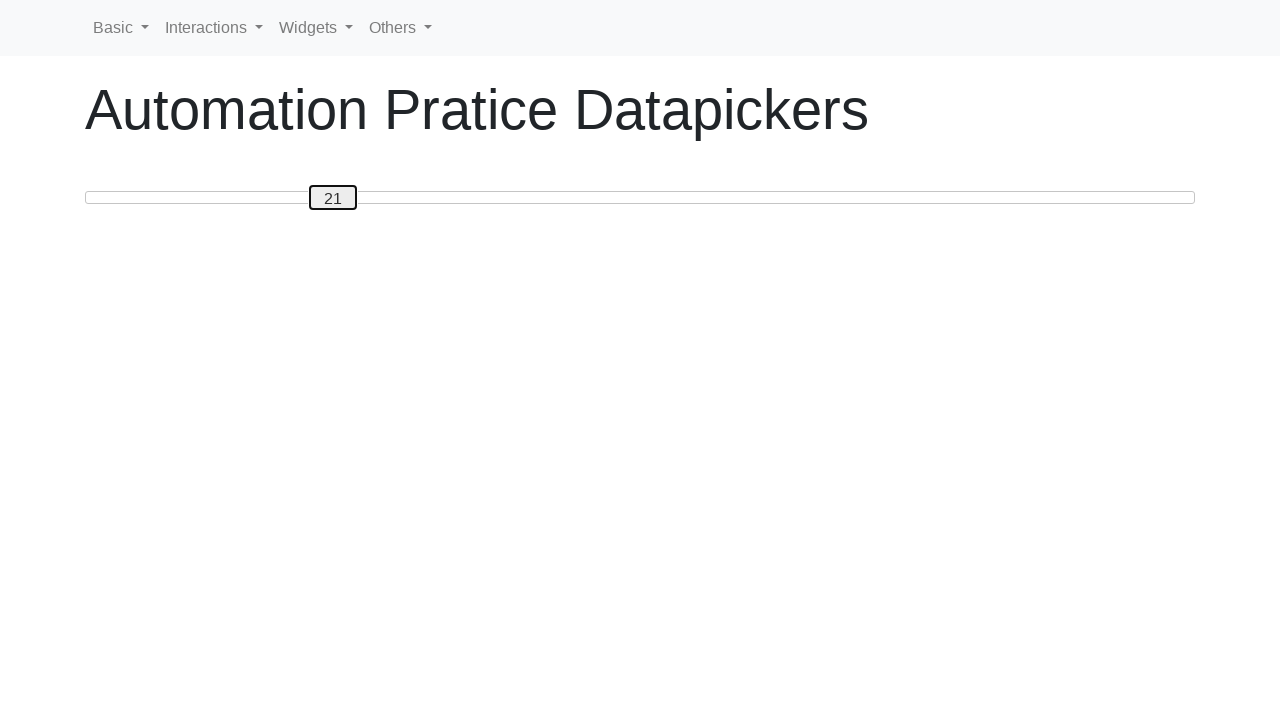

Pressed ArrowRight to move slider towards 50 (iteration 22) on #custom-handle
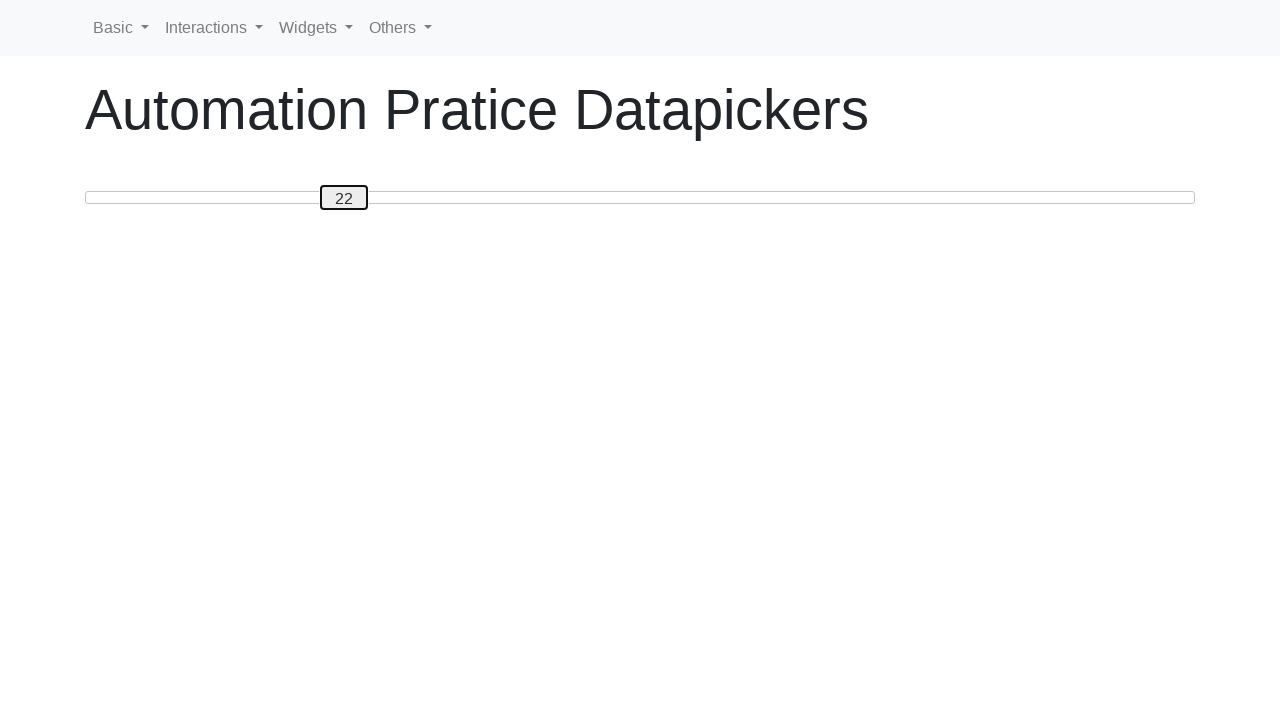

Pressed ArrowRight to move slider towards 50 (iteration 23) on #custom-handle
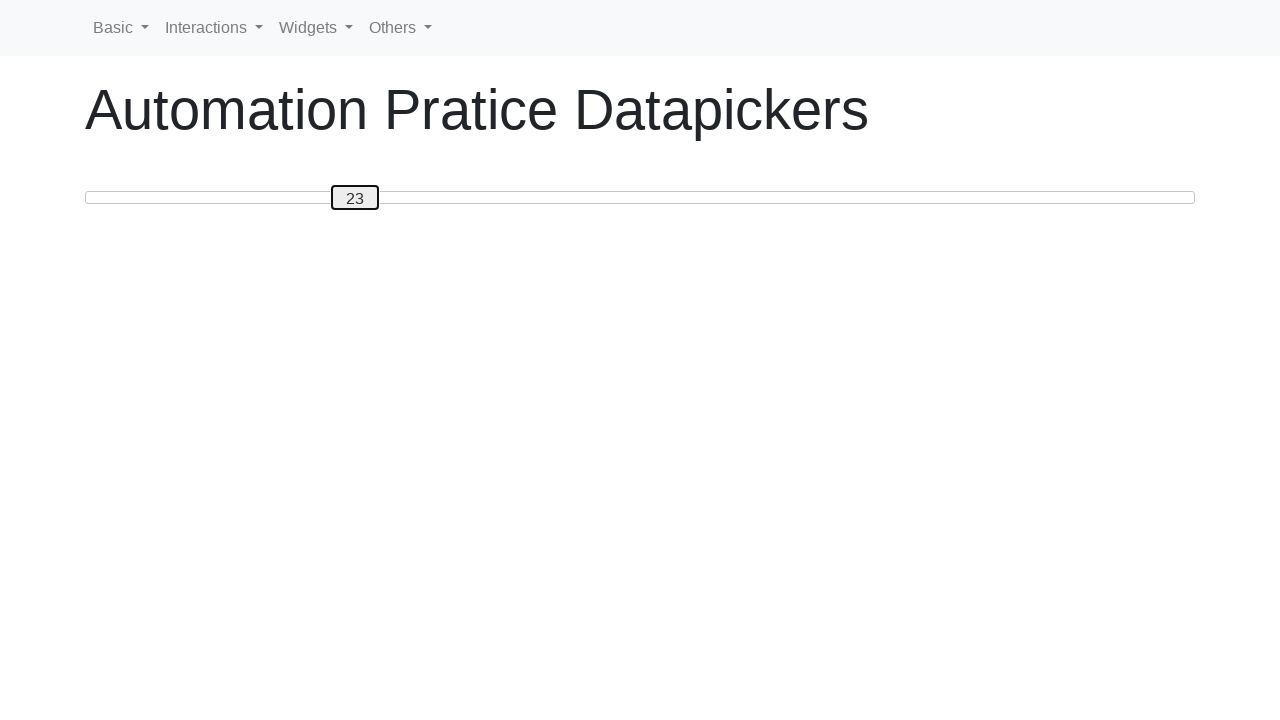

Pressed ArrowRight to move slider towards 50 (iteration 24) on #custom-handle
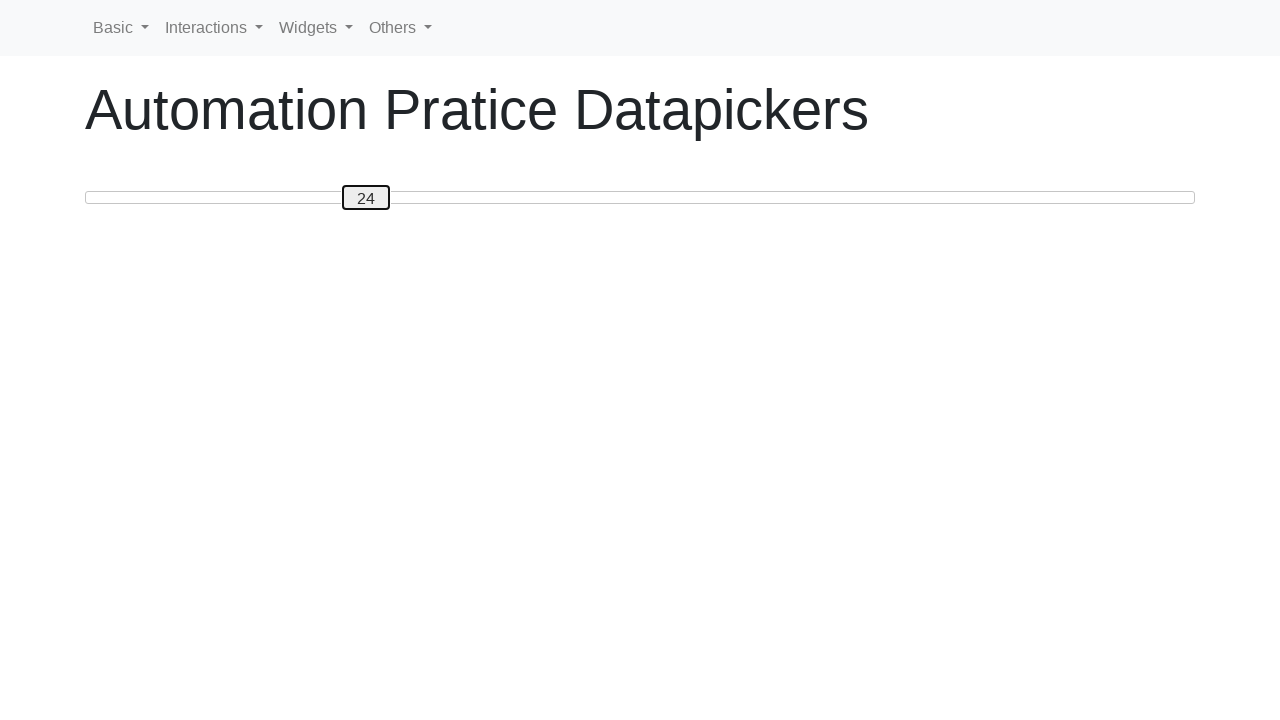

Pressed ArrowRight to move slider towards 50 (iteration 25) on #custom-handle
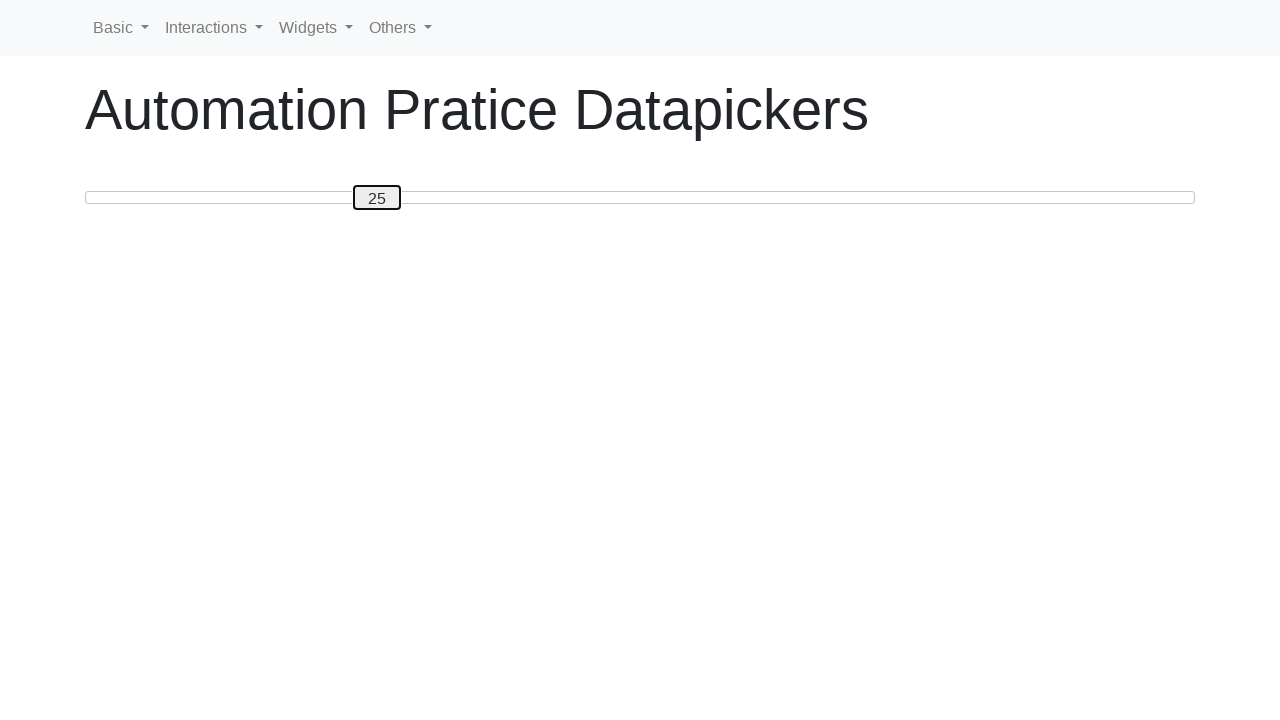

Pressed ArrowRight to move slider towards 50 (iteration 26) on #custom-handle
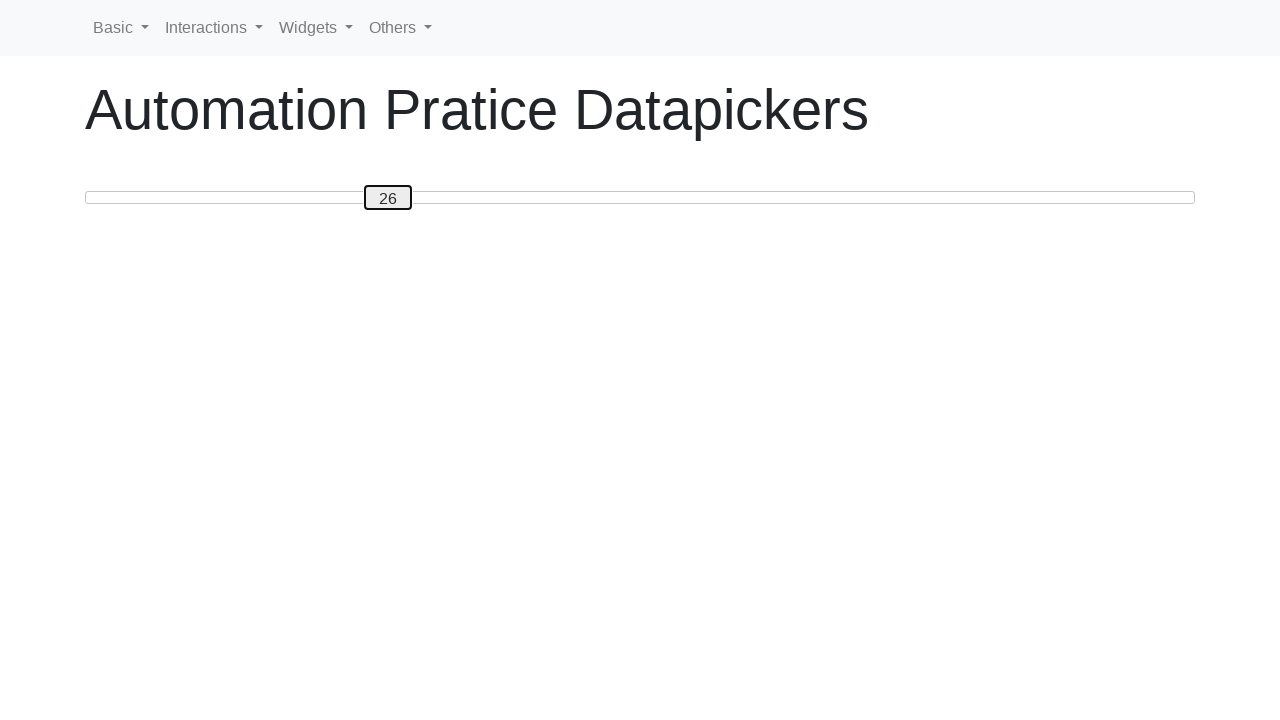

Pressed ArrowRight to move slider towards 50 (iteration 27) on #custom-handle
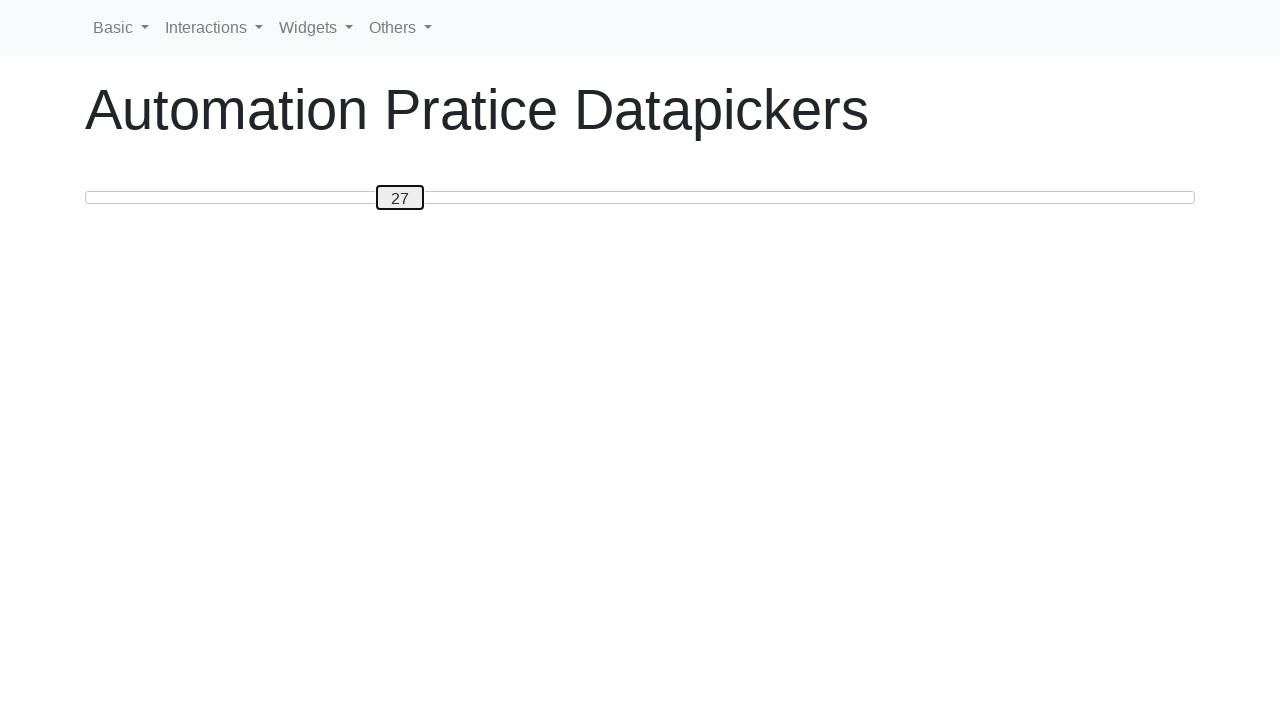

Pressed ArrowRight to move slider towards 50 (iteration 28) on #custom-handle
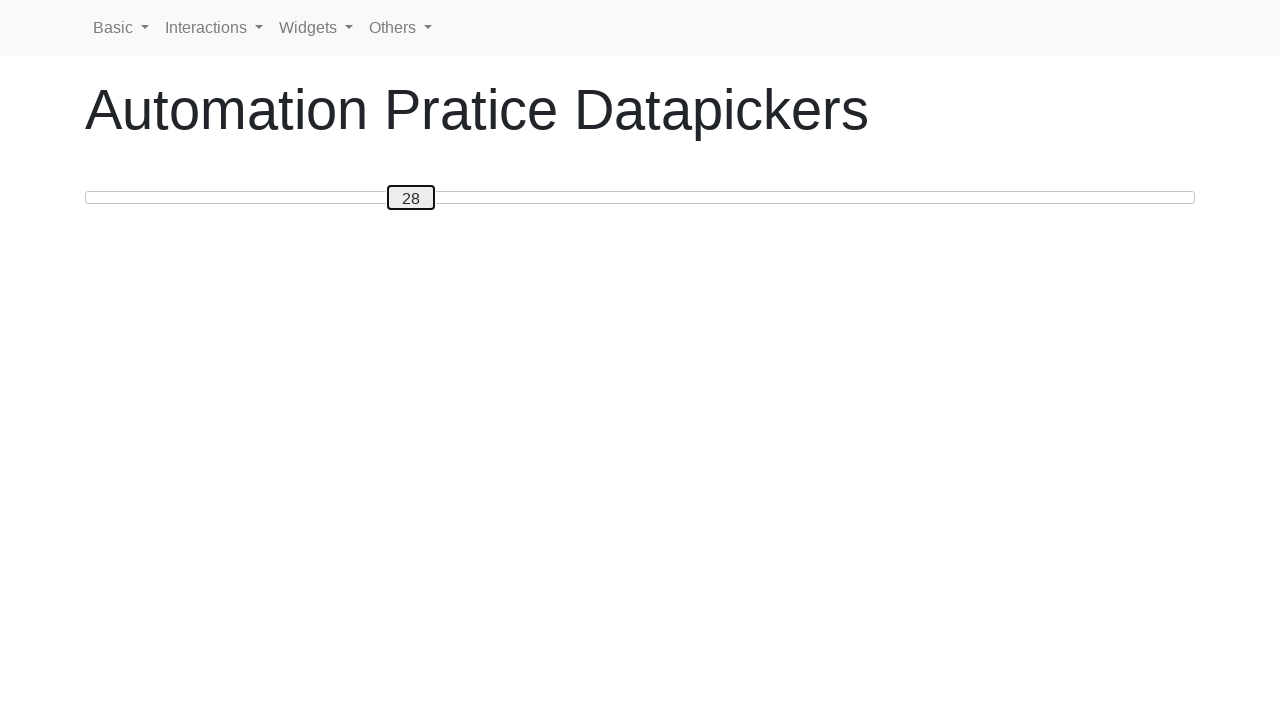

Pressed ArrowRight to move slider towards 50 (iteration 29) on #custom-handle
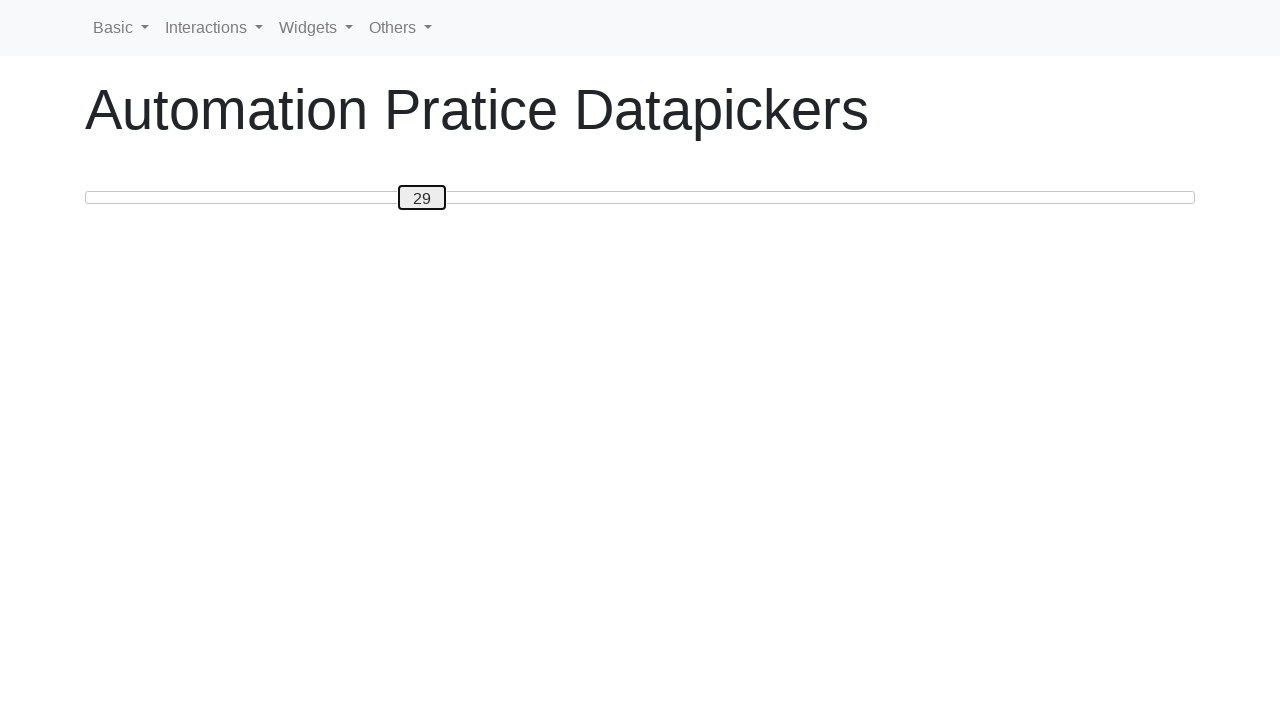

Pressed ArrowRight to move slider towards 50 (iteration 30) on #custom-handle
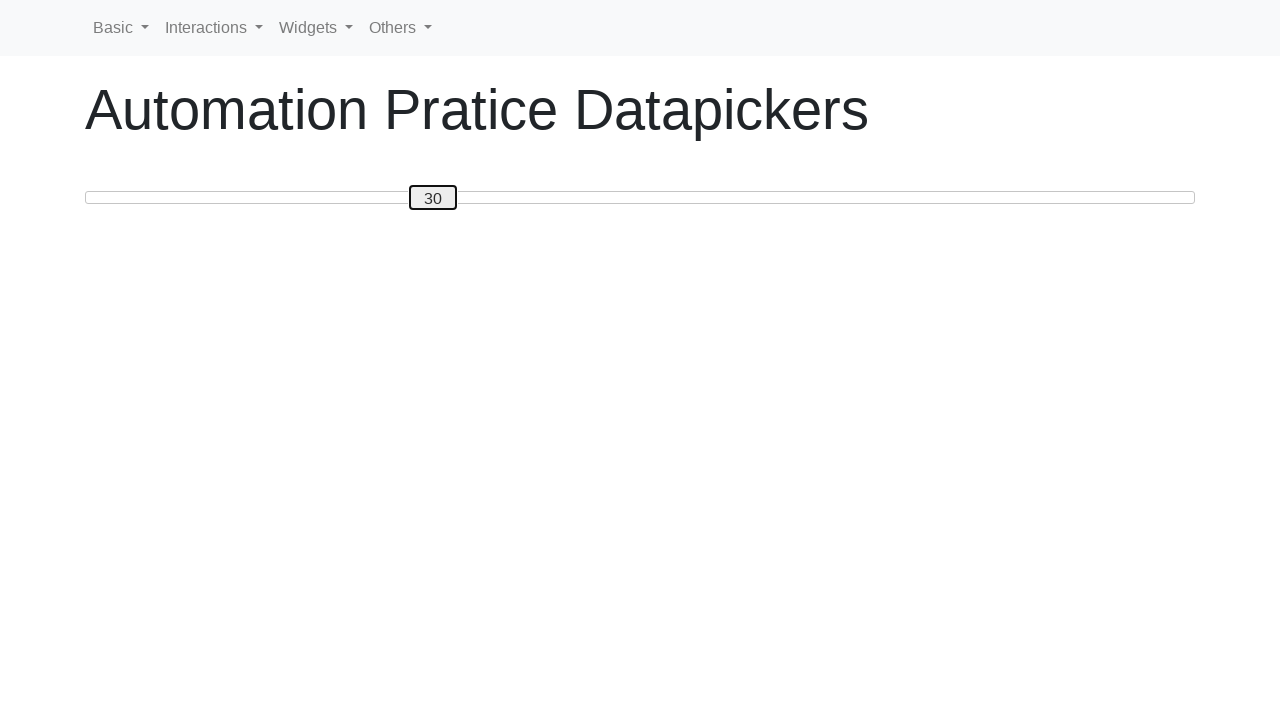

Pressed ArrowRight to move slider towards 50 (iteration 31) on #custom-handle
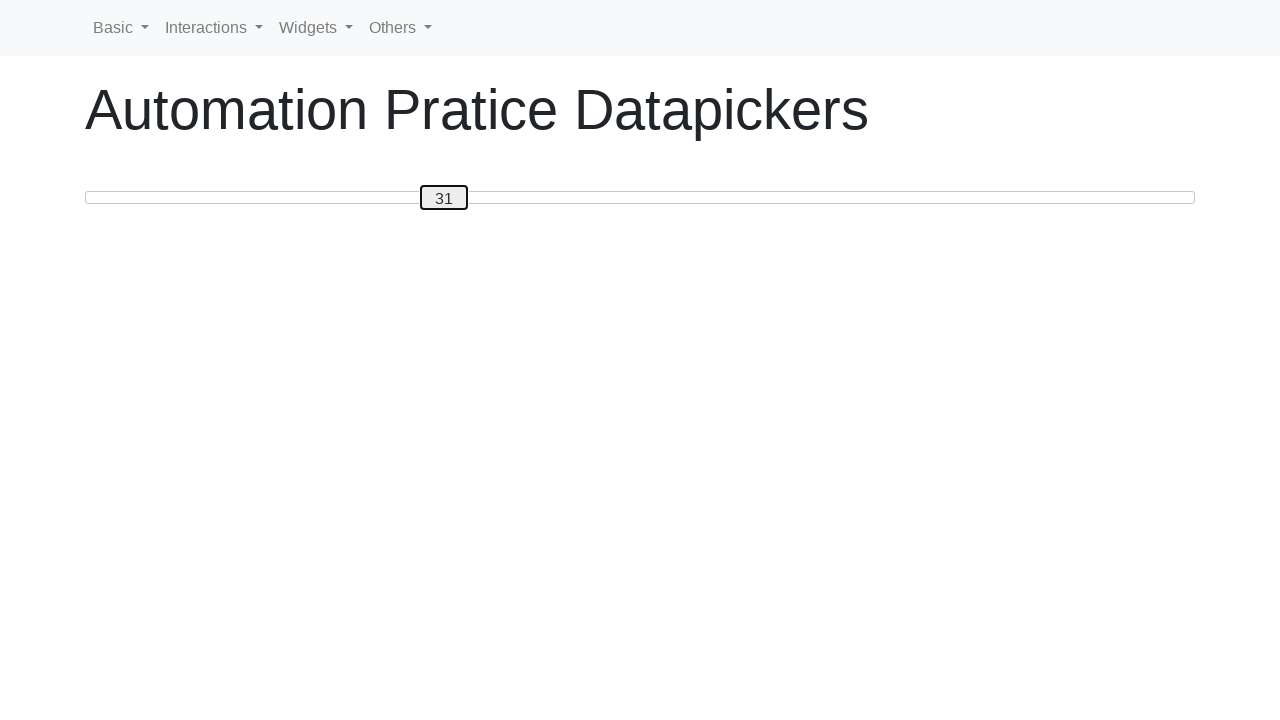

Pressed ArrowRight to move slider towards 50 (iteration 32) on #custom-handle
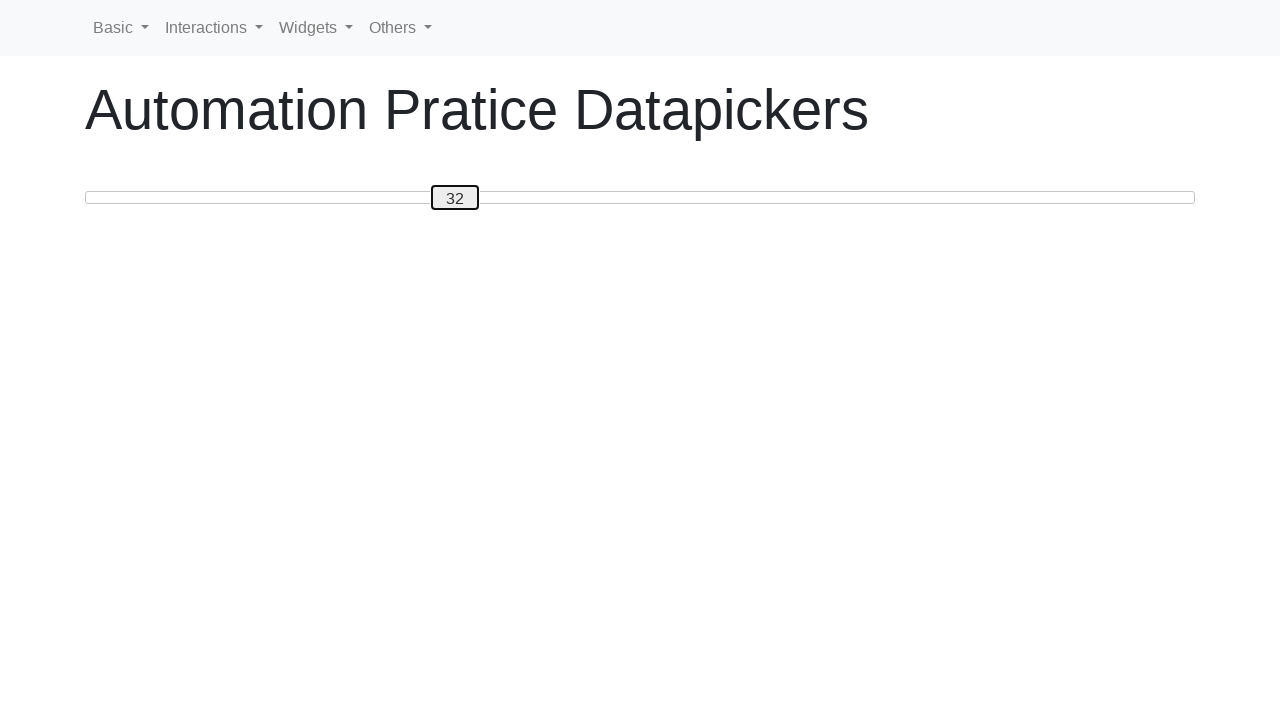

Pressed ArrowRight to move slider towards 50 (iteration 33) on #custom-handle
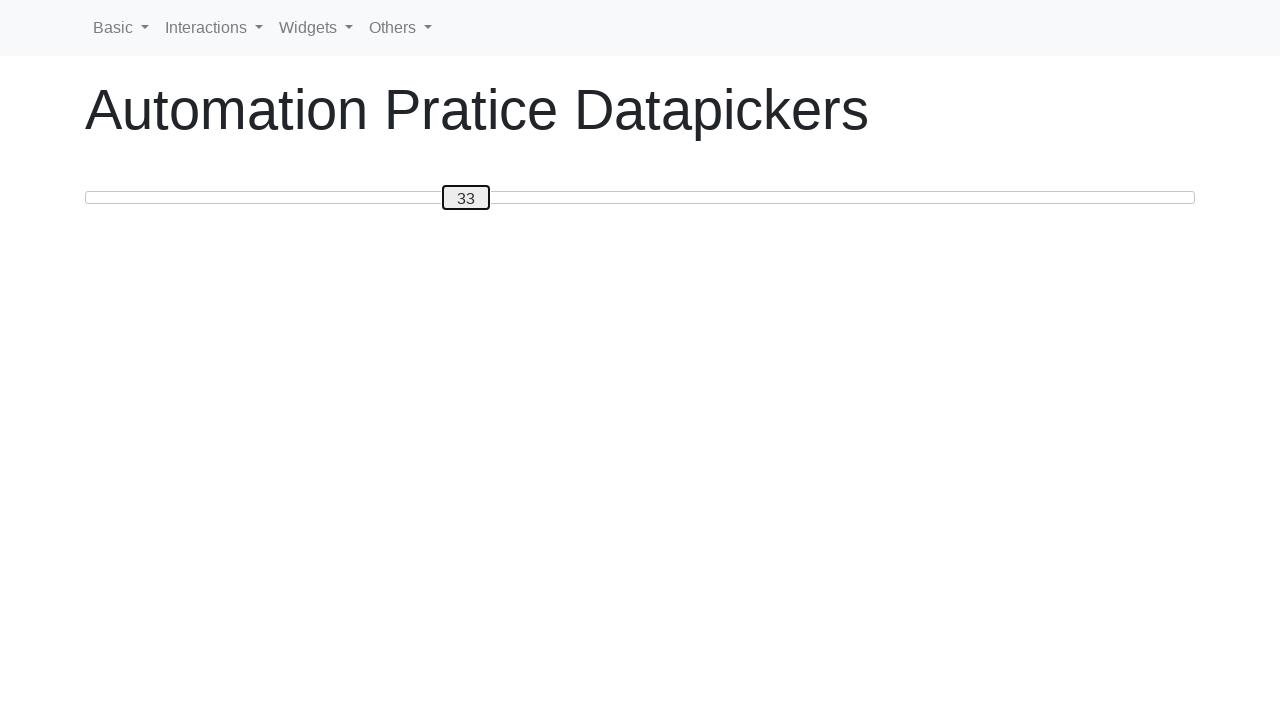

Pressed ArrowRight to move slider towards 50 (iteration 34) on #custom-handle
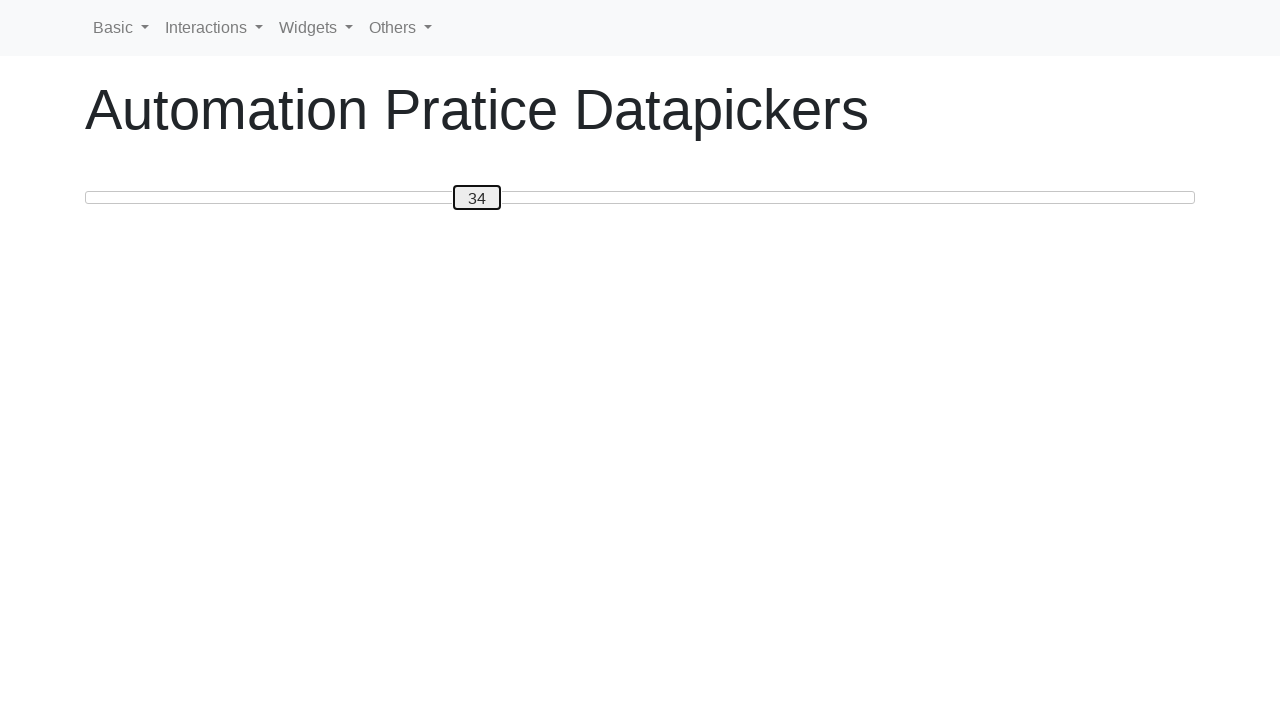

Pressed ArrowRight to move slider towards 50 (iteration 35) on #custom-handle
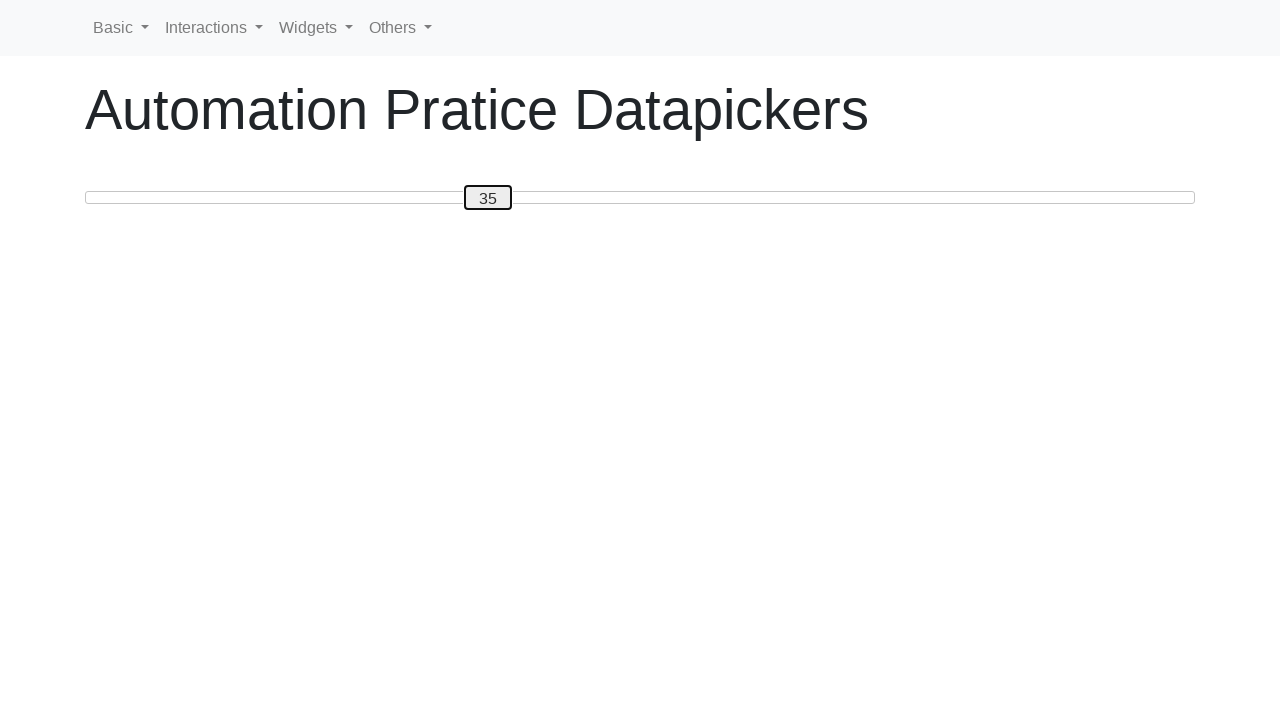

Pressed ArrowRight to move slider towards 50 (iteration 36) on #custom-handle
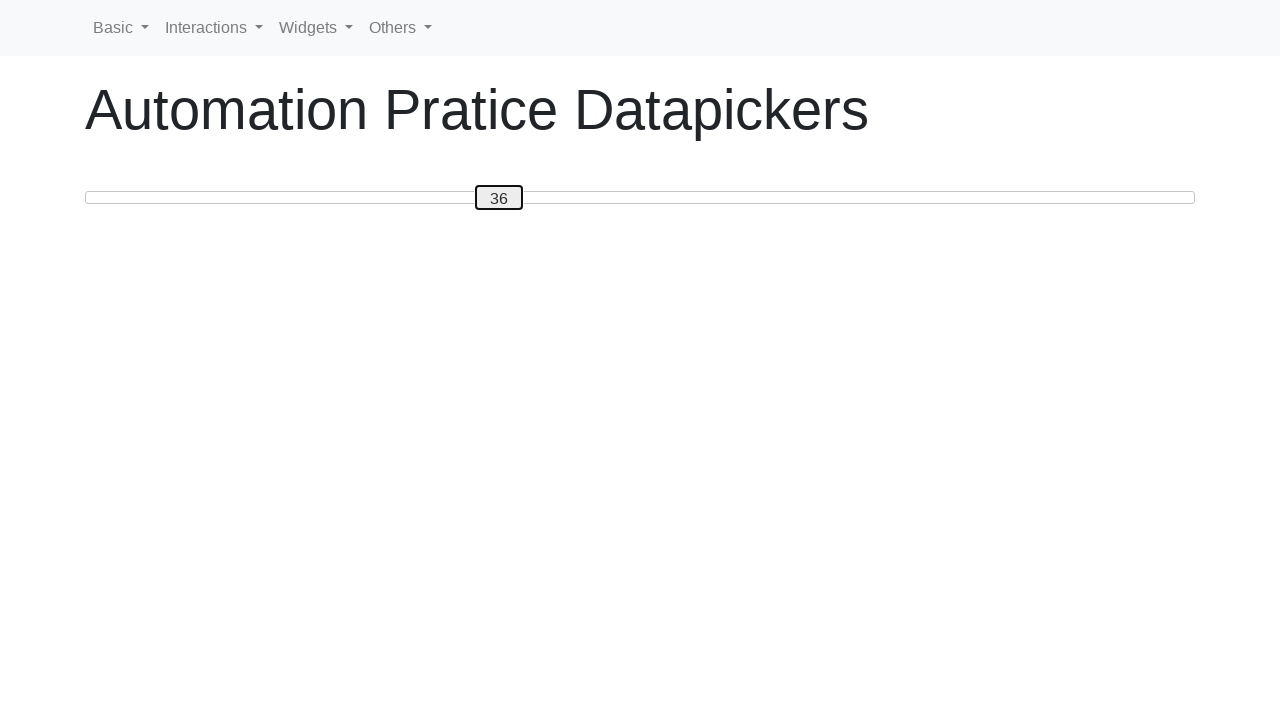

Pressed ArrowRight to move slider towards 50 (iteration 37) on #custom-handle
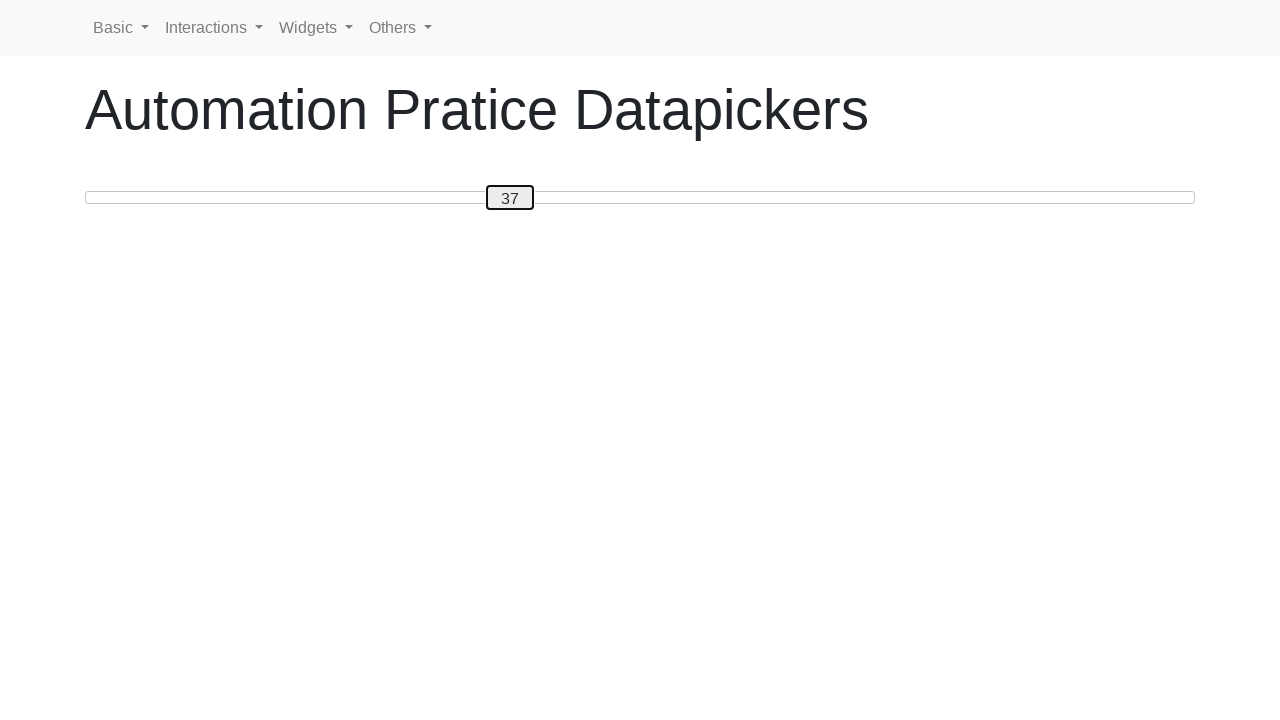

Pressed ArrowRight to move slider towards 50 (iteration 38) on #custom-handle
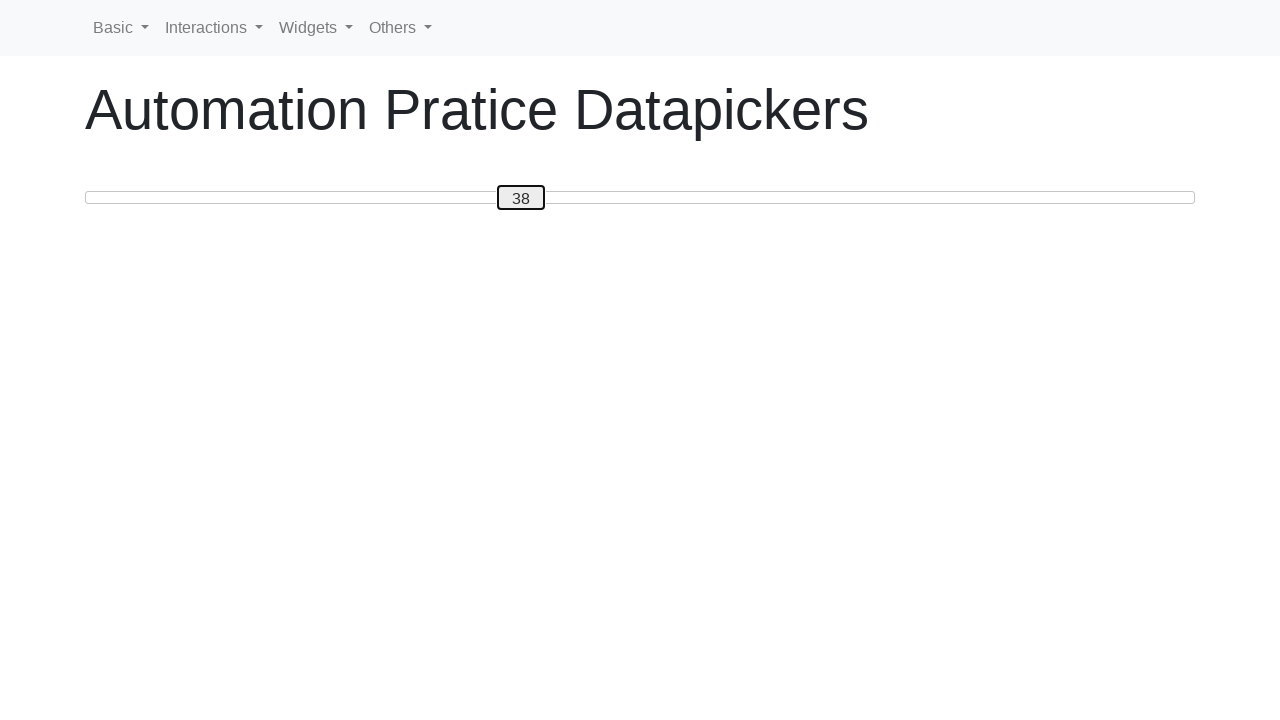

Pressed ArrowRight to move slider towards 50 (iteration 39) on #custom-handle
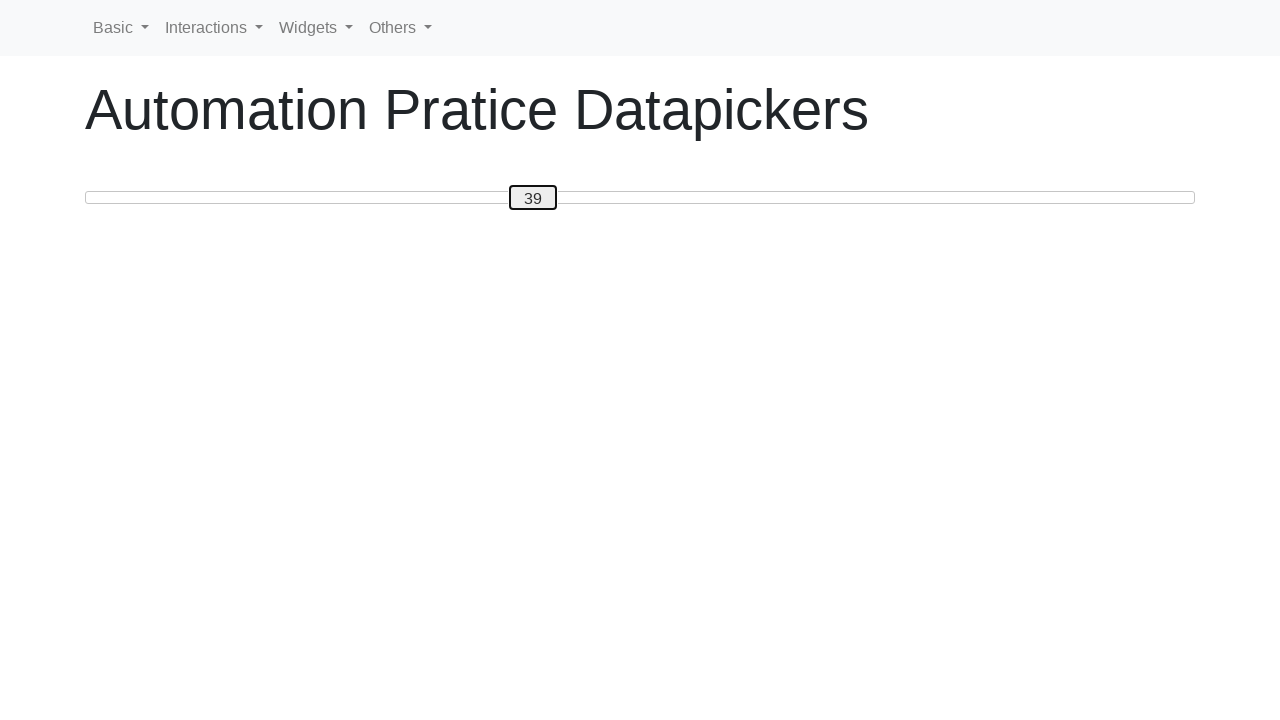

Pressed ArrowRight to move slider towards 50 (iteration 40) on #custom-handle
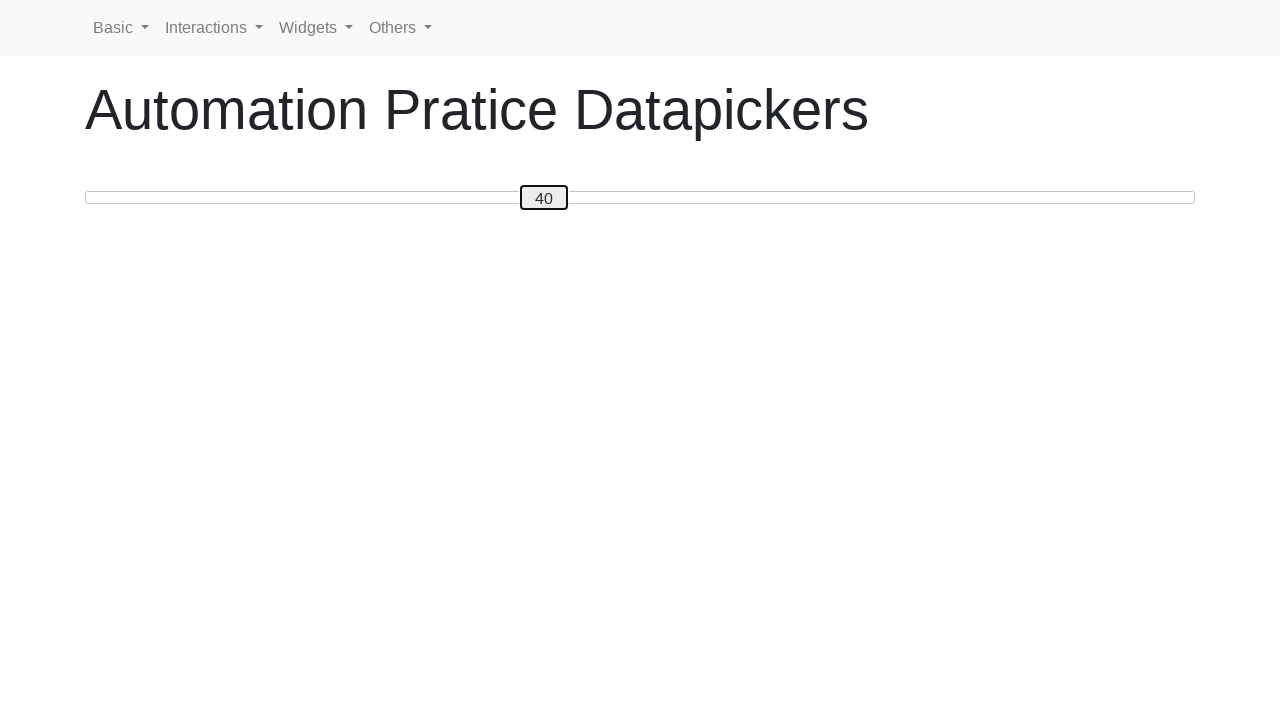

Pressed ArrowRight to move slider towards 50 (iteration 41) on #custom-handle
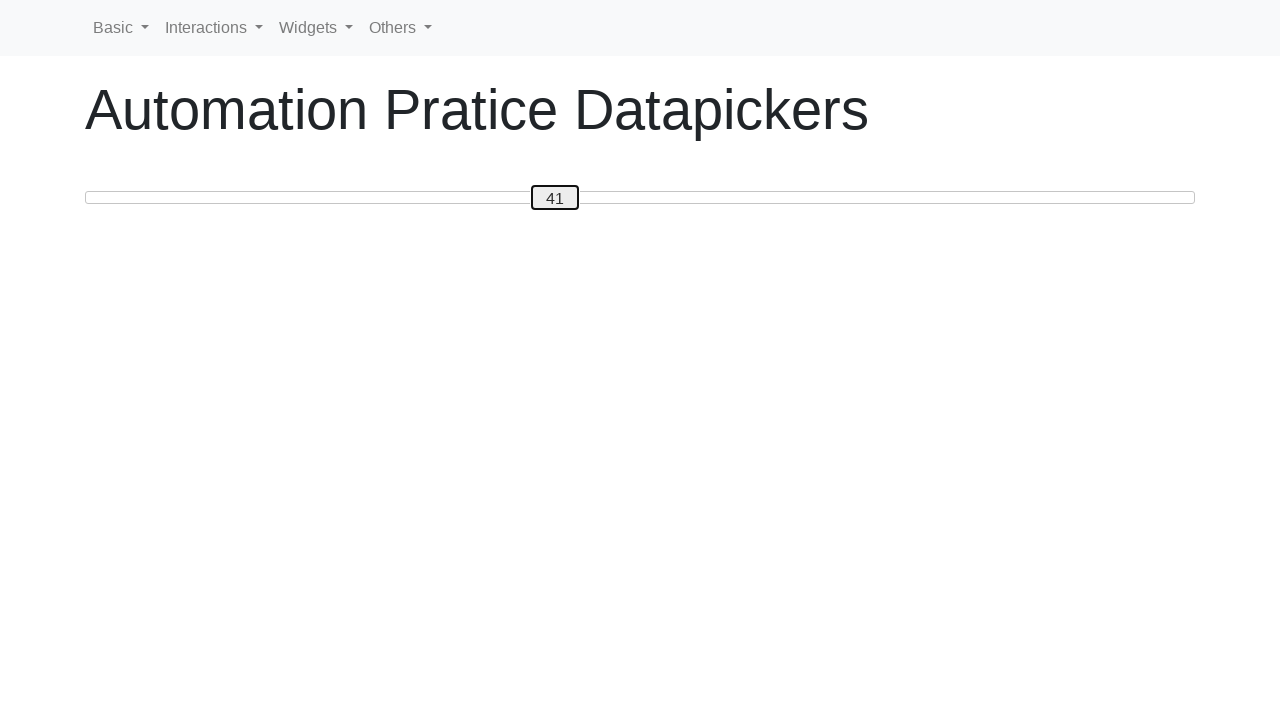

Pressed ArrowRight to move slider towards 50 (iteration 42) on #custom-handle
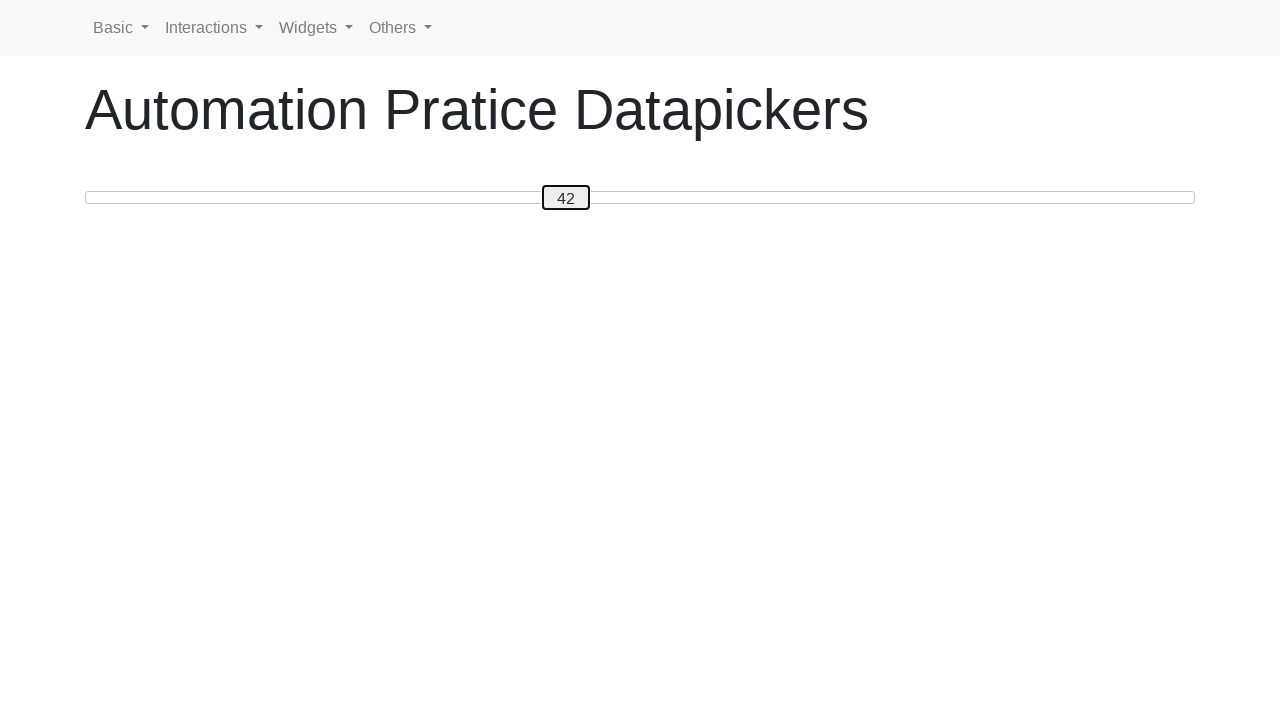

Pressed ArrowRight to move slider towards 50 (iteration 43) on #custom-handle
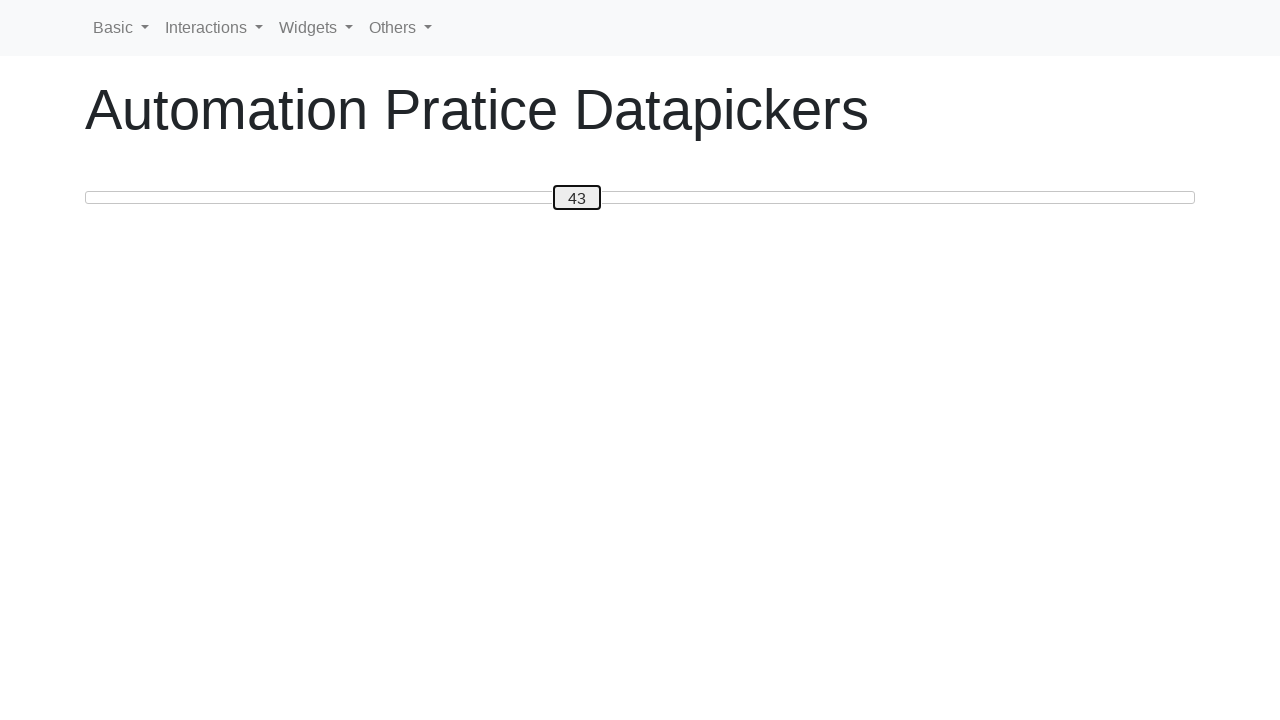

Pressed ArrowRight to move slider towards 50 (iteration 44) on #custom-handle
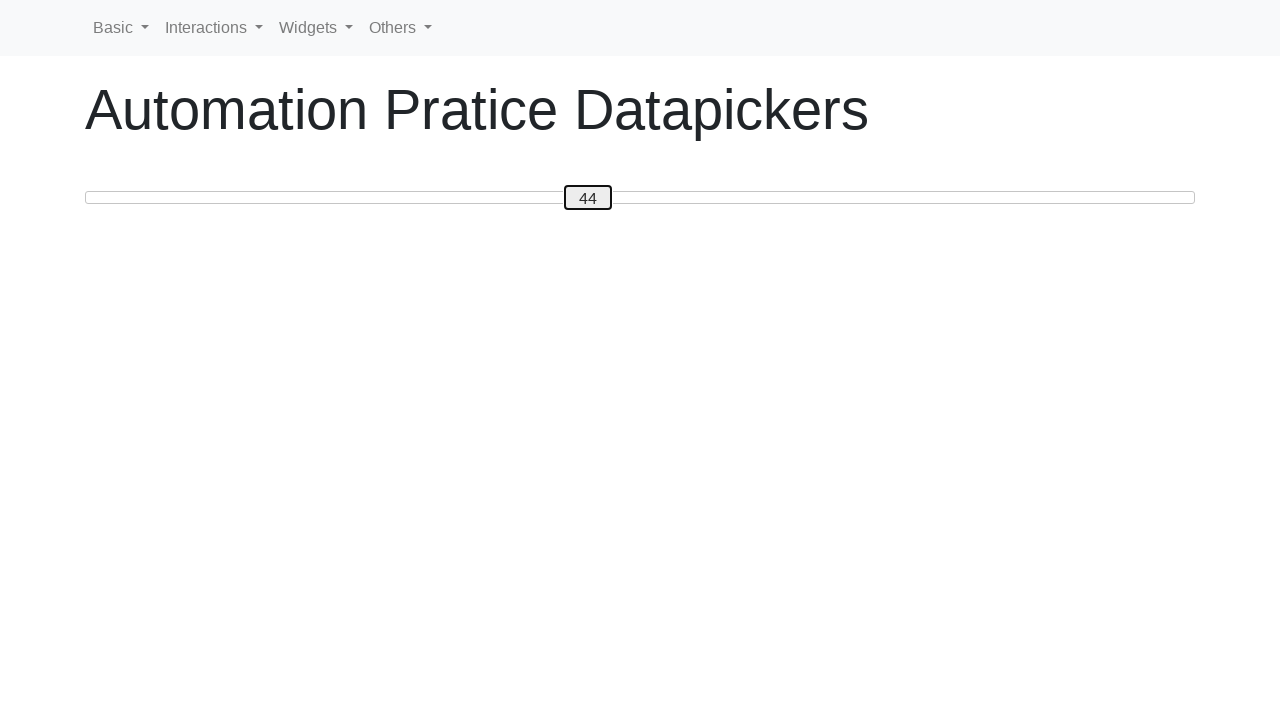

Pressed ArrowRight to move slider towards 50 (iteration 45) on #custom-handle
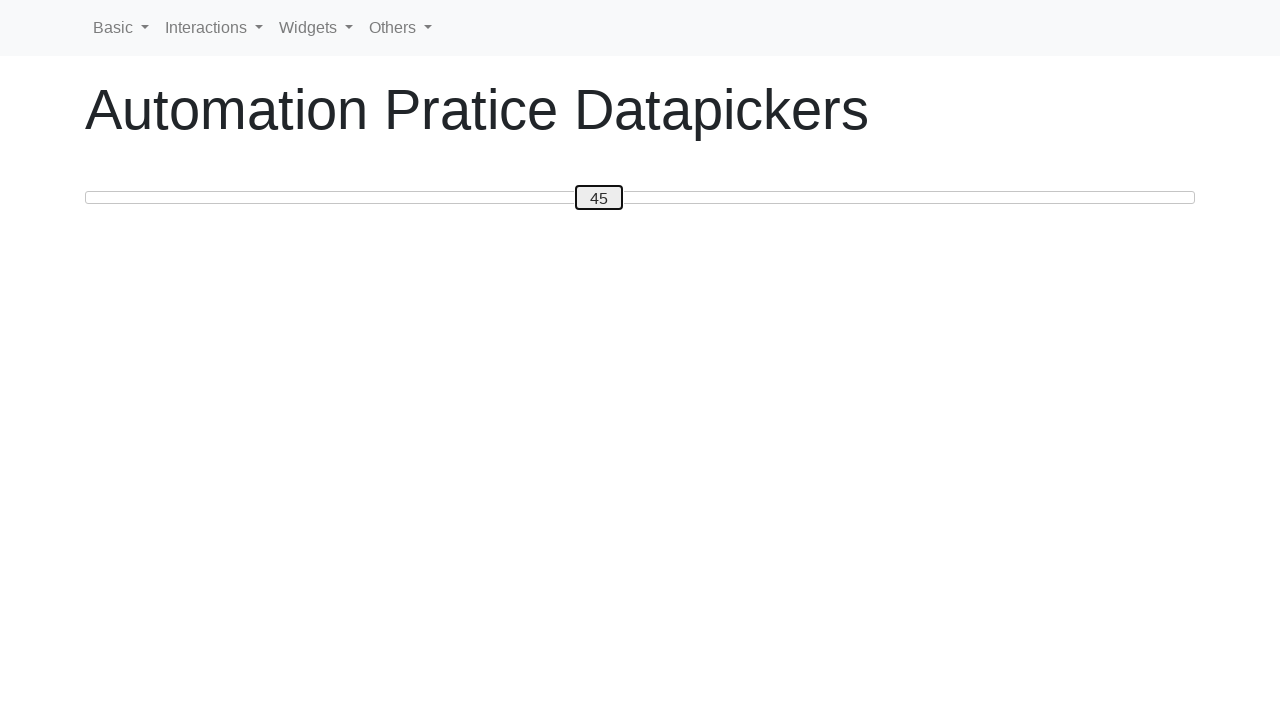

Pressed ArrowRight to move slider towards 50 (iteration 46) on #custom-handle
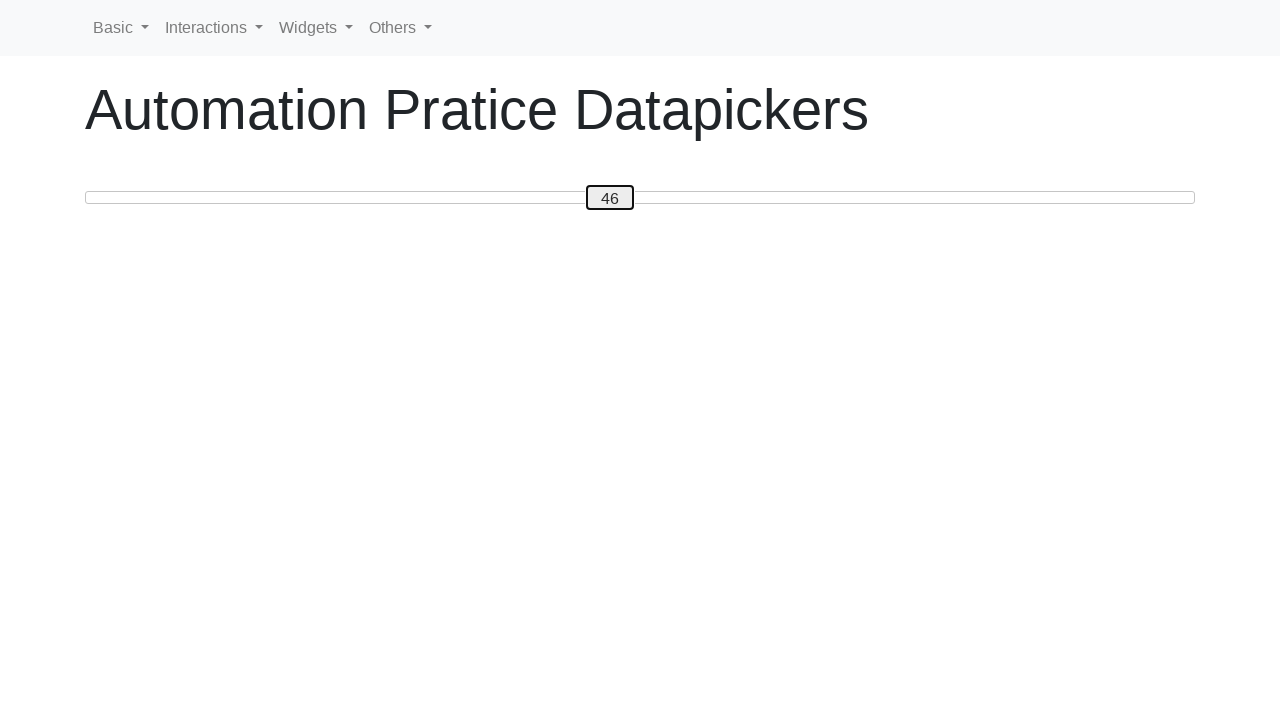

Pressed ArrowRight to move slider towards 50 (iteration 47) on #custom-handle
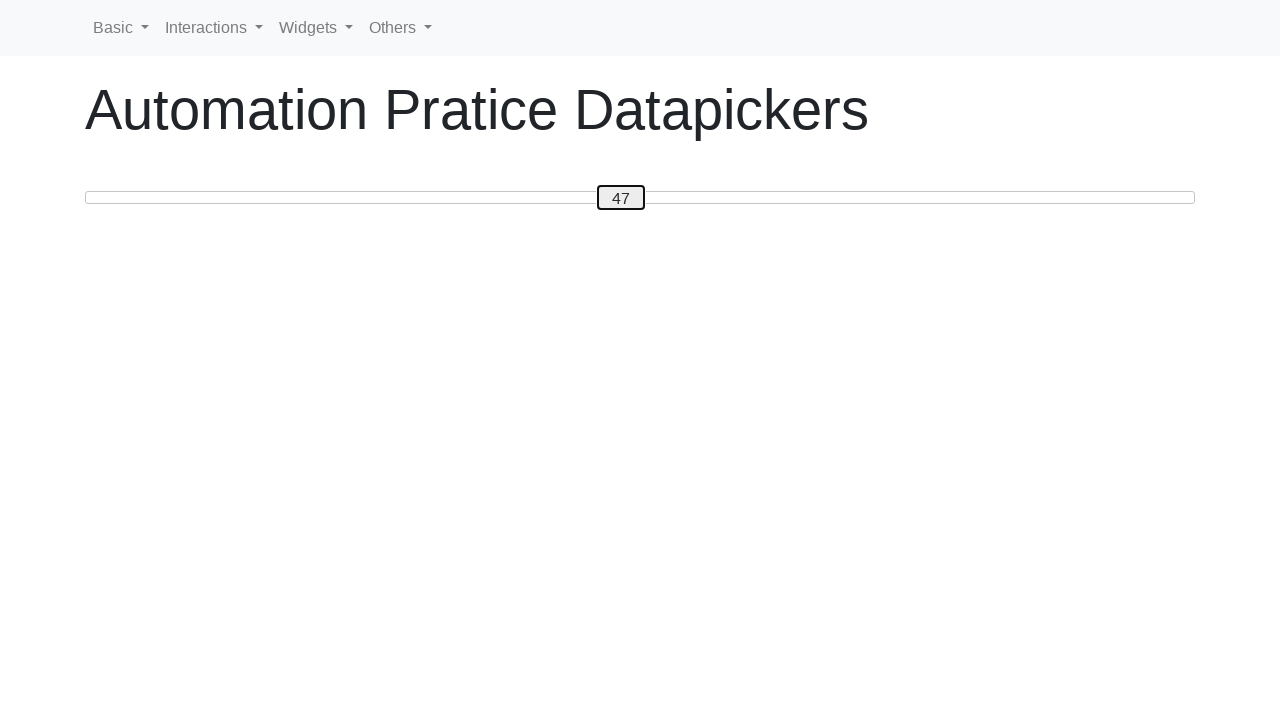

Pressed ArrowRight to move slider towards 50 (iteration 48) on #custom-handle
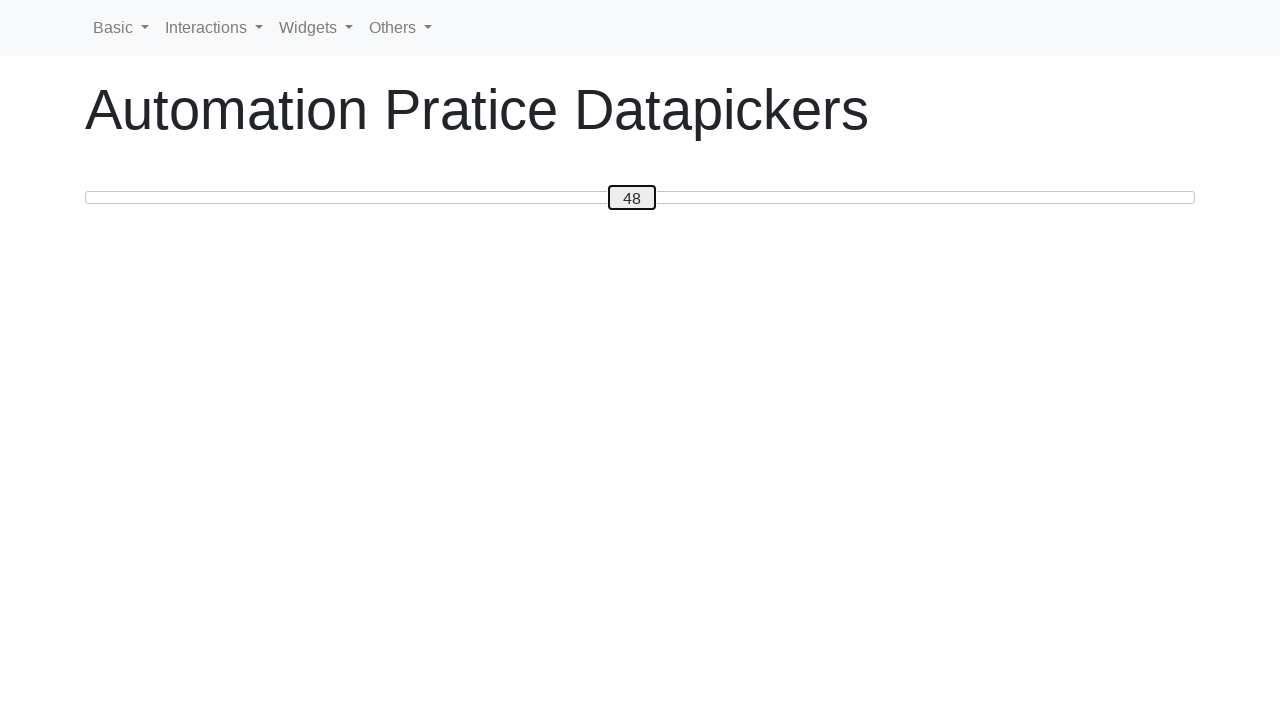

Pressed ArrowRight to move slider towards 50 (iteration 49) on #custom-handle
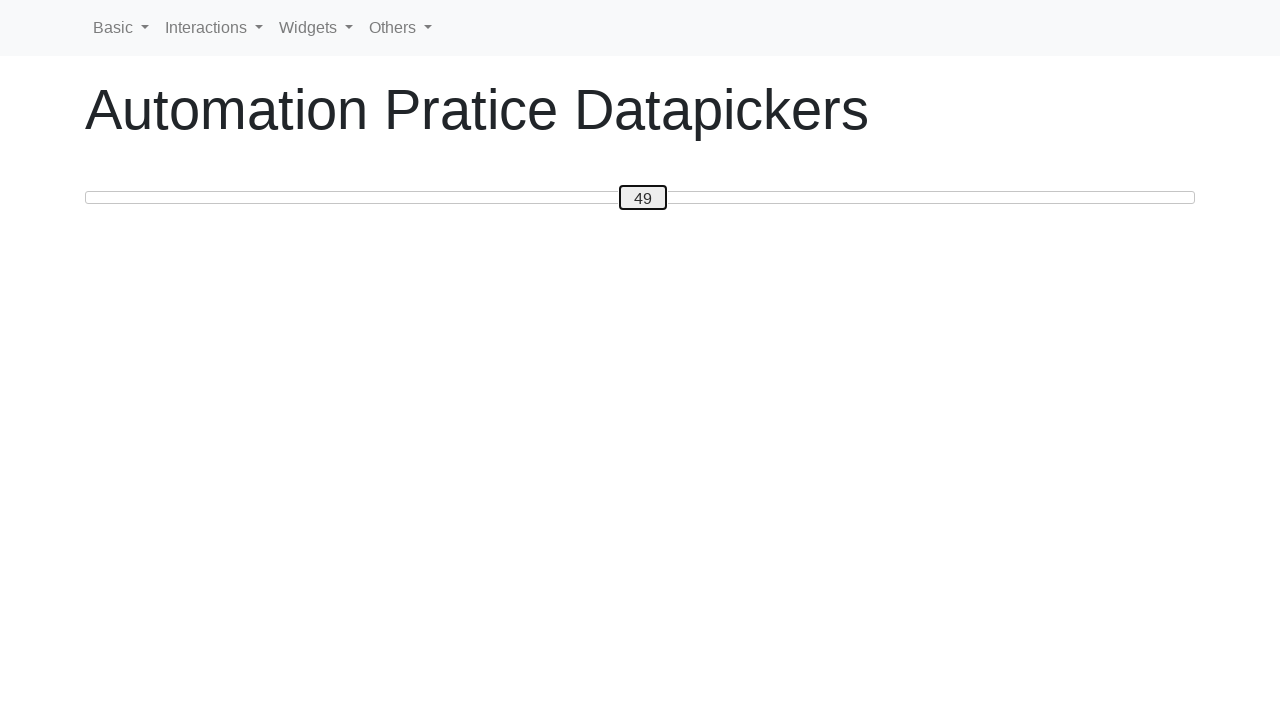

Pressed ArrowRight to move slider towards 50 (iteration 50) on #custom-handle
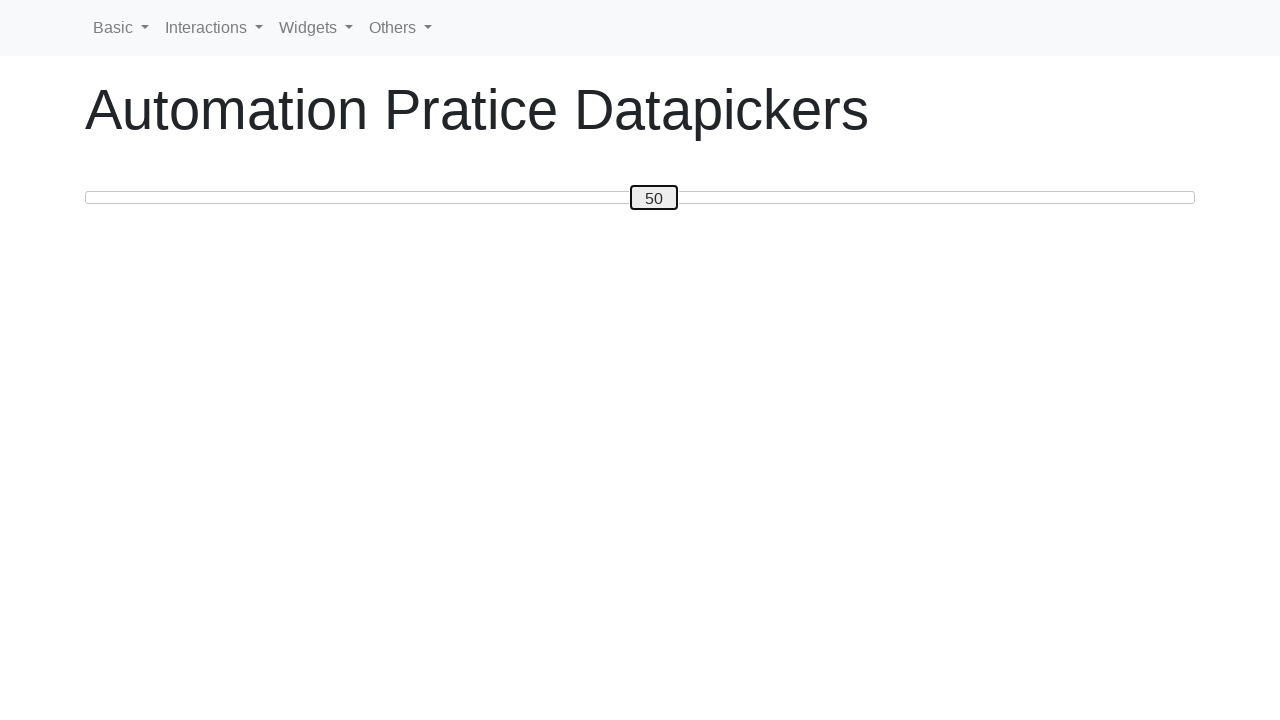

Read slider value after moving to 50: 50
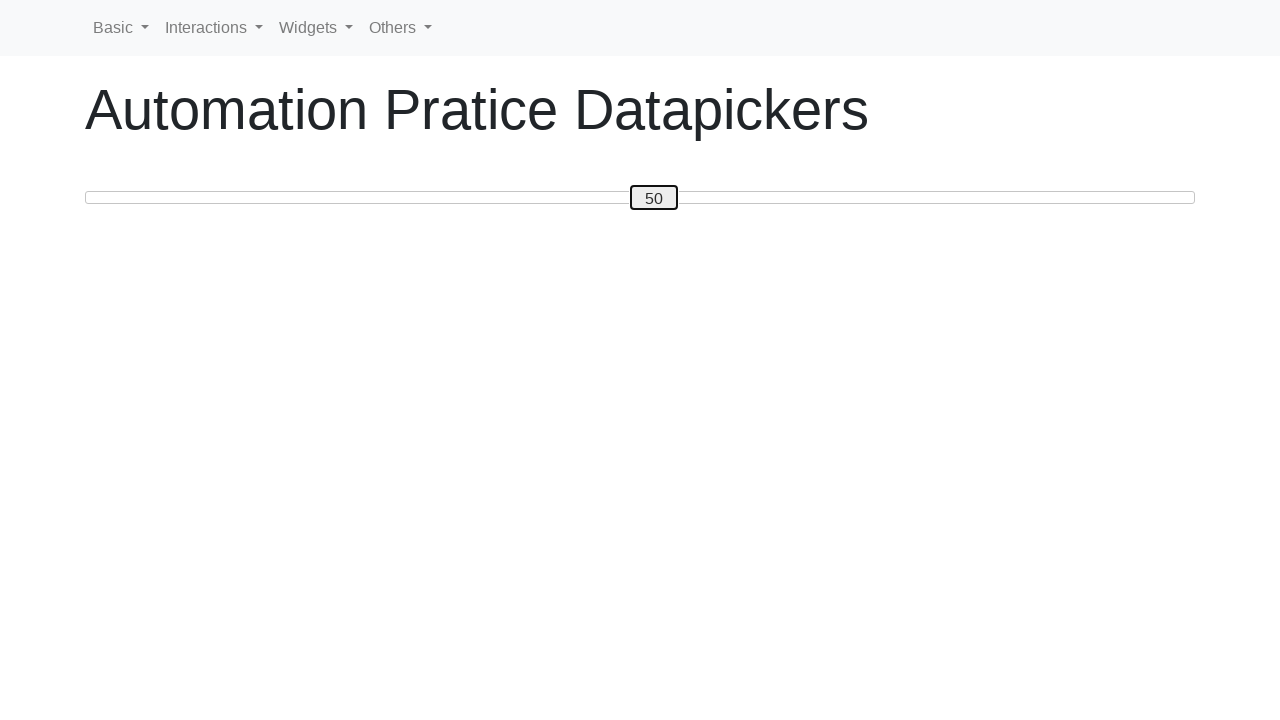

Pressed ArrowRight to move slider towards 80 (iteration 1) on #custom-handle
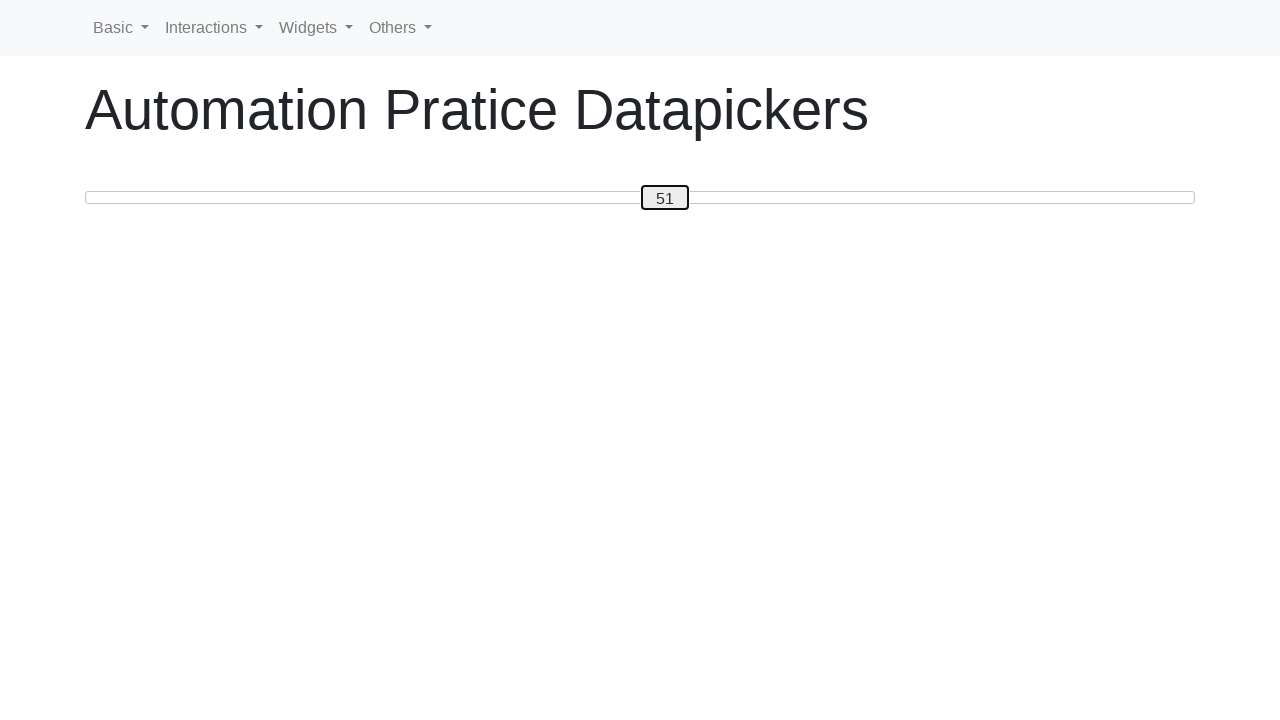

Pressed ArrowRight to move slider towards 80 (iteration 2) on #custom-handle
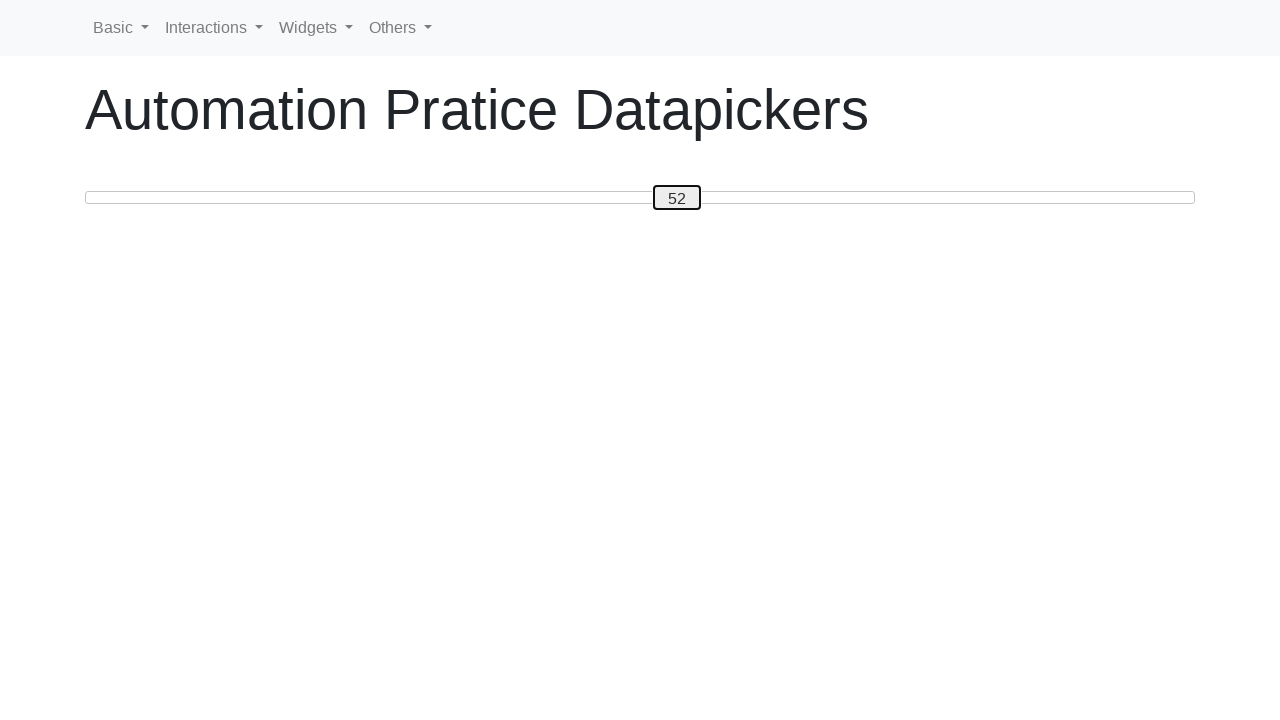

Pressed ArrowRight to move slider towards 80 (iteration 3) on #custom-handle
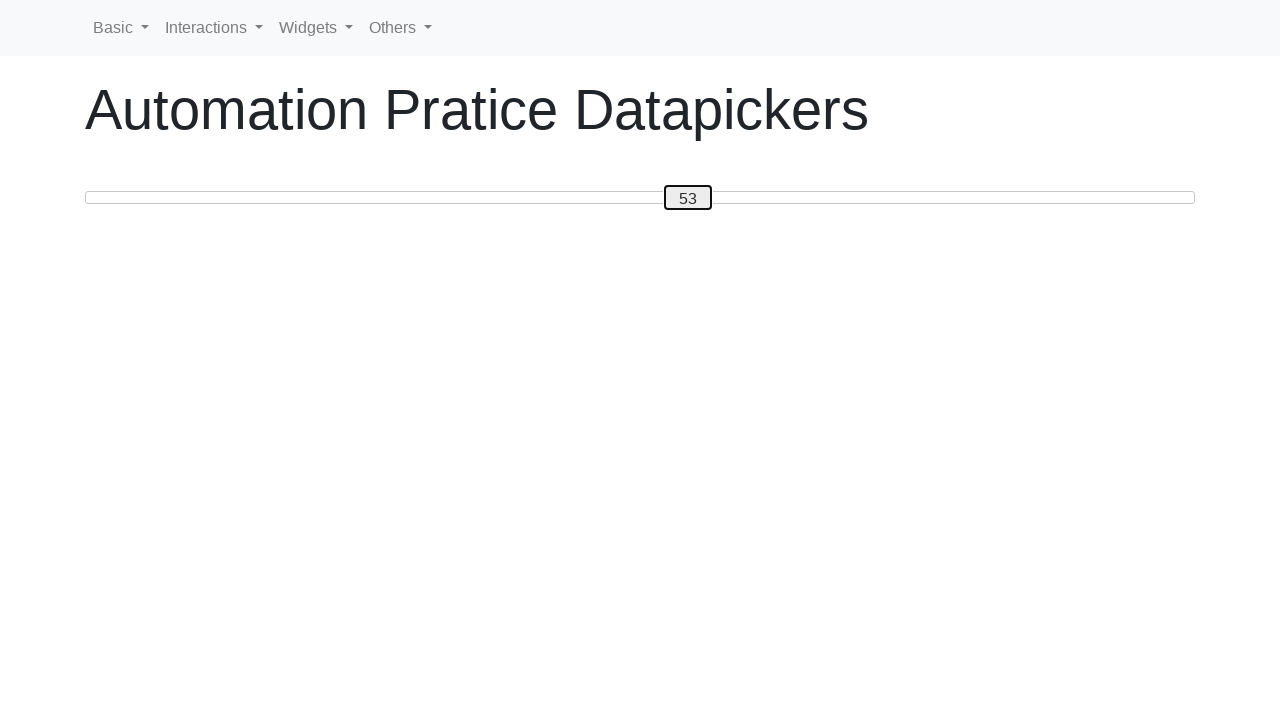

Pressed ArrowRight to move slider towards 80 (iteration 4) on #custom-handle
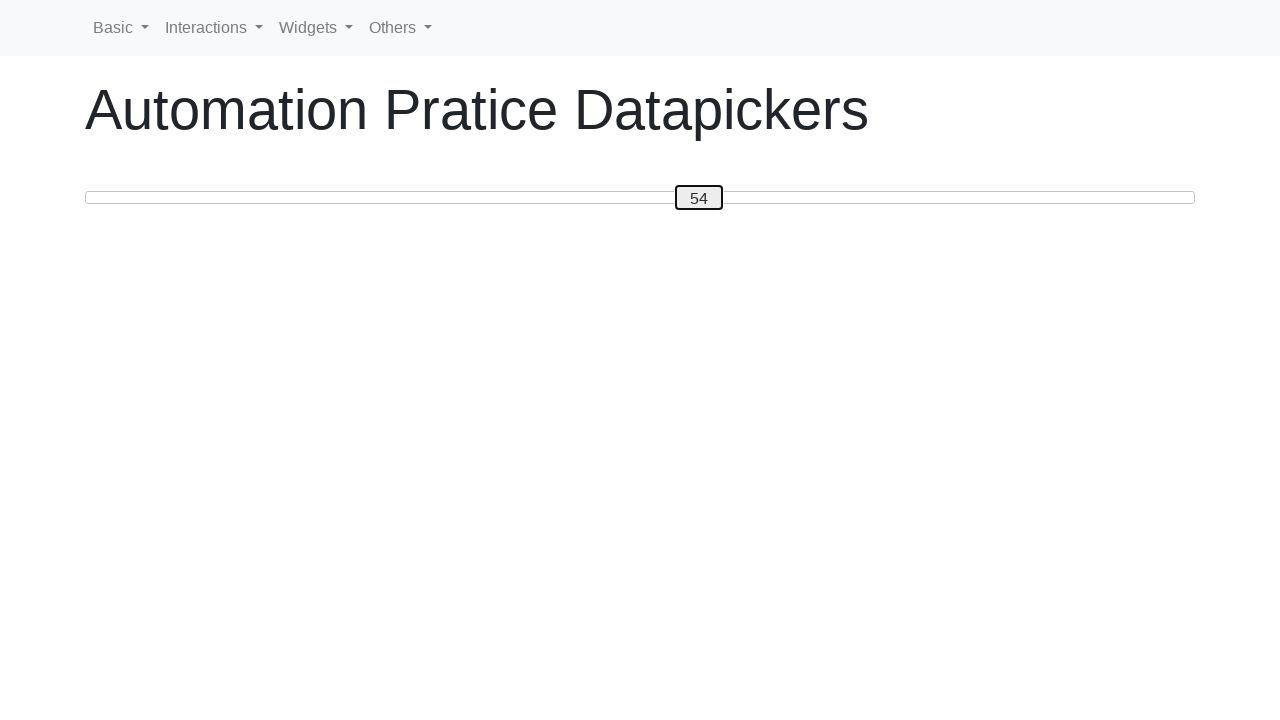

Pressed ArrowRight to move slider towards 80 (iteration 5) on #custom-handle
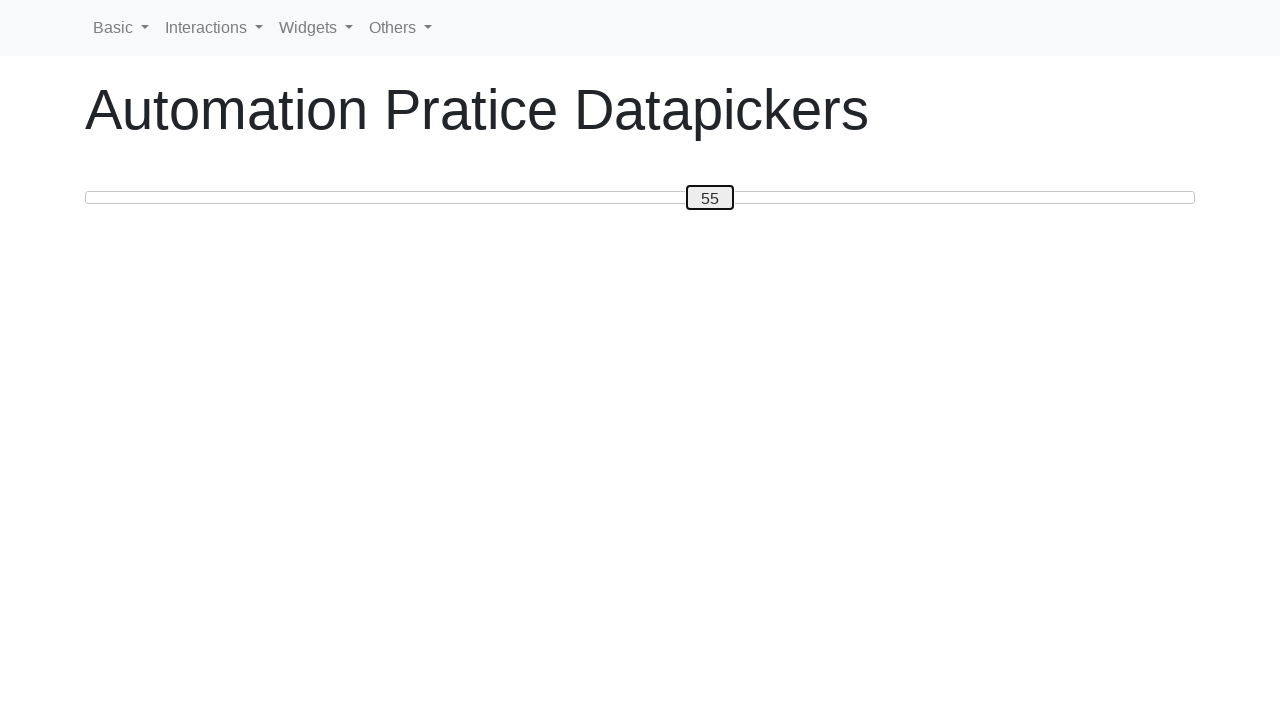

Pressed ArrowRight to move slider towards 80 (iteration 6) on #custom-handle
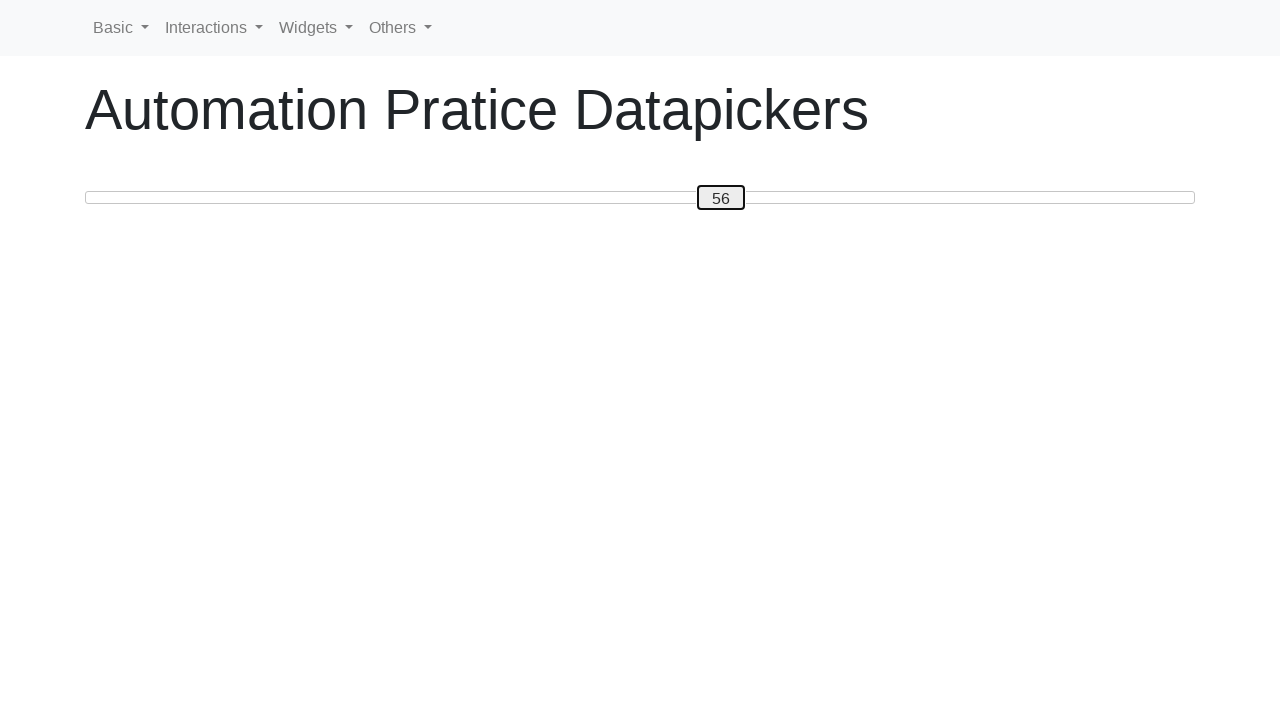

Pressed ArrowRight to move slider towards 80 (iteration 7) on #custom-handle
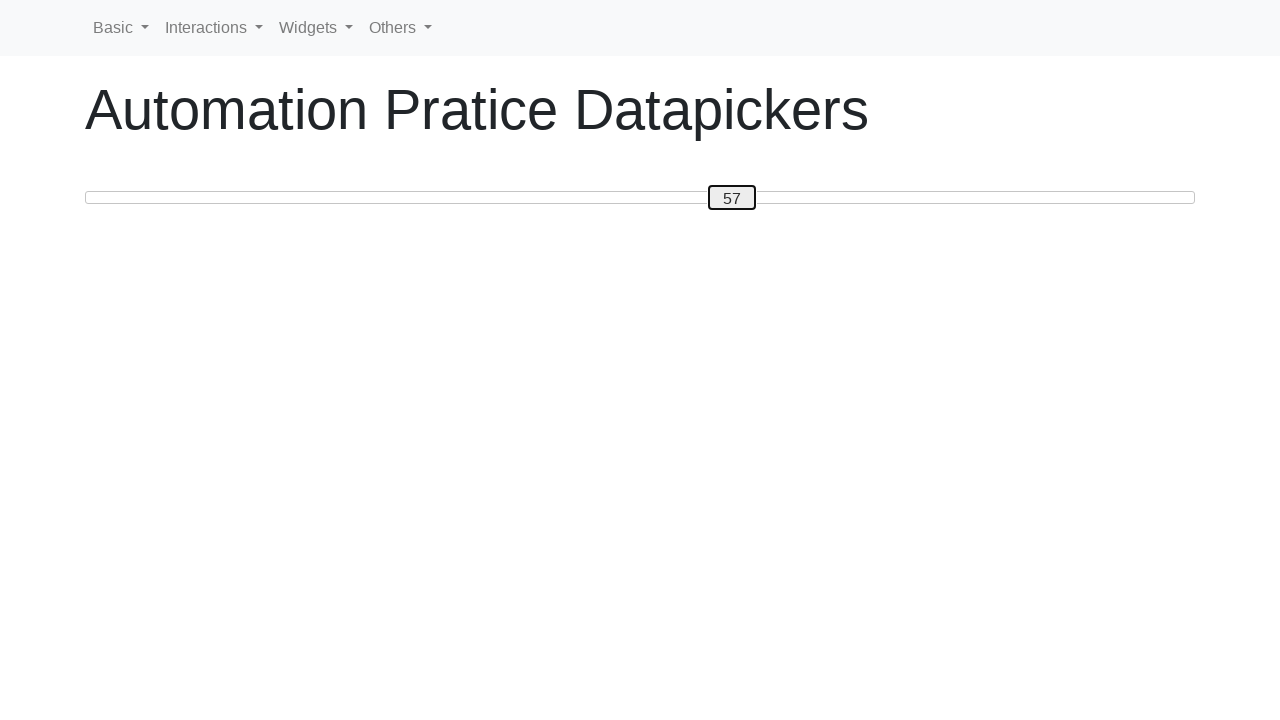

Pressed ArrowRight to move slider towards 80 (iteration 8) on #custom-handle
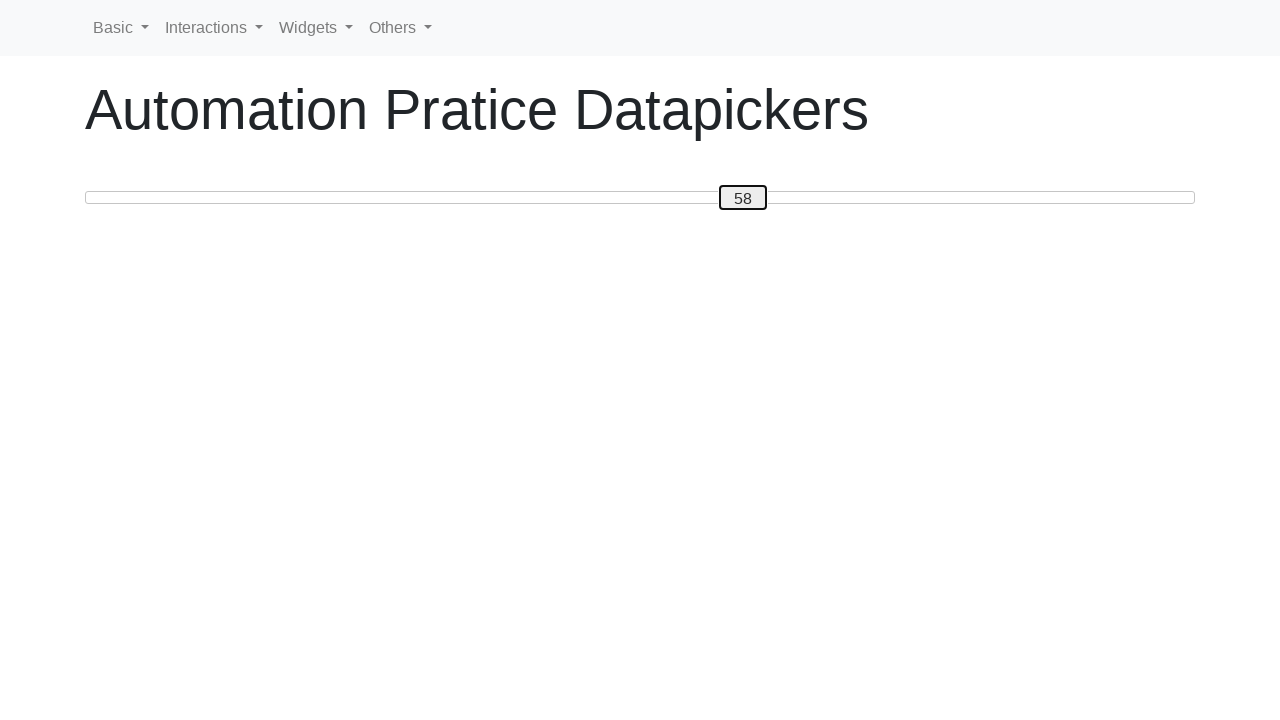

Pressed ArrowRight to move slider towards 80 (iteration 9) on #custom-handle
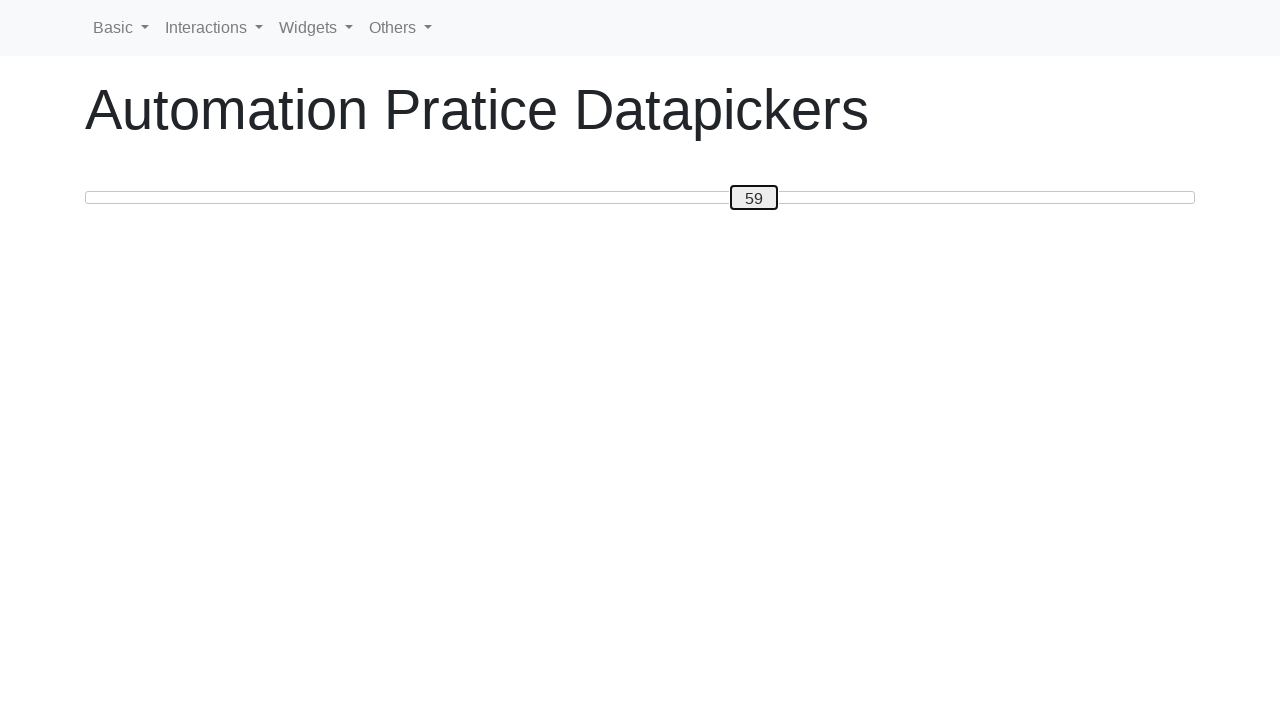

Pressed ArrowRight to move slider towards 80 (iteration 10) on #custom-handle
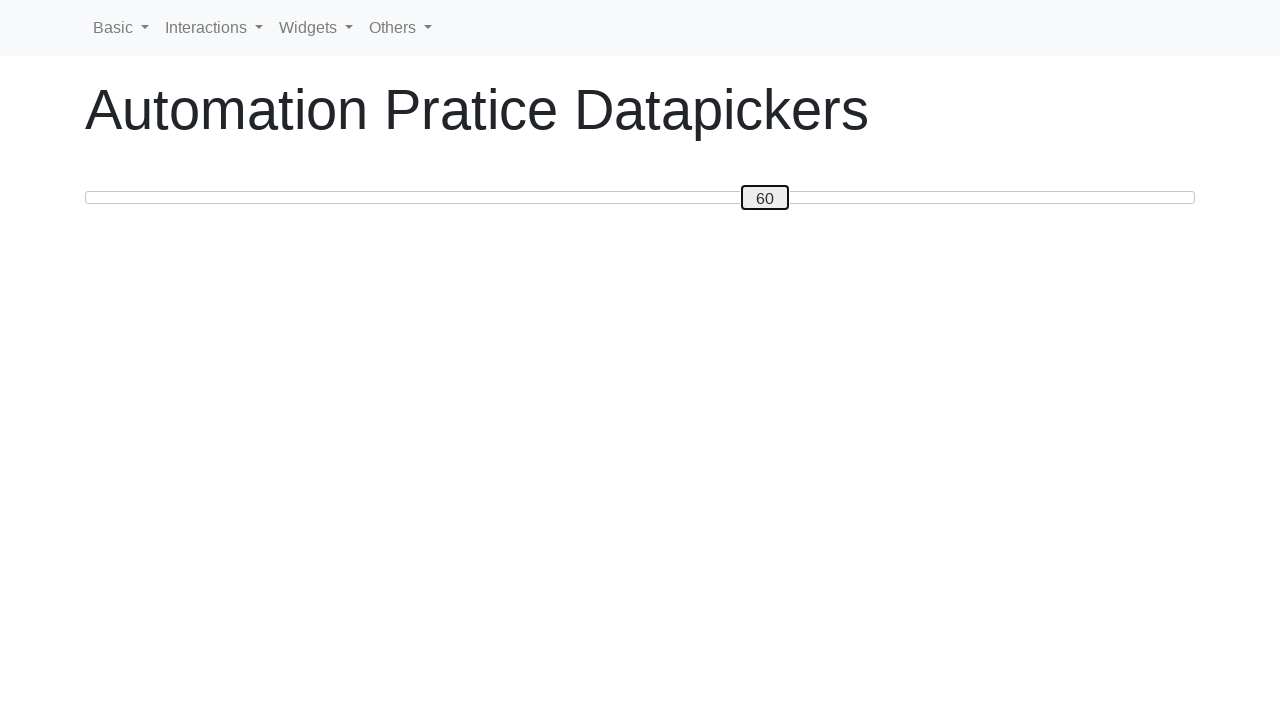

Pressed ArrowRight to move slider towards 80 (iteration 11) on #custom-handle
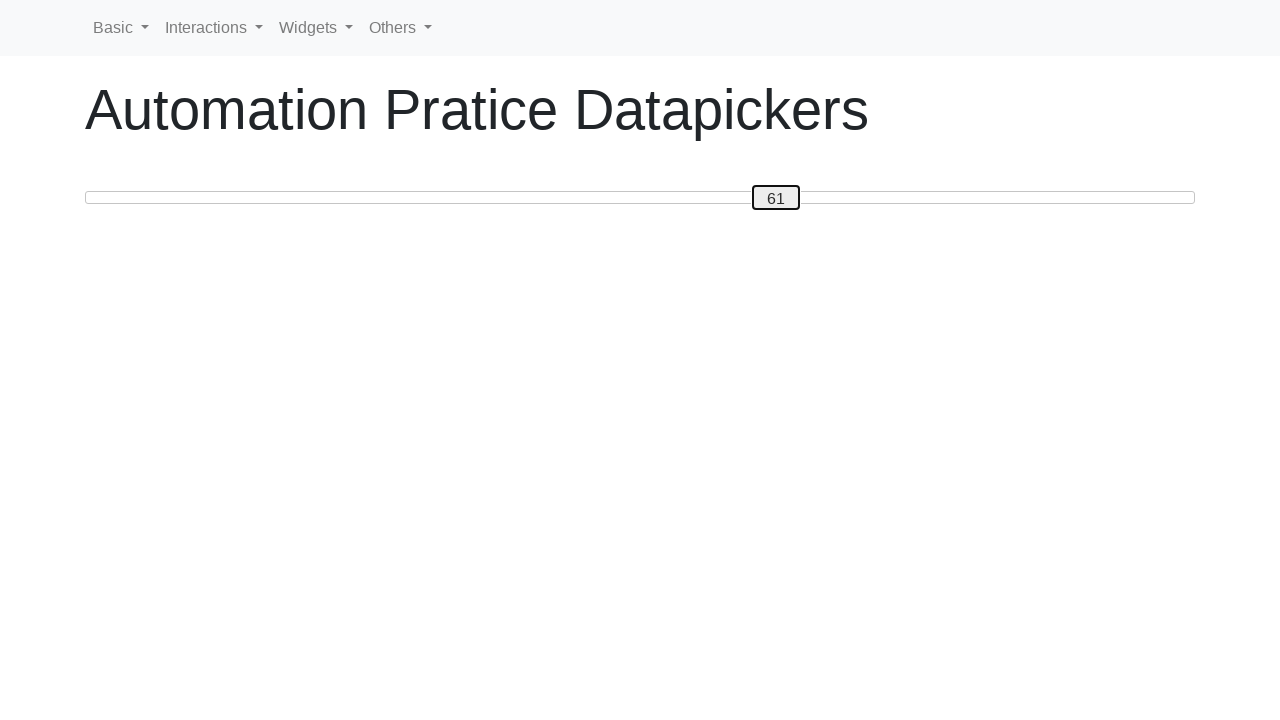

Pressed ArrowRight to move slider towards 80 (iteration 12) on #custom-handle
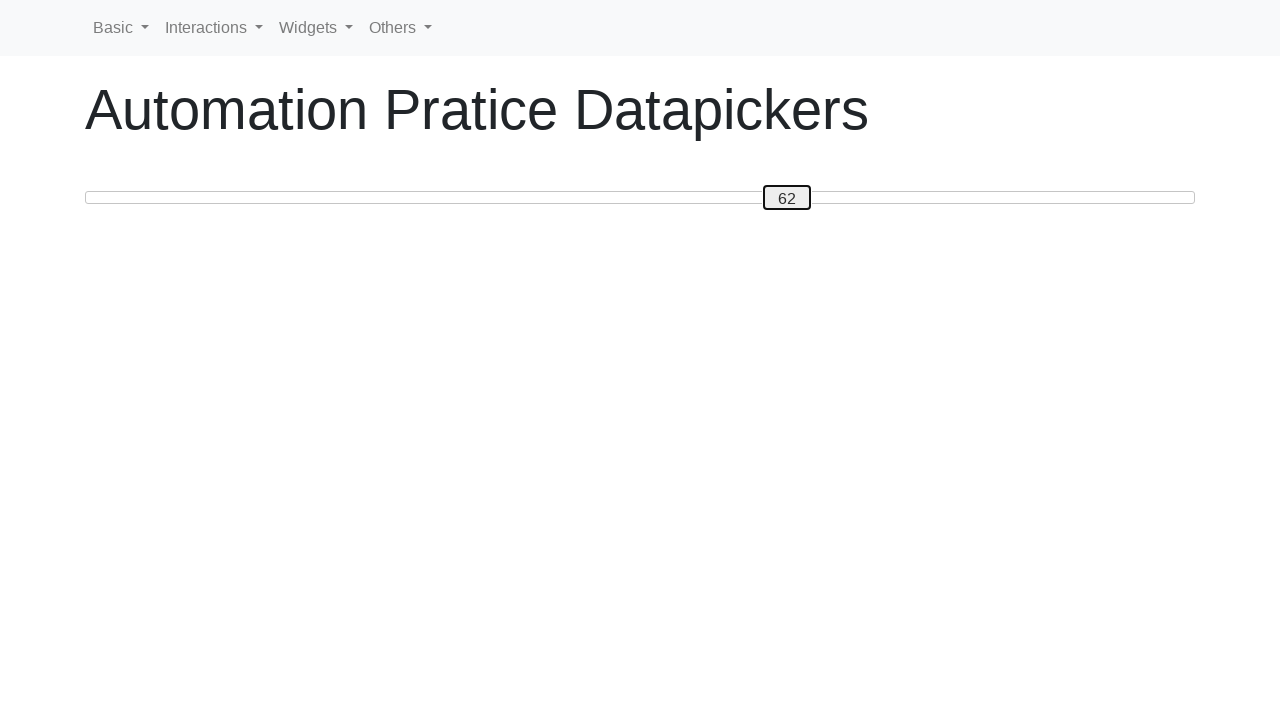

Pressed ArrowRight to move slider towards 80 (iteration 13) on #custom-handle
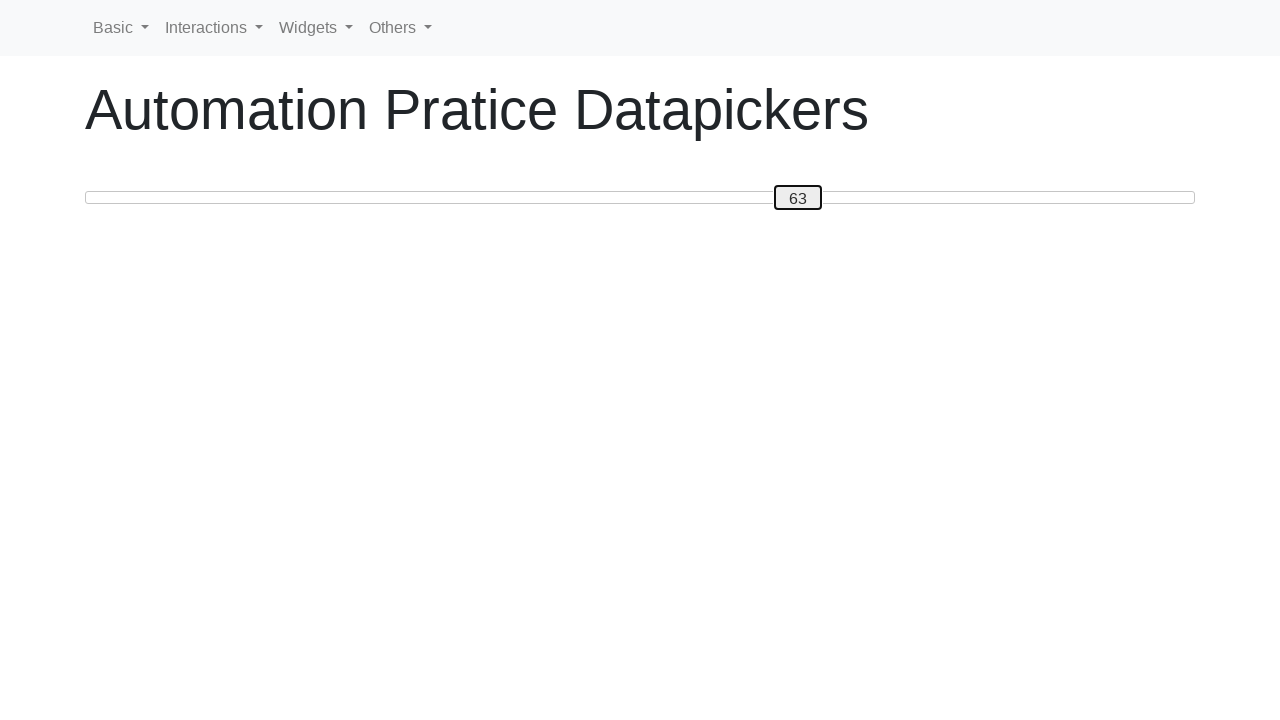

Pressed ArrowRight to move slider towards 80 (iteration 14) on #custom-handle
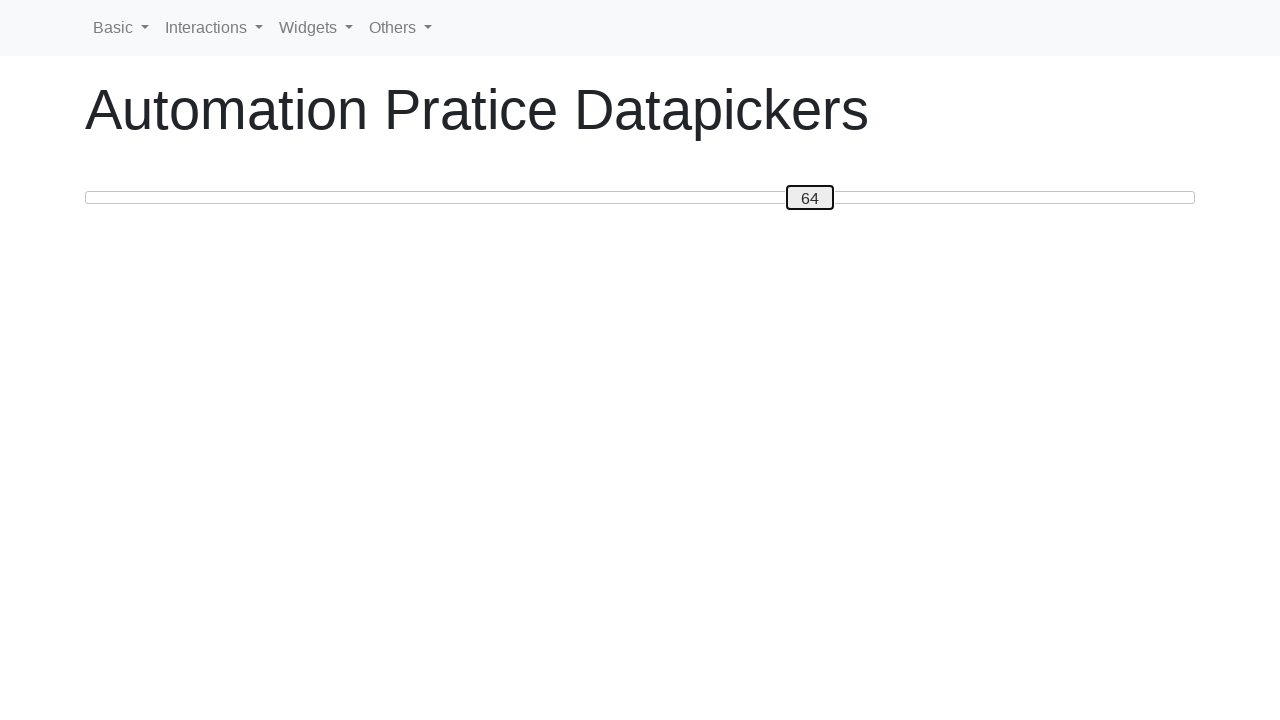

Pressed ArrowRight to move slider towards 80 (iteration 15) on #custom-handle
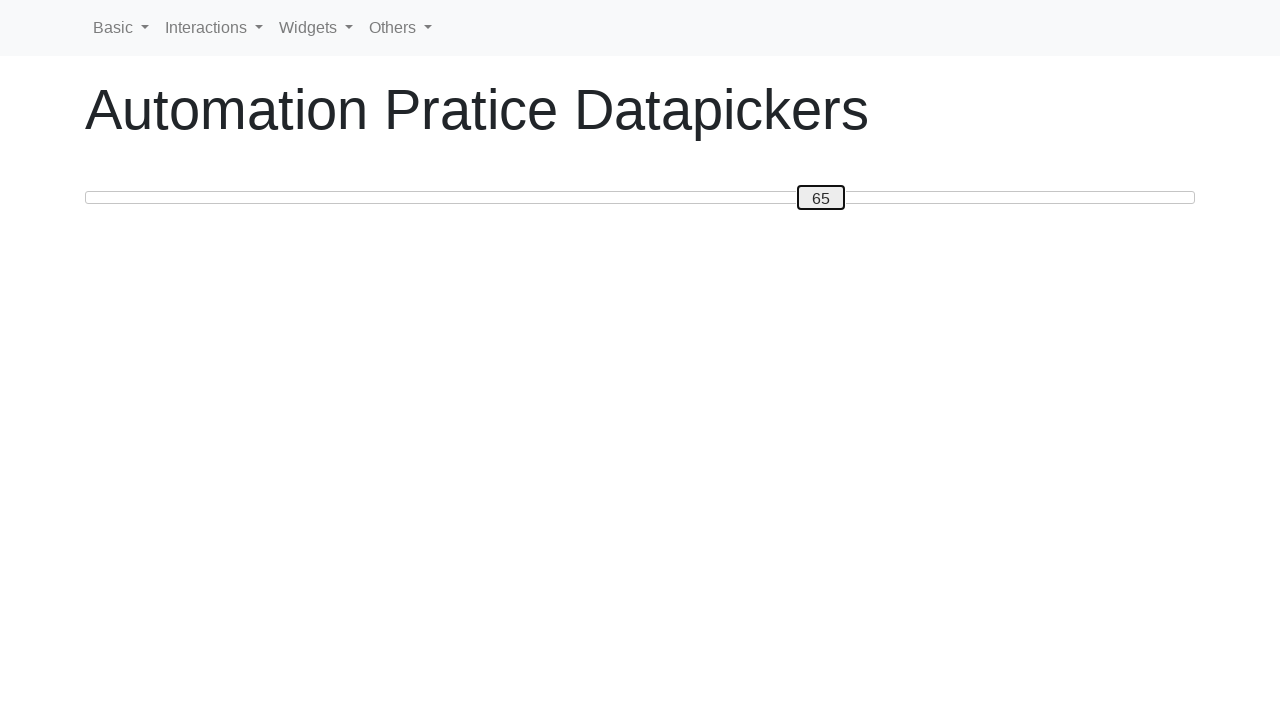

Pressed ArrowRight to move slider towards 80 (iteration 16) on #custom-handle
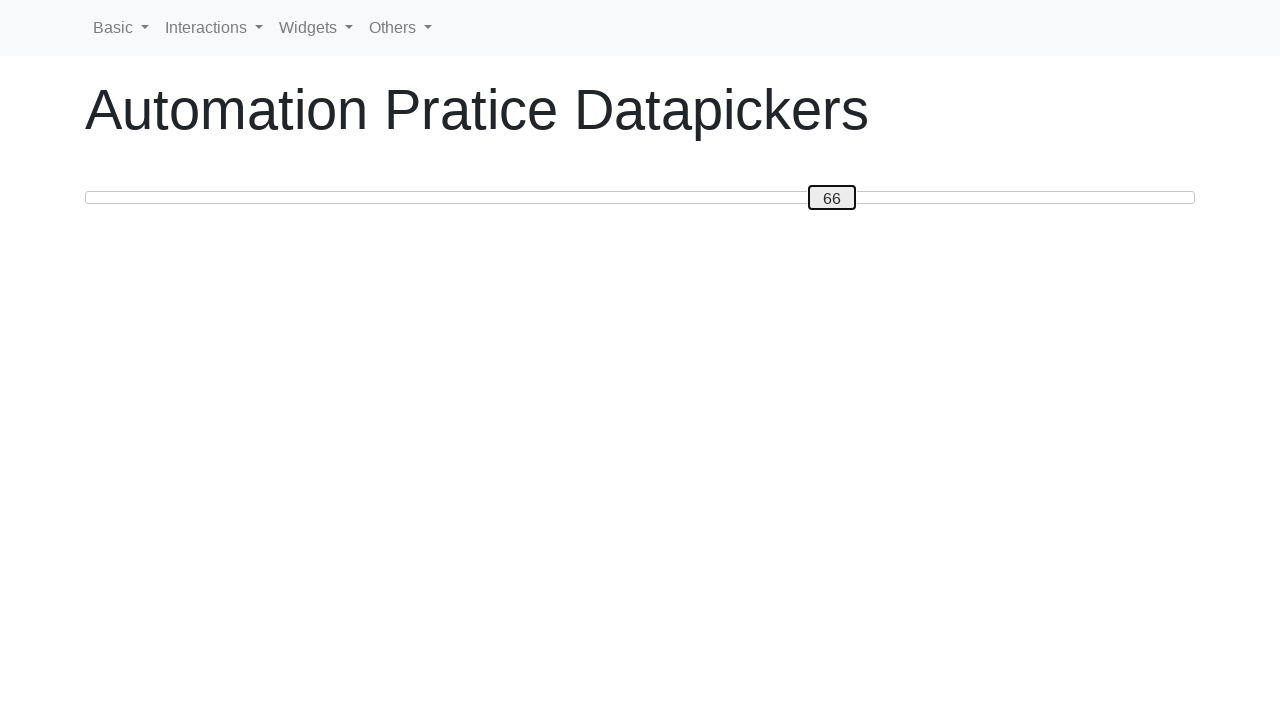

Pressed ArrowRight to move slider towards 80 (iteration 17) on #custom-handle
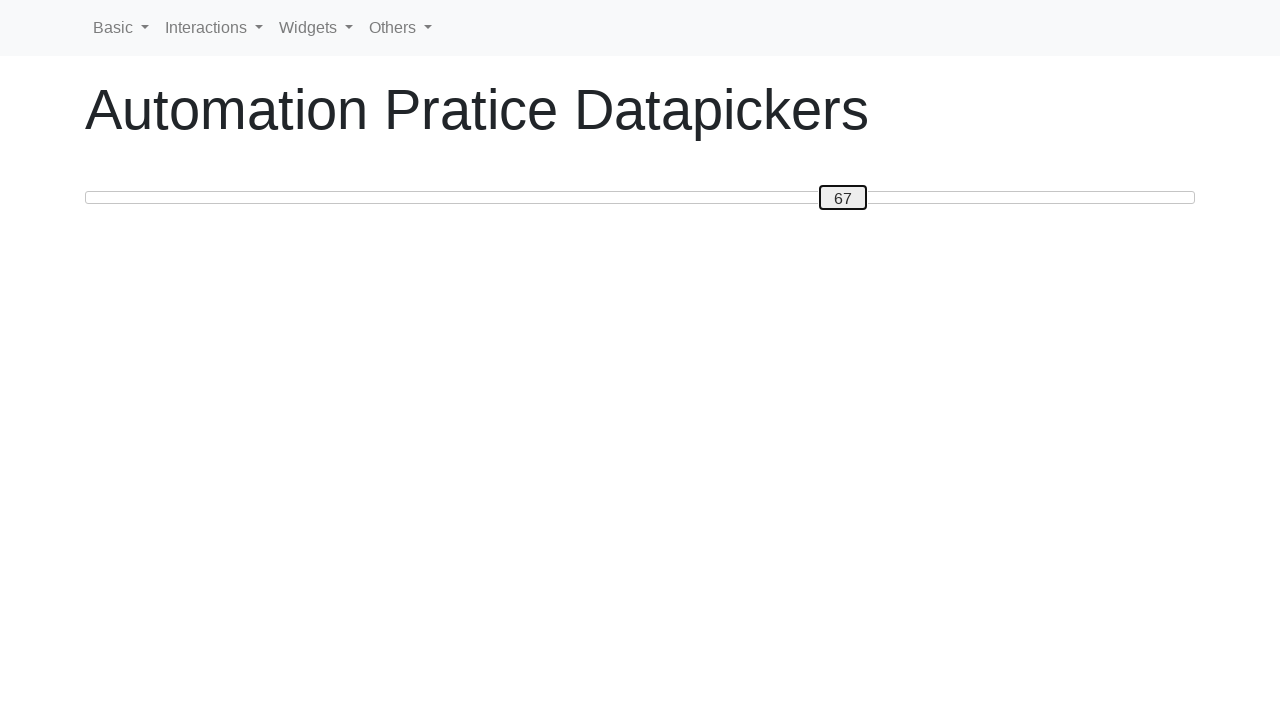

Pressed ArrowRight to move slider towards 80 (iteration 18) on #custom-handle
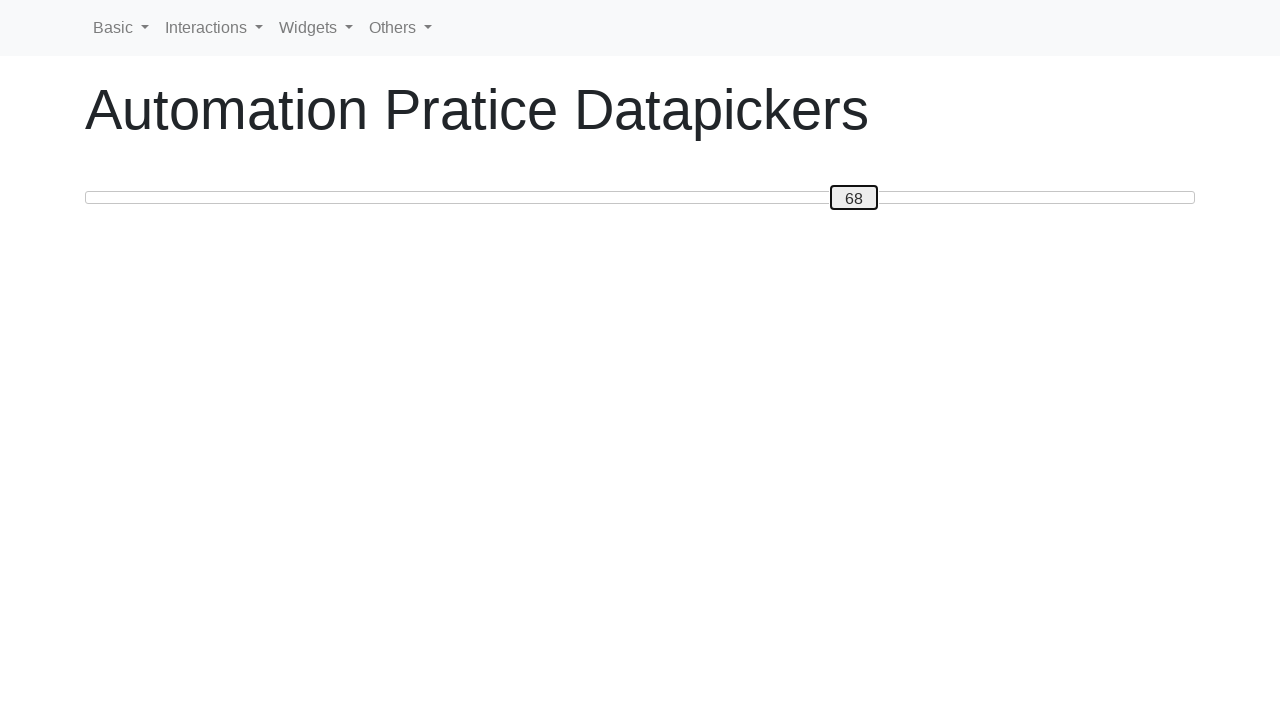

Pressed ArrowRight to move slider towards 80 (iteration 19) on #custom-handle
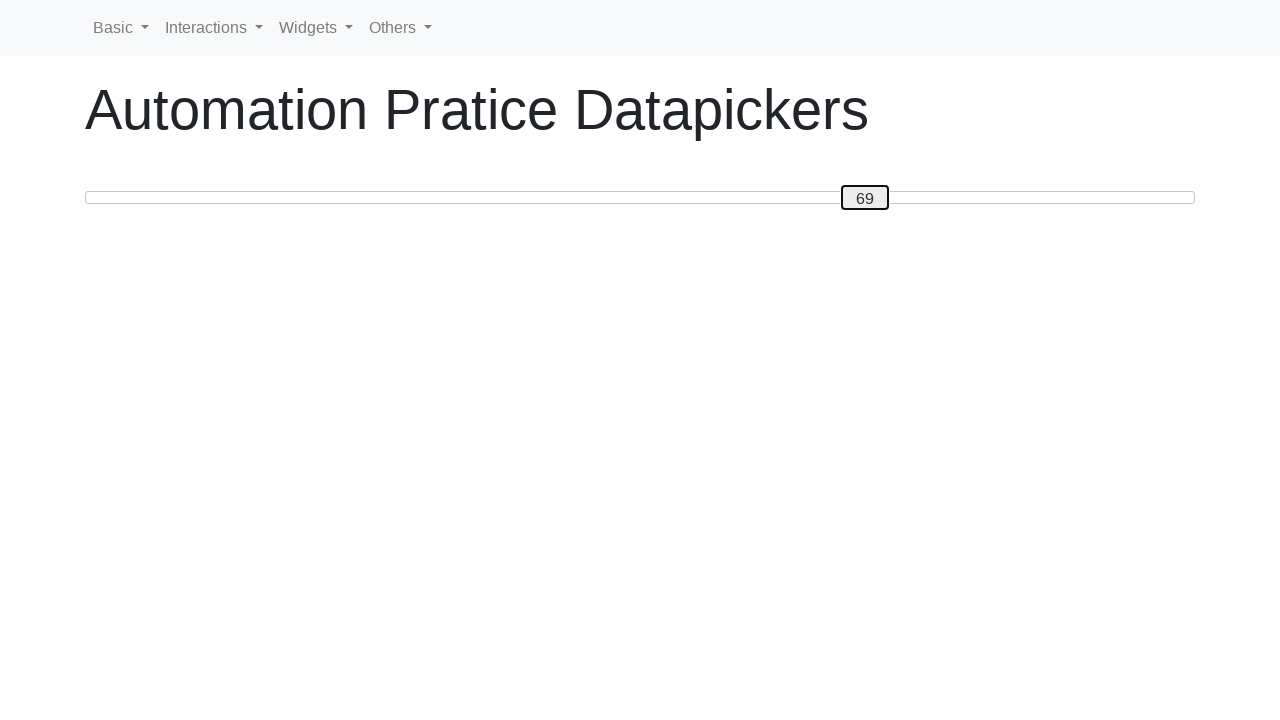

Pressed ArrowRight to move slider towards 80 (iteration 20) on #custom-handle
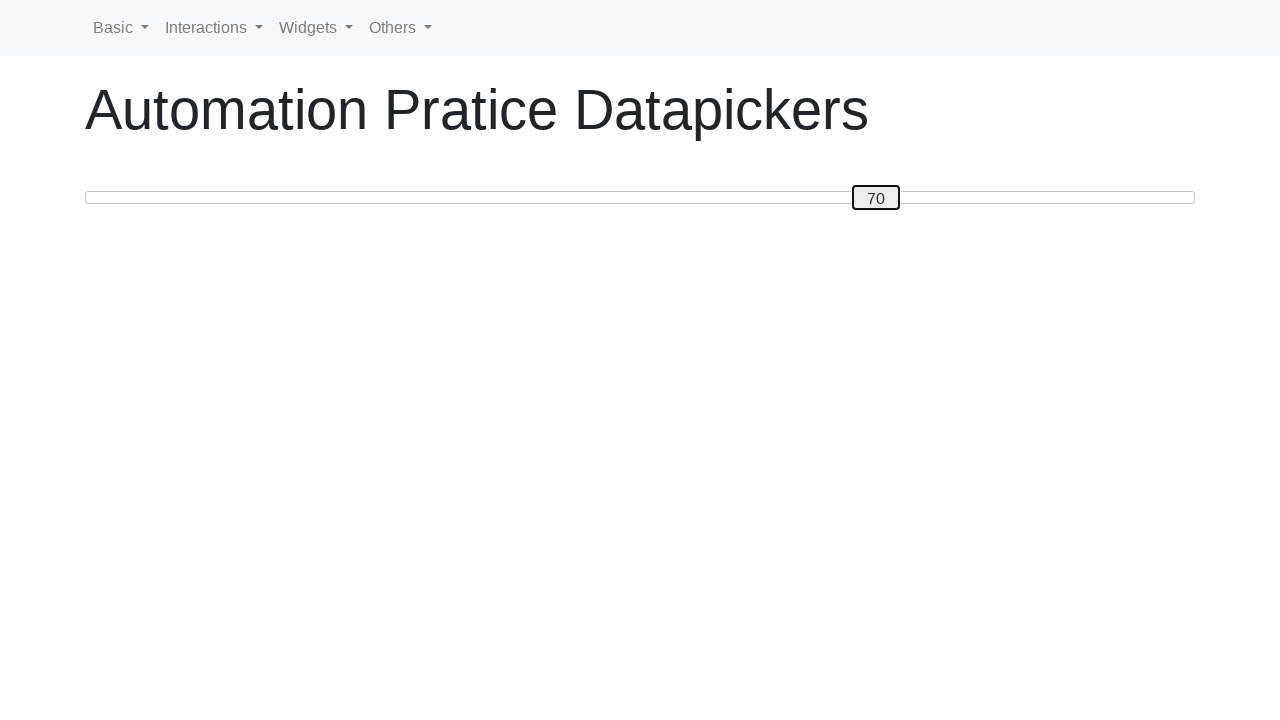

Pressed ArrowRight to move slider towards 80 (iteration 21) on #custom-handle
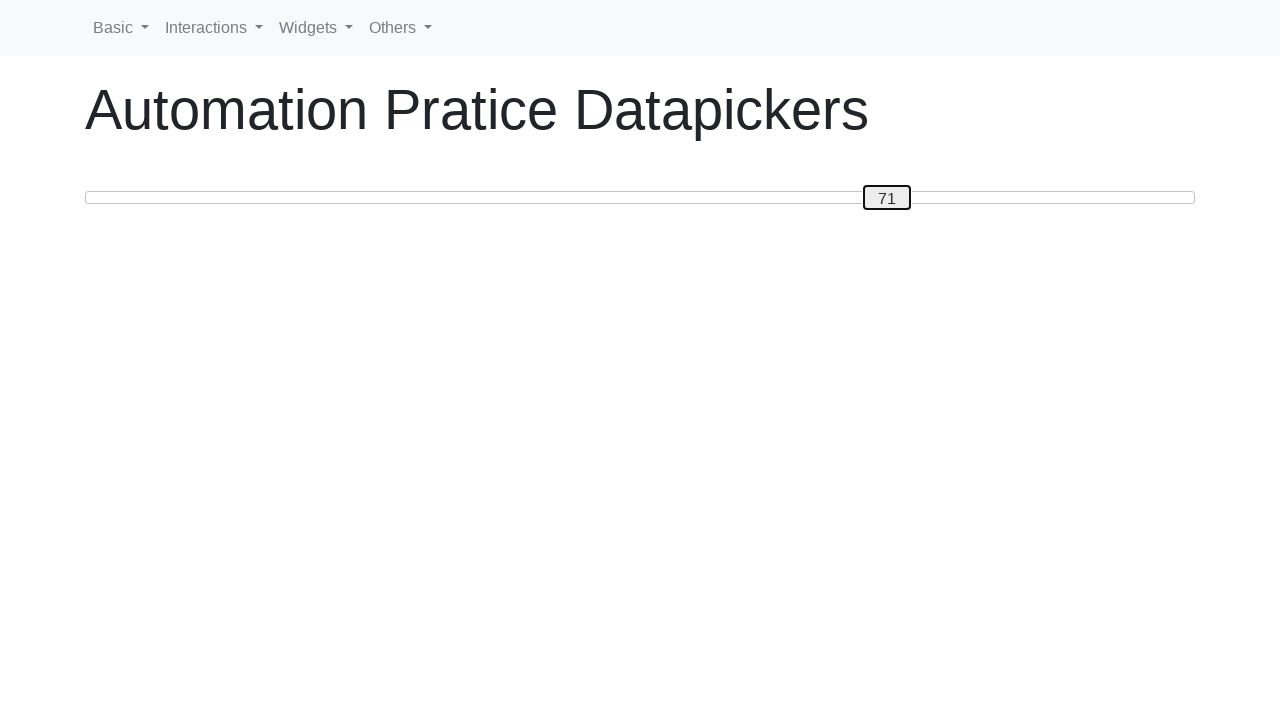

Pressed ArrowRight to move slider towards 80 (iteration 22) on #custom-handle
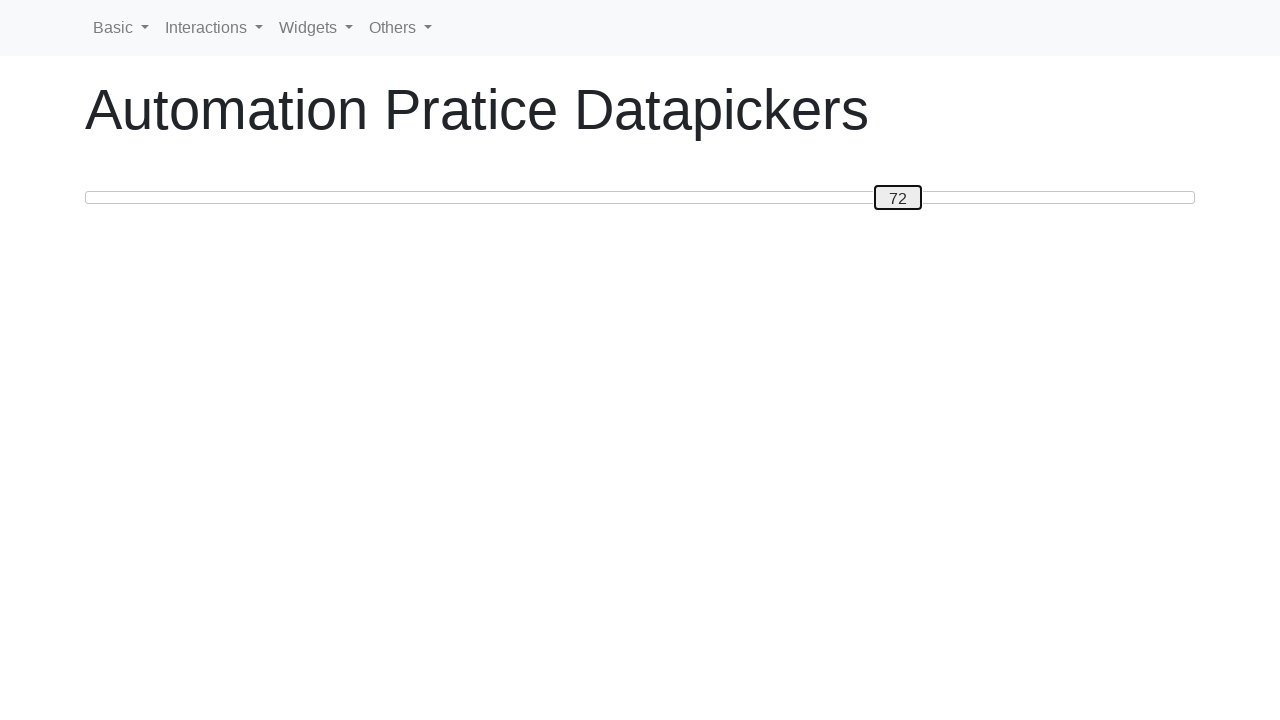

Pressed ArrowRight to move slider towards 80 (iteration 23) on #custom-handle
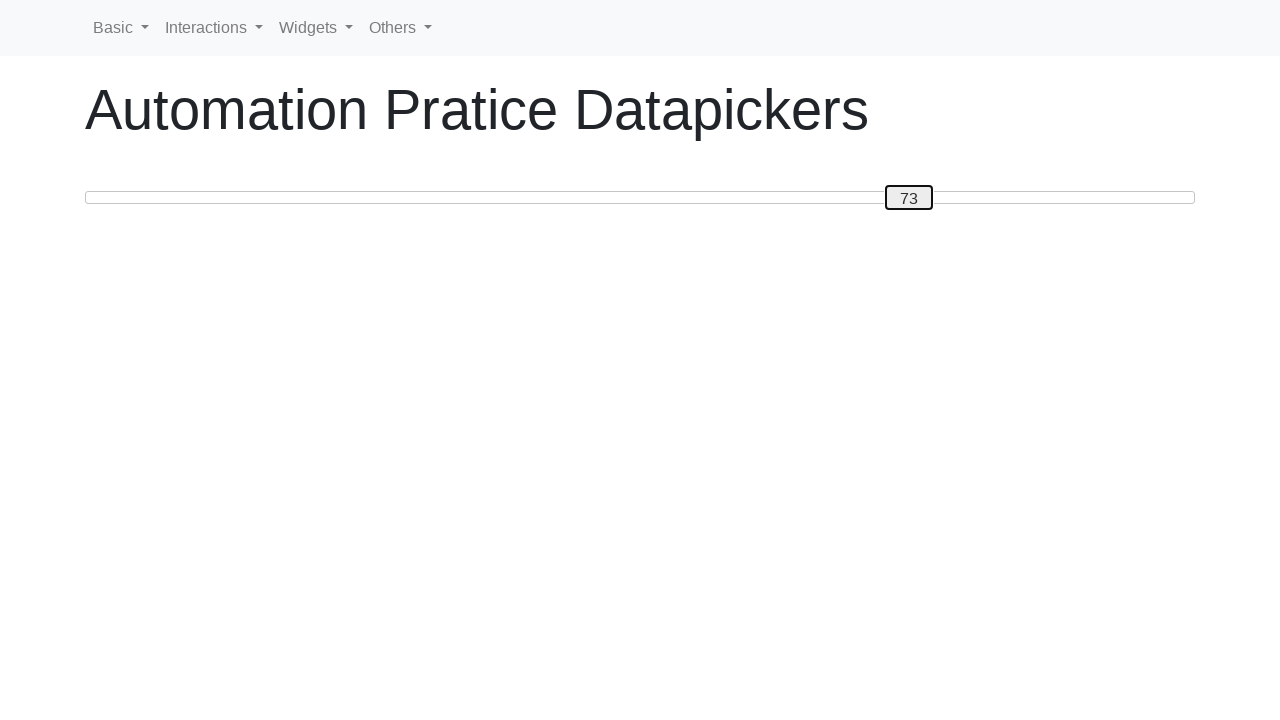

Pressed ArrowRight to move slider towards 80 (iteration 24) on #custom-handle
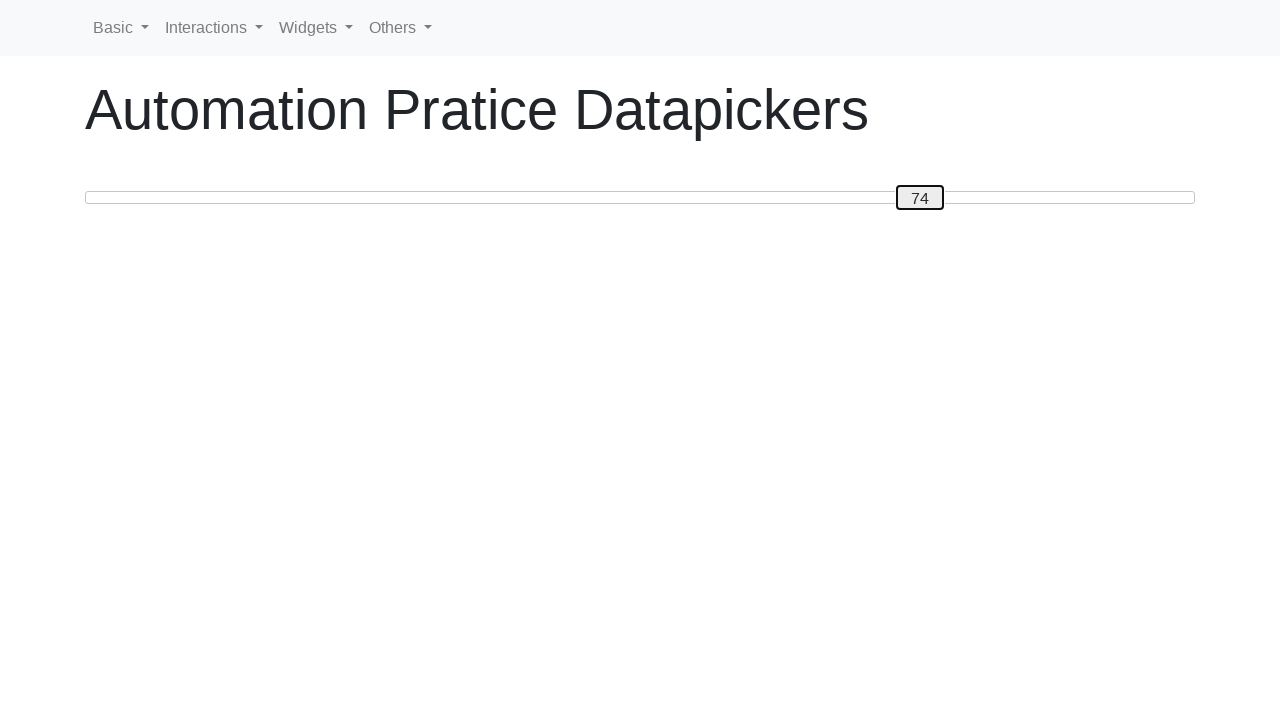

Pressed ArrowRight to move slider towards 80 (iteration 25) on #custom-handle
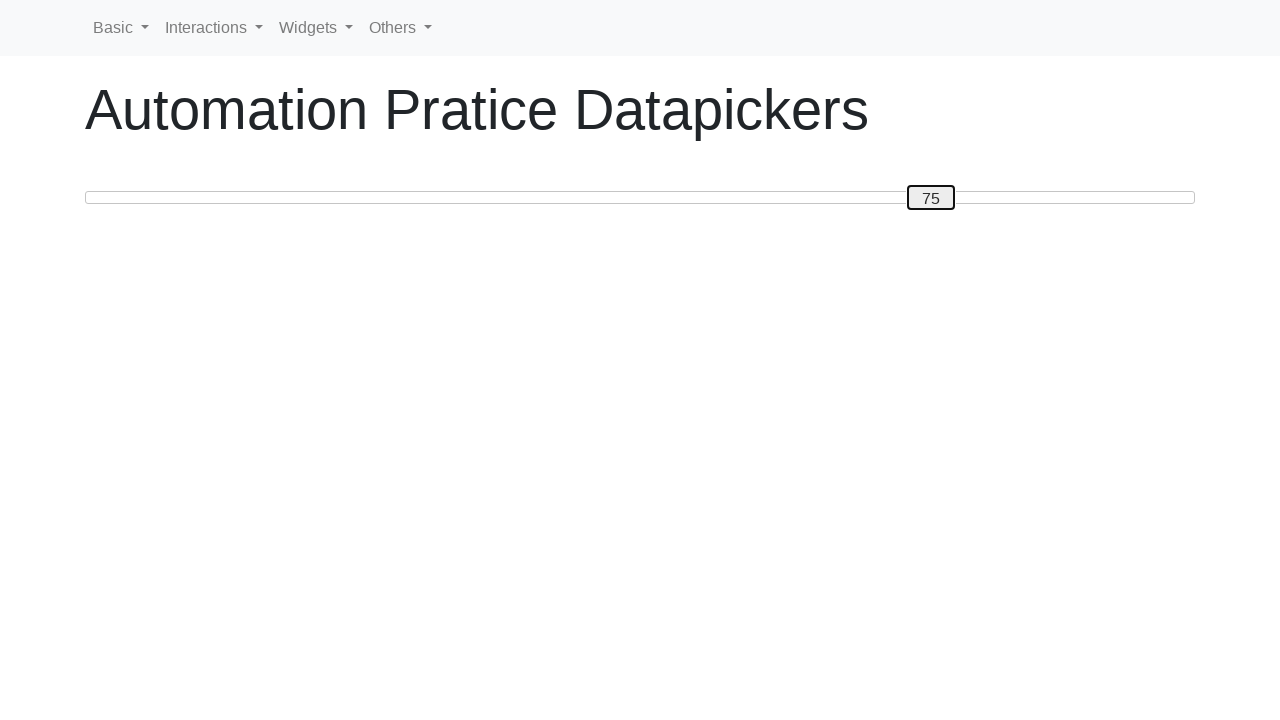

Pressed ArrowRight to move slider towards 80 (iteration 26) on #custom-handle
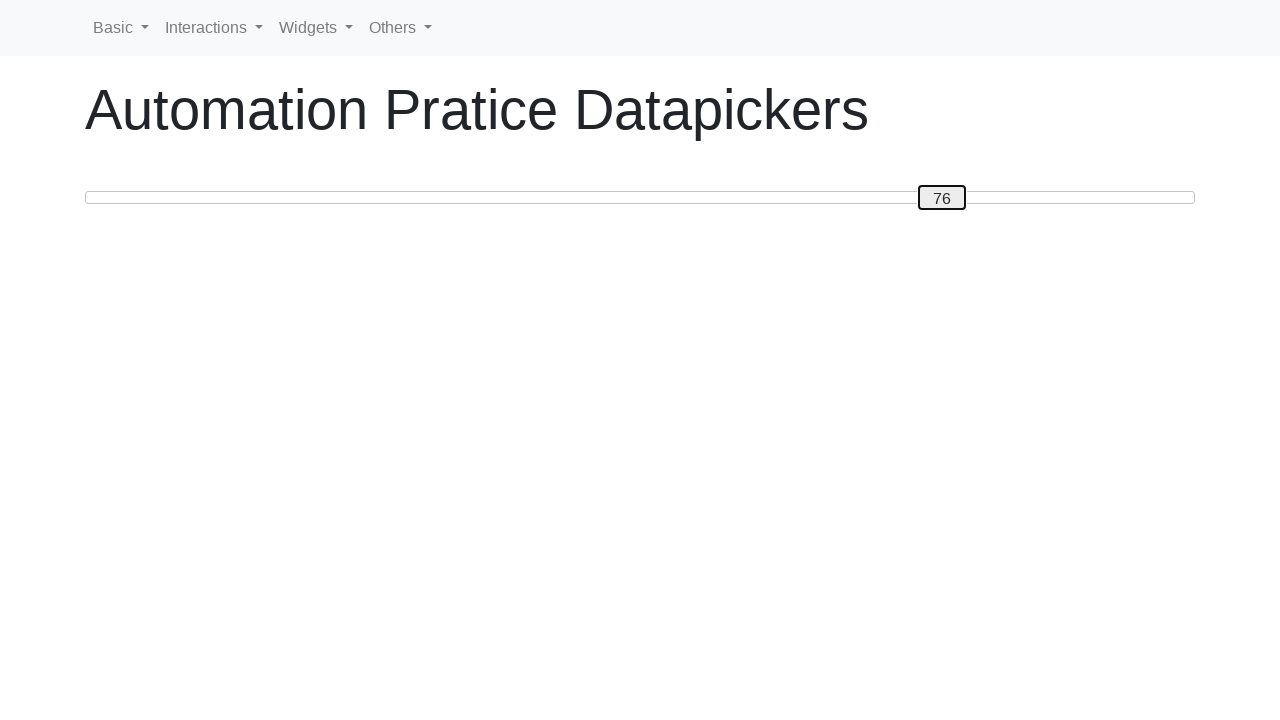

Pressed ArrowRight to move slider towards 80 (iteration 27) on #custom-handle
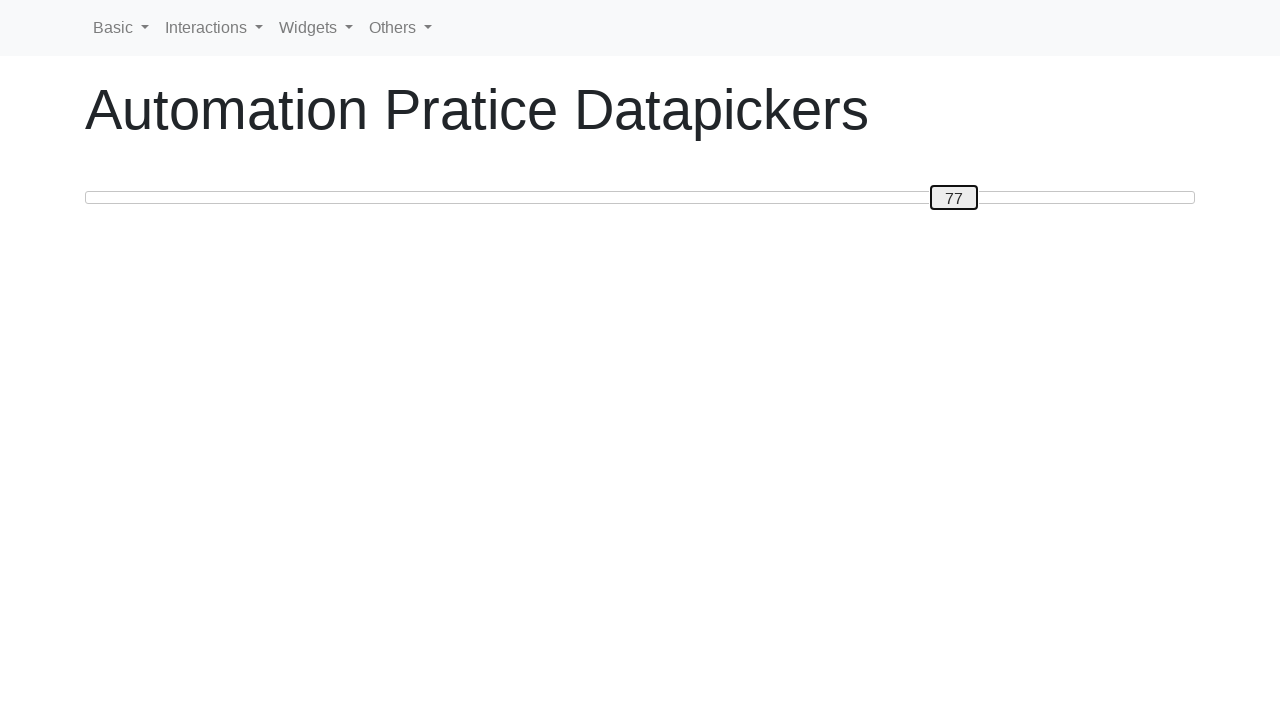

Pressed ArrowRight to move slider towards 80 (iteration 28) on #custom-handle
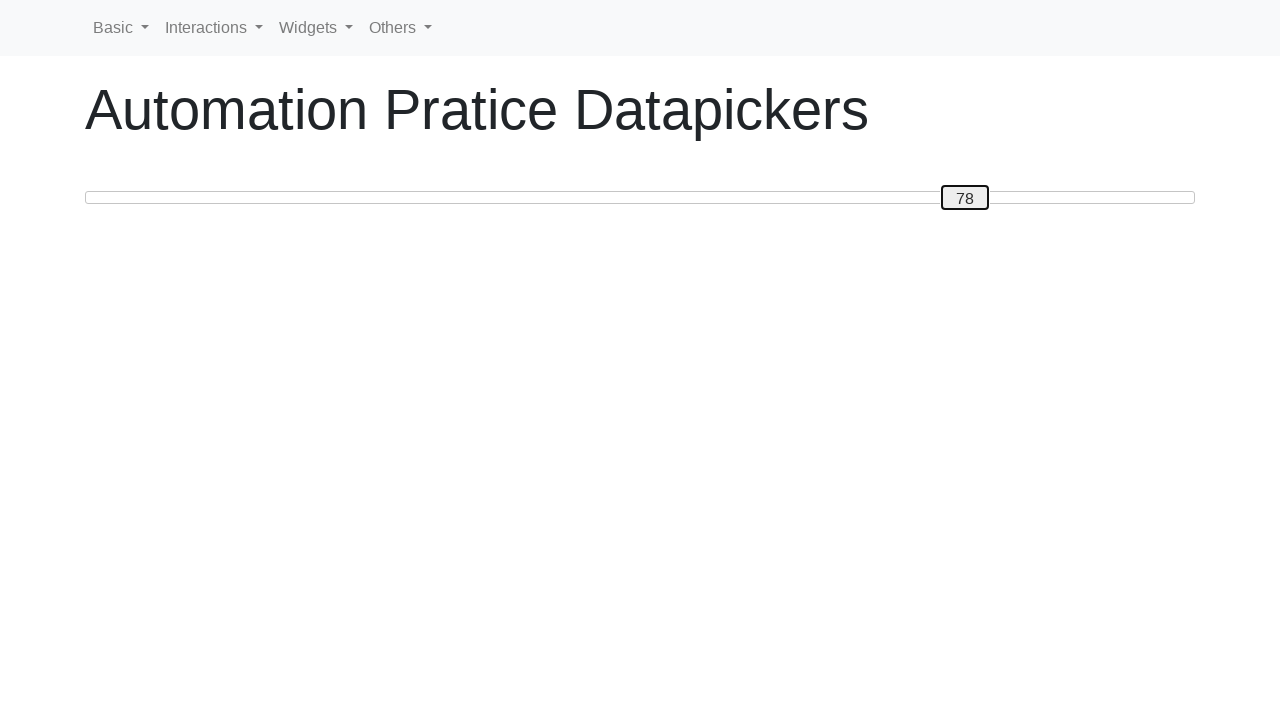

Pressed ArrowRight to move slider towards 80 (iteration 29) on #custom-handle
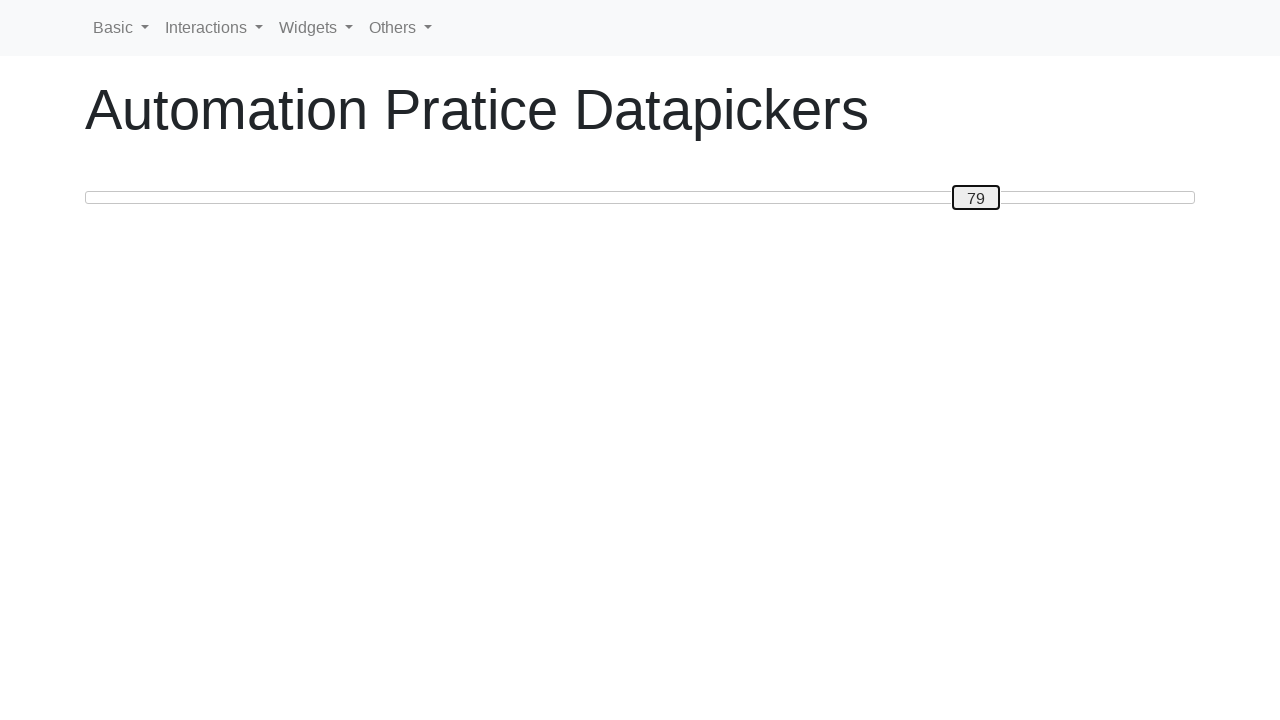

Pressed ArrowRight to move slider towards 80 (iteration 30) on #custom-handle
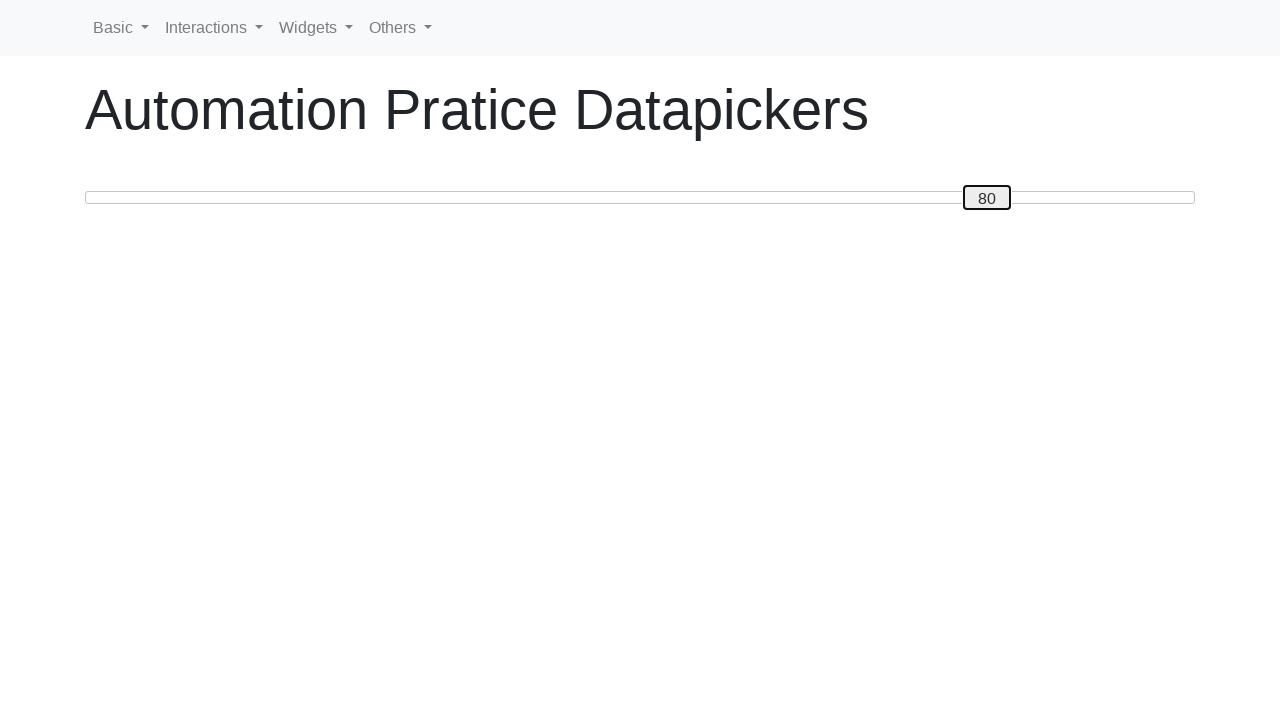

Slider reached target value of 80, no movement needed
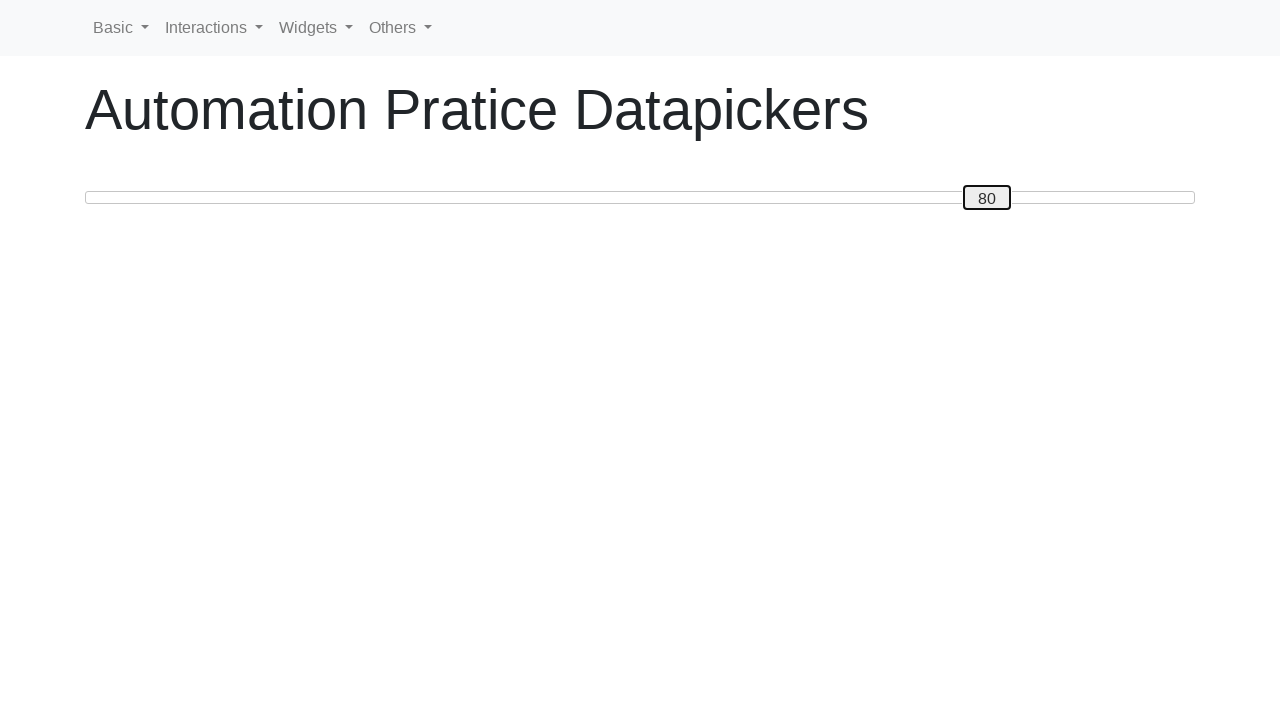

Read slider value at 80: 80
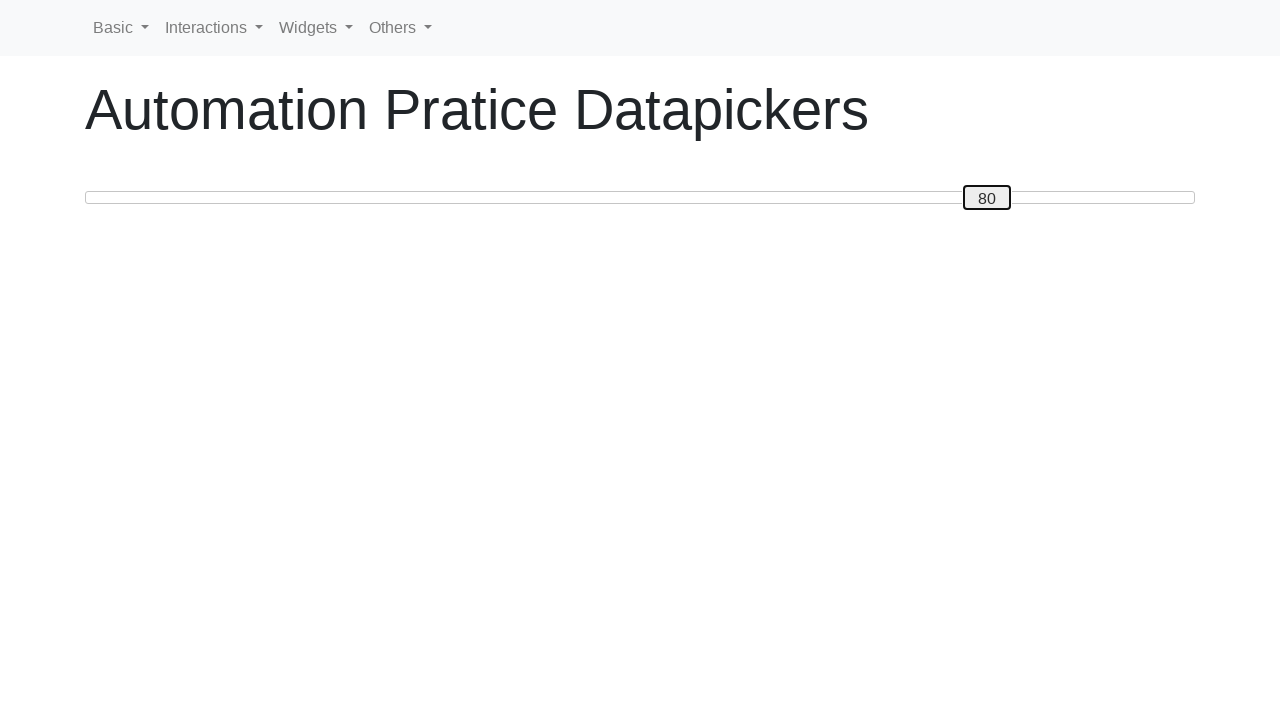

Pressed ArrowLeft to move slider towards 20 (iteration 0) on #custom-handle
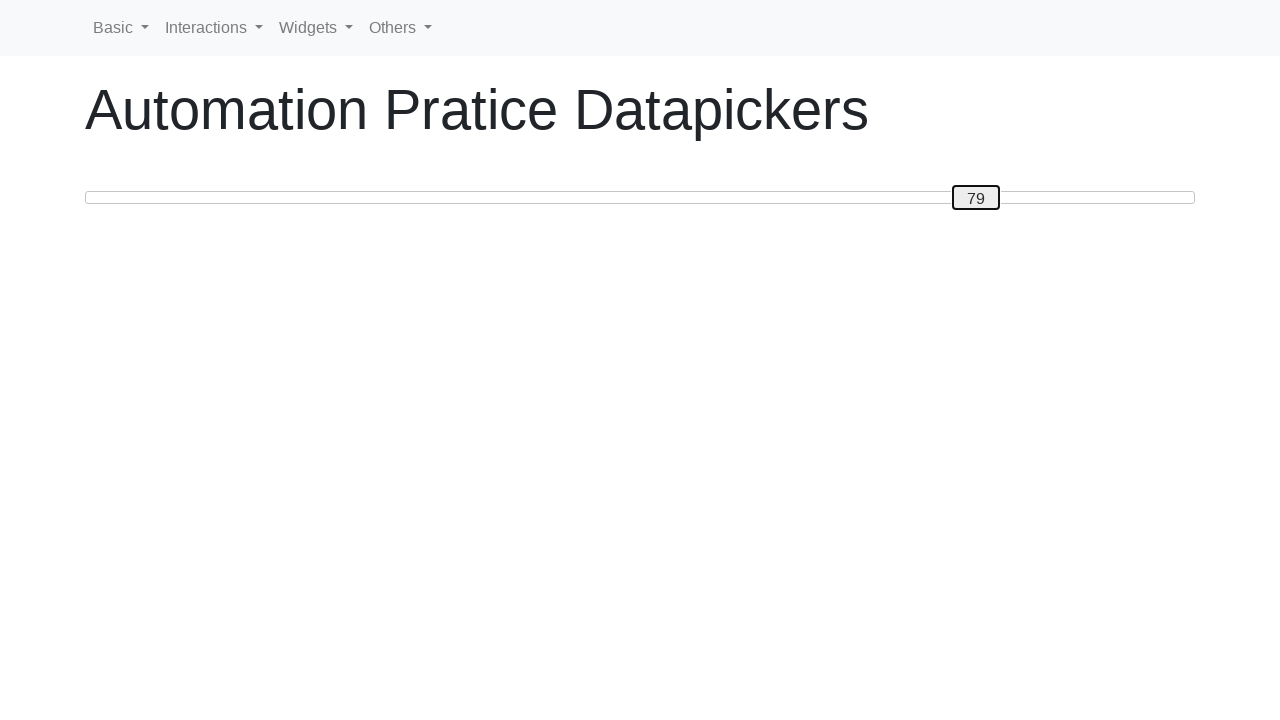

Pressed ArrowLeft to move slider towards 20 (iteration 1) on #custom-handle
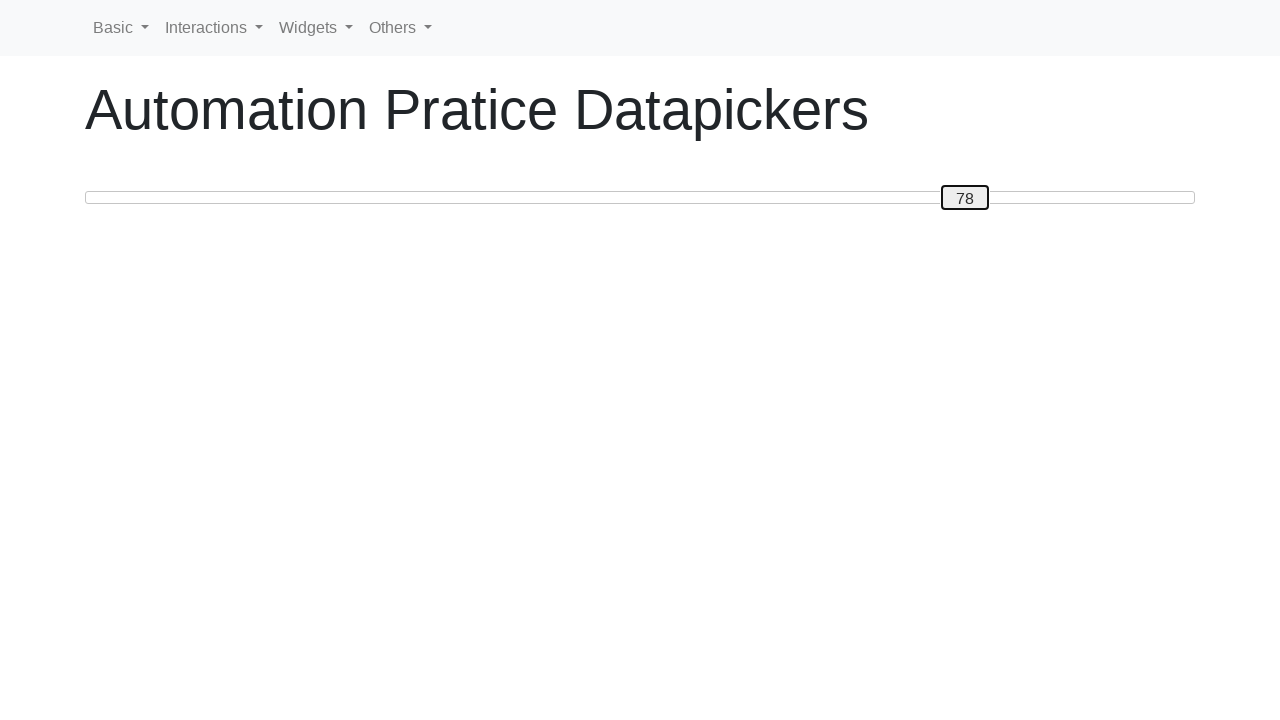

Pressed ArrowLeft to move slider towards 20 (iteration 2) on #custom-handle
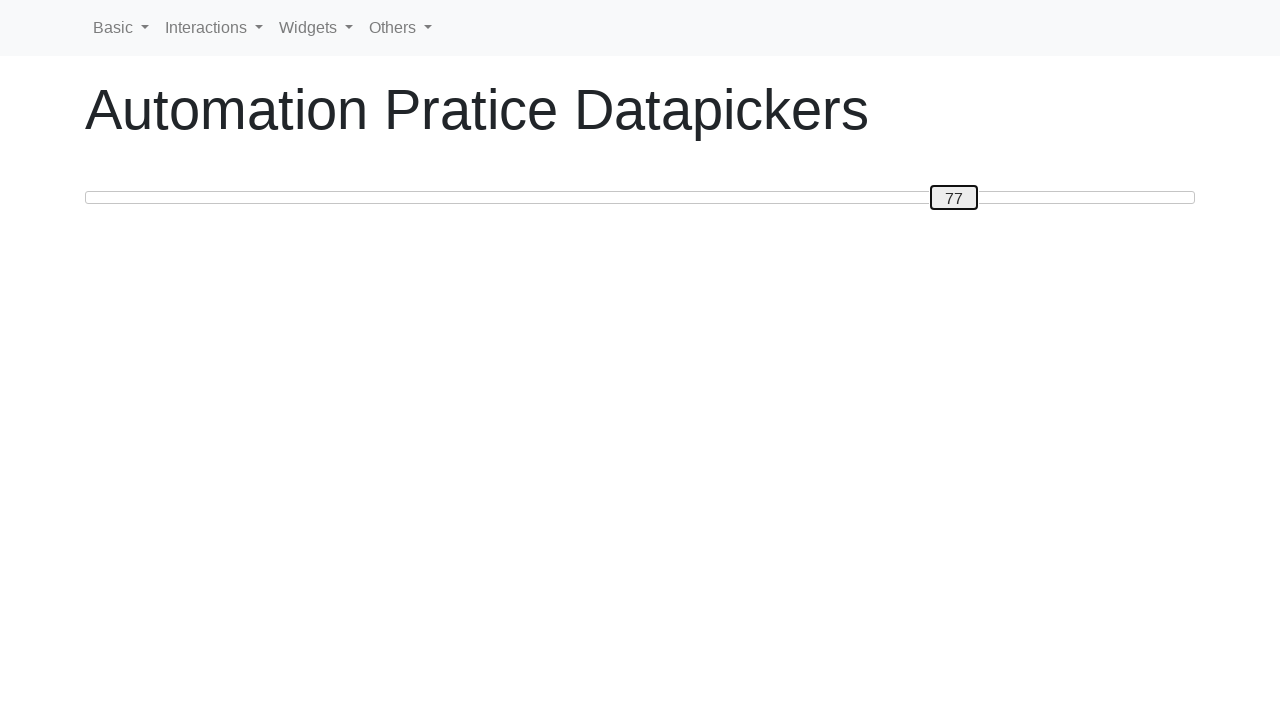

Pressed ArrowLeft to move slider towards 20 (iteration 3) on #custom-handle
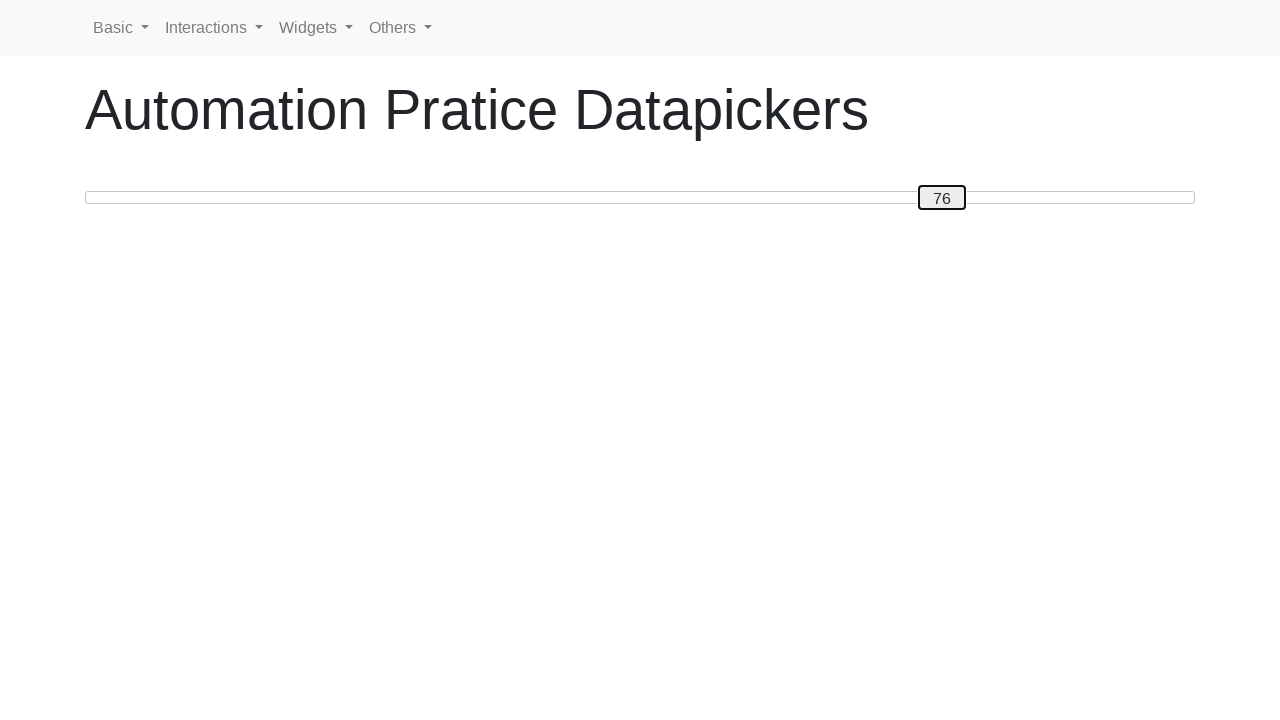

Pressed ArrowLeft to move slider towards 20 (iteration 4) on #custom-handle
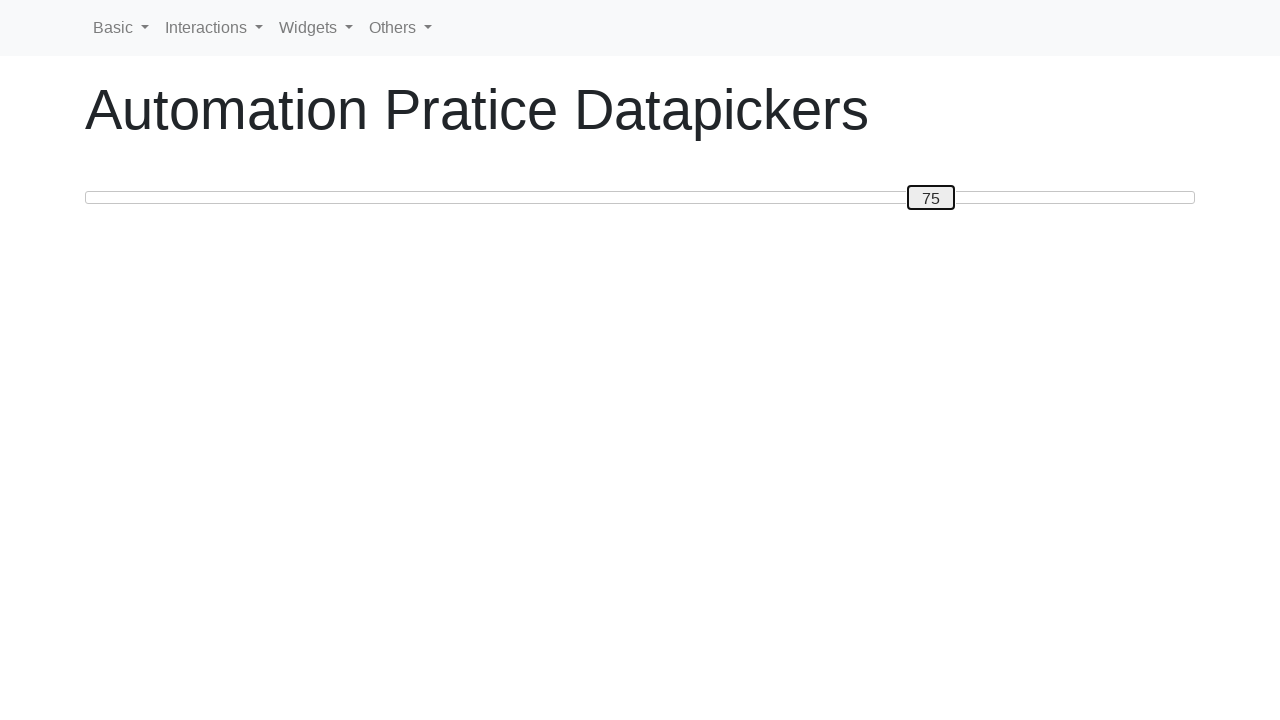

Pressed ArrowLeft to move slider towards 20 (iteration 5) on #custom-handle
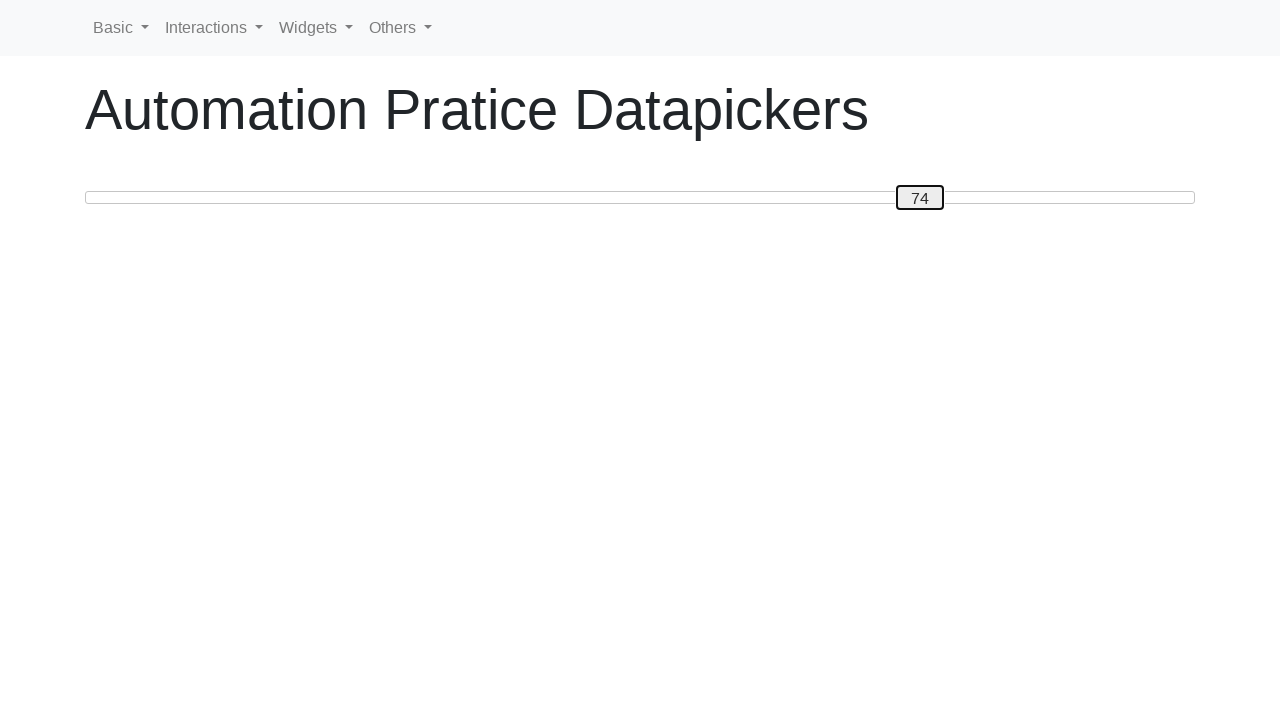

Pressed ArrowLeft to move slider towards 20 (iteration 6) on #custom-handle
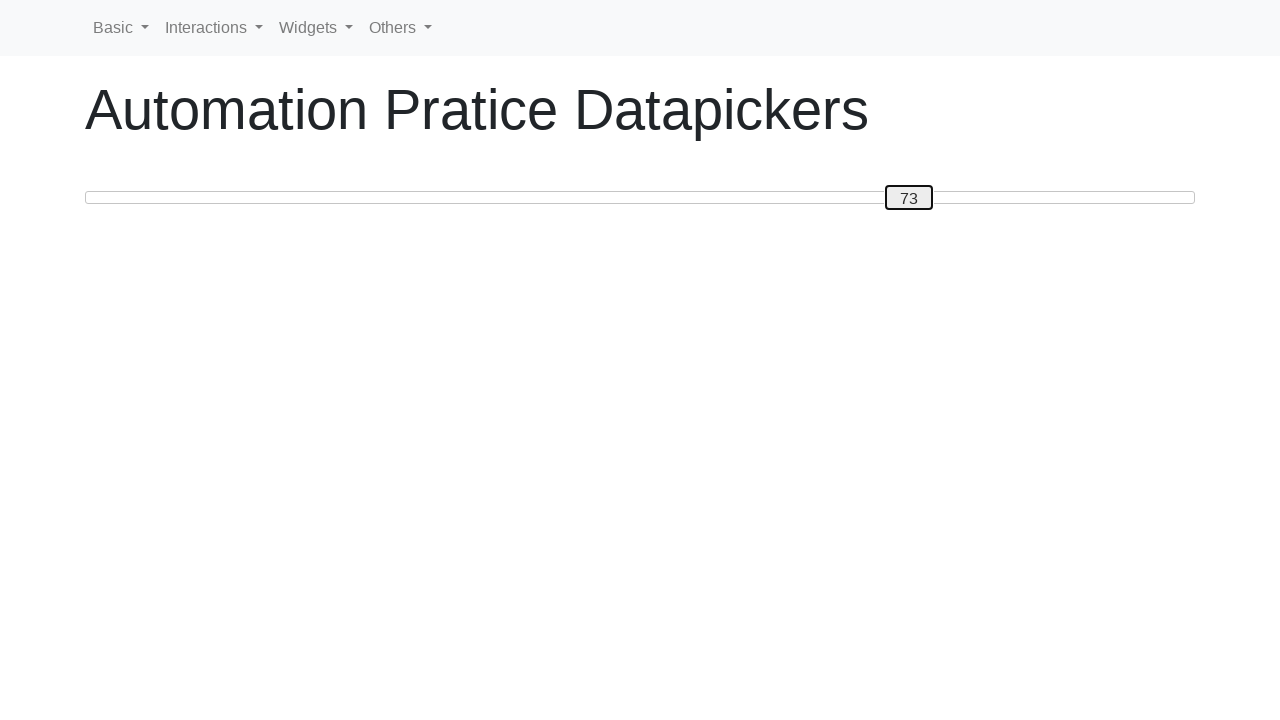

Pressed ArrowLeft to move slider towards 20 (iteration 7) on #custom-handle
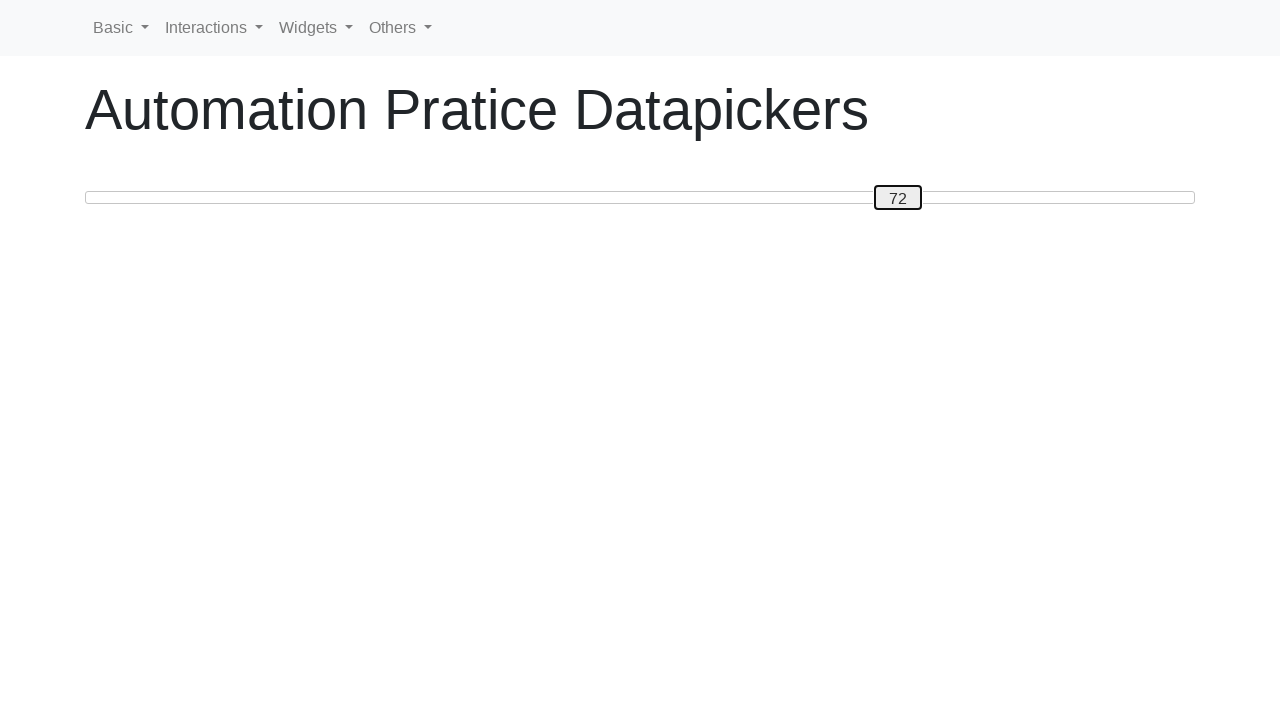

Pressed ArrowLeft to move slider towards 20 (iteration 8) on #custom-handle
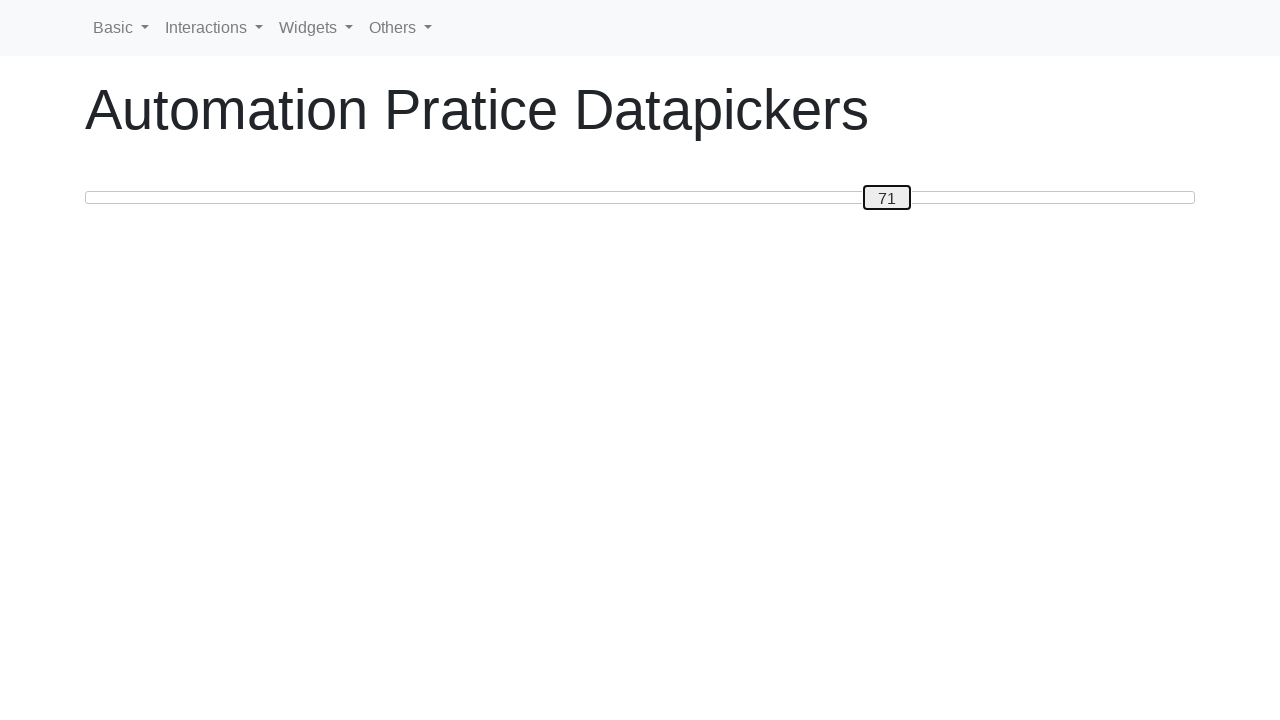

Pressed ArrowLeft to move slider towards 20 (iteration 9) on #custom-handle
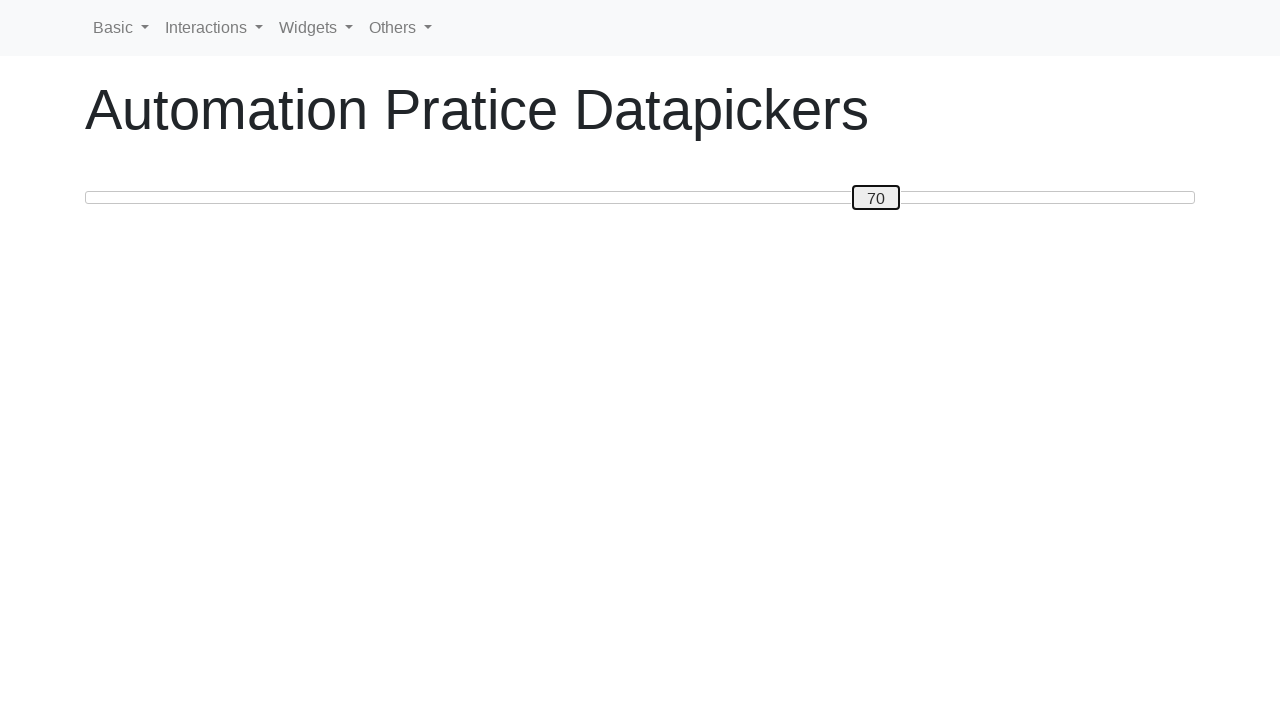

Pressed ArrowLeft to move slider towards 20 (iteration 10) on #custom-handle
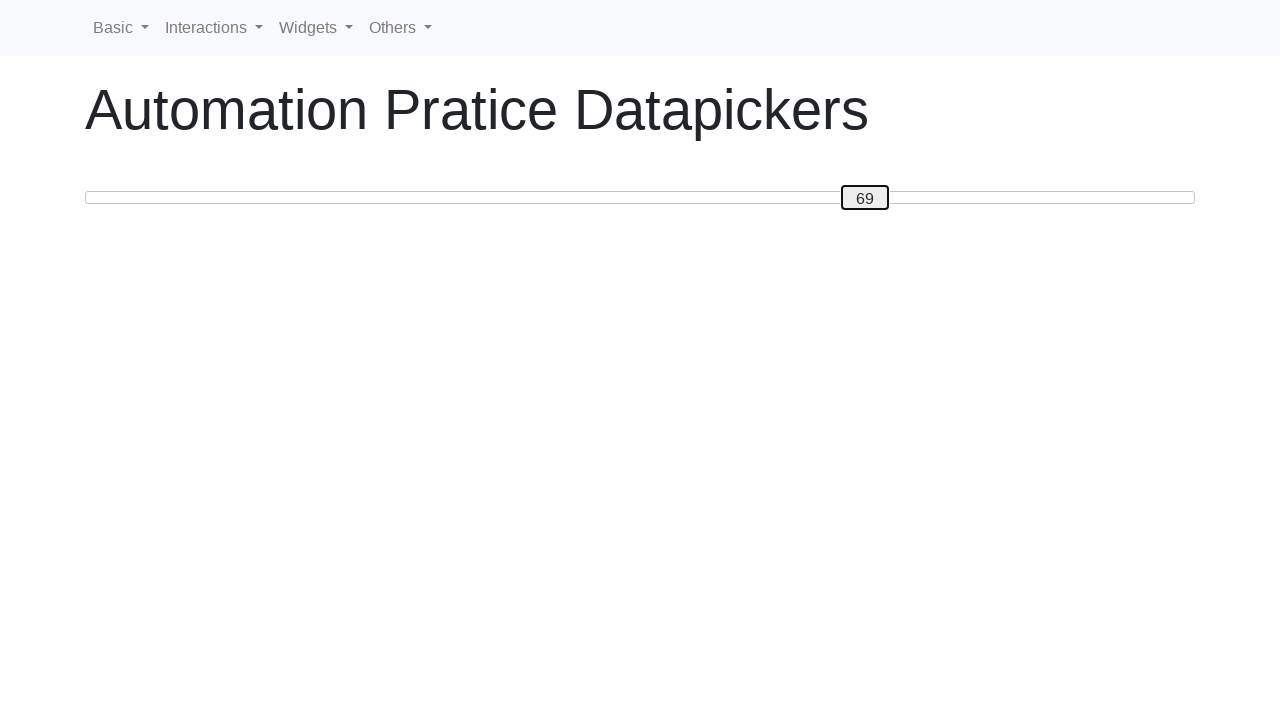

Pressed ArrowLeft to move slider towards 20 (iteration 11) on #custom-handle
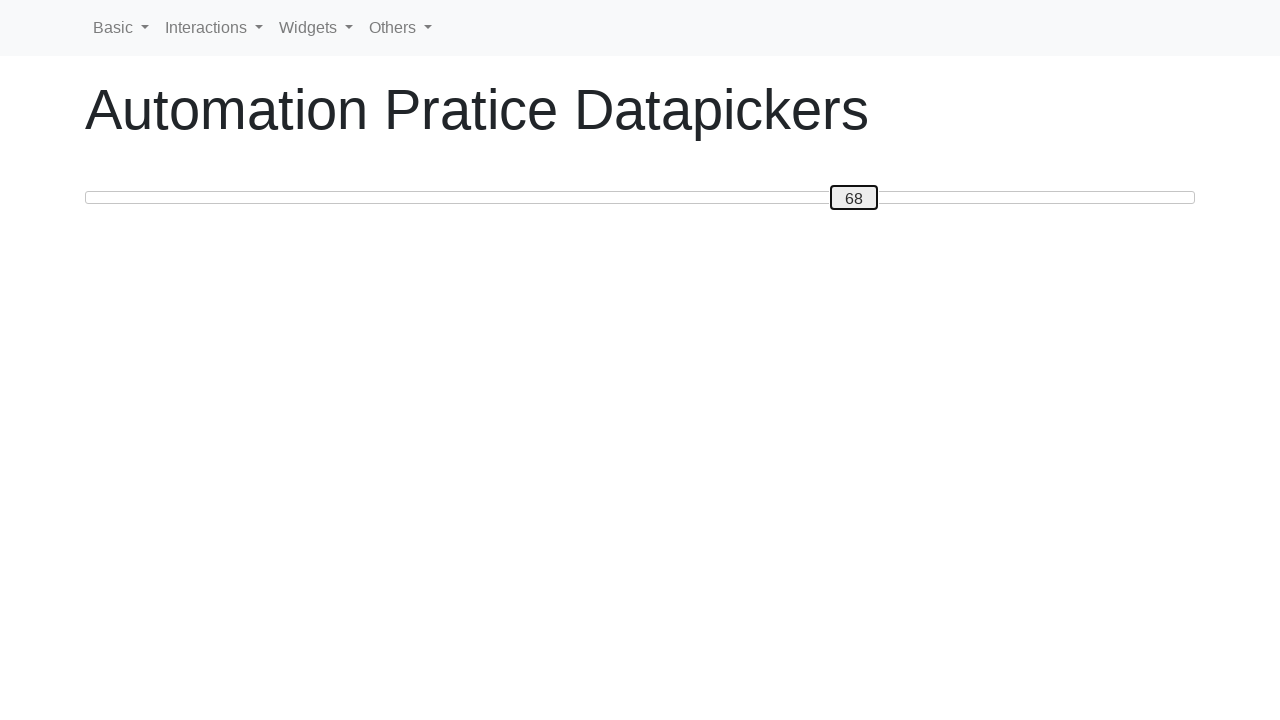

Pressed ArrowLeft to move slider towards 20 (iteration 12) on #custom-handle
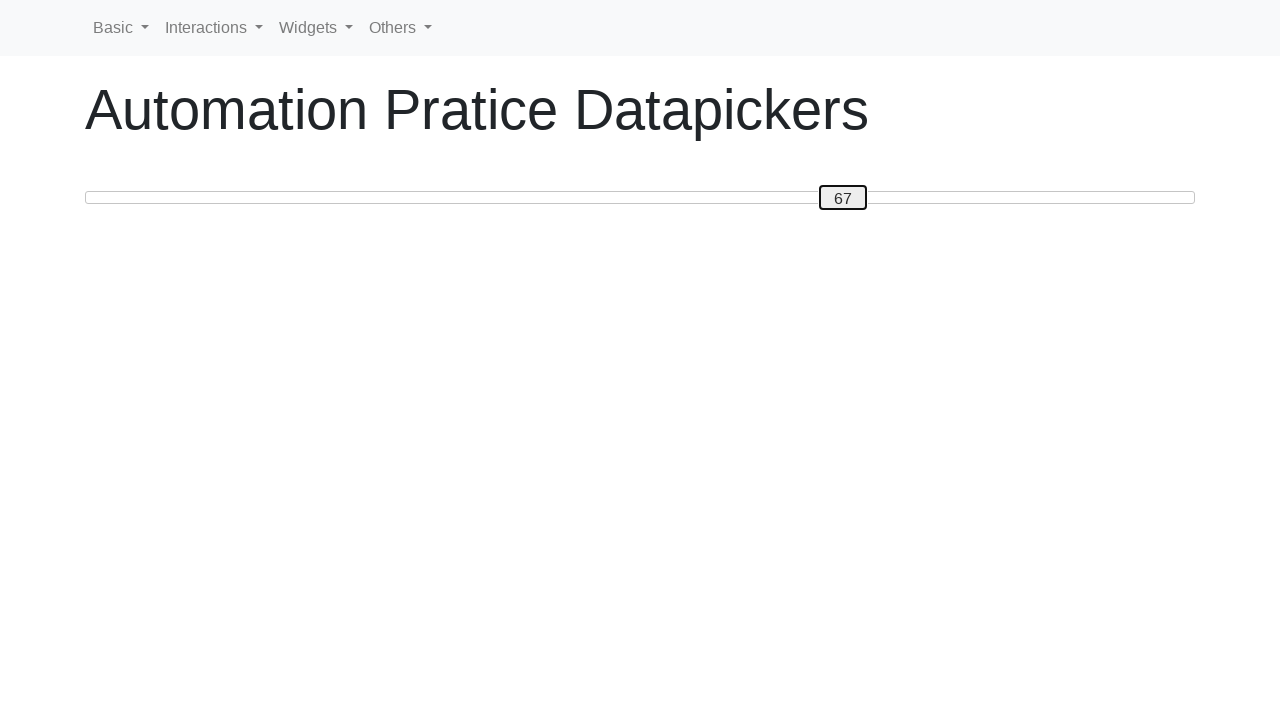

Pressed ArrowLeft to move slider towards 20 (iteration 13) on #custom-handle
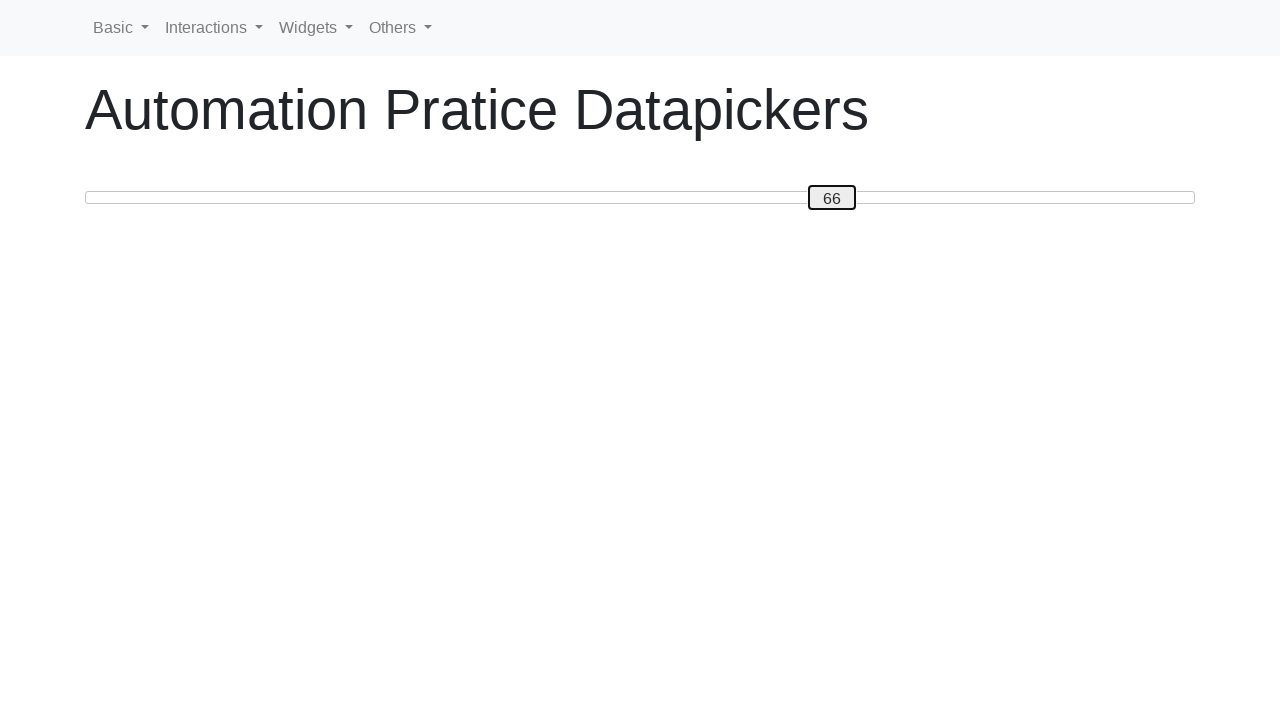

Pressed ArrowLeft to move slider towards 20 (iteration 14) on #custom-handle
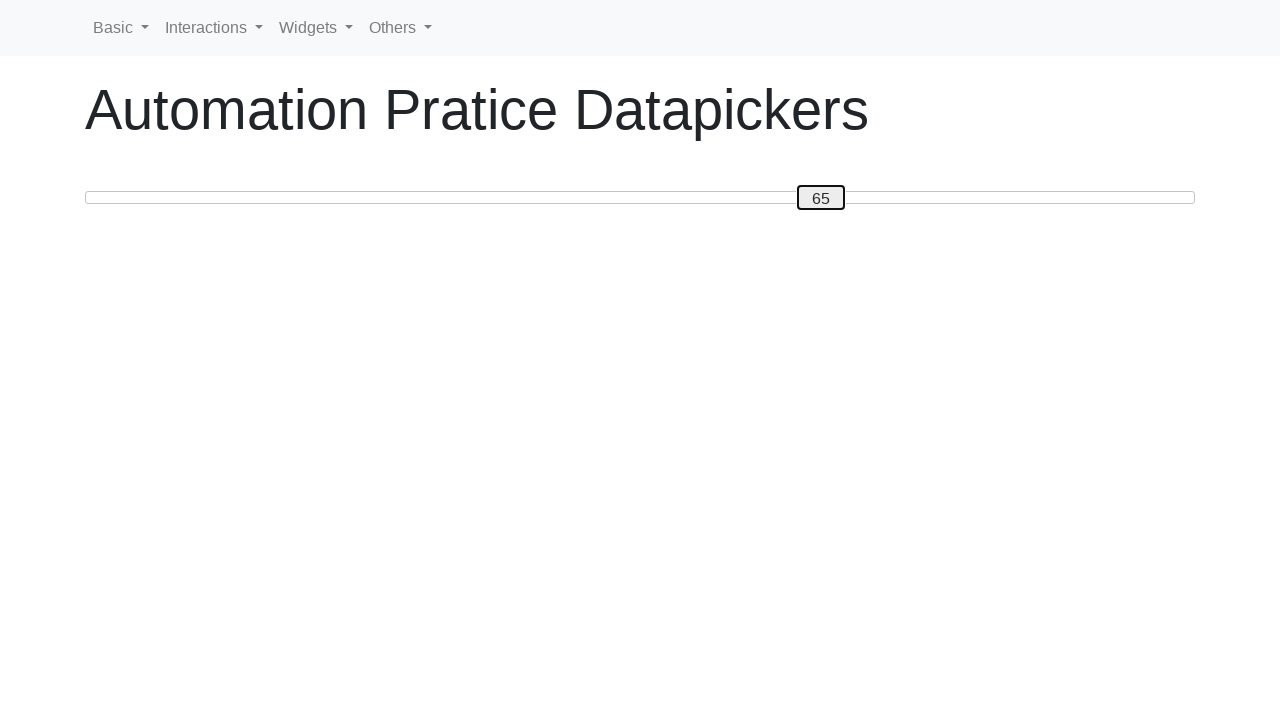

Pressed ArrowLeft to move slider towards 20 (iteration 15) on #custom-handle
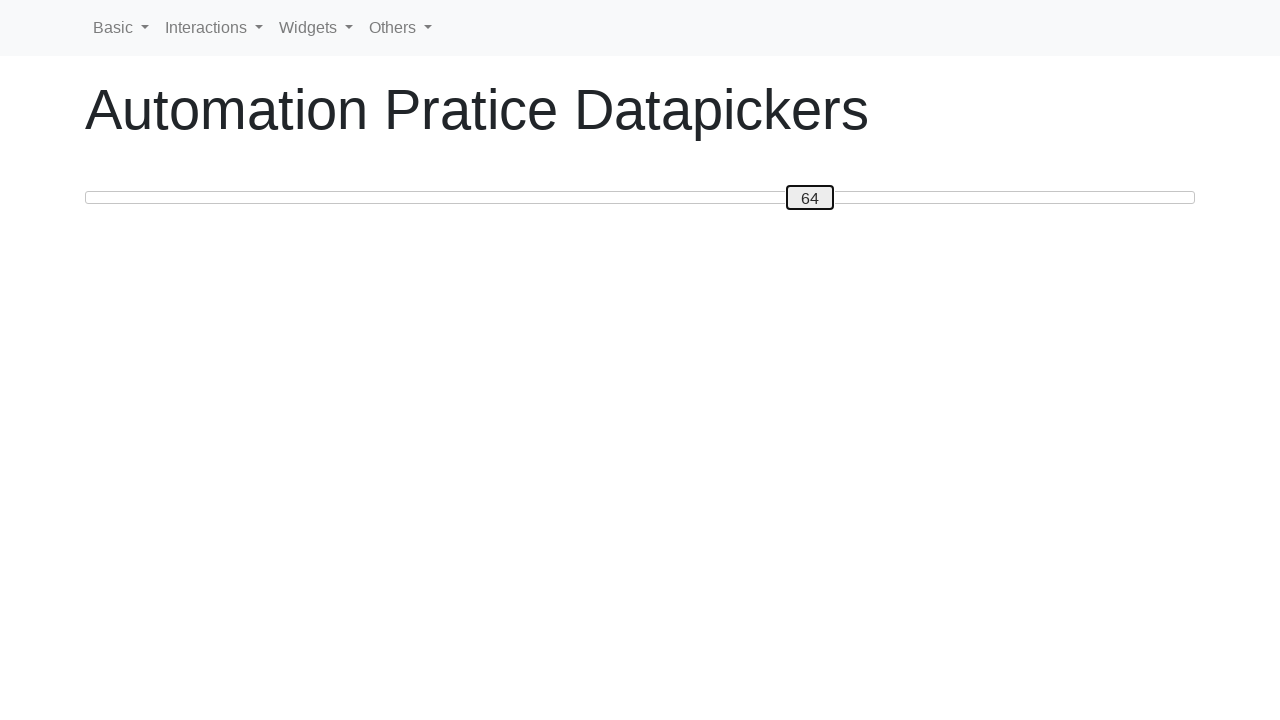

Pressed ArrowLeft to move slider towards 20 (iteration 16) on #custom-handle
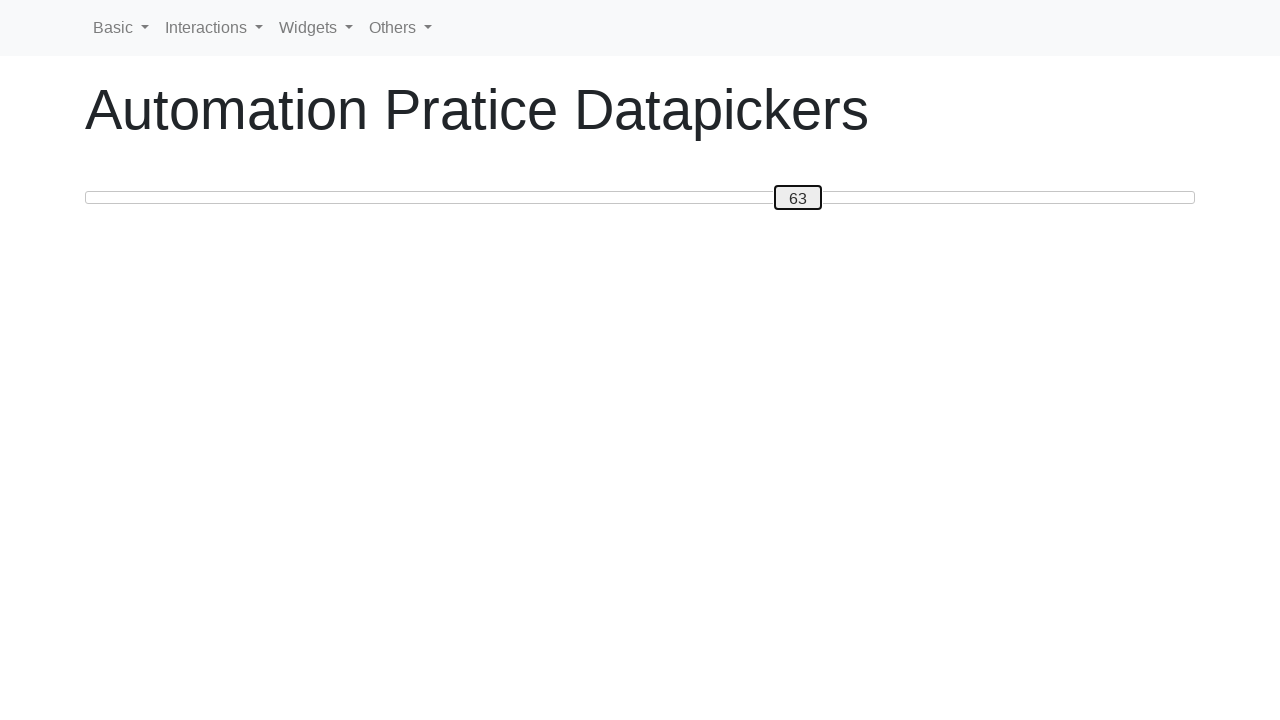

Pressed ArrowLeft to move slider towards 20 (iteration 17) on #custom-handle
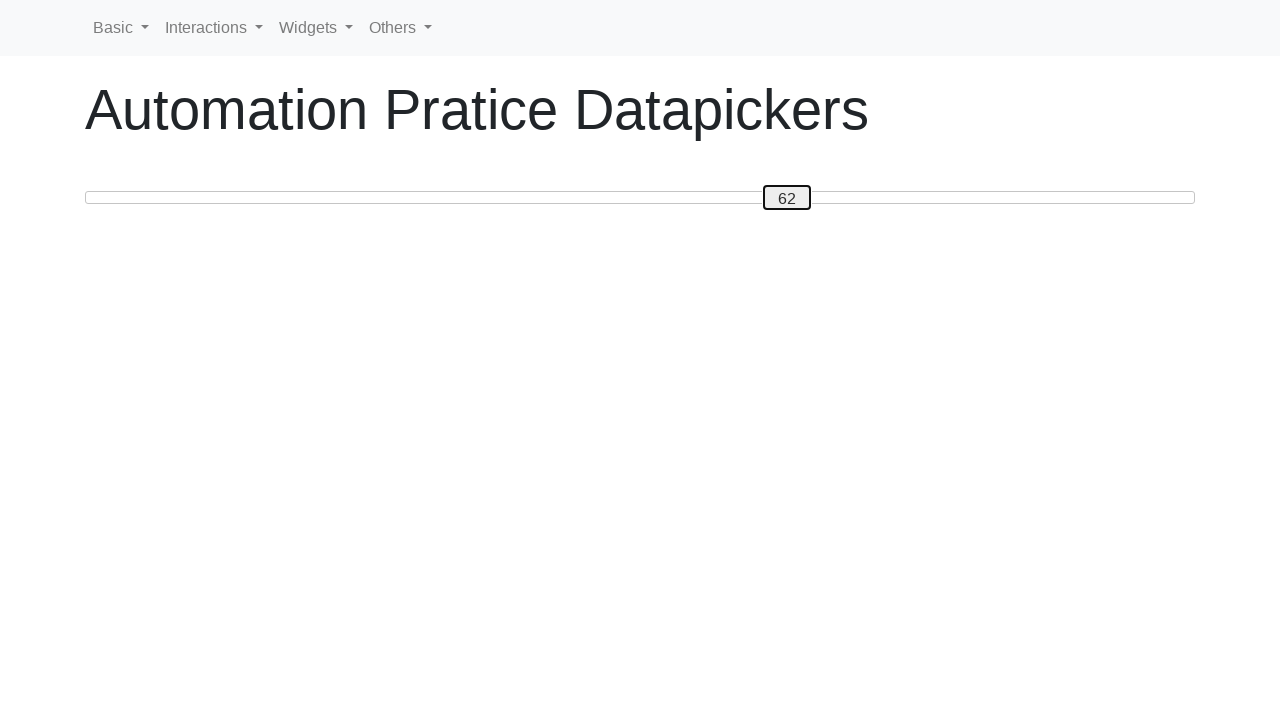

Pressed ArrowLeft to move slider towards 20 (iteration 18) on #custom-handle
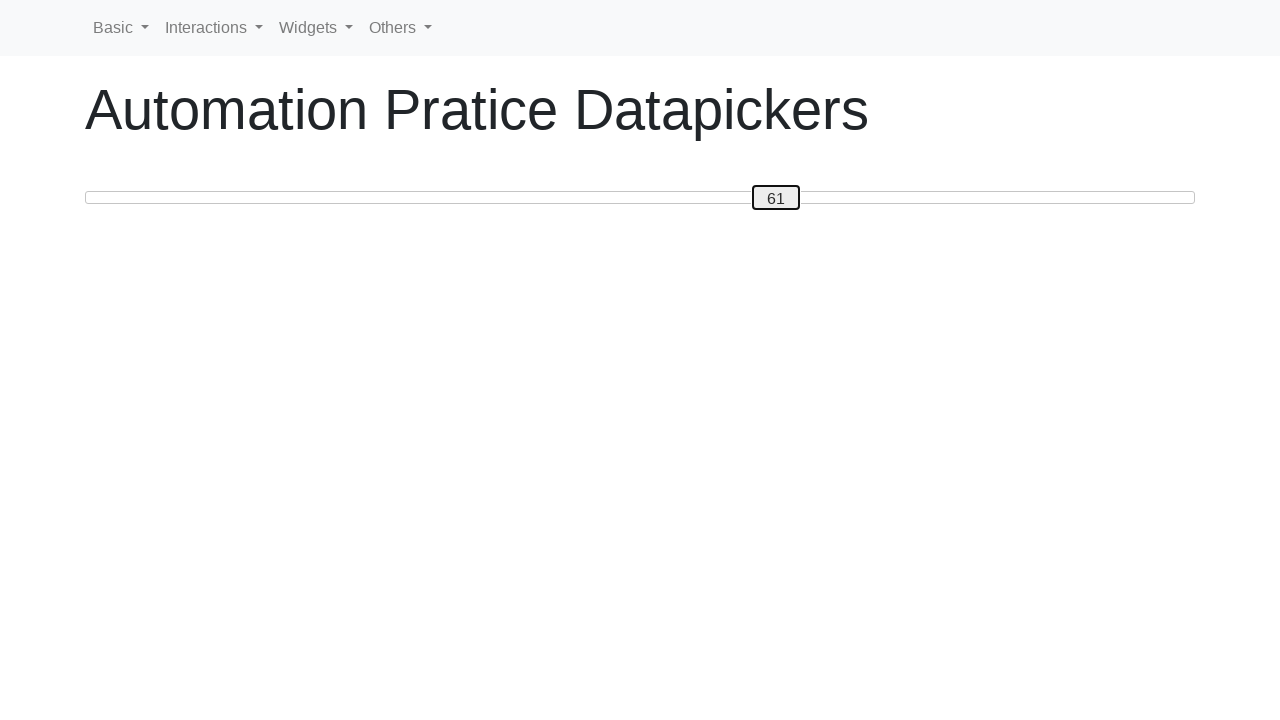

Pressed ArrowLeft to move slider towards 20 (iteration 19) on #custom-handle
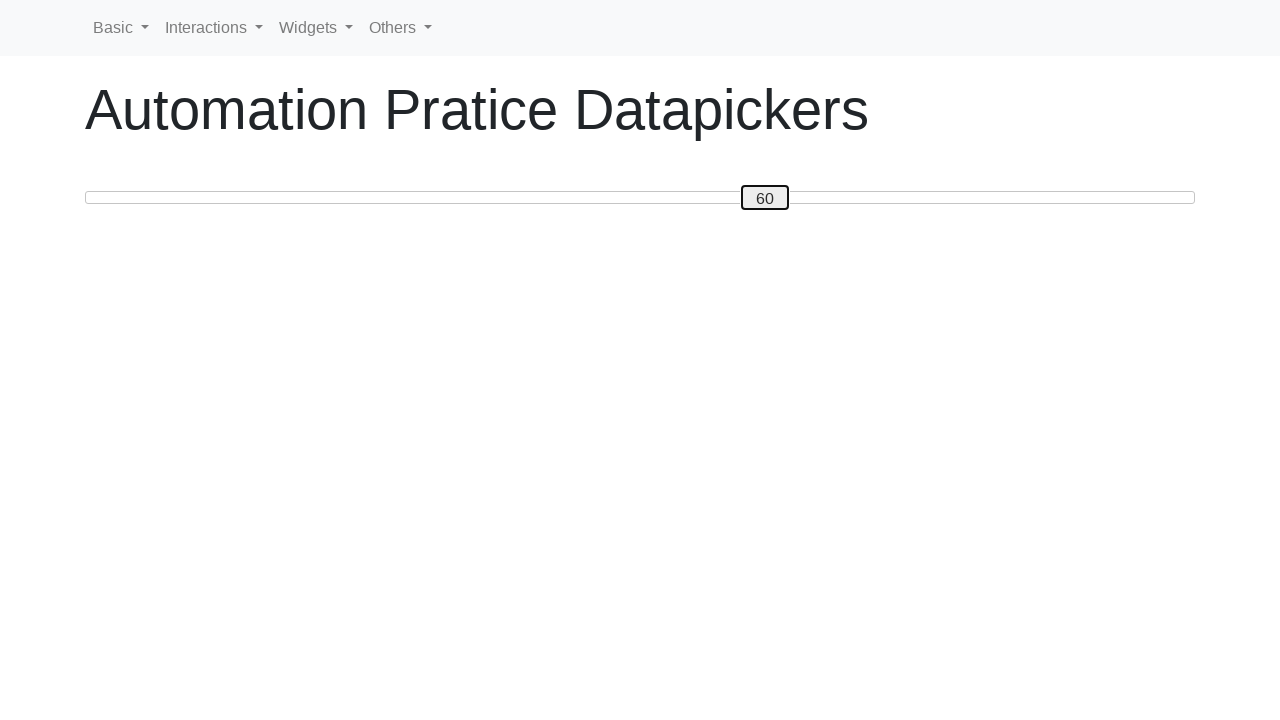

Pressed ArrowLeft to move slider towards 20 (iteration 20) on #custom-handle
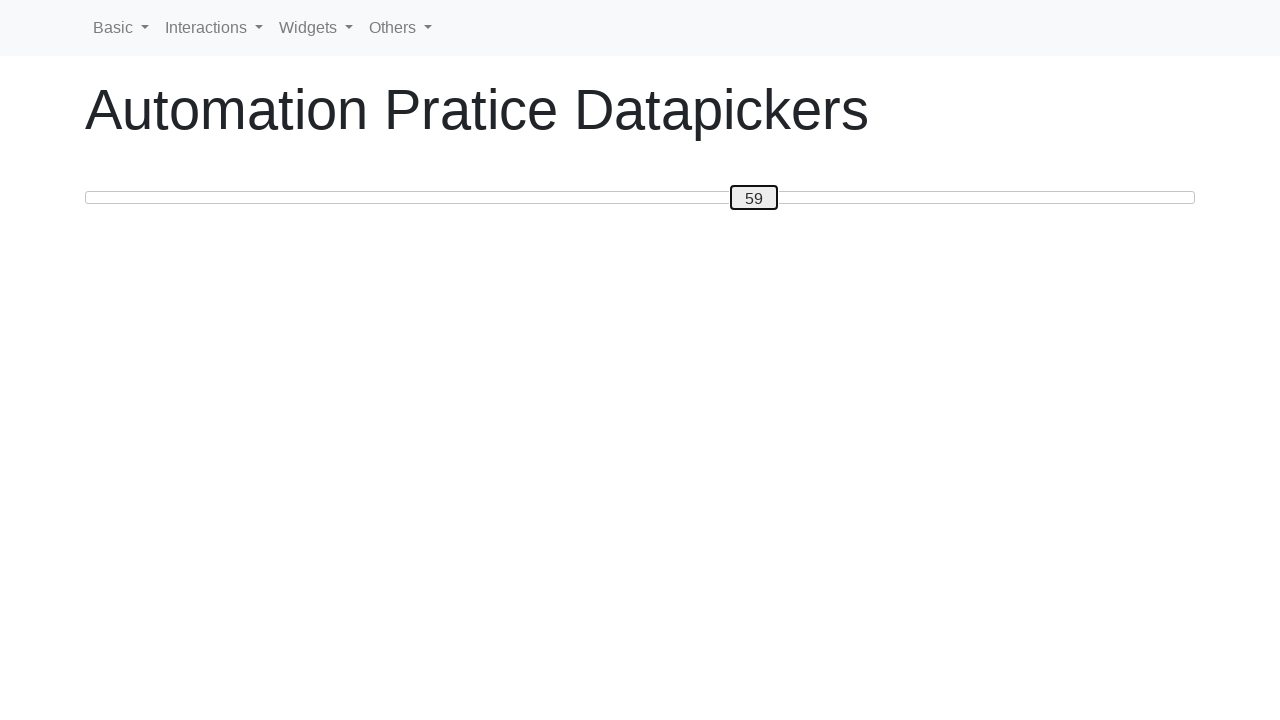

Pressed ArrowLeft to move slider towards 20 (iteration 21) on #custom-handle
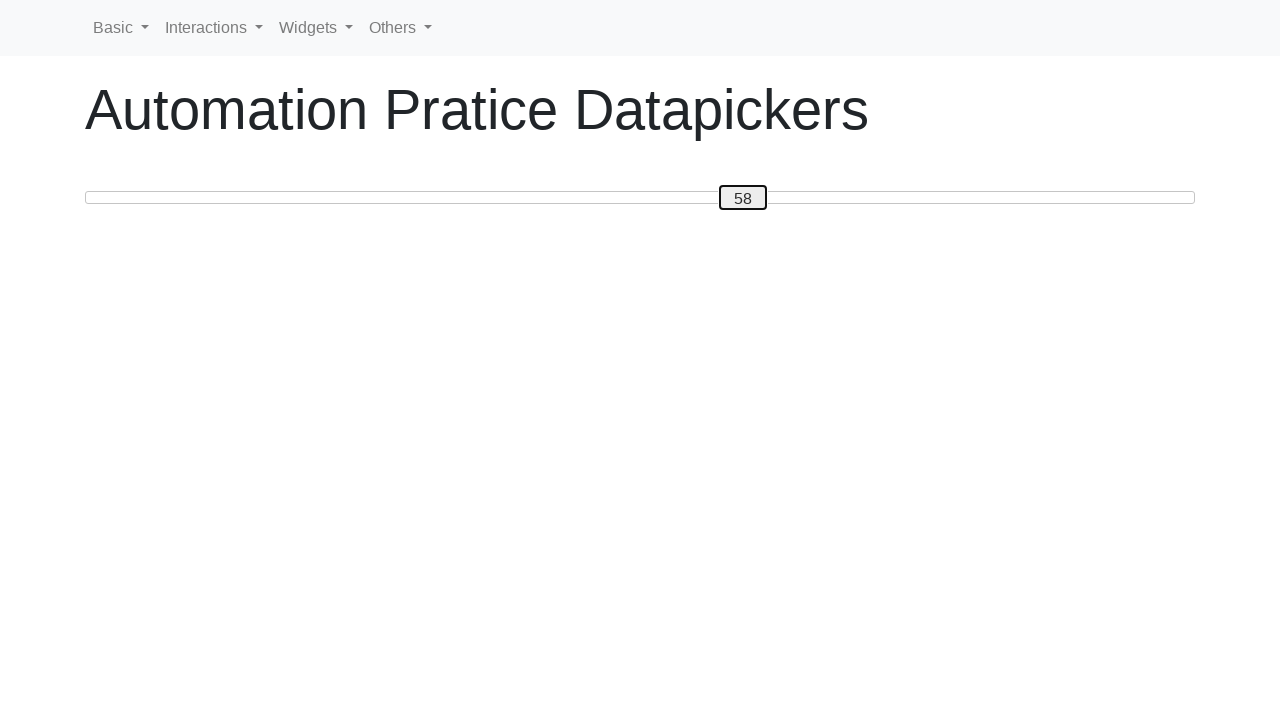

Pressed ArrowLeft to move slider towards 20 (iteration 22) on #custom-handle
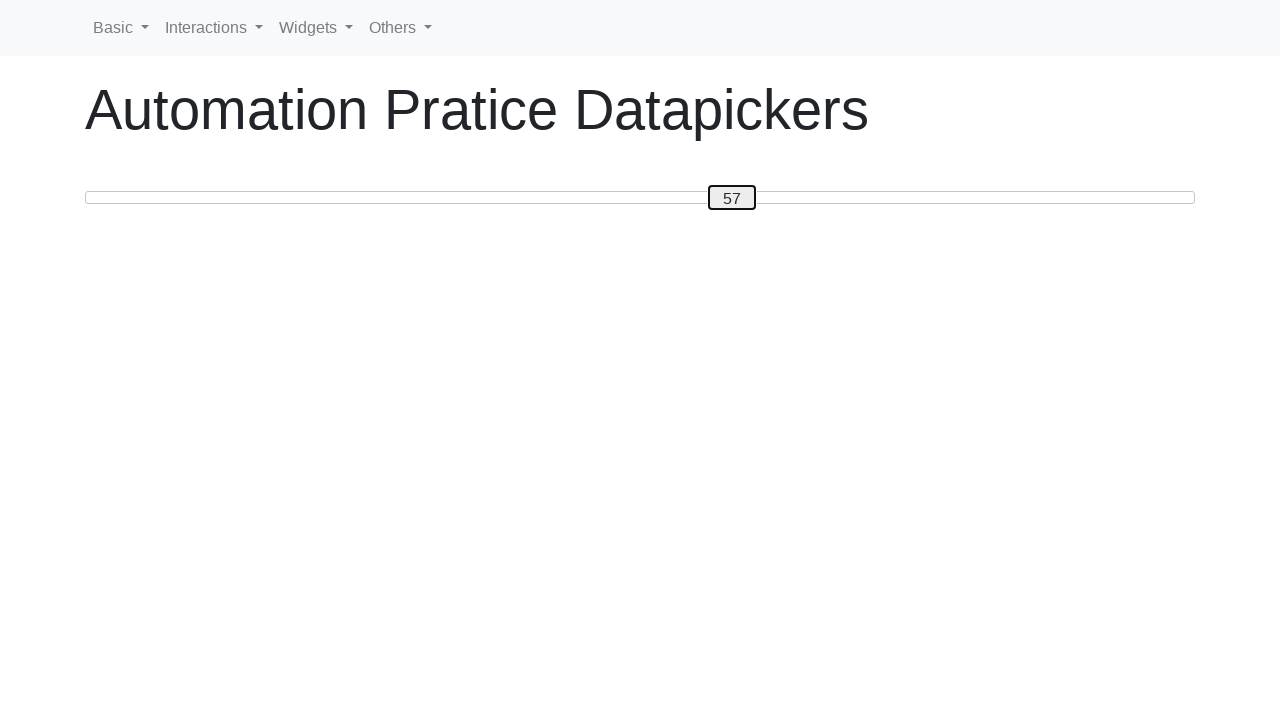

Pressed ArrowLeft to move slider towards 20 (iteration 23) on #custom-handle
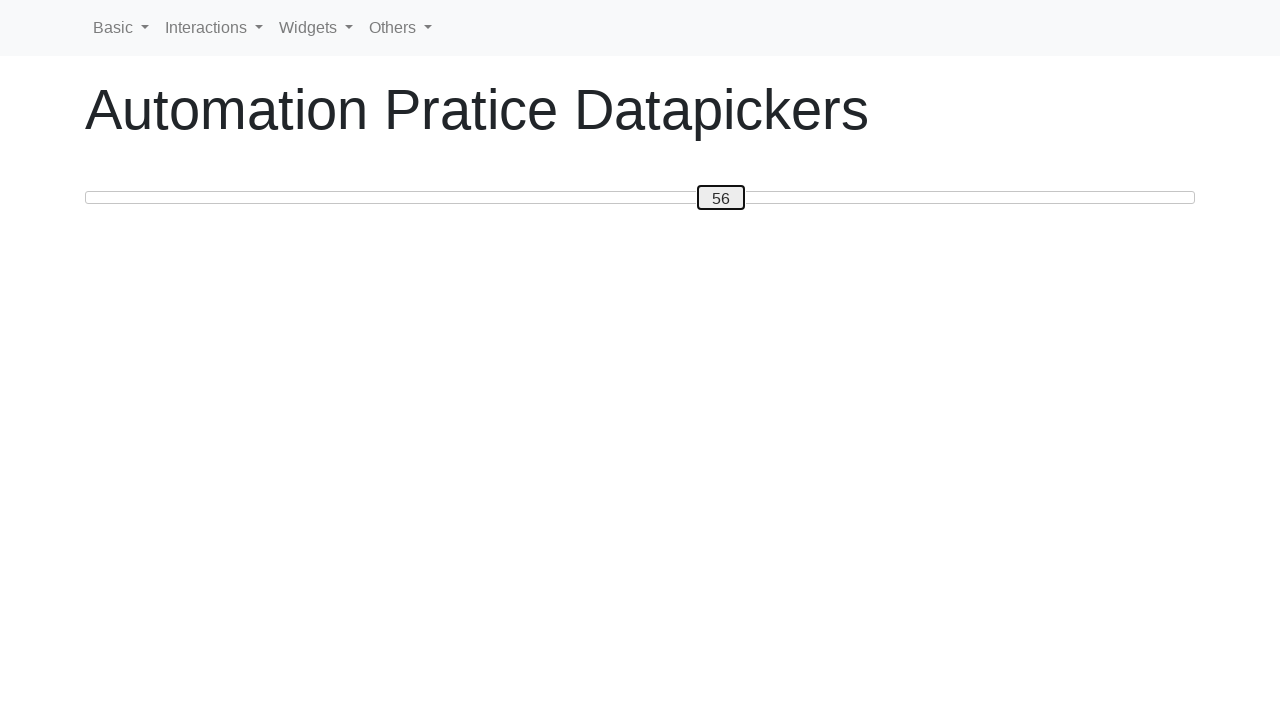

Pressed ArrowLeft to move slider towards 20 (iteration 24) on #custom-handle
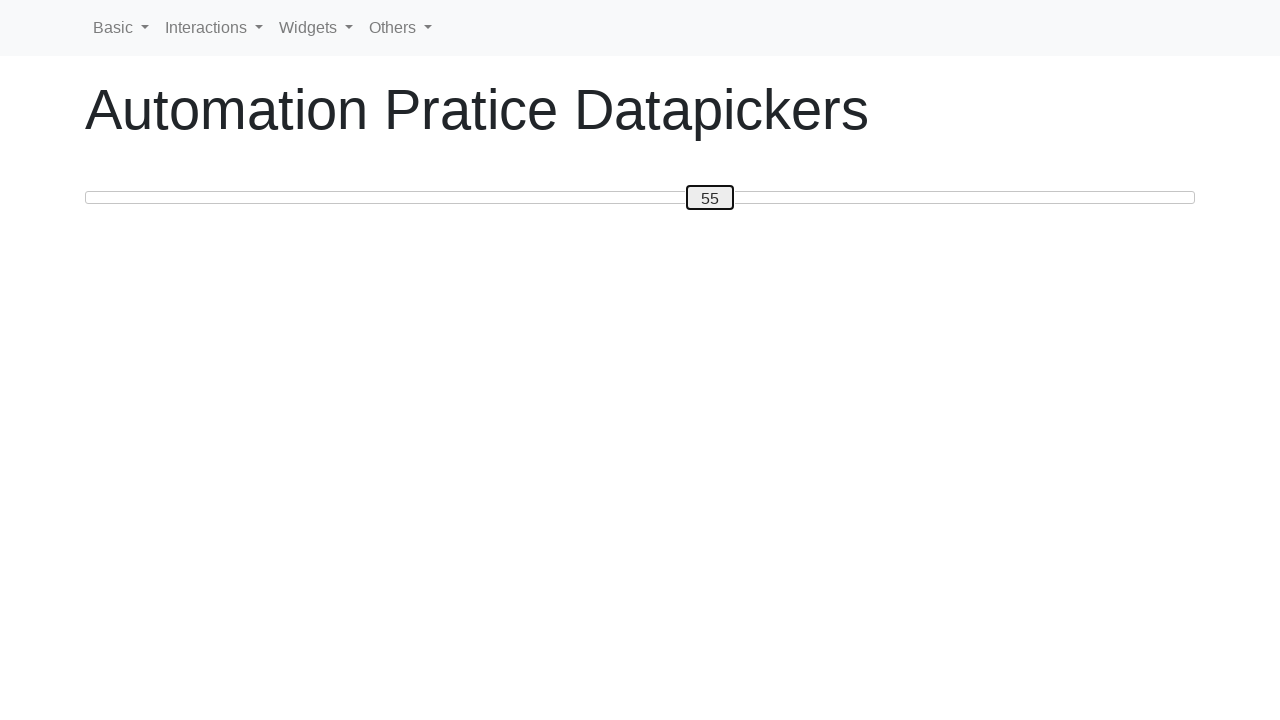

Pressed ArrowLeft to move slider towards 20 (iteration 25) on #custom-handle
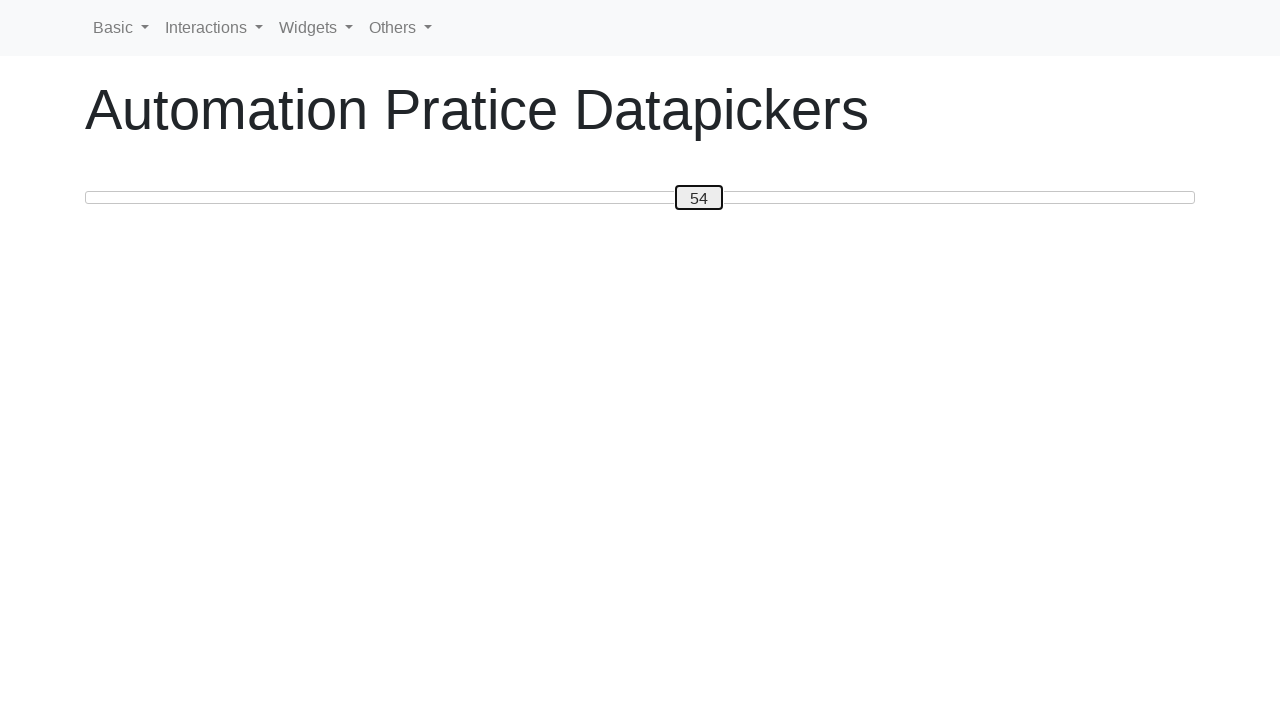

Pressed ArrowLeft to move slider towards 20 (iteration 26) on #custom-handle
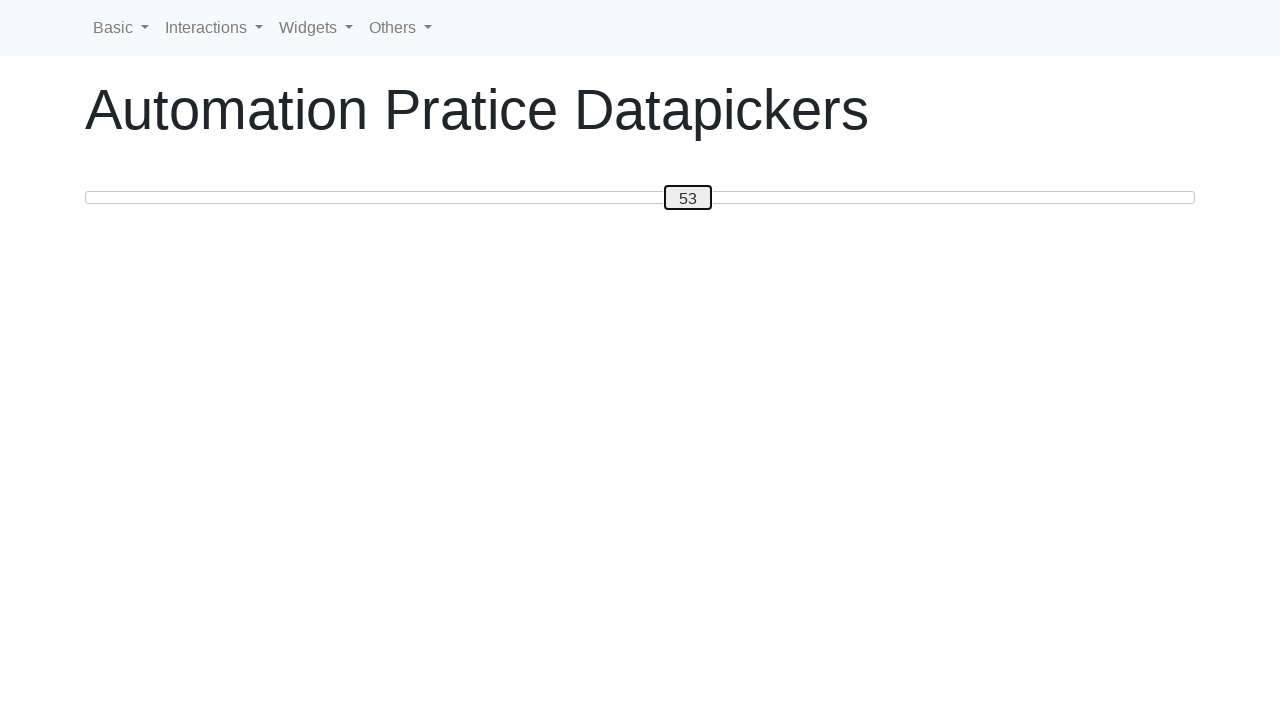

Pressed ArrowLeft to move slider towards 20 (iteration 27) on #custom-handle
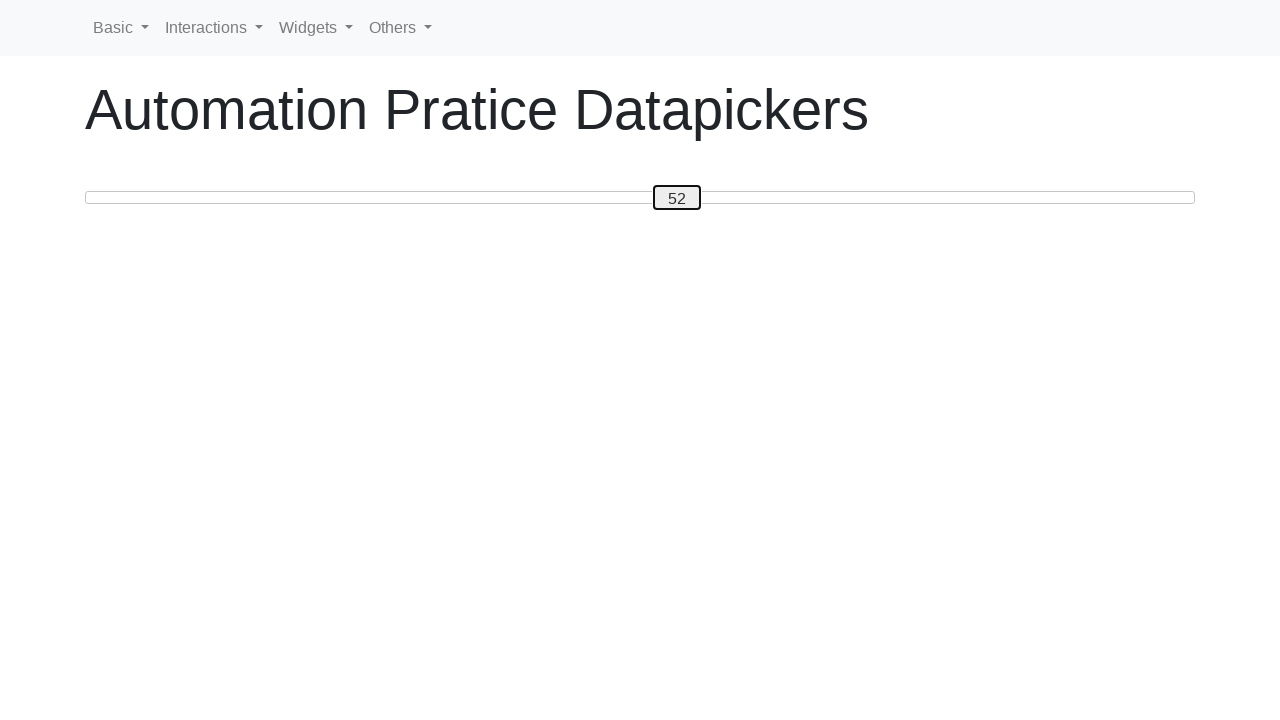

Pressed ArrowLeft to move slider towards 20 (iteration 28) on #custom-handle
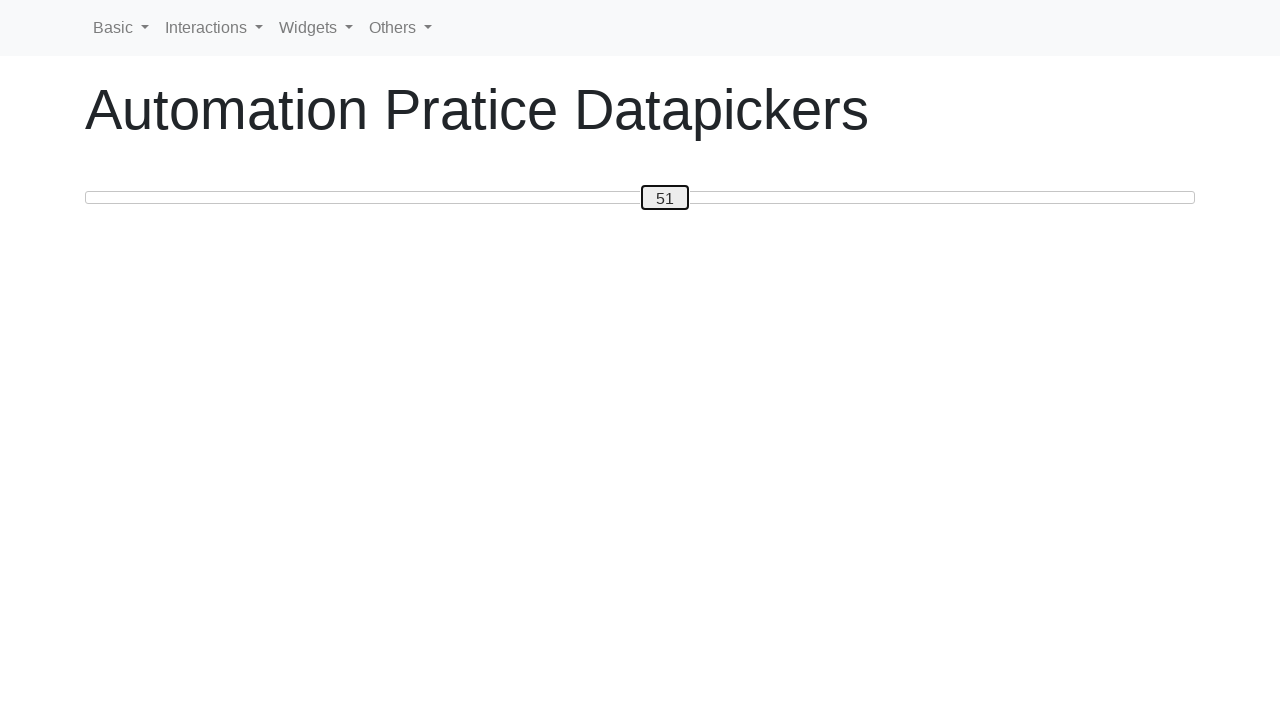

Pressed ArrowLeft to move slider towards 20 (iteration 29) on #custom-handle
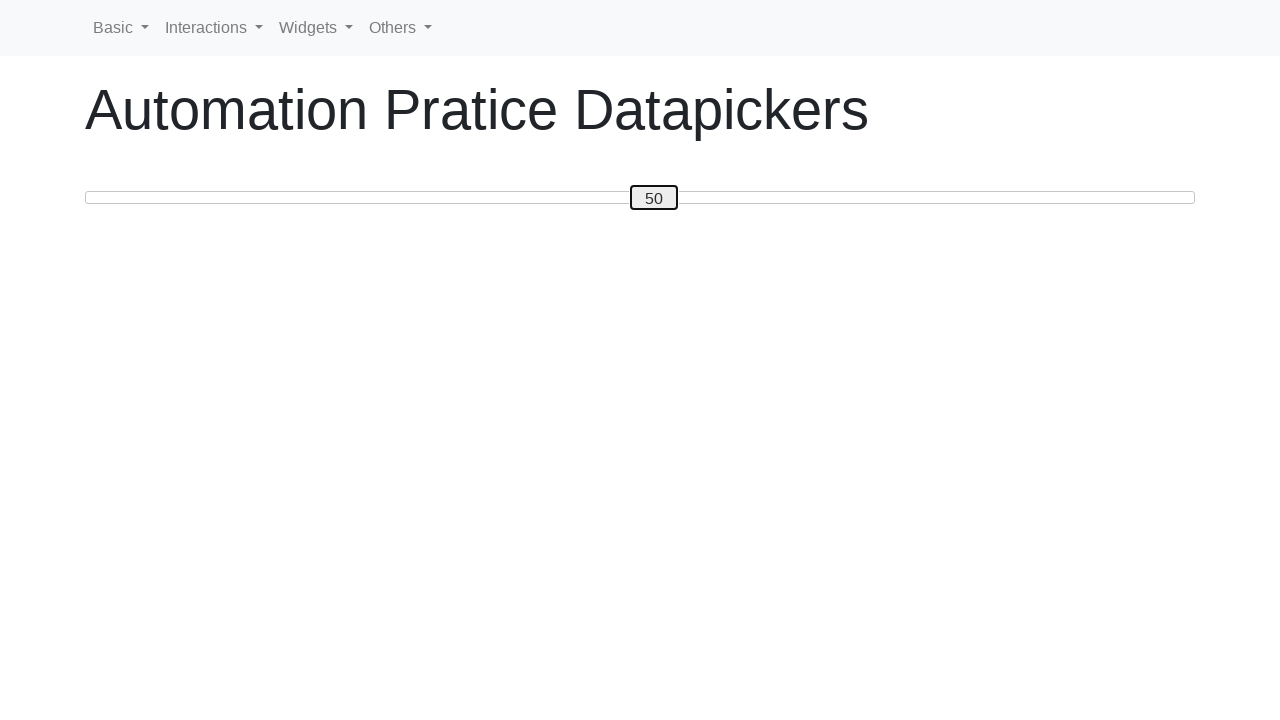

Pressed ArrowLeft to move slider towards 20 (iteration 30) on #custom-handle
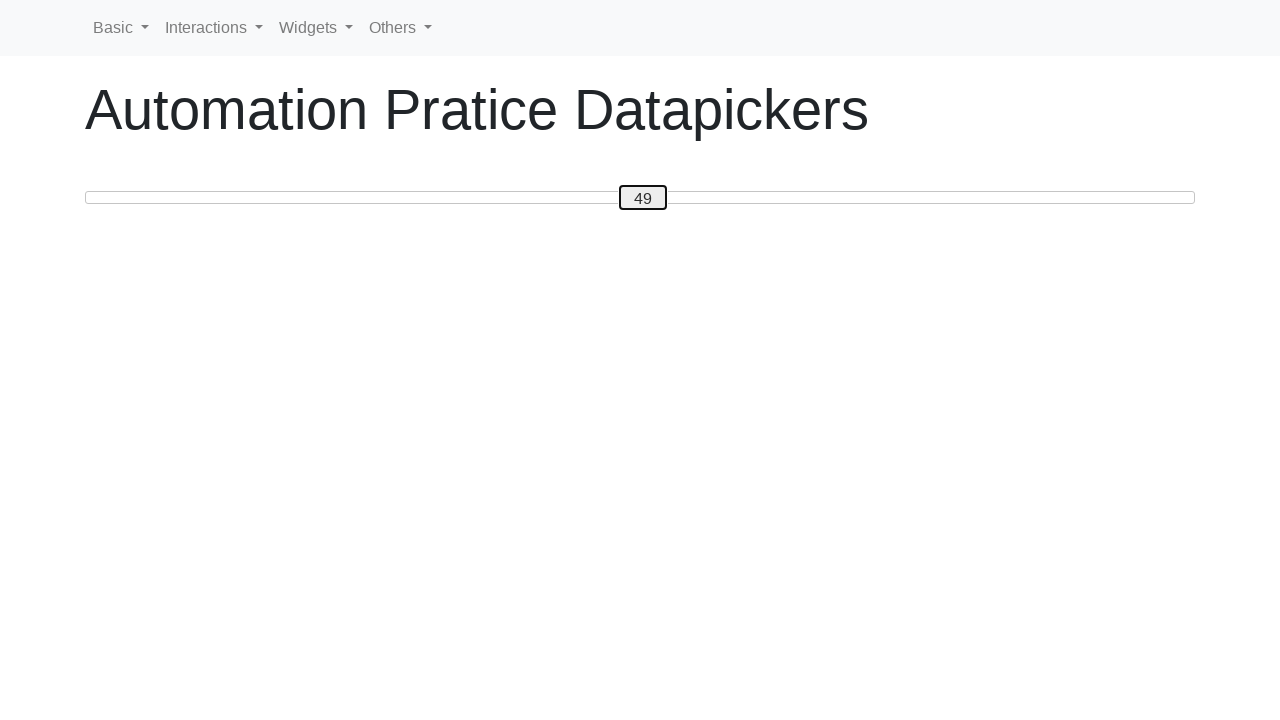

Pressed ArrowLeft to move slider towards 20 (iteration 31) on #custom-handle
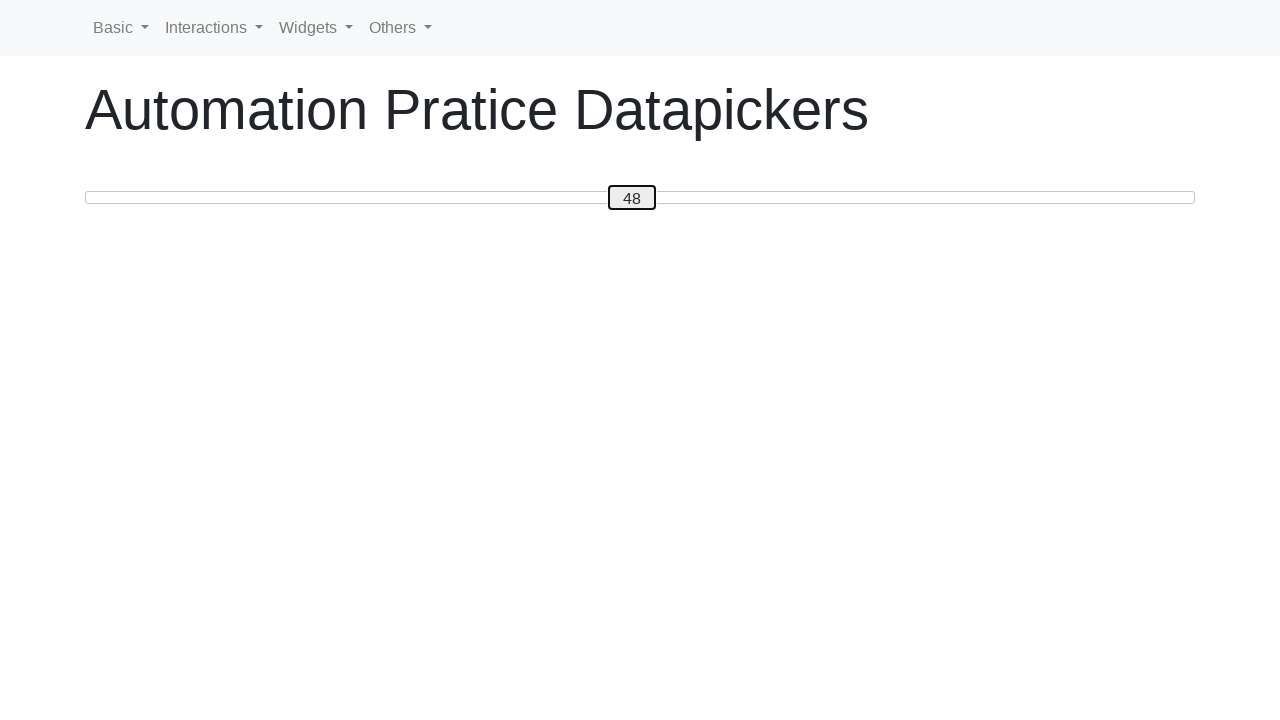

Pressed ArrowLeft to move slider towards 20 (iteration 32) on #custom-handle
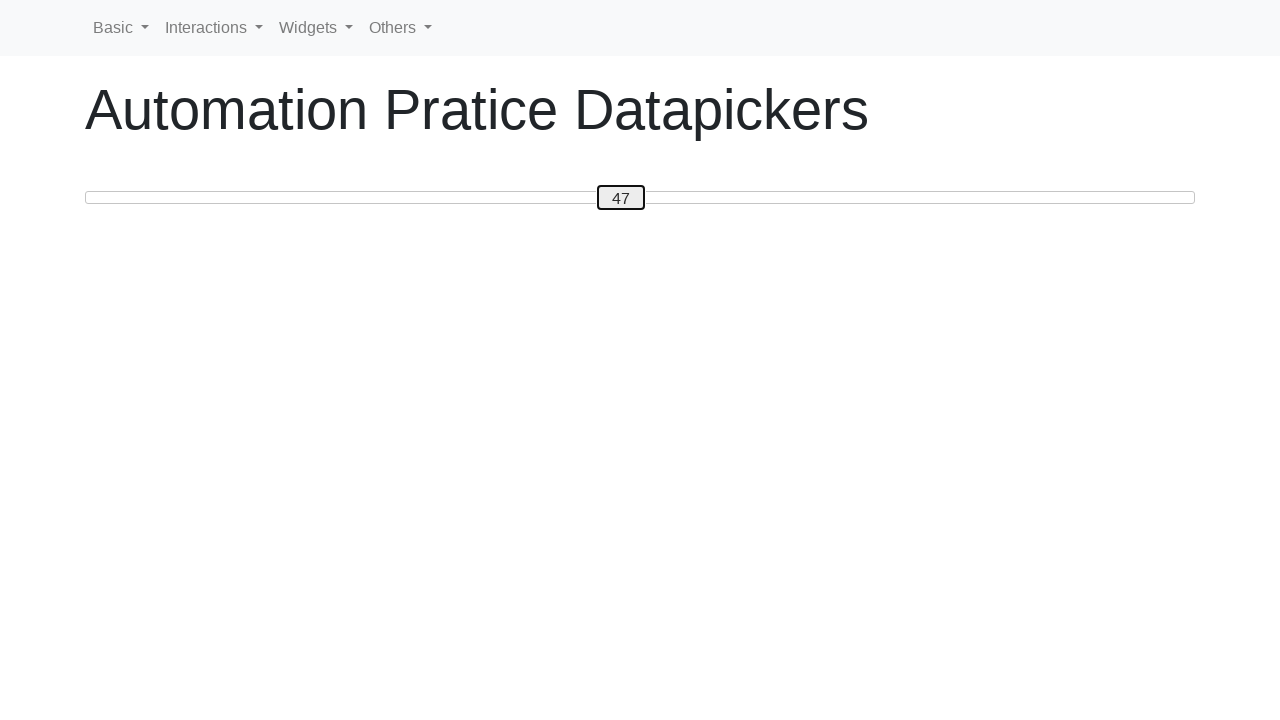

Pressed ArrowLeft to move slider towards 20 (iteration 33) on #custom-handle
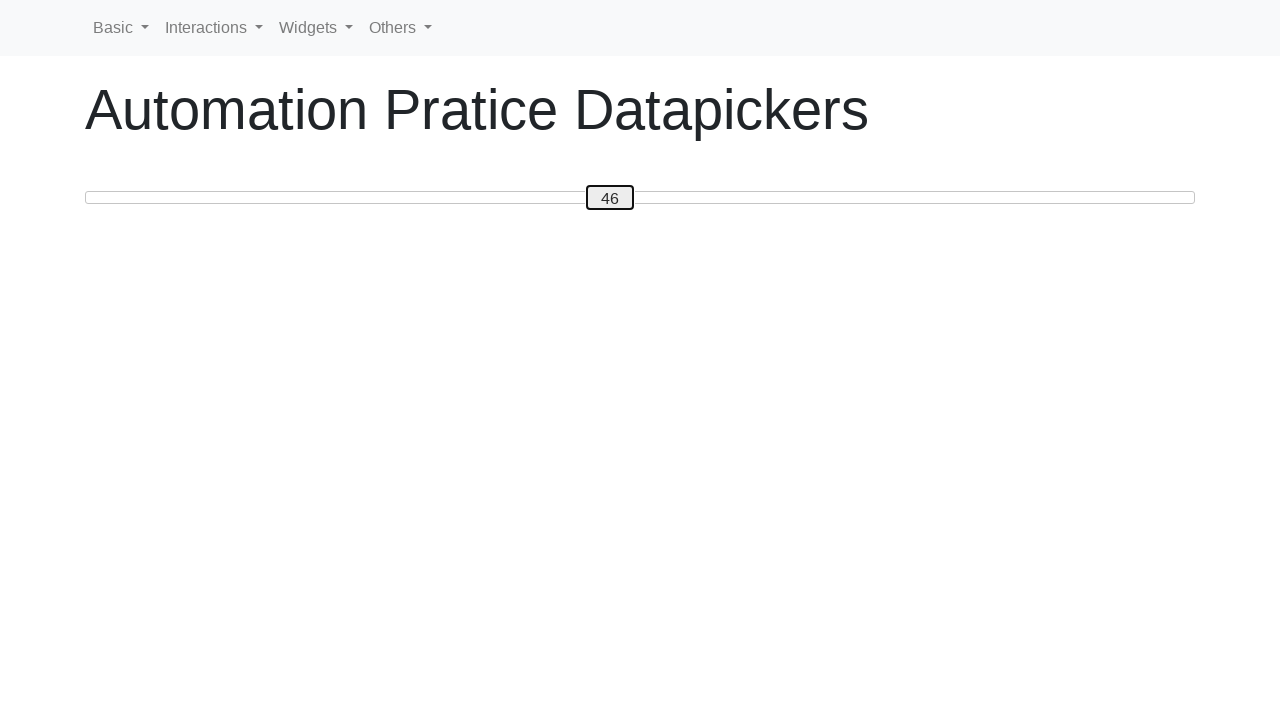

Pressed ArrowLeft to move slider towards 20 (iteration 34) on #custom-handle
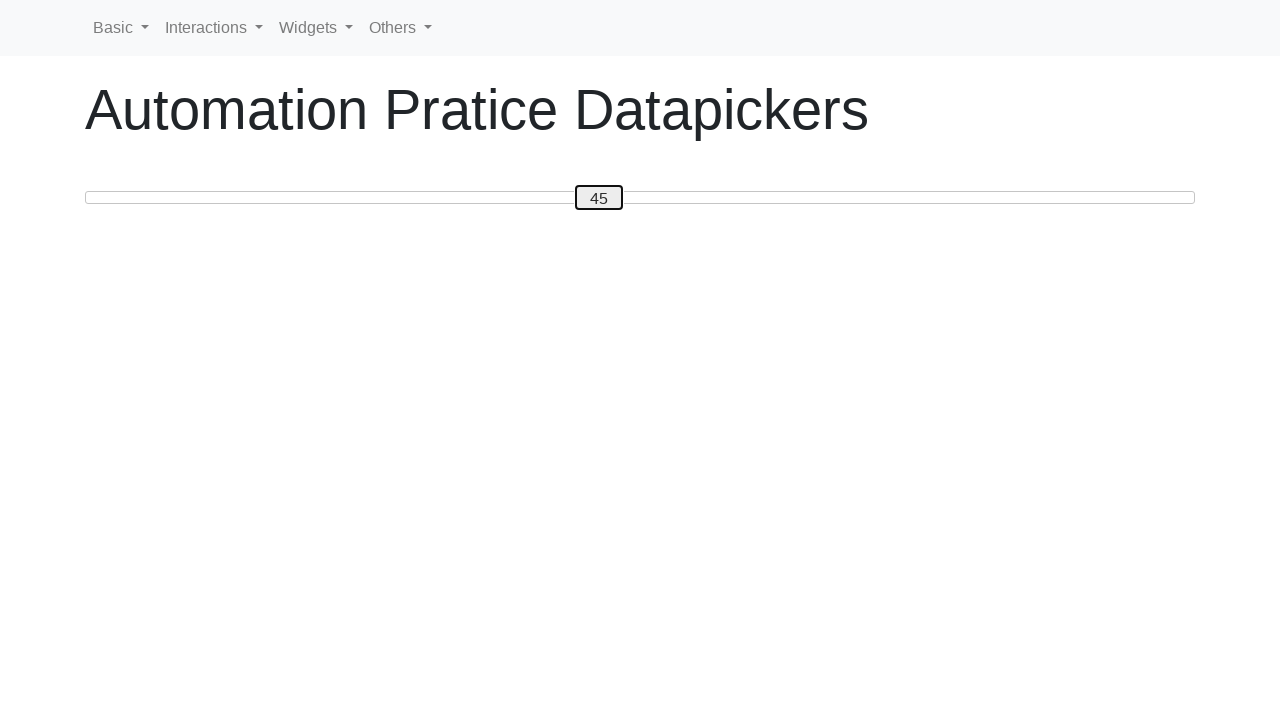

Pressed ArrowLeft to move slider towards 20 (iteration 35) on #custom-handle
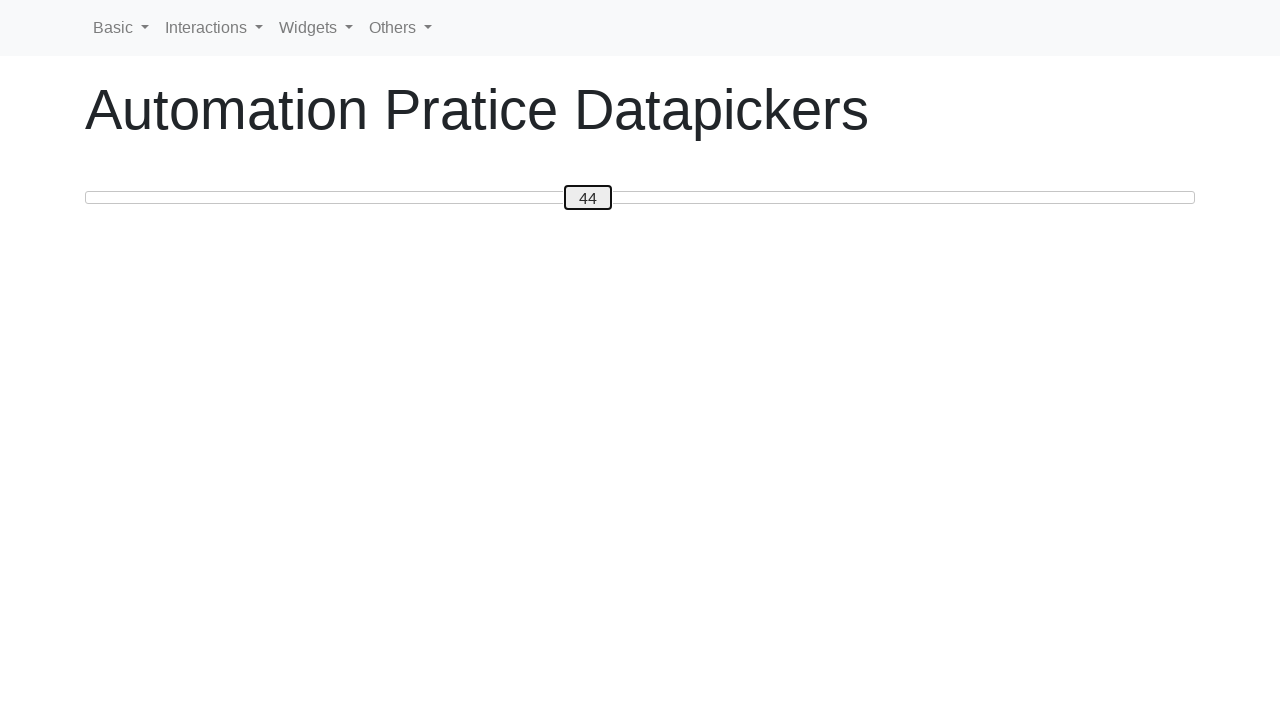

Pressed ArrowLeft to move slider towards 20 (iteration 36) on #custom-handle
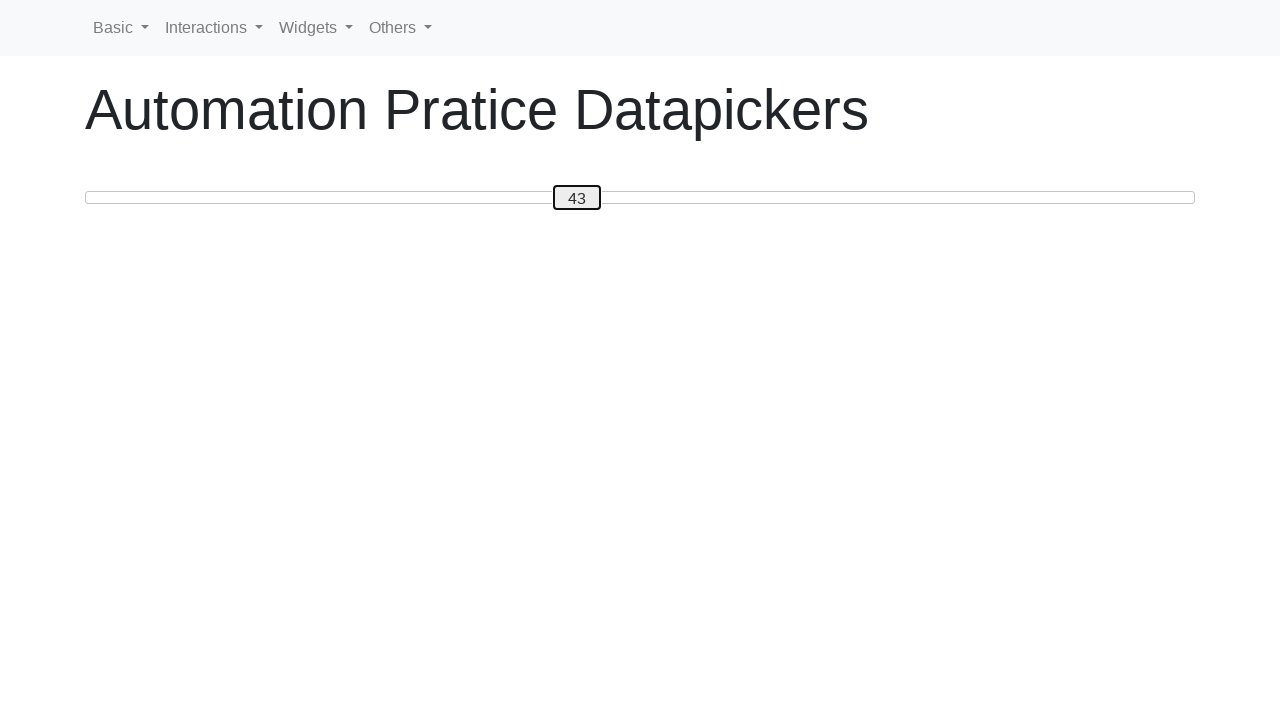

Pressed ArrowLeft to move slider towards 20 (iteration 37) on #custom-handle
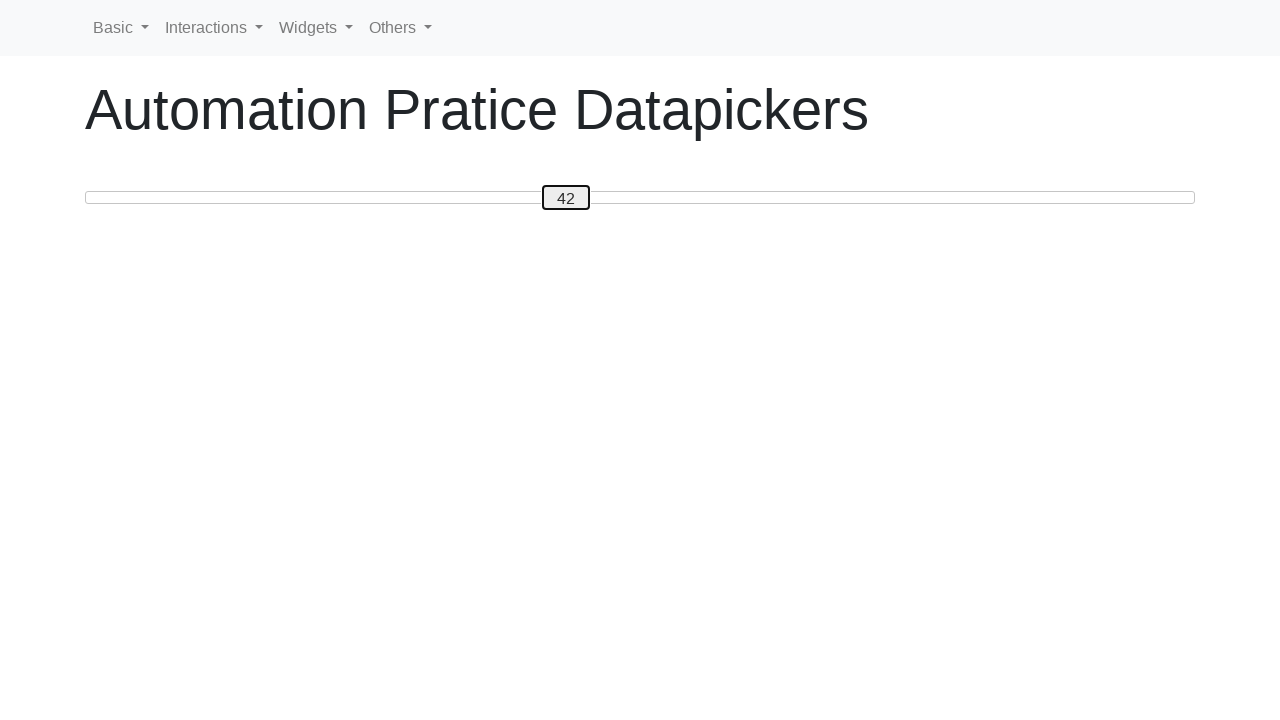

Pressed ArrowLeft to move slider towards 20 (iteration 38) on #custom-handle
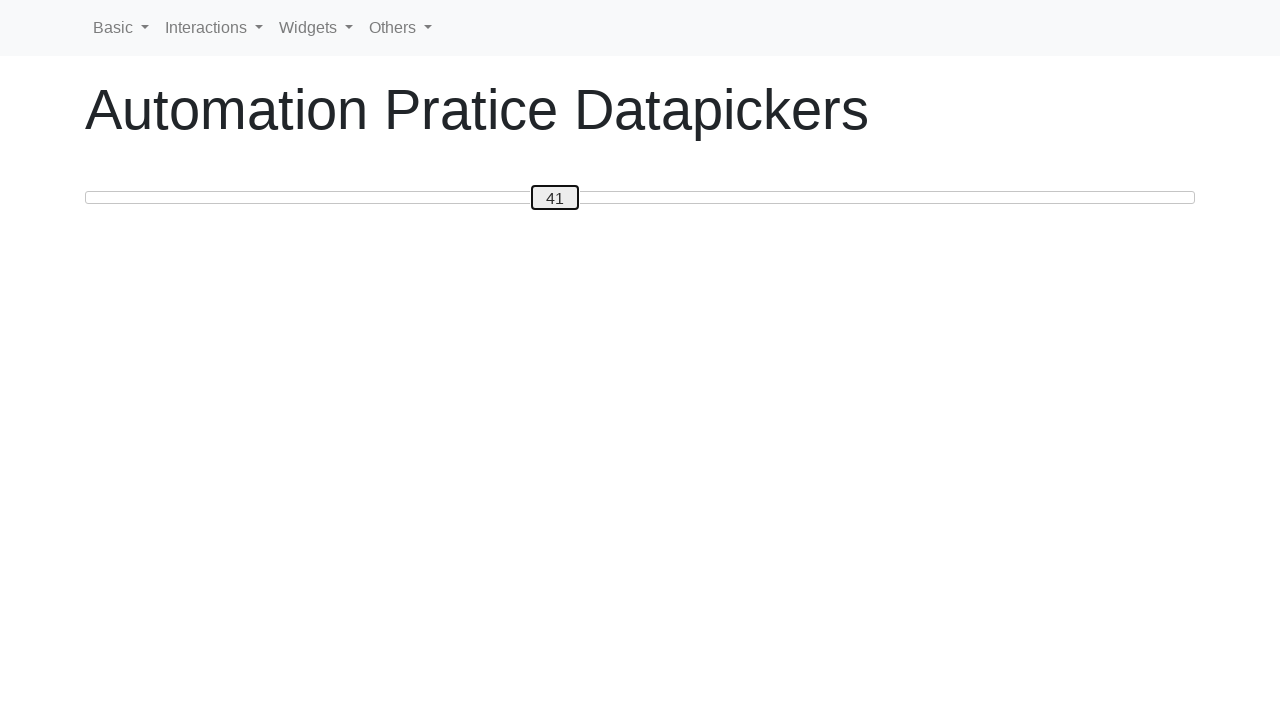

Pressed ArrowLeft to move slider towards 20 (iteration 39) on #custom-handle
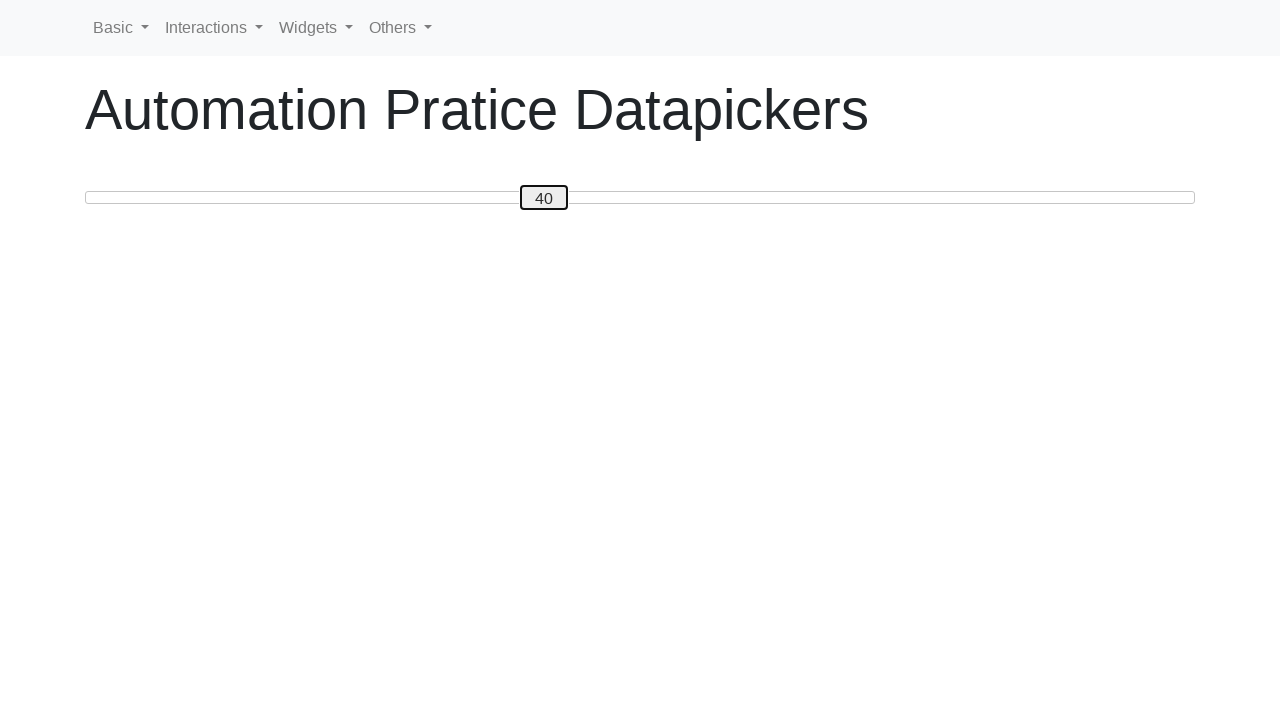

Pressed ArrowLeft to move slider towards 20 (iteration 40) on #custom-handle
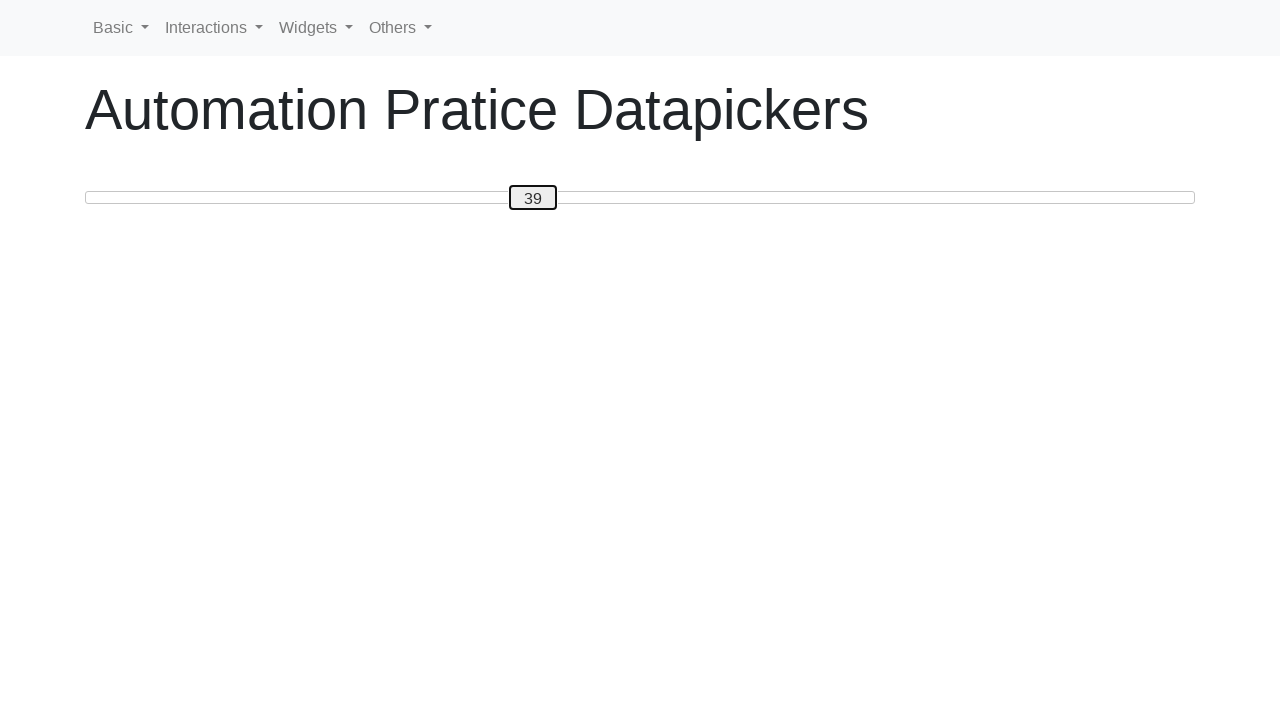

Pressed ArrowLeft to move slider towards 20 (iteration 41) on #custom-handle
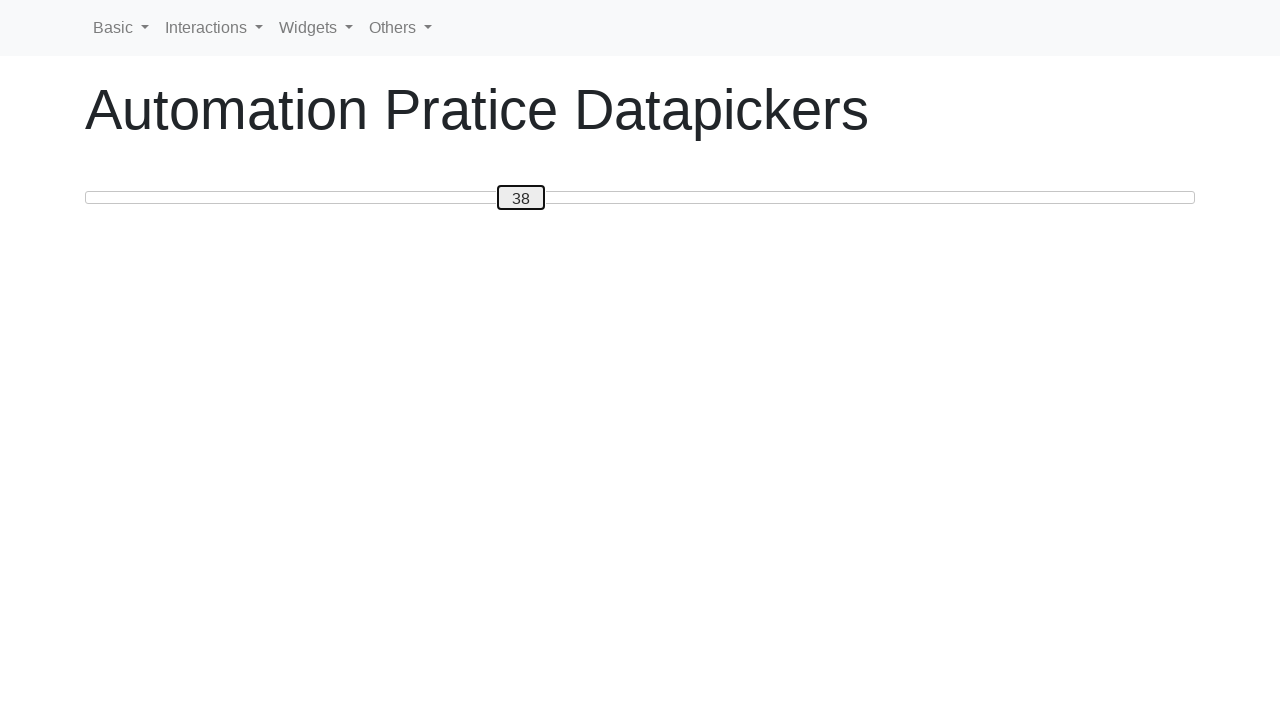

Pressed ArrowLeft to move slider towards 20 (iteration 42) on #custom-handle
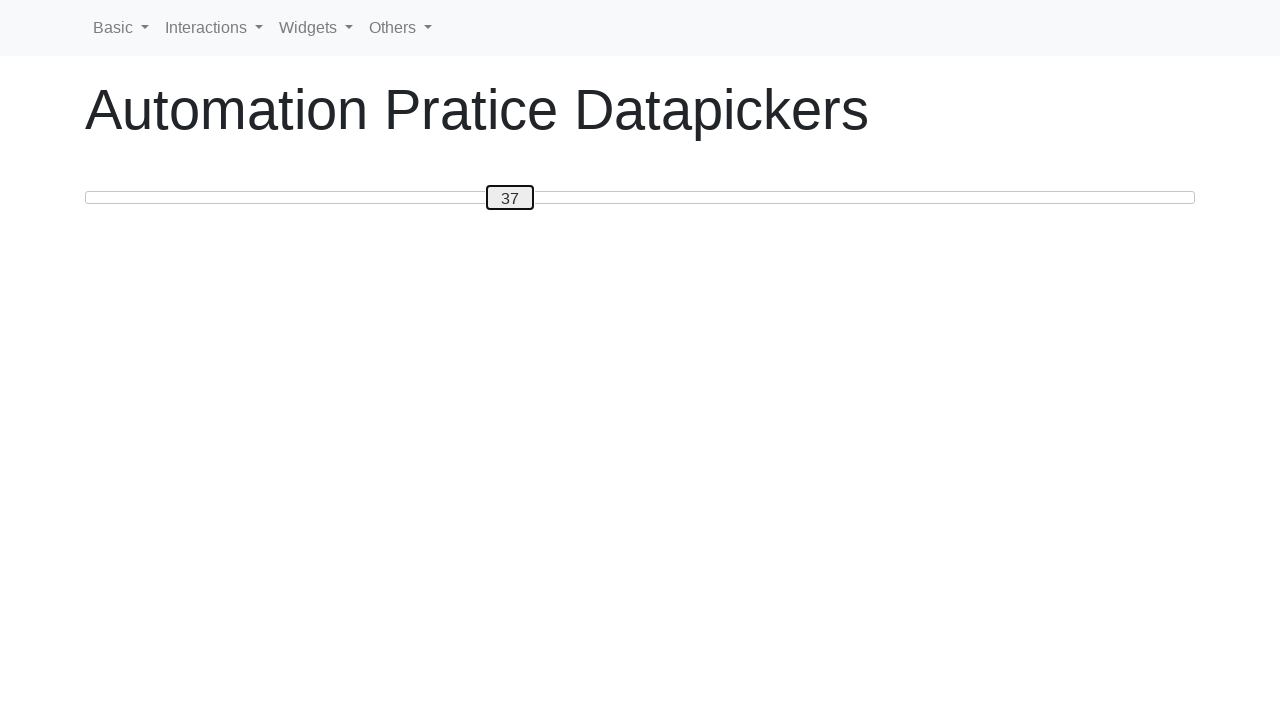

Pressed ArrowLeft to move slider towards 20 (iteration 43) on #custom-handle
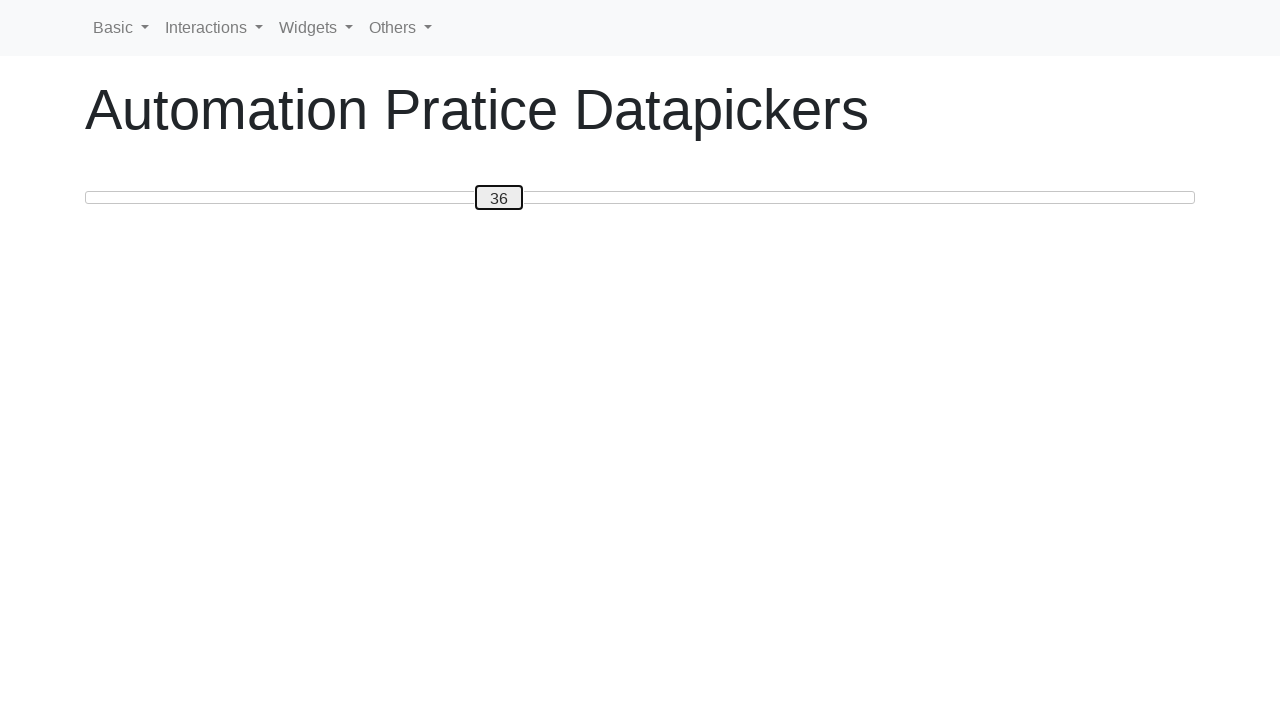

Pressed ArrowLeft to move slider towards 20 (iteration 44) on #custom-handle
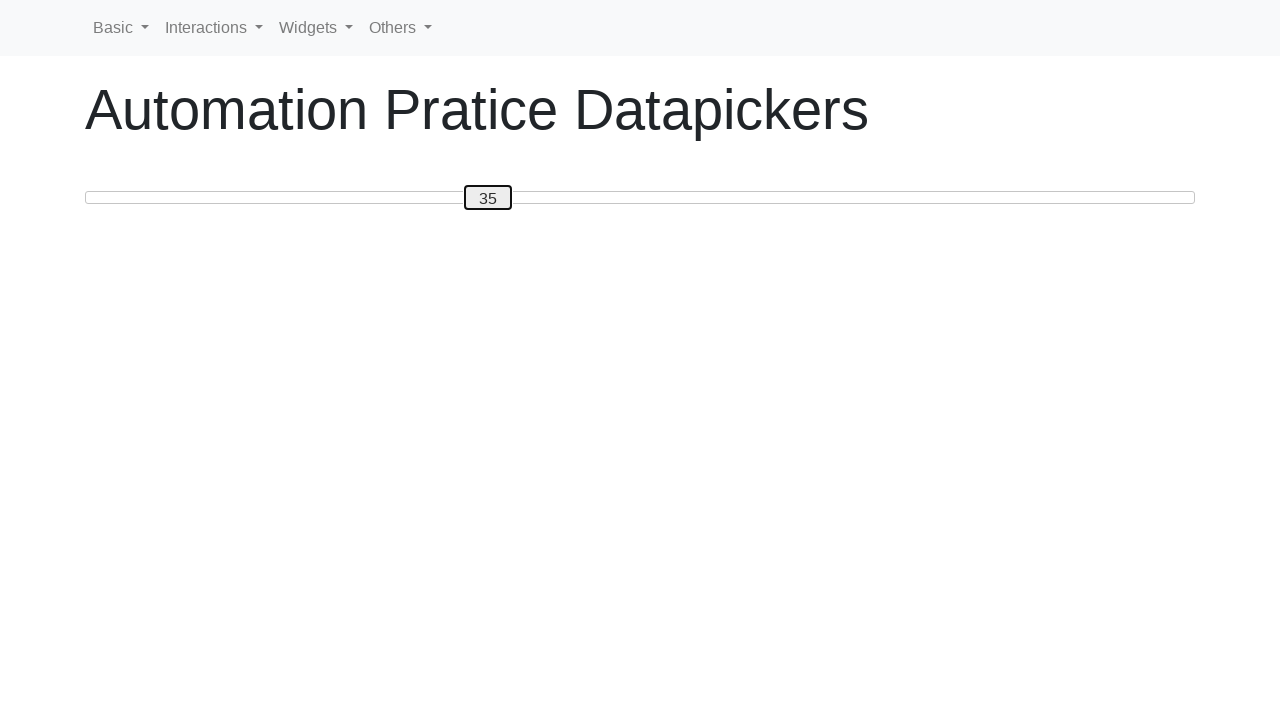

Pressed ArrowLeft to move slider towards 20 (iteration 45) on #custom-handle
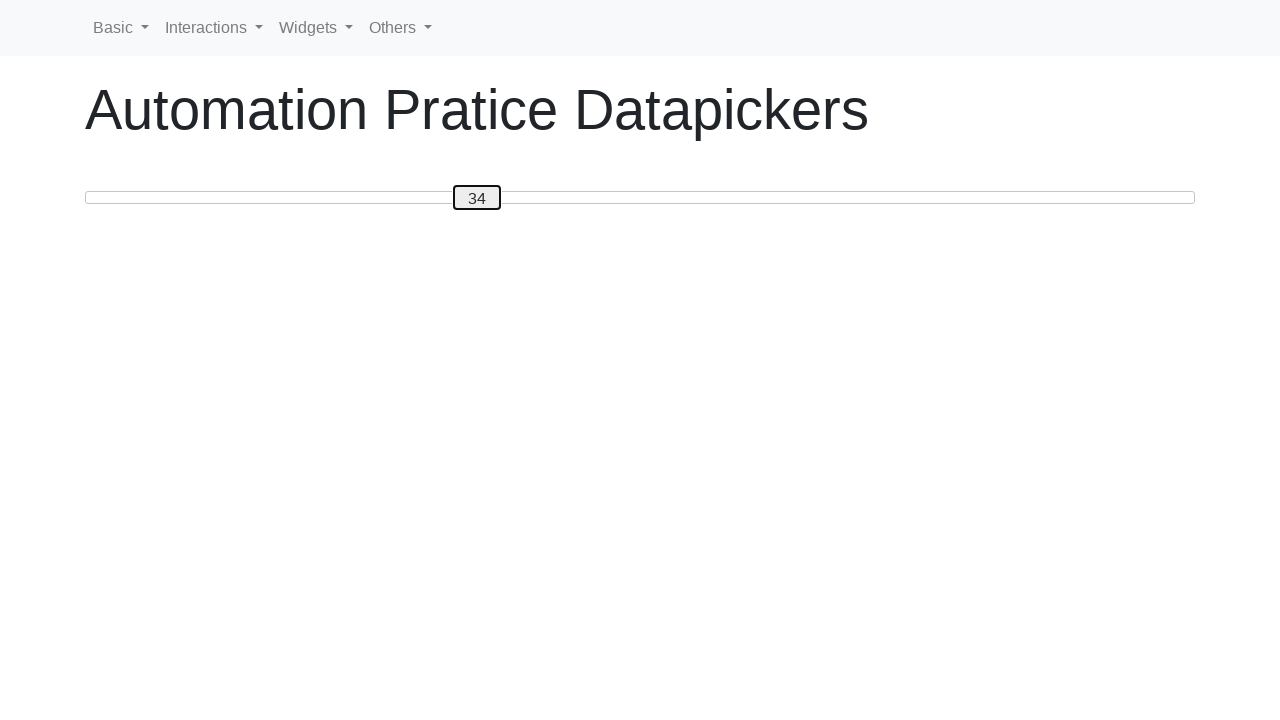

Pressed ArrowLeft to move slider towards 20 (iteration 46) on #custom-handle
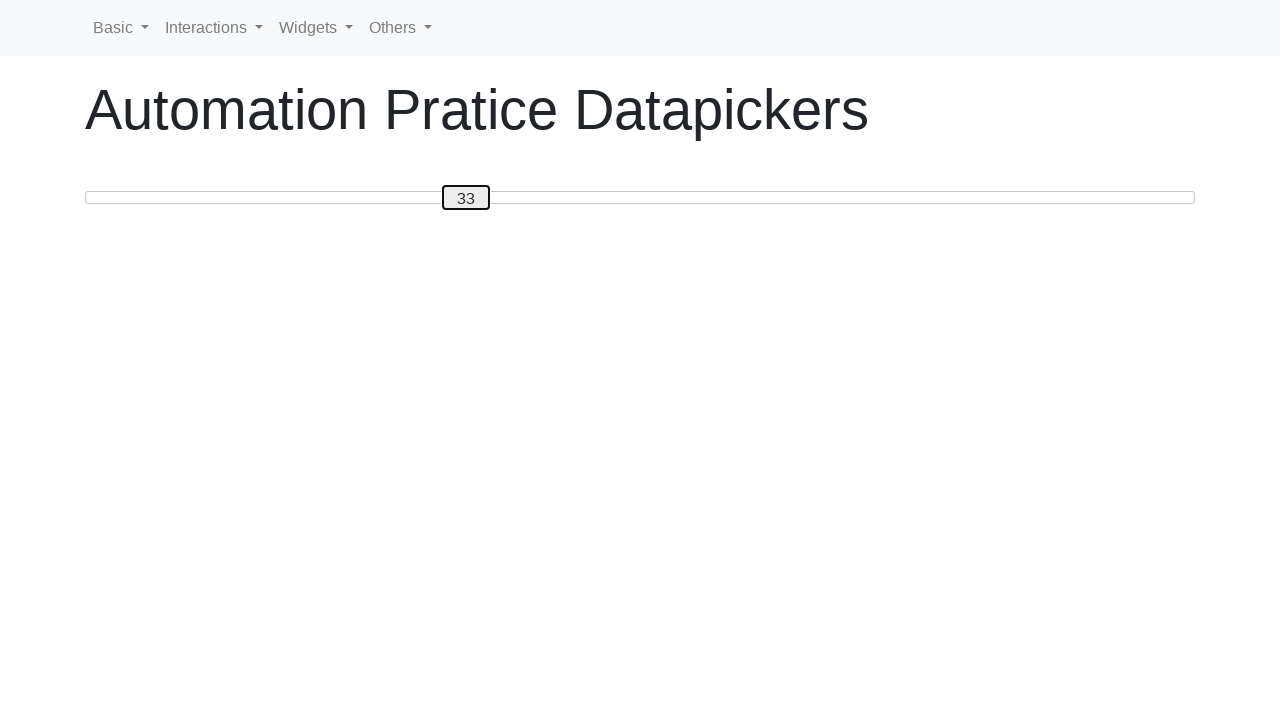

Pressed ArrowLeft to move slider towards 20 (iteration 47) on #custom-handle
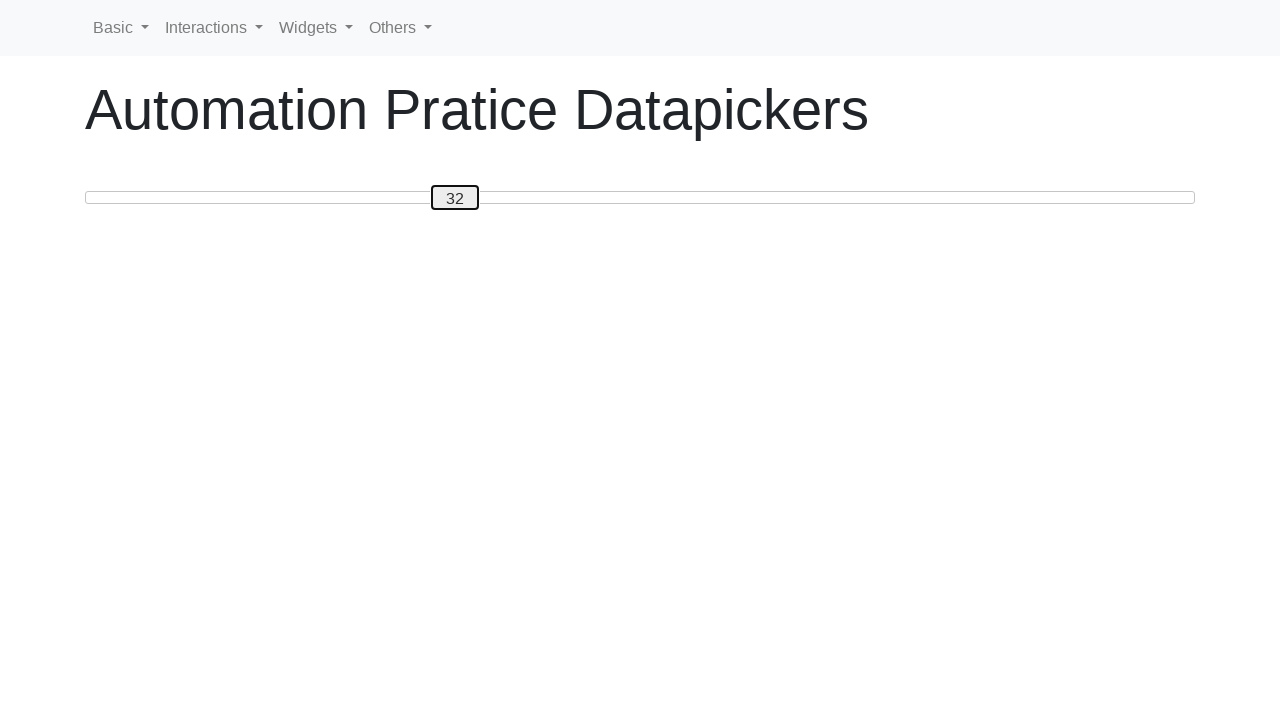

Pressed ArrowLeft to move slider towards 20 (iteration 48) on #custom-handle
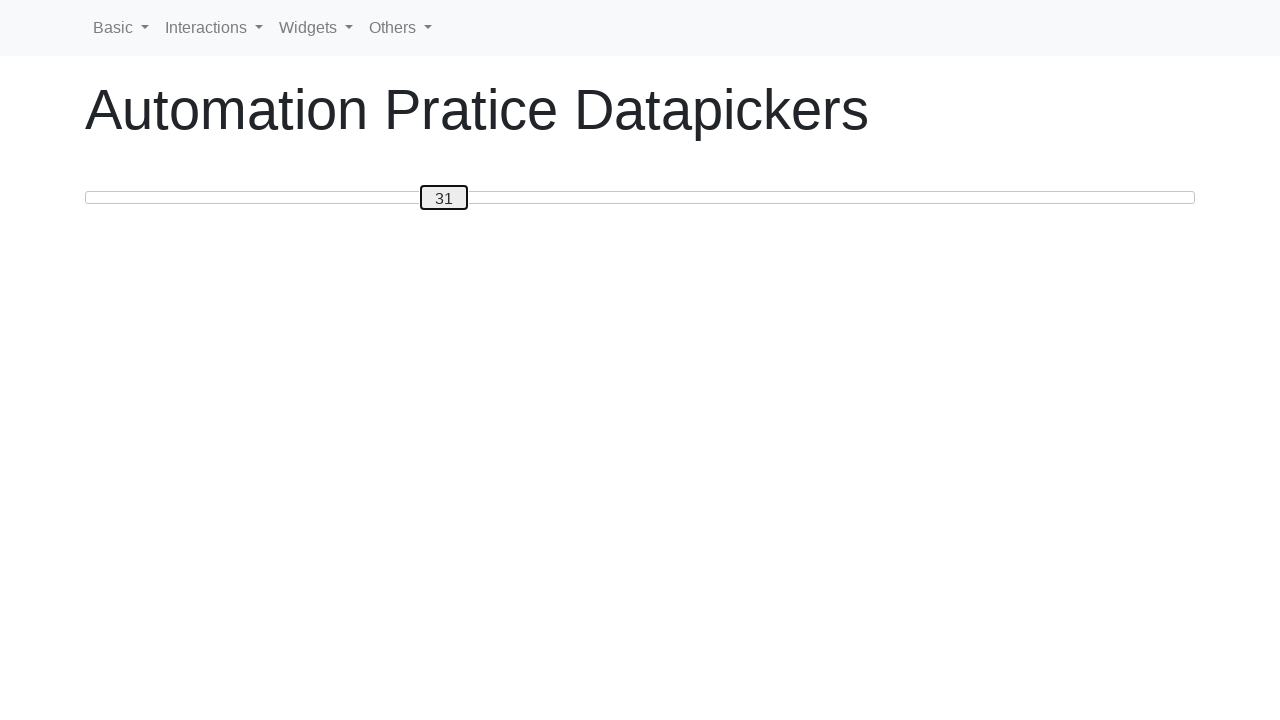

Pressed ArrowLeft to move slider towards 20 (iteration 49) on #custom-handle
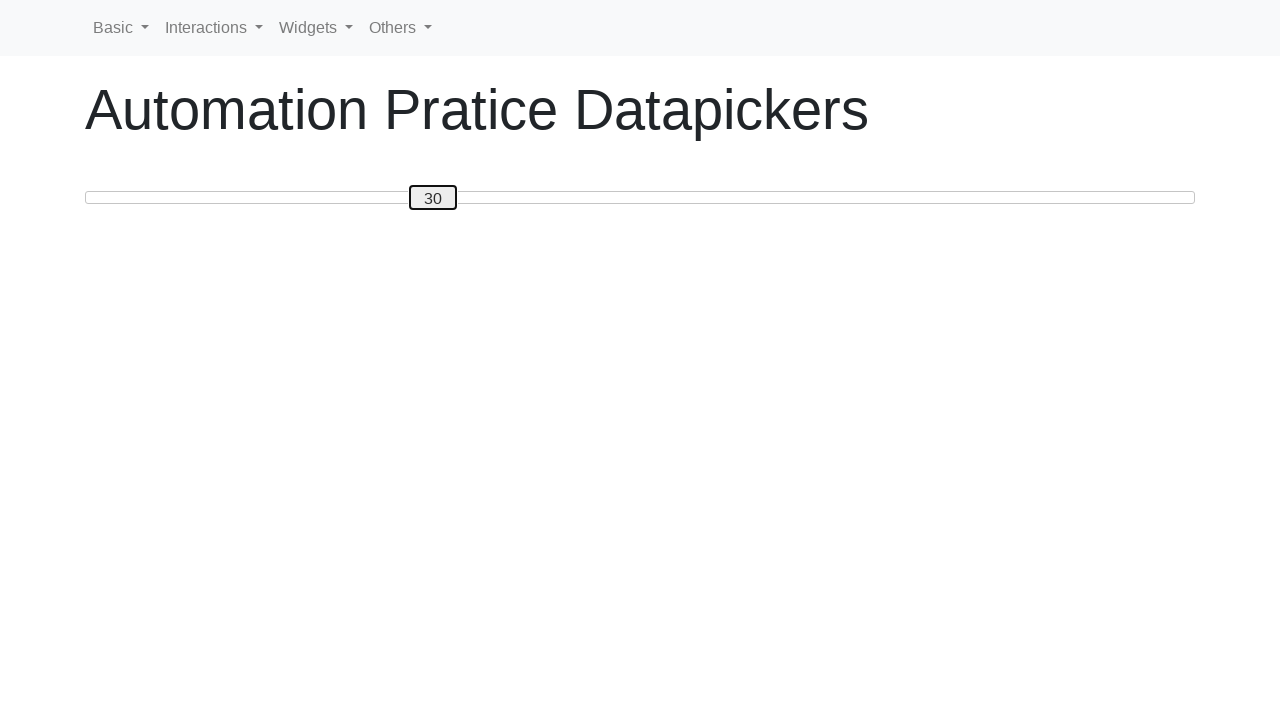

Pressed ArrowLeft to move slider towards 20 (iteration 50) on #custom-handle
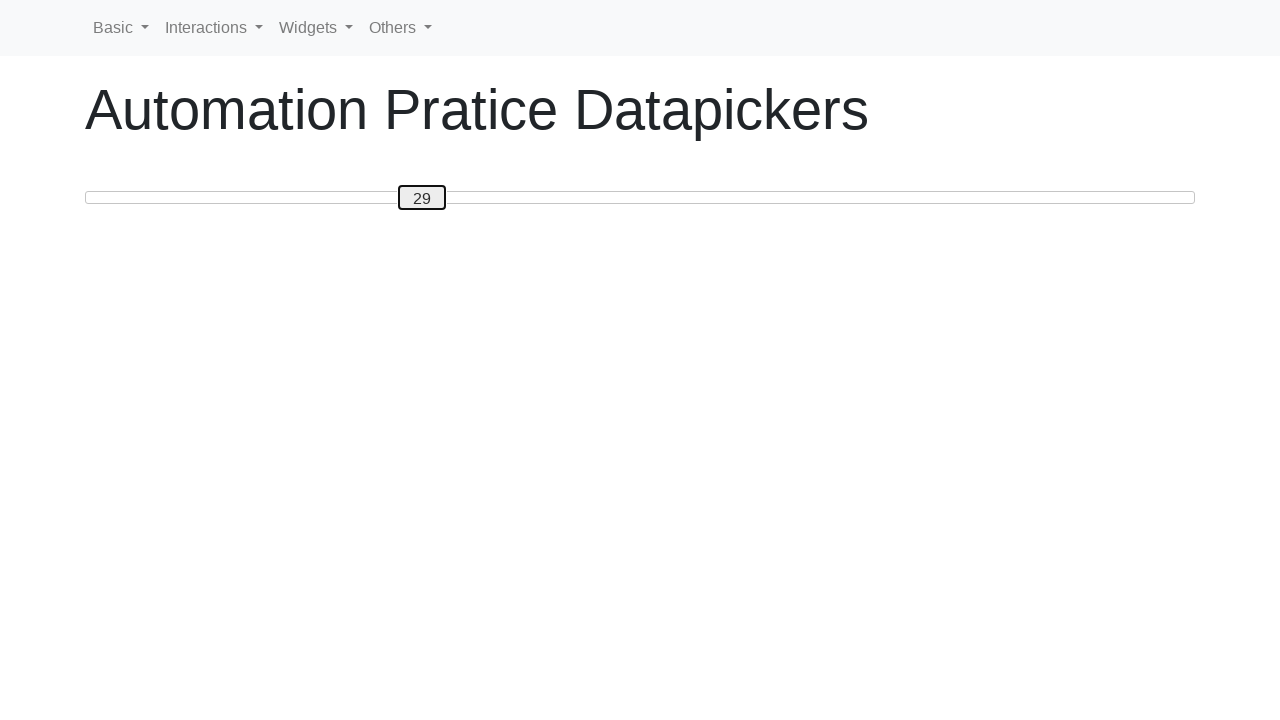

Pressed ArrowLeft to move slider towards 20 (iteration 51) on #custom-handle
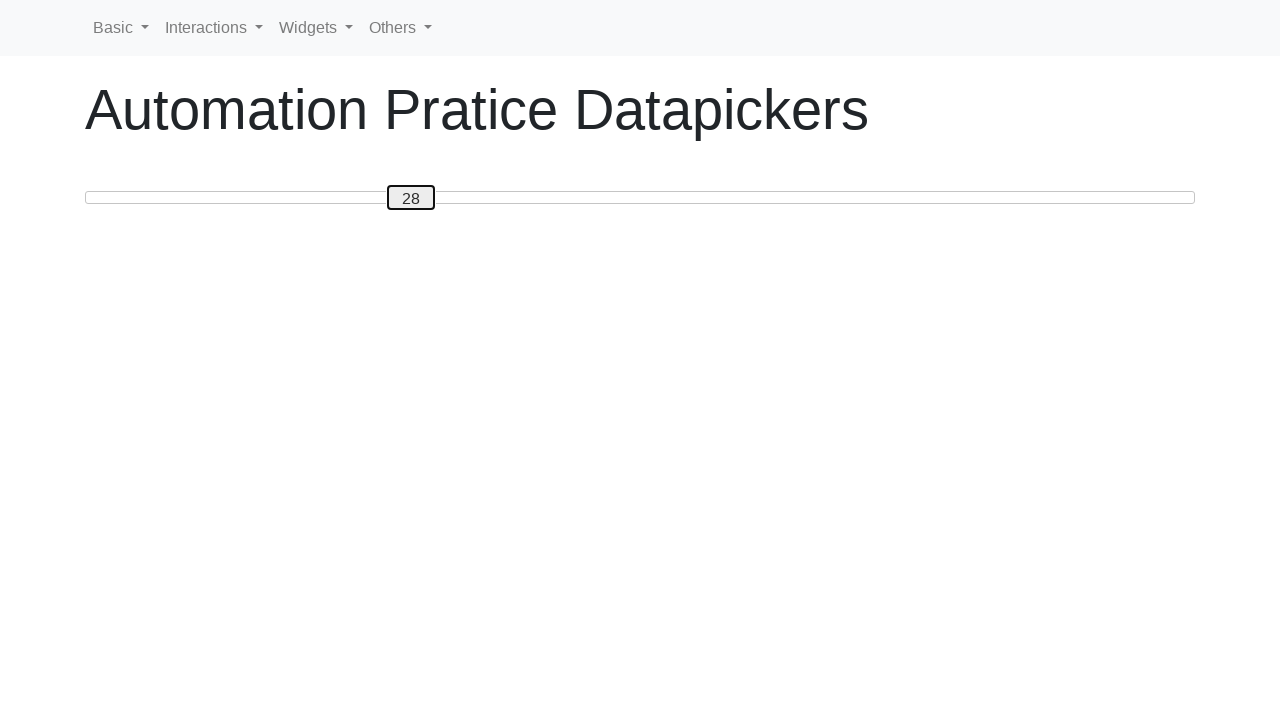

Pressed ArrowLeft to move slider towards 20 (iteration 52) on #custom-handle
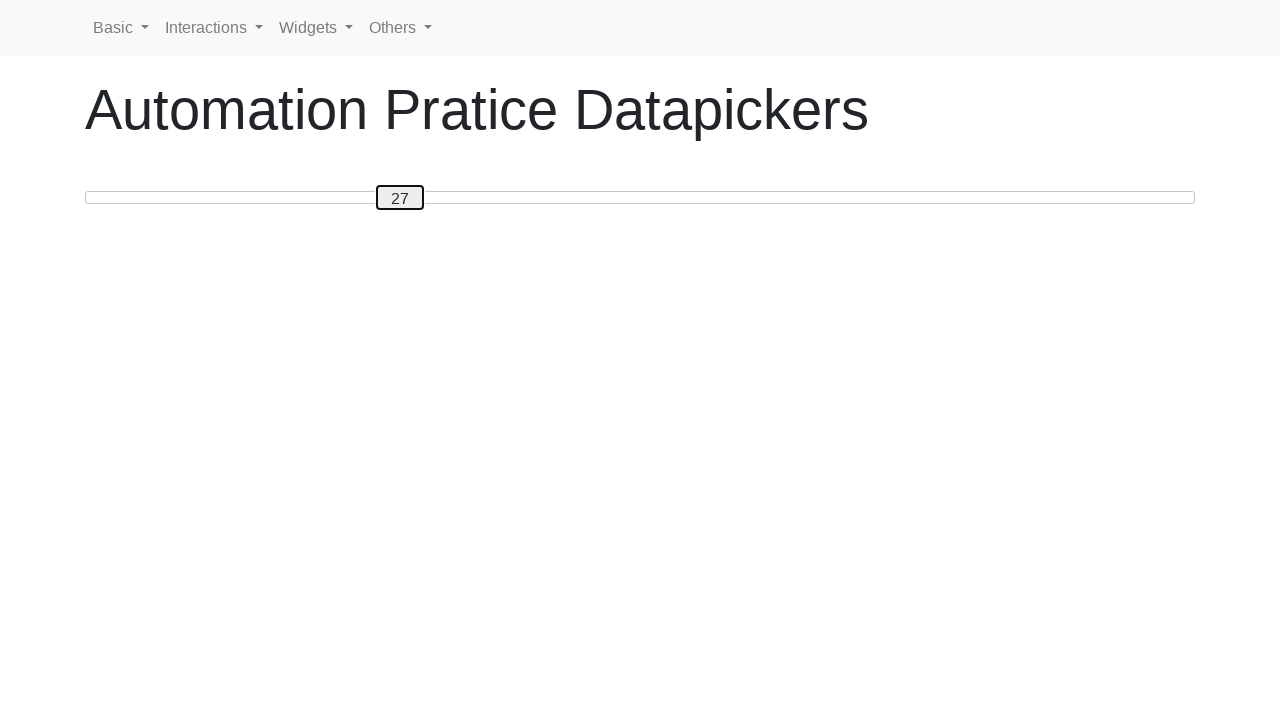

Pressed ArrowLeft to move slider towards 20 (iteration 53) on #custom-handle
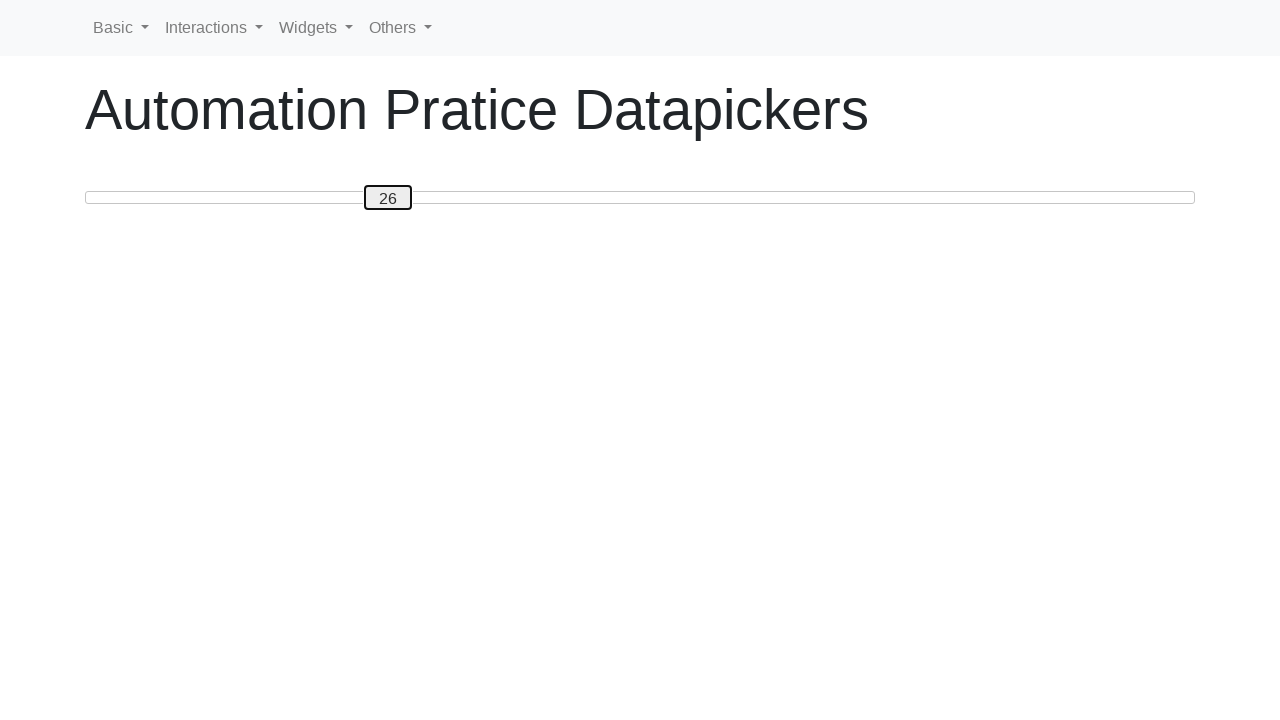

Pressed ArrowLeft to move slider towards 20 (iteration 54) on #custom-handle
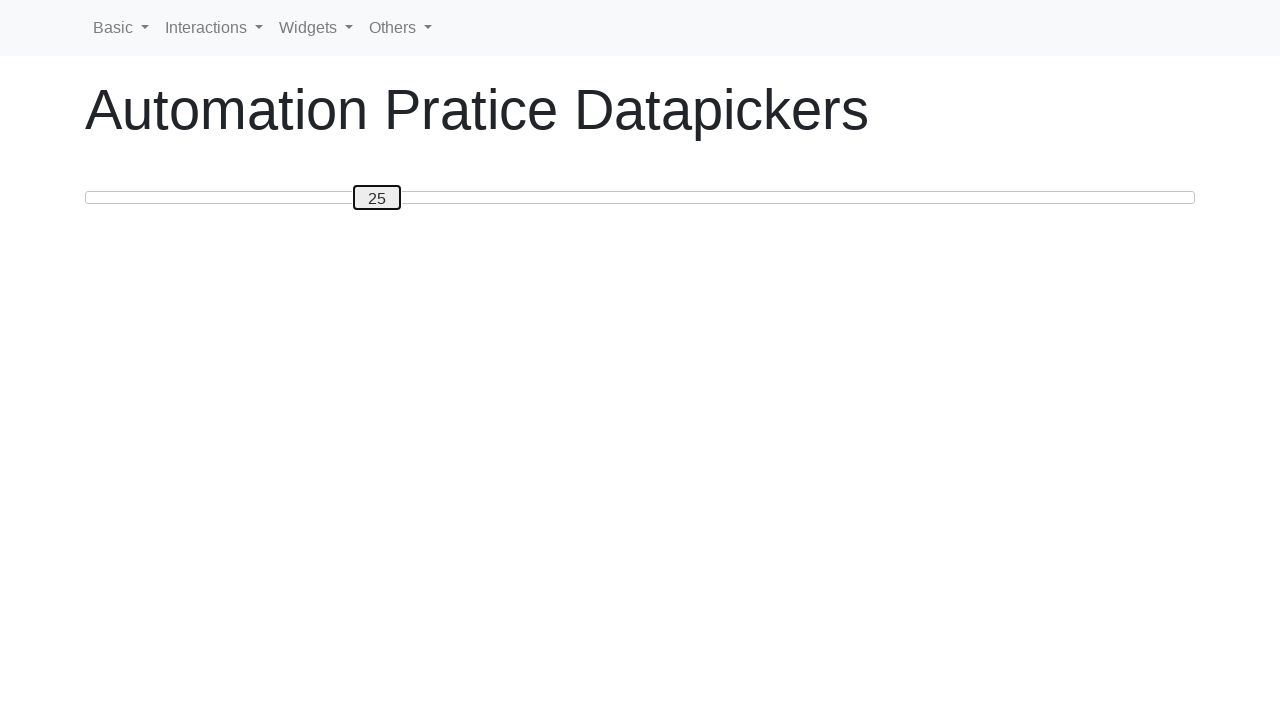

Pressed ArrowLeft to move slider towards 20 (iteration 55) on #custom-handle
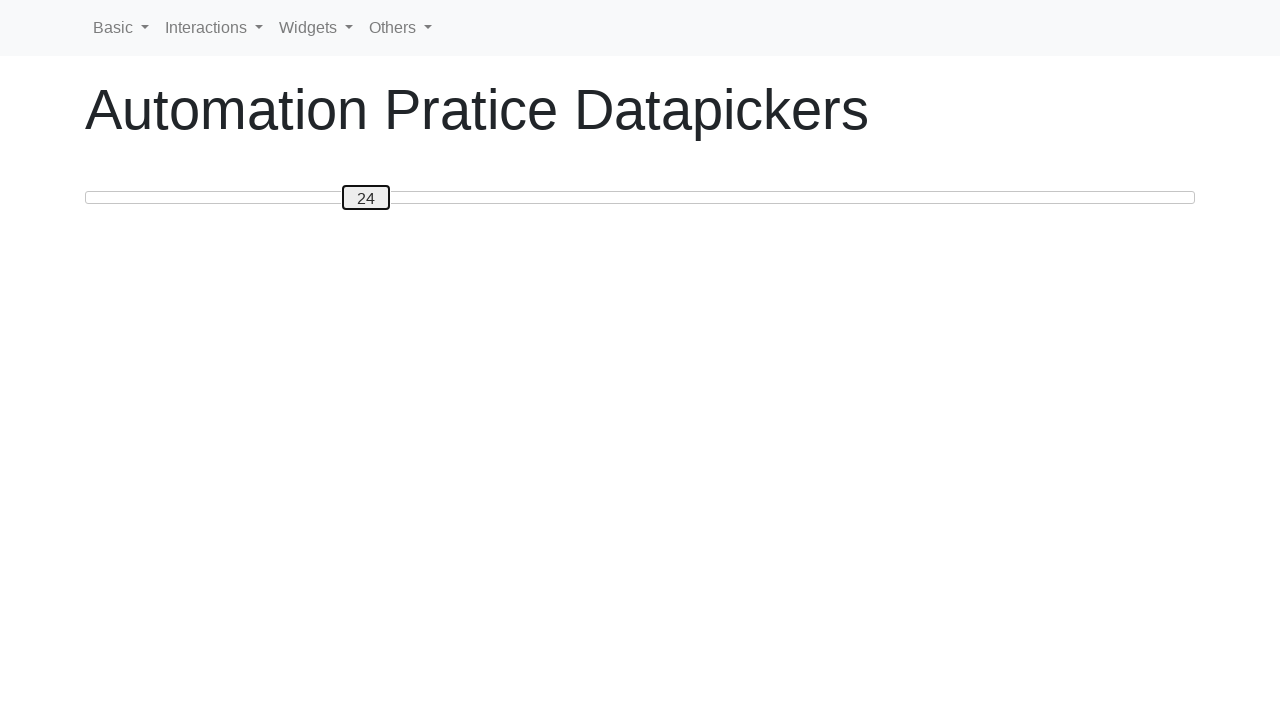

Pressed ArrowLeft to move slider towards 20 (iteration 56) on #custom-handle
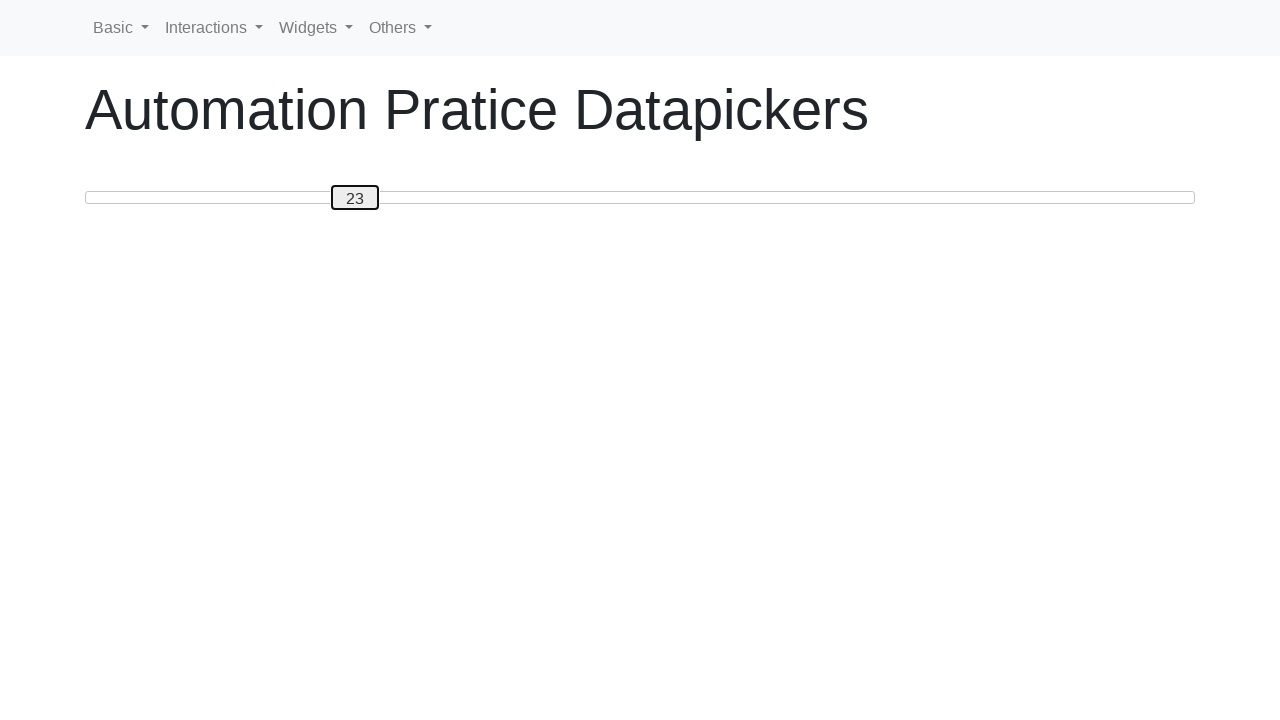

Pressed ArrowLeft to move slider towards 20 (iteration 57) on #custom-handle
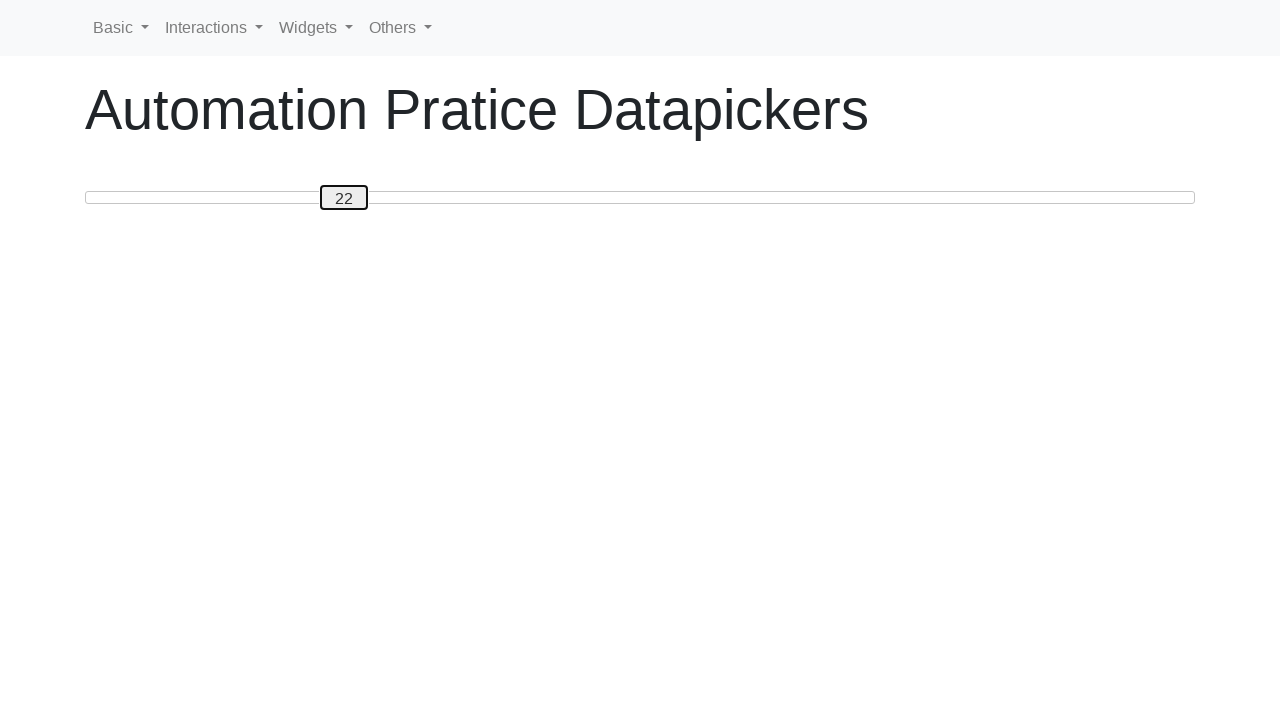

Pressed ArrowLeft to move slider towards 20 (iteration 58) on #custom-handle
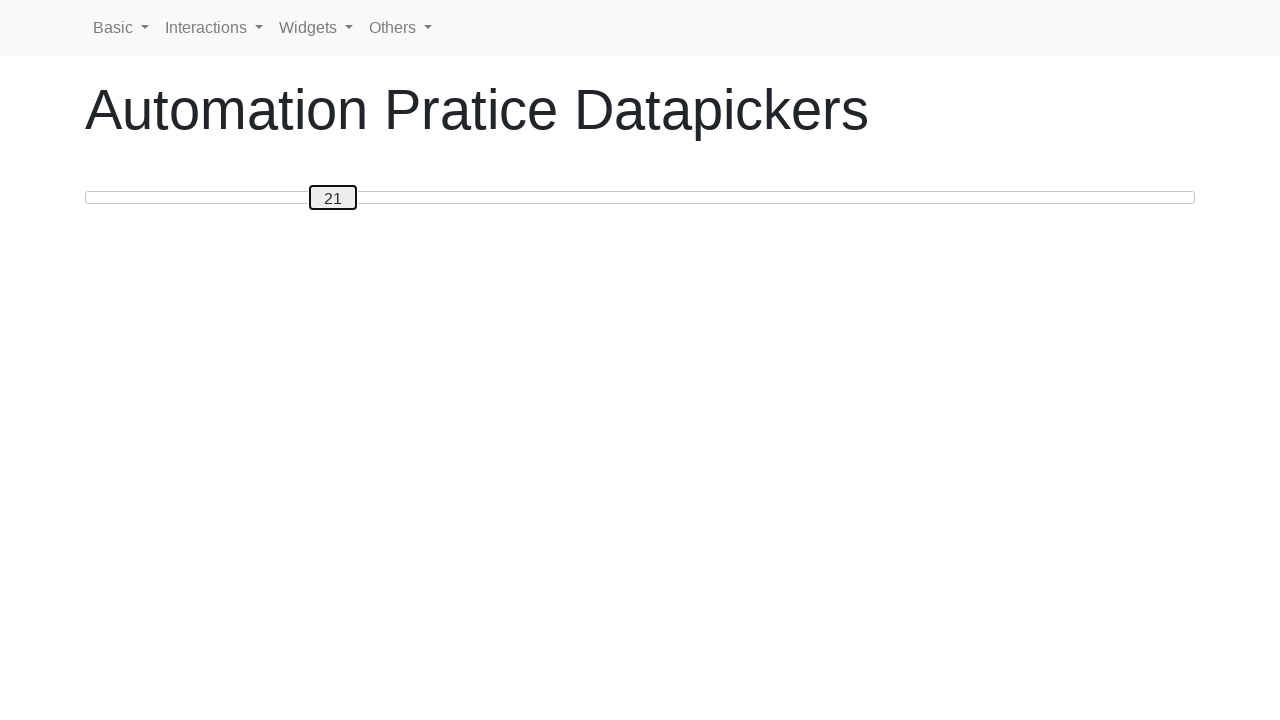

Pressed ArrowLeft to move slider towards 20 (iteration 59) on #custom-handle
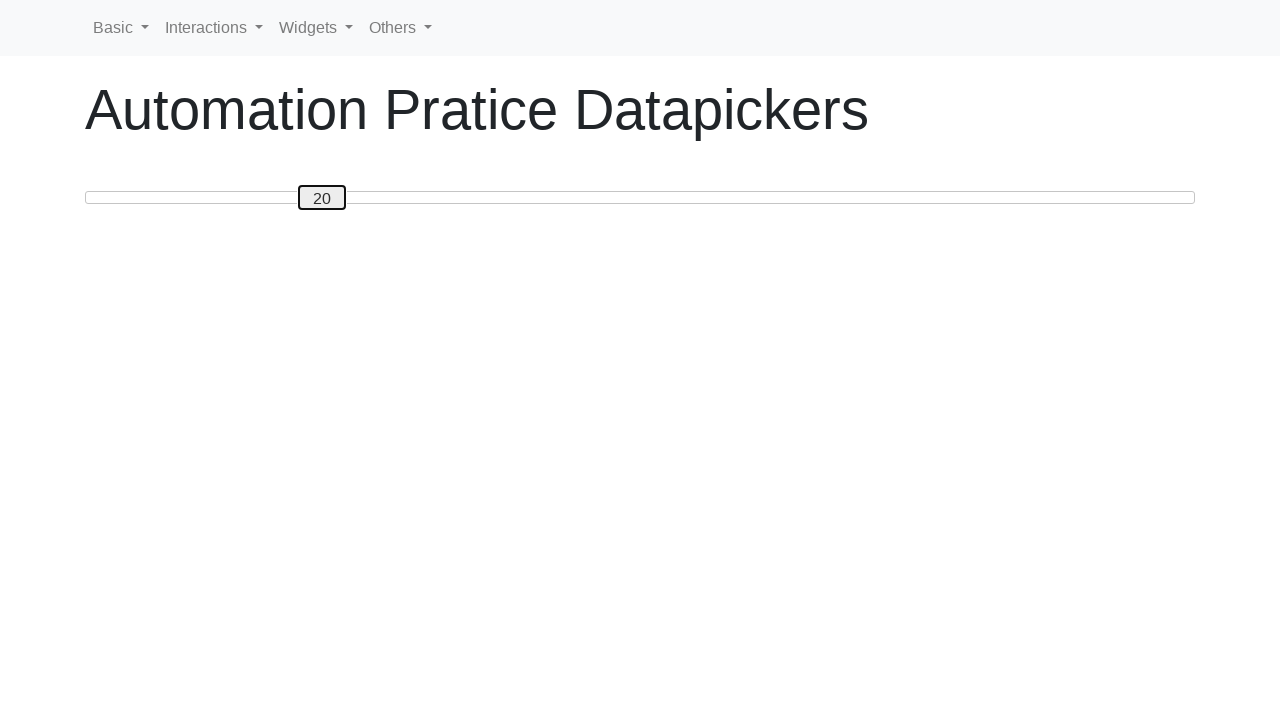

Read slider value after moving to 20: 20
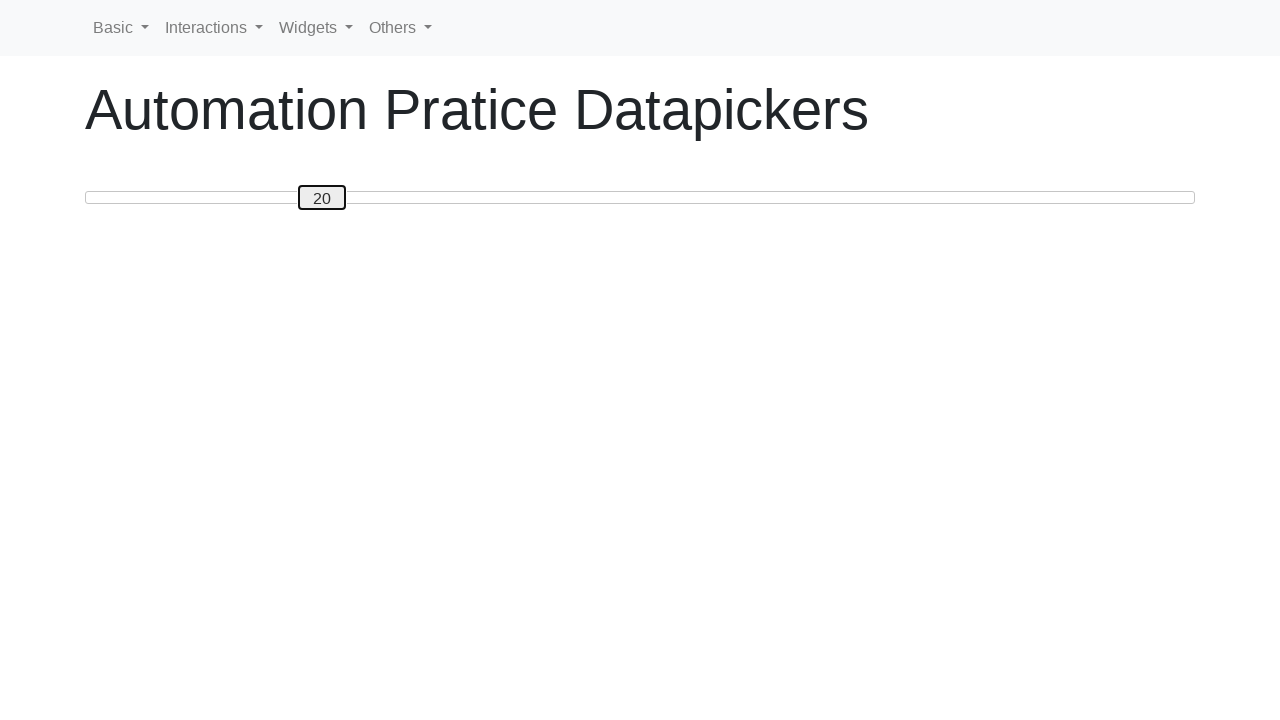

Pressed ArrowLeft to move slider towards 0 (iteration 0) on #custom-handle
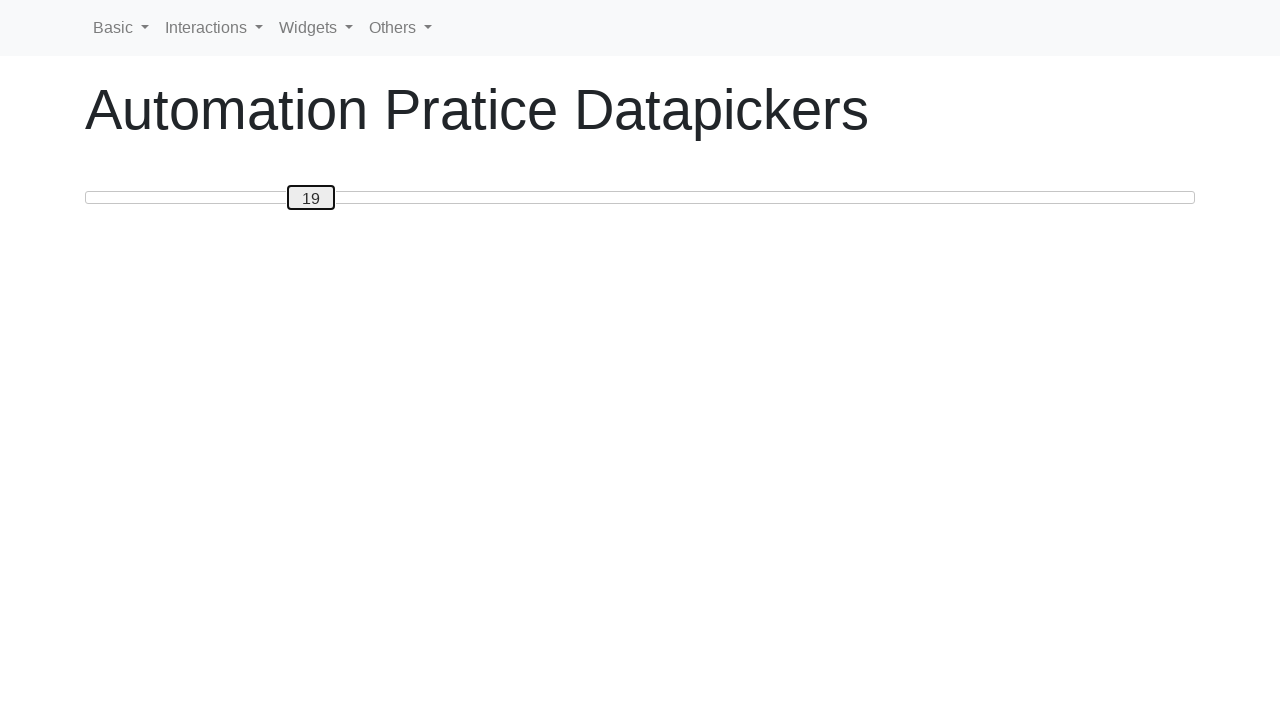

Pressed ArrowLeft to move slider towards 0 (iteration 1) on #custom-handle
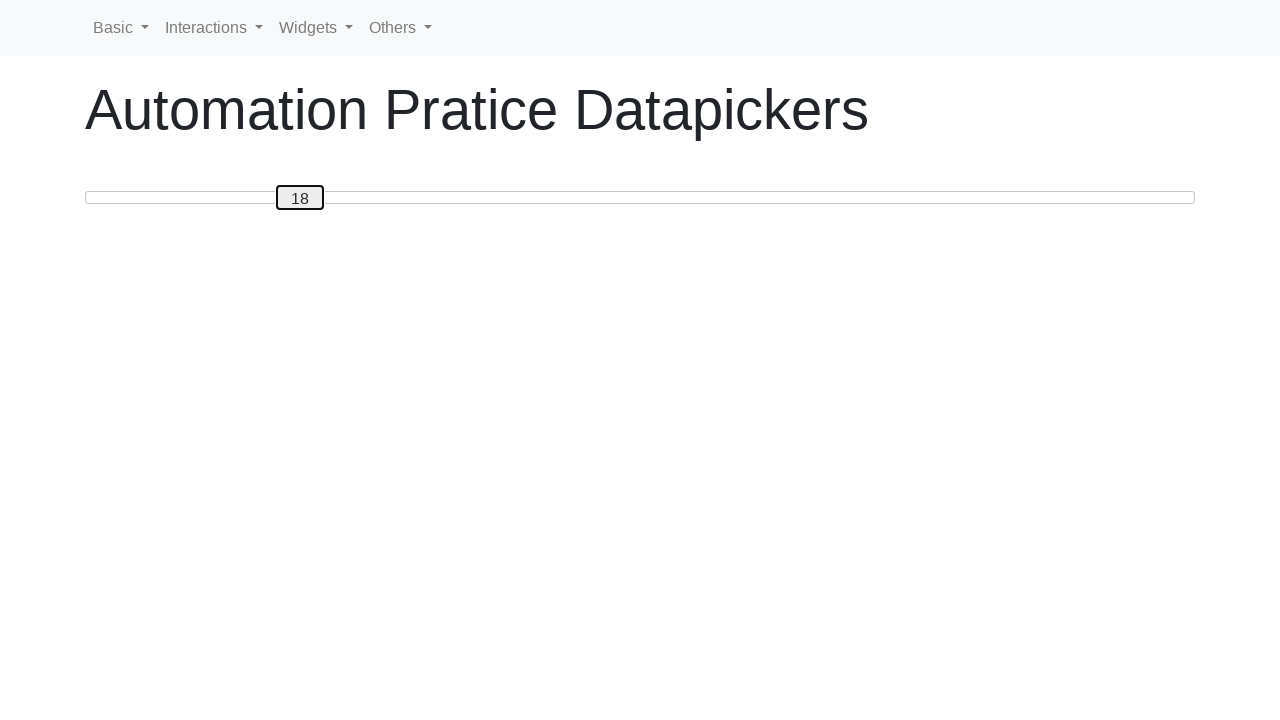

Pressed ArrowLeft to move slider towards 0 (iteration 2) on #custom-handle
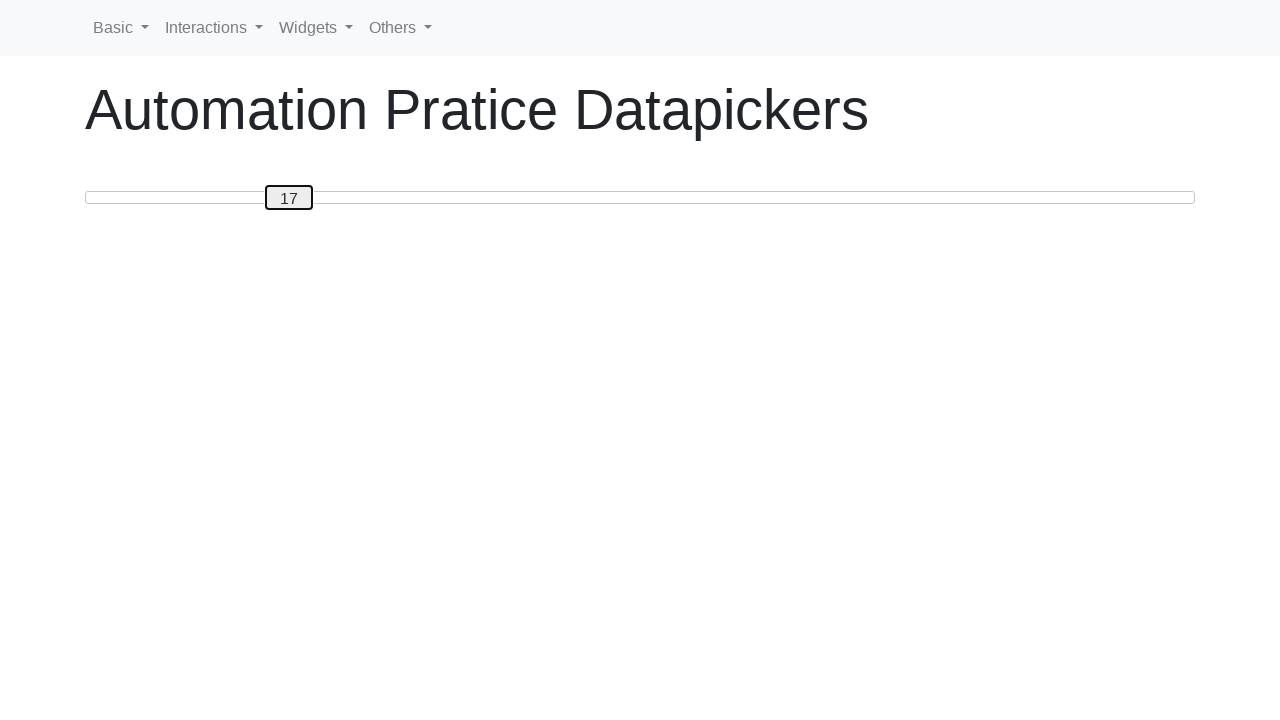

Pressed ArrowLeft to move slider towards 0 (iteration 3) on #custom-handle
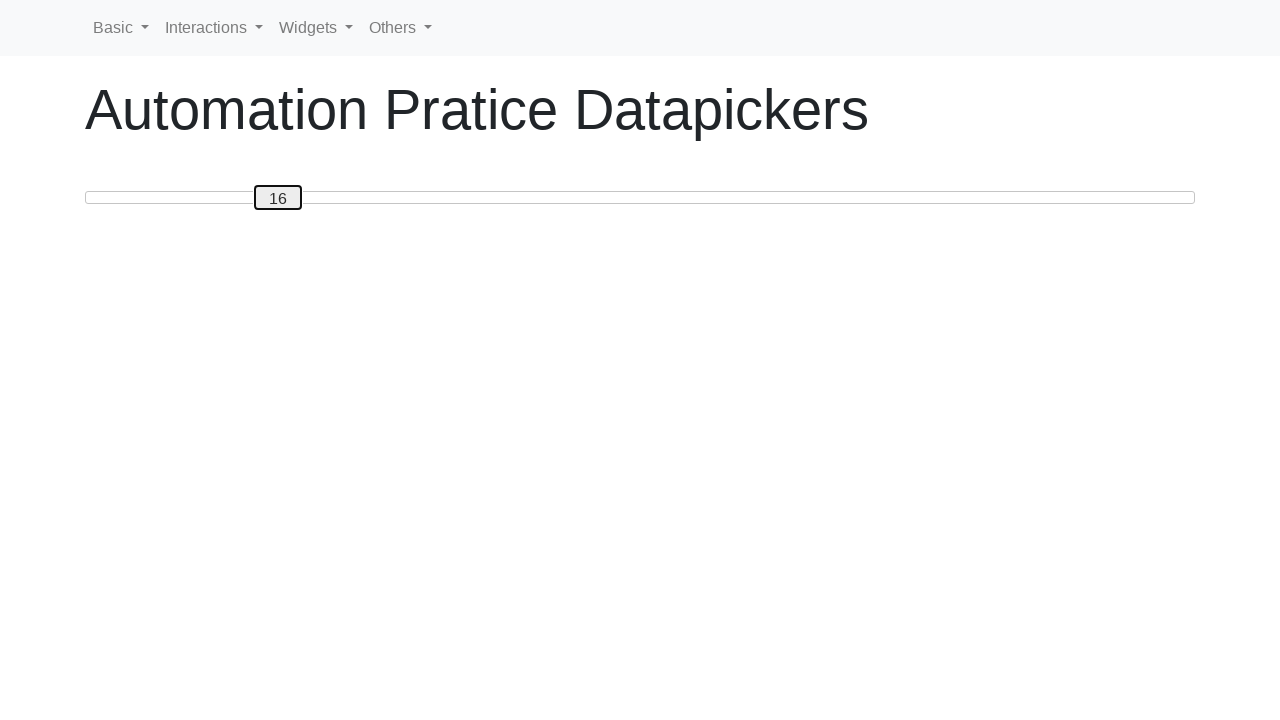

Pressed ArrowLeft to move slider towards 0 (iteration 4) on #custom-handle
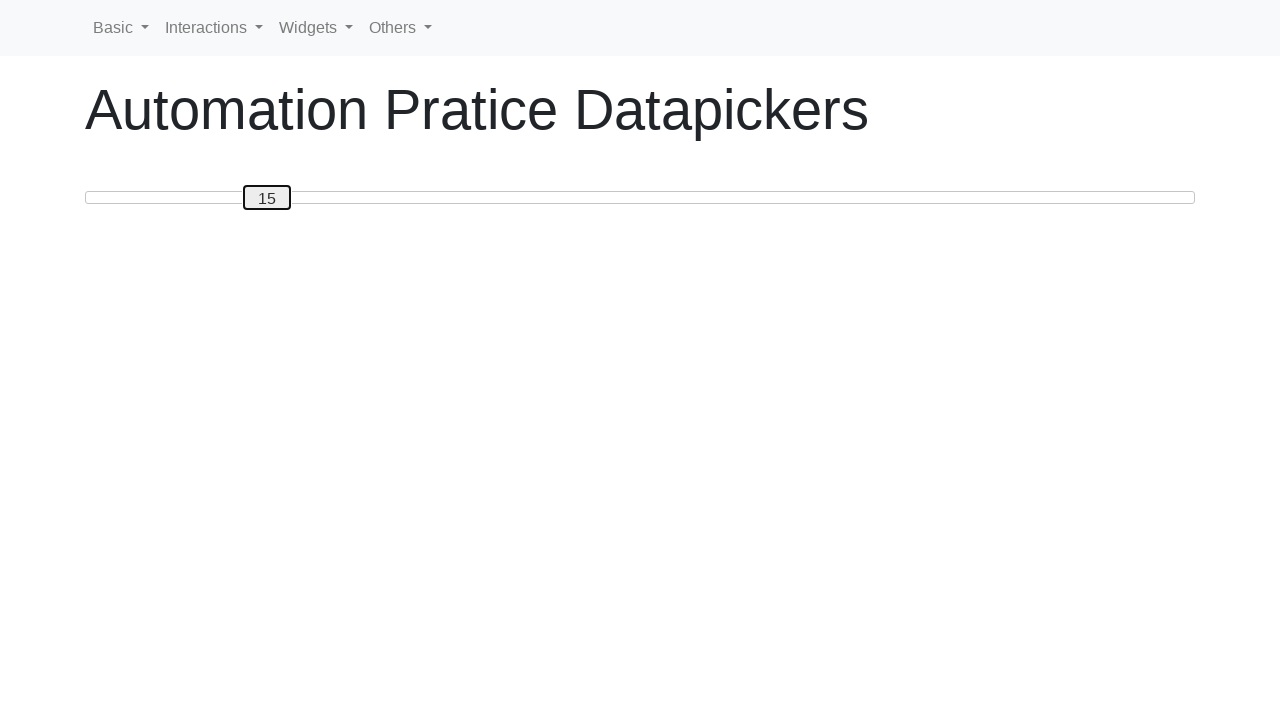

Pressed ArrowLeft to move slider towards 0 (iteration 5) on #custom-handle
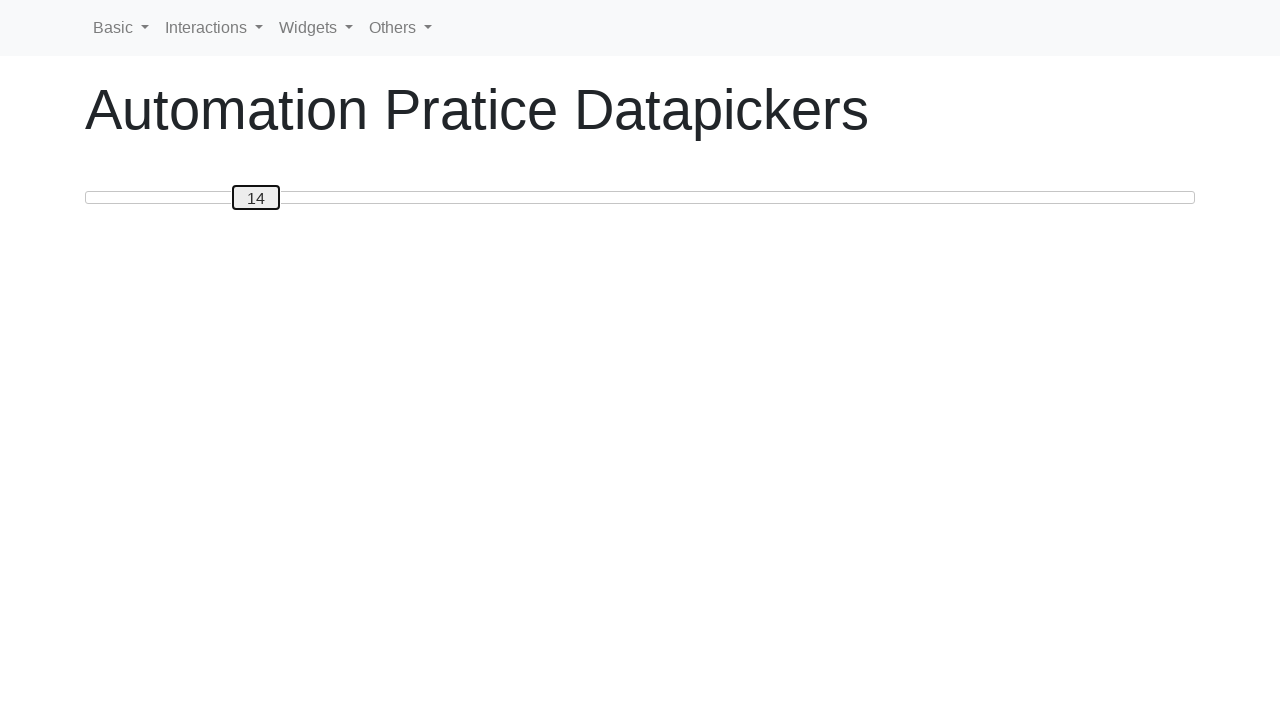

Pressed ArrowLeft to move slider towards 0 (iteration 6) on #custom-handle
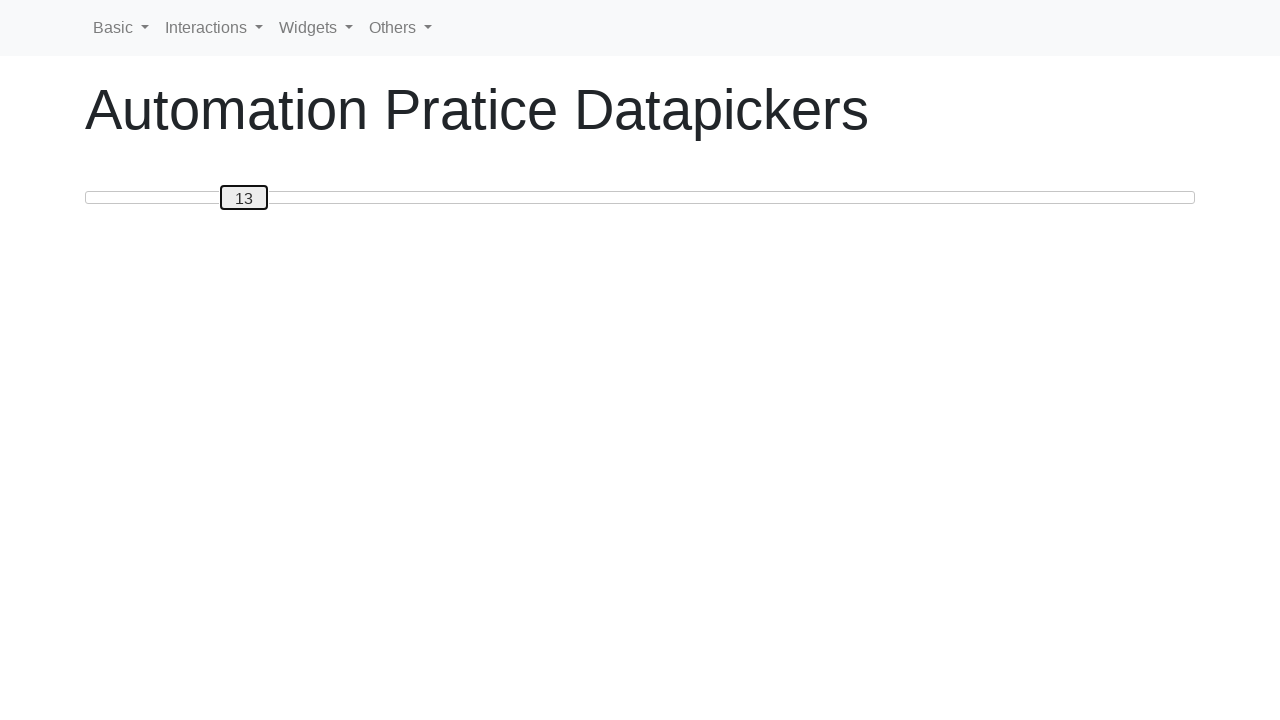

Pressed ArrowLeft to move slider towards 0 (iteration 7) on #custom-handle
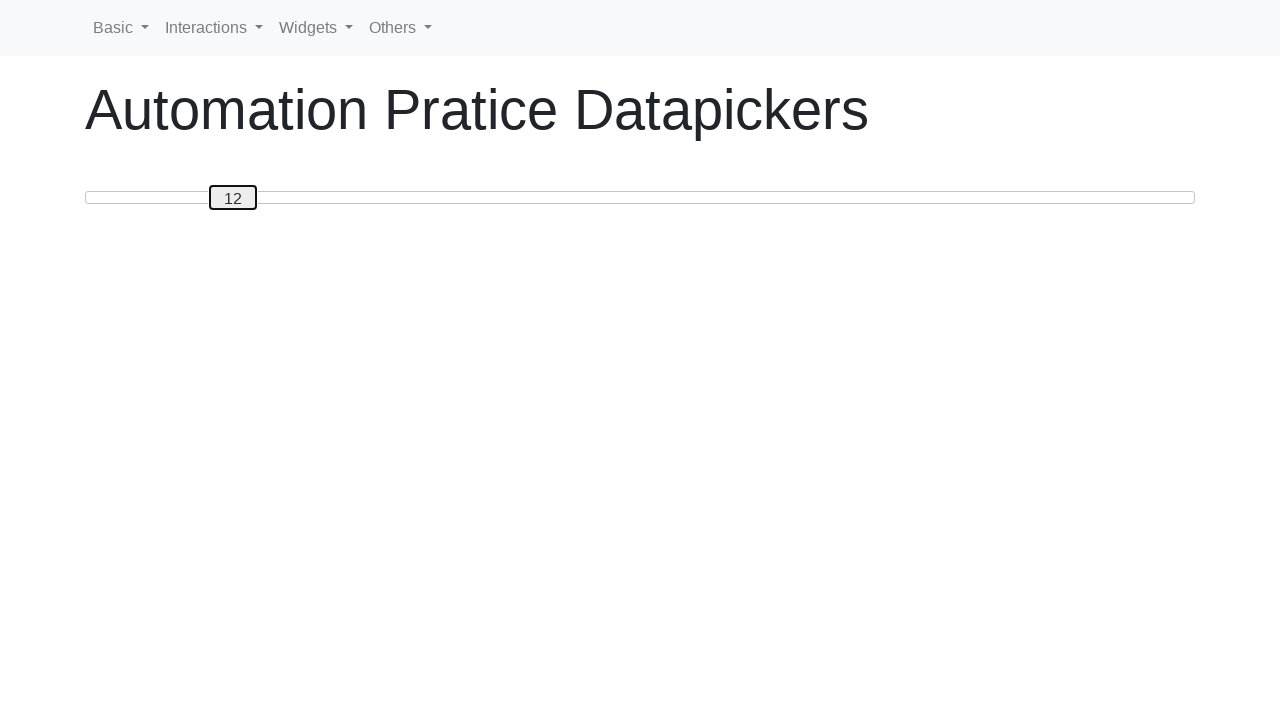

Pressed ArrowLeft to move slider towards 0 (iteration 8) on #custom-handle
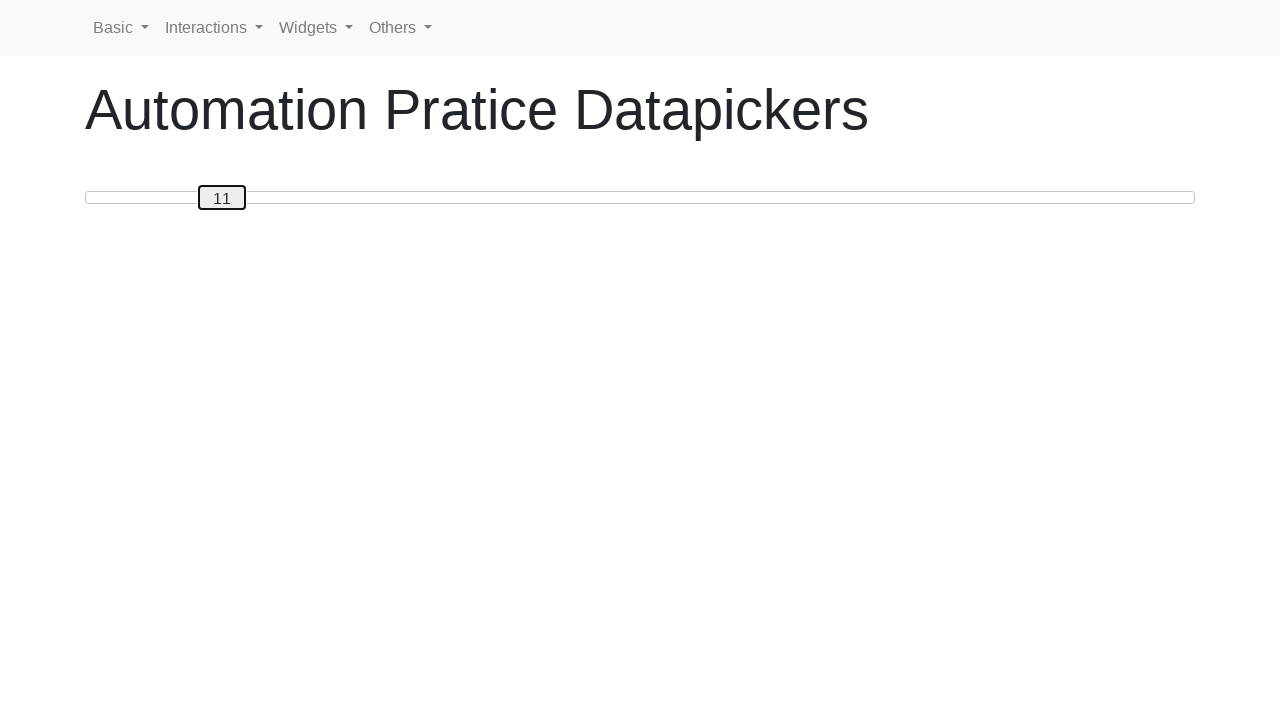

Pressed ArrowLeft to move slider towards 0 (iteration 9) on #custom-handle
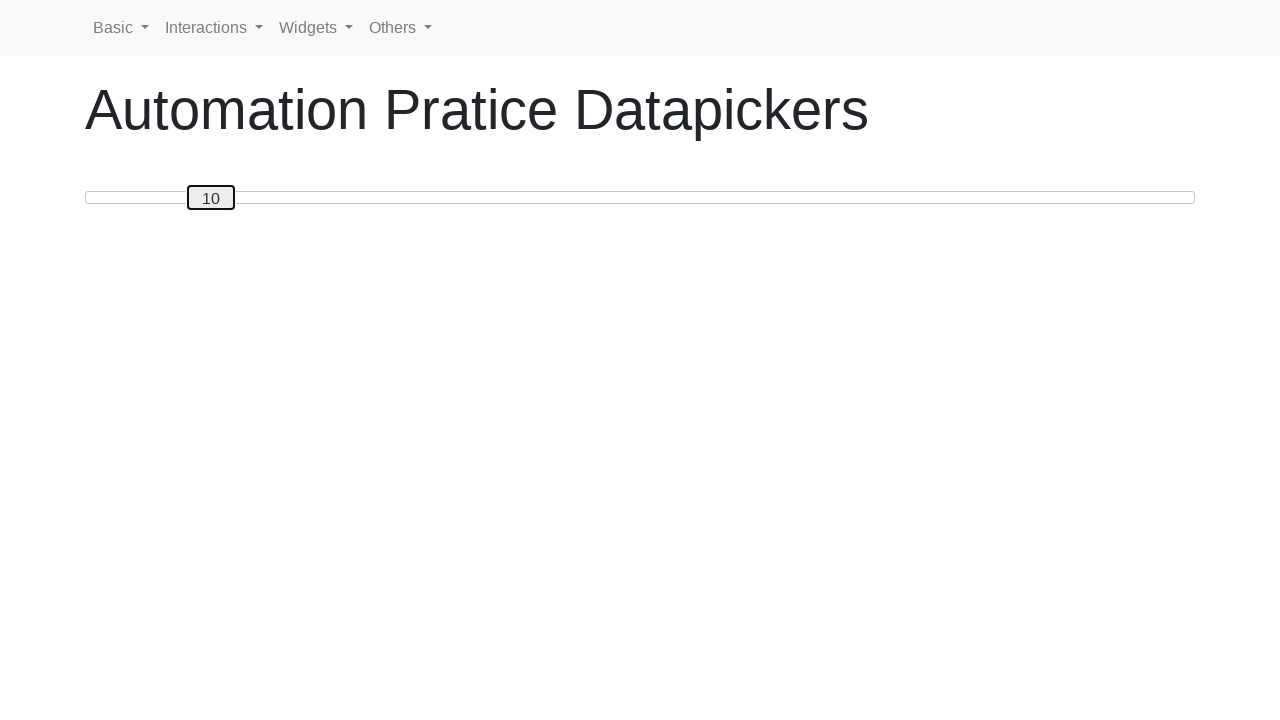

Pressed ArrowLeft to move slider towards 0 (iteration 10) on #custom-handle
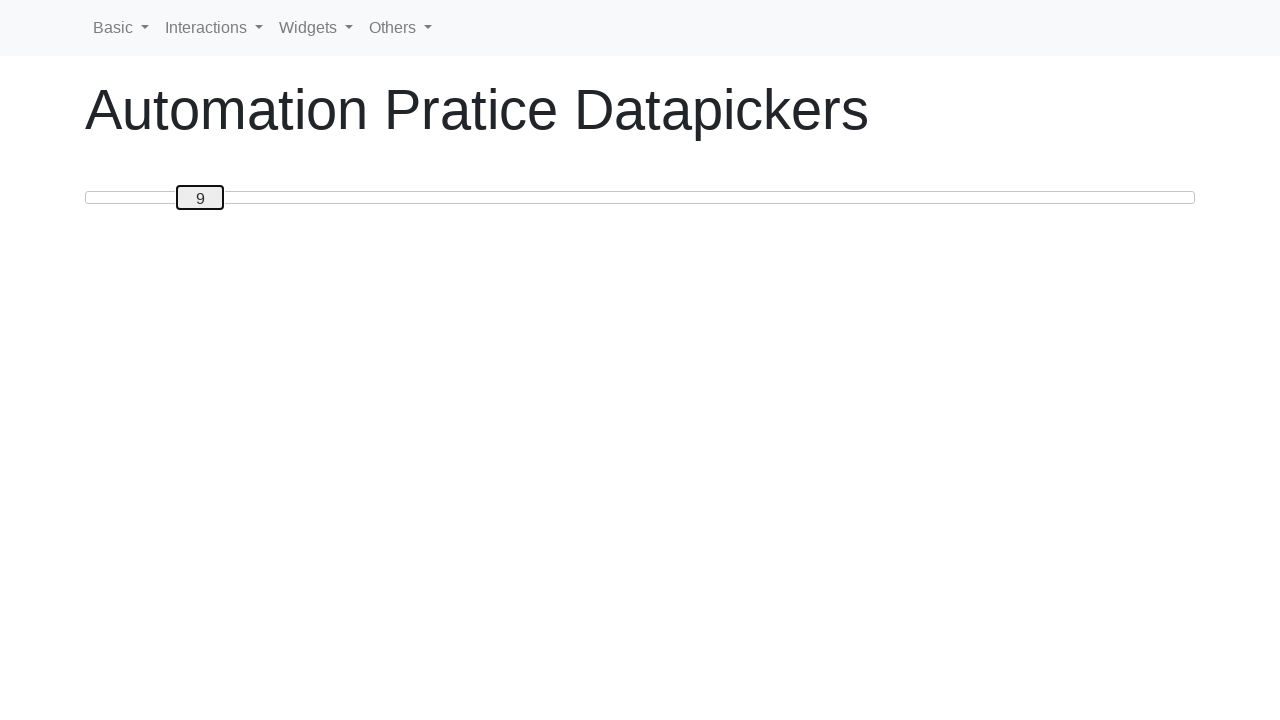

Pressed ArrowLeft to move slider towards 0 (iteration 11) on #custom-handle
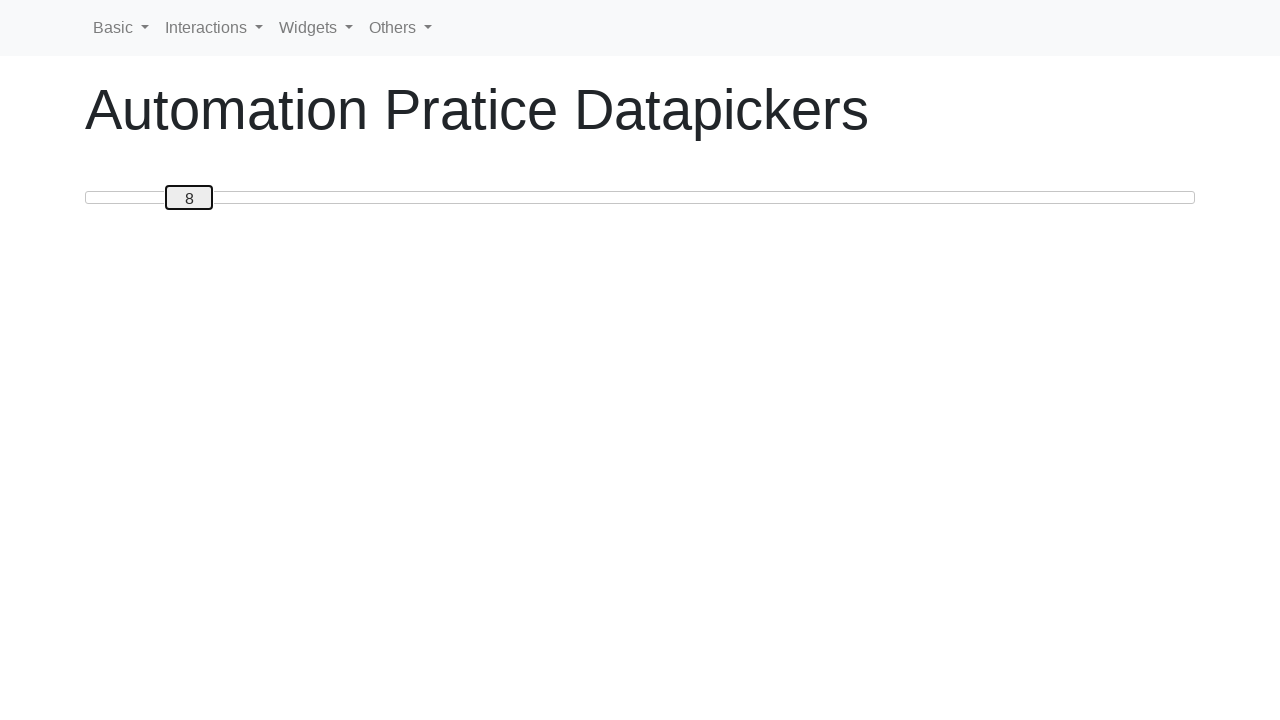

Pressed ArrowLeft to move slider towards 0 (iteration 12) on #custom-handle
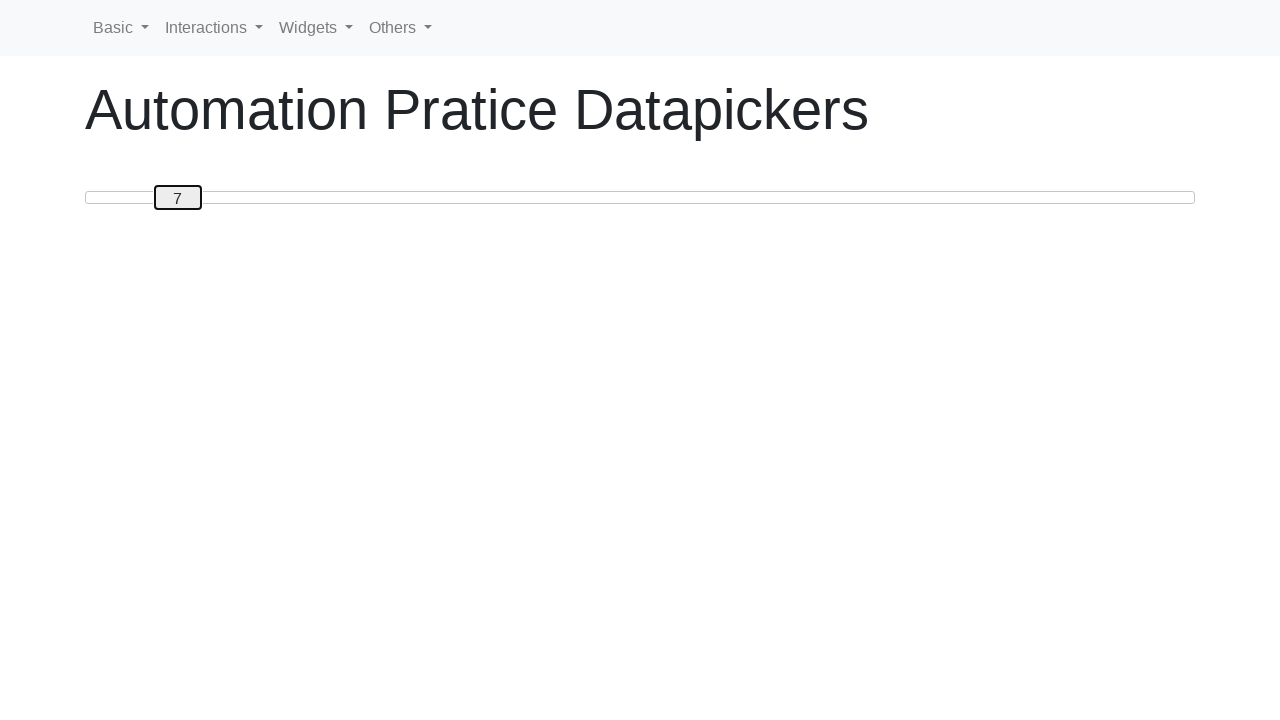

Pressed ArrowLeft to move slider towards 0 (iteration 13) on #custom-handle
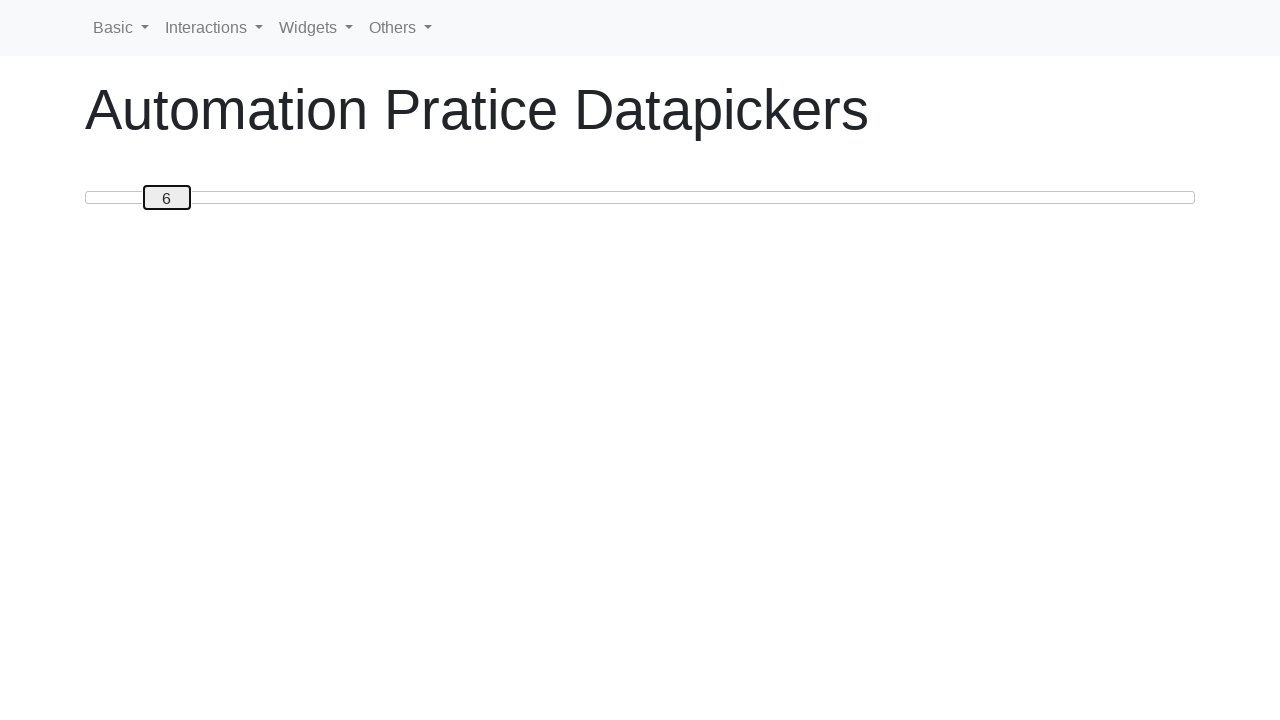

Pressed ArrowLeft to move slider towards 0 (iteration 14) on #custom-handle
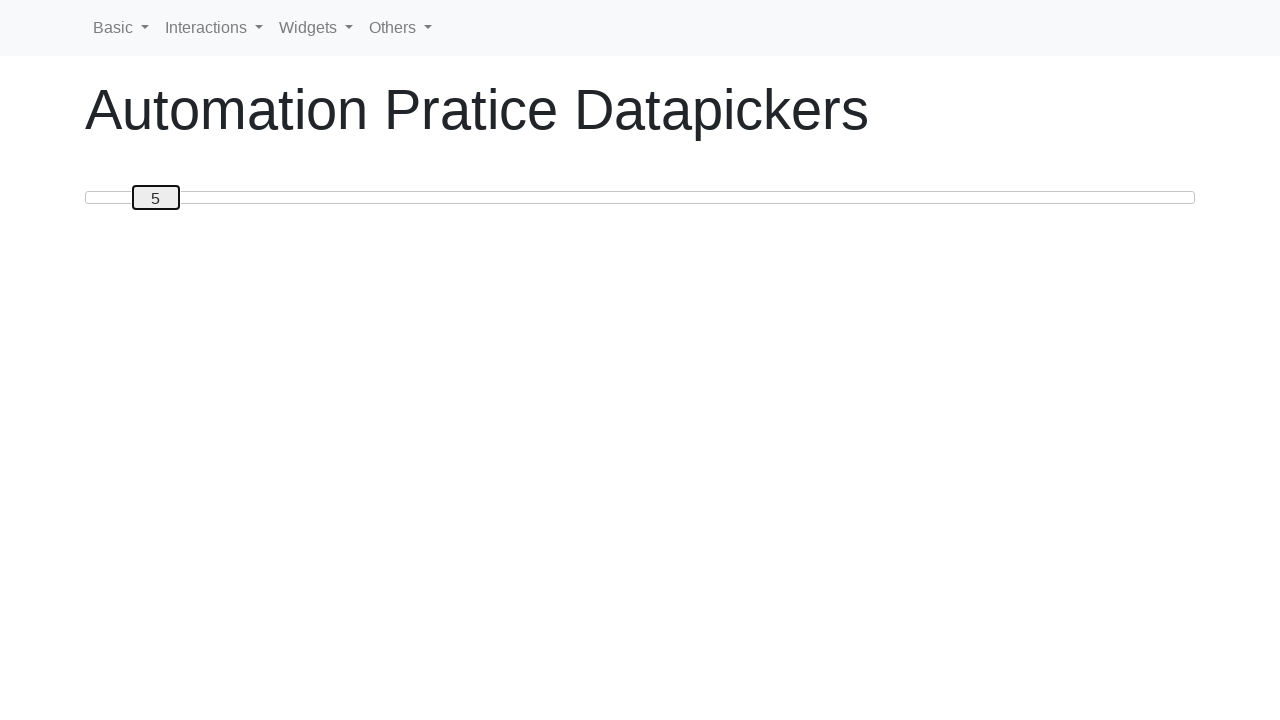

Pressed ArrowLeft to move slider towards 0 (iteration 15) on #custom-handle
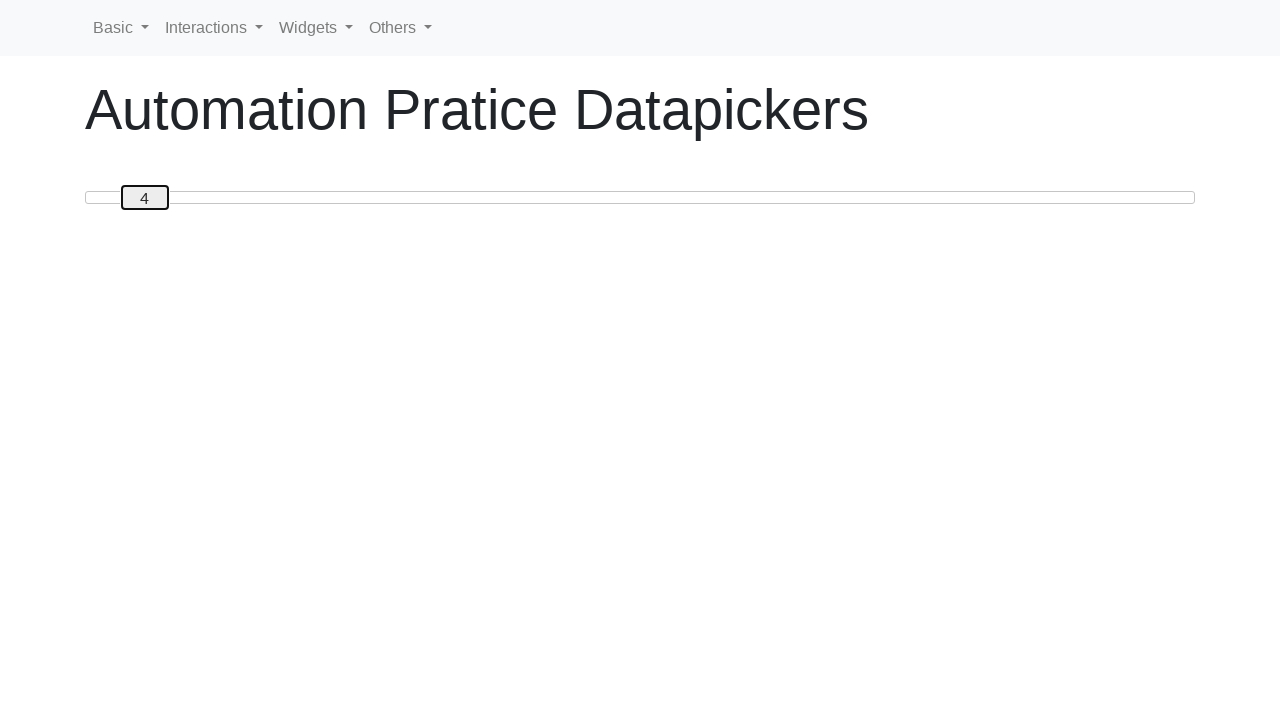

Pressed ArrowLeft to move slider towards 0 (iteration 16) on #custom-handle
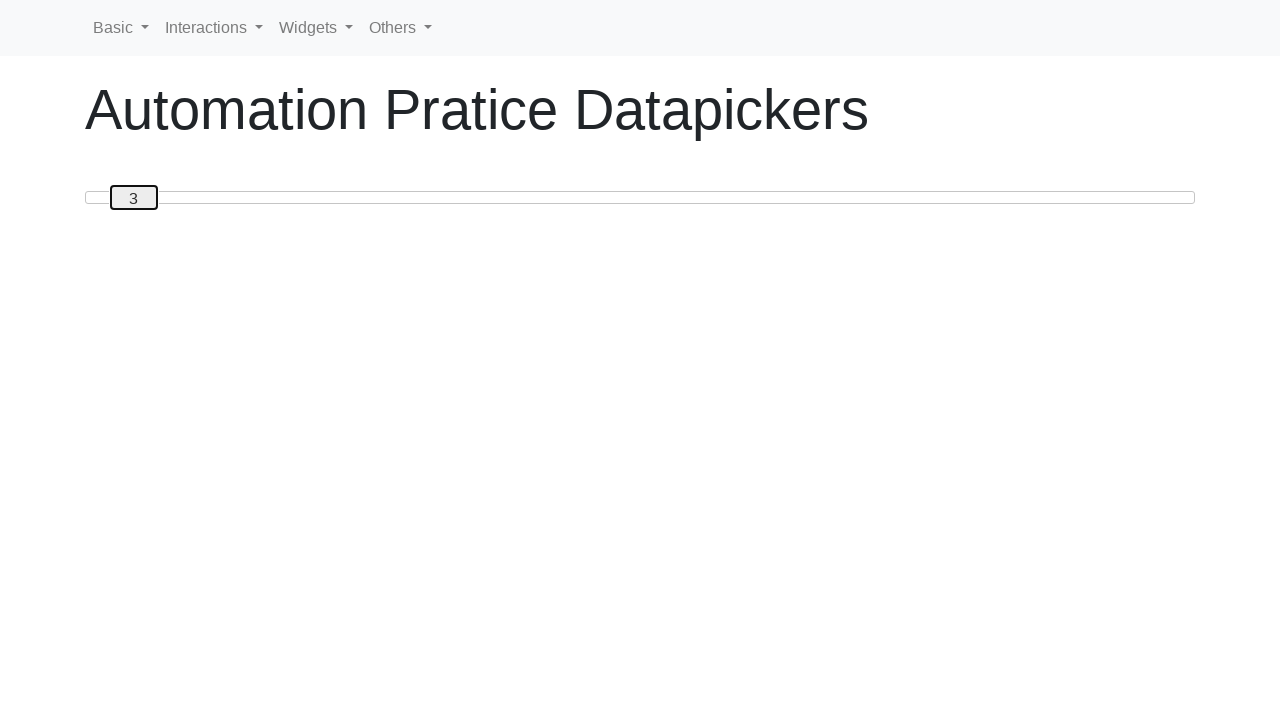

Pressed ArrowLeft to move slider towards 0 (iteration 17) on #custom-handle
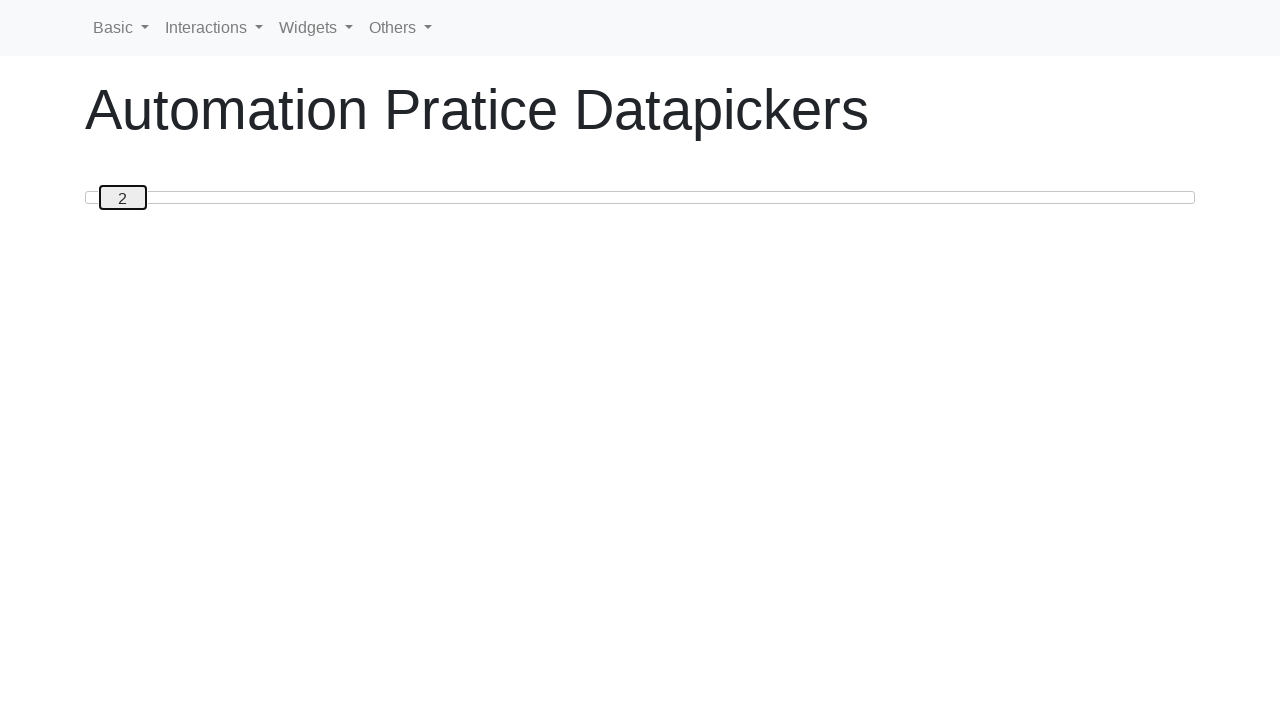

Pressed ArrowLeft to move slider towards 0 (iteration 18) on #custom-handle
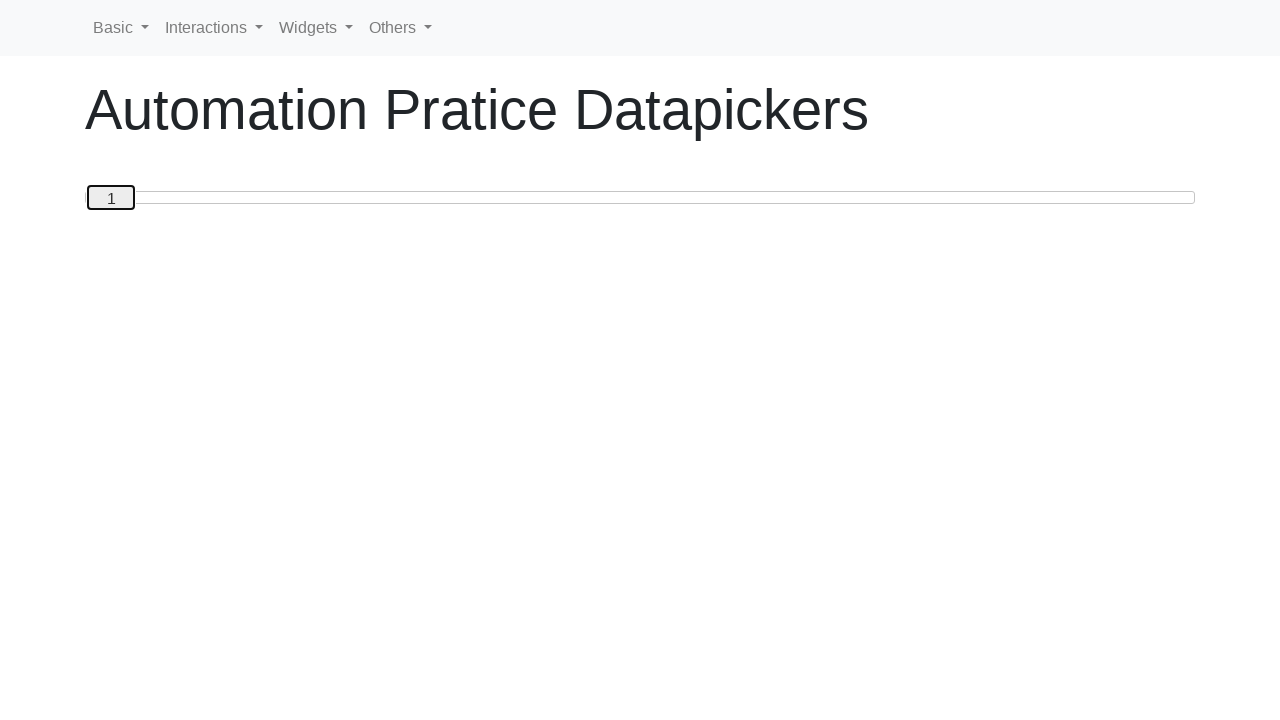

Pressed ArrowLeft to move slider towards 0 (iteration 19) on #custom-handle
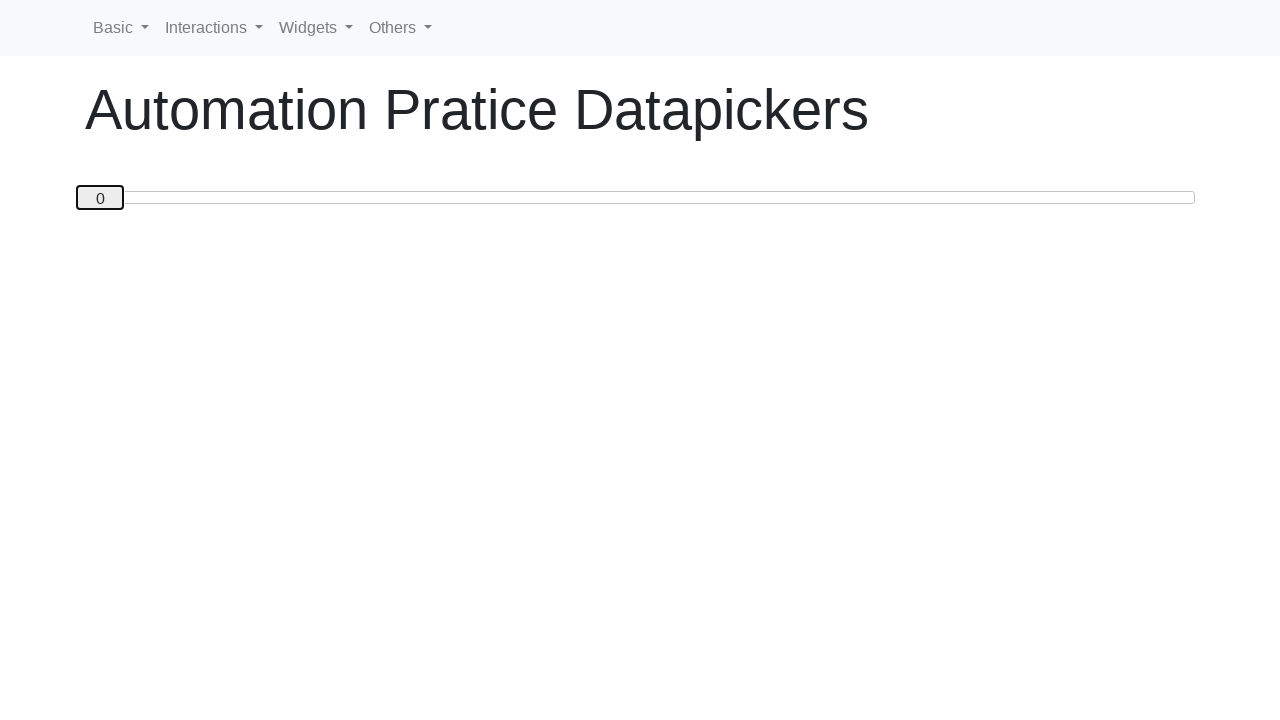

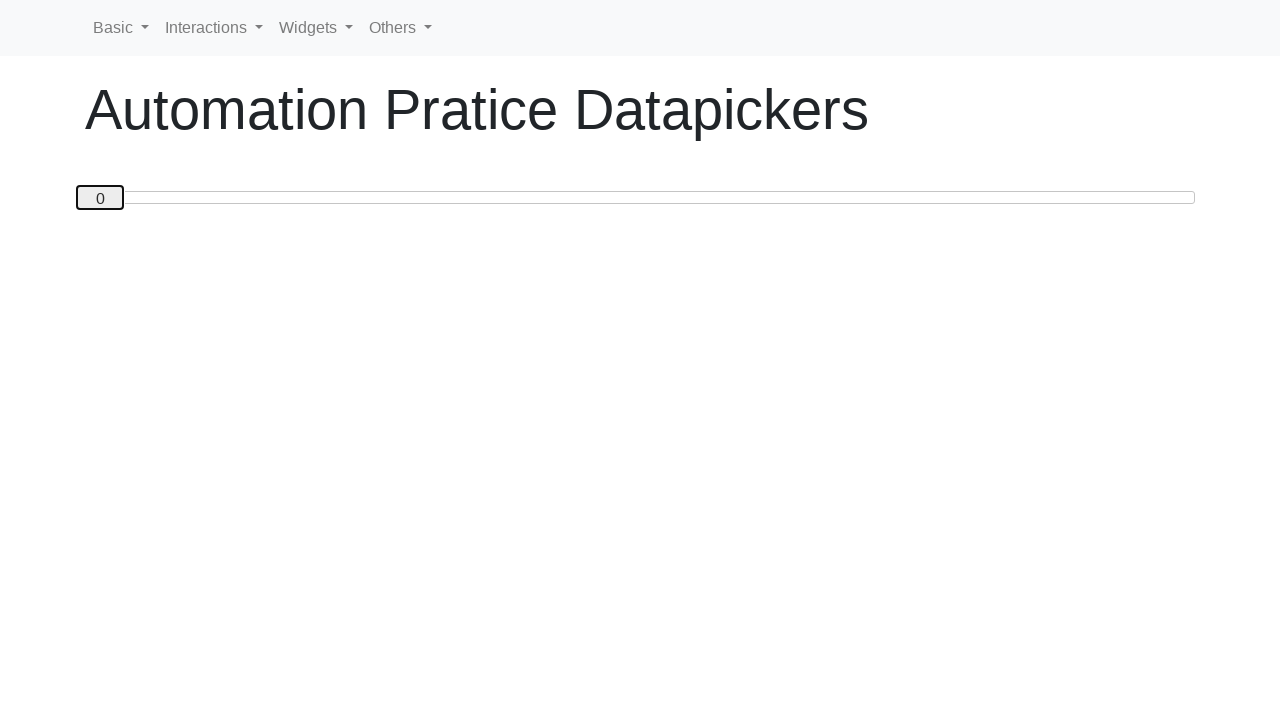